Navigates to a BMW used cars listing page on Webmotors and repeatedly clicks on a strong element, testing interaction with the page elements.

Starting URL: https://www.webmotors.com.br/carros-usados/estoque/bmw/de.2015/ate.2019?tipoveiculo=carros-usados&anoate=2019&anode=2015&marca1=BMW

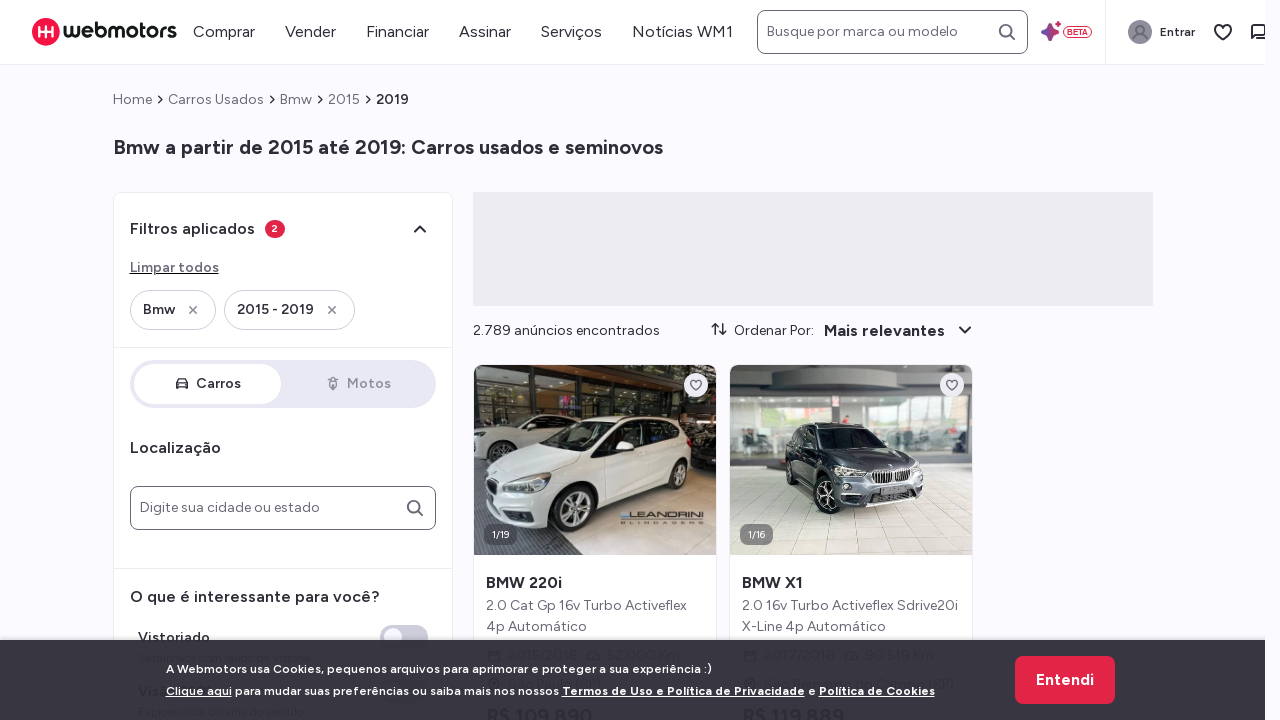

Waited for strong element to load on BMW used cars listing page
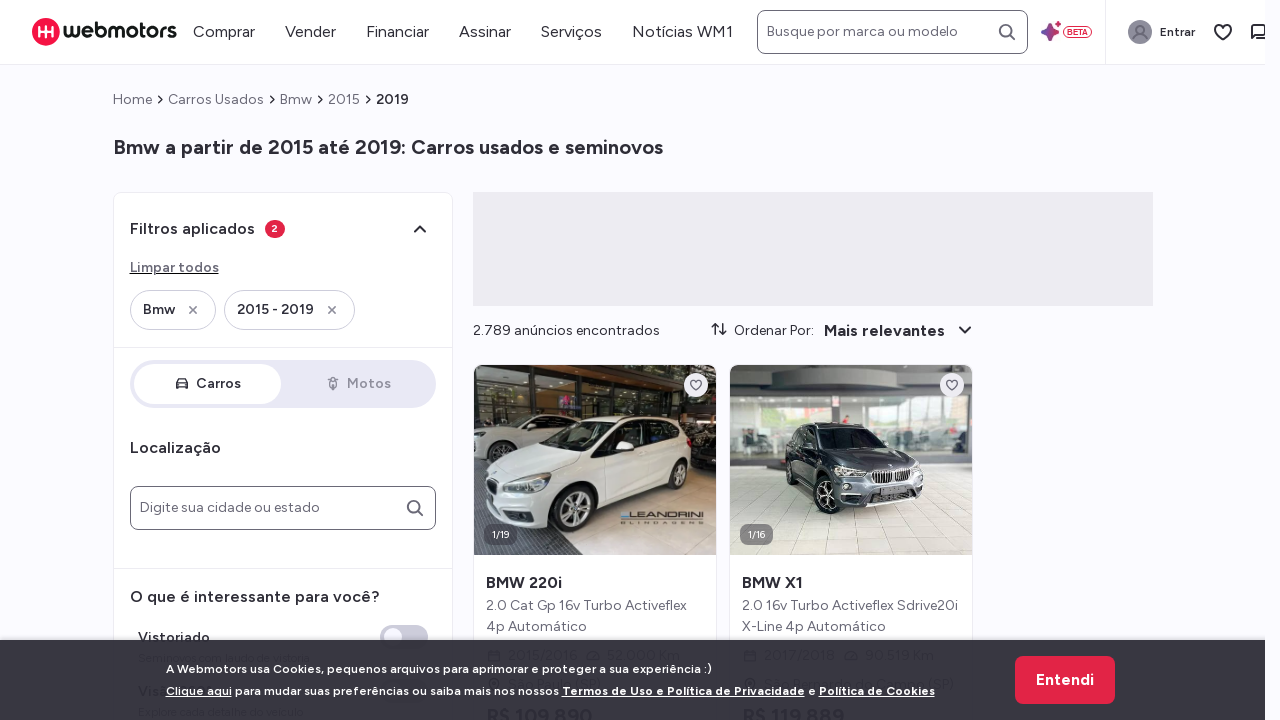

Clicked strong element (iteration 1/100) at (1133, 560) on strong
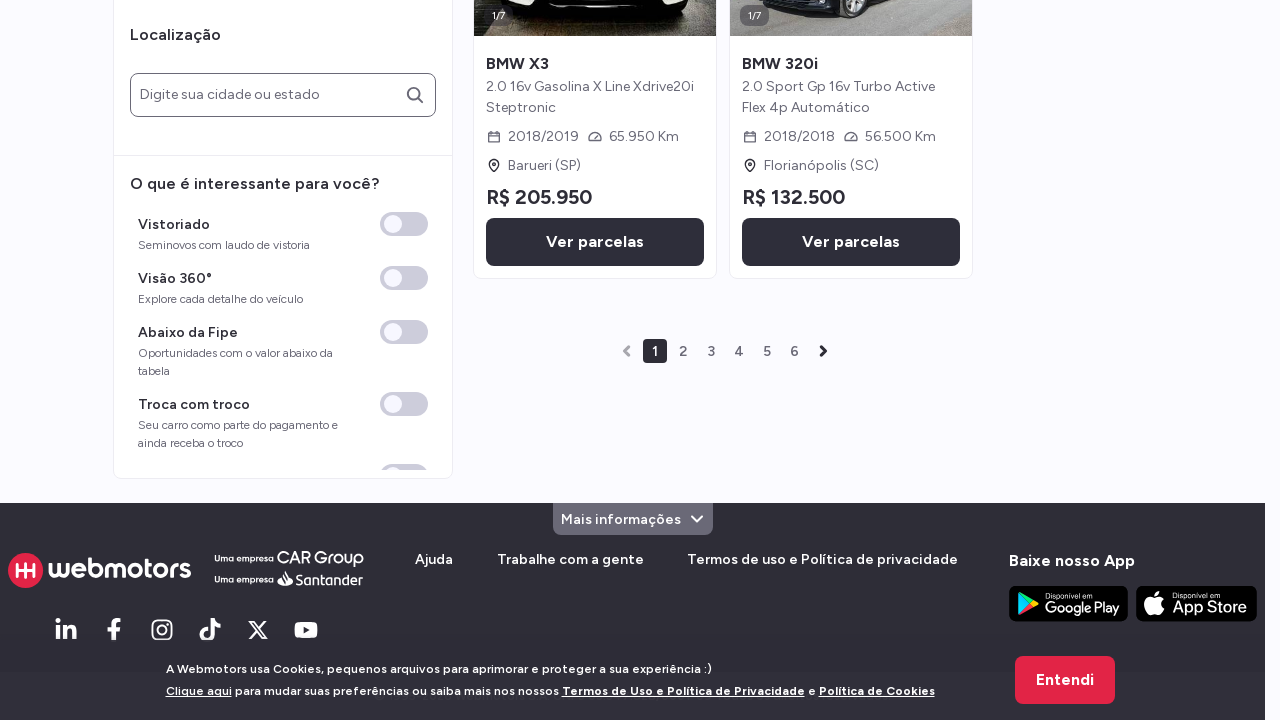

Waited 250ms before next click (iteration 1/100)
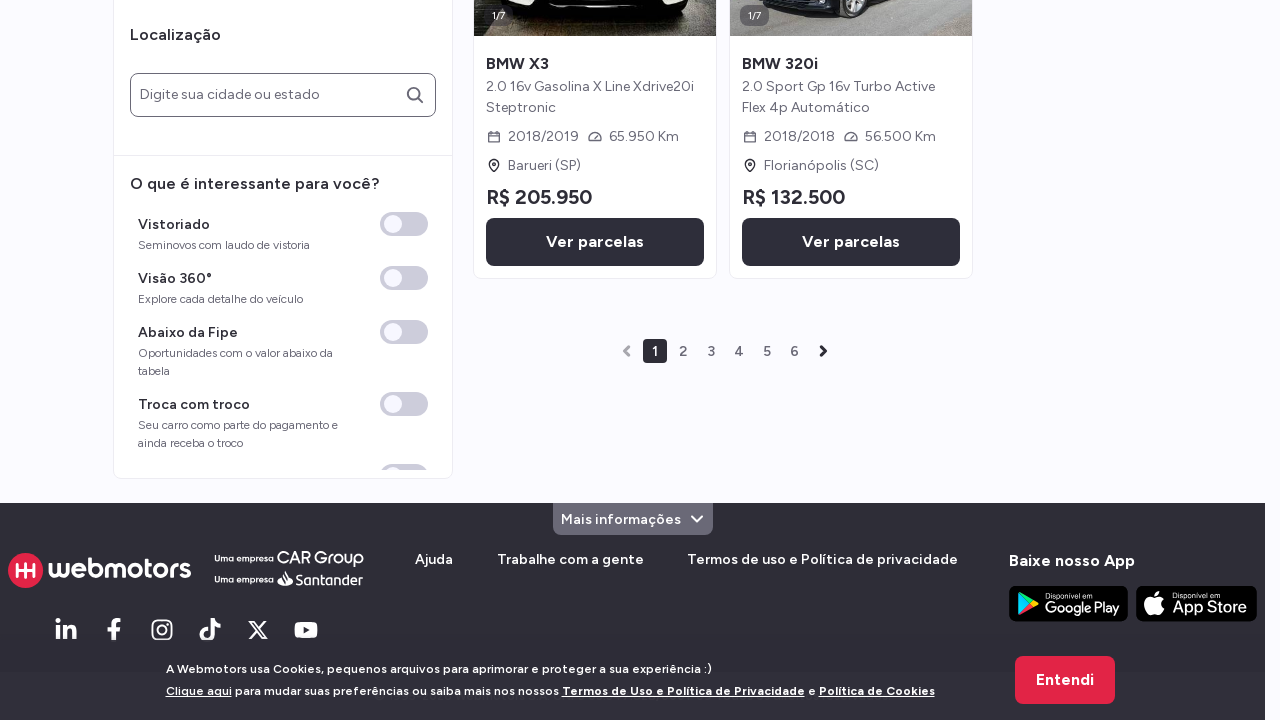

Clicked strong element (iteration 2/100) at (1133, 560) on strong
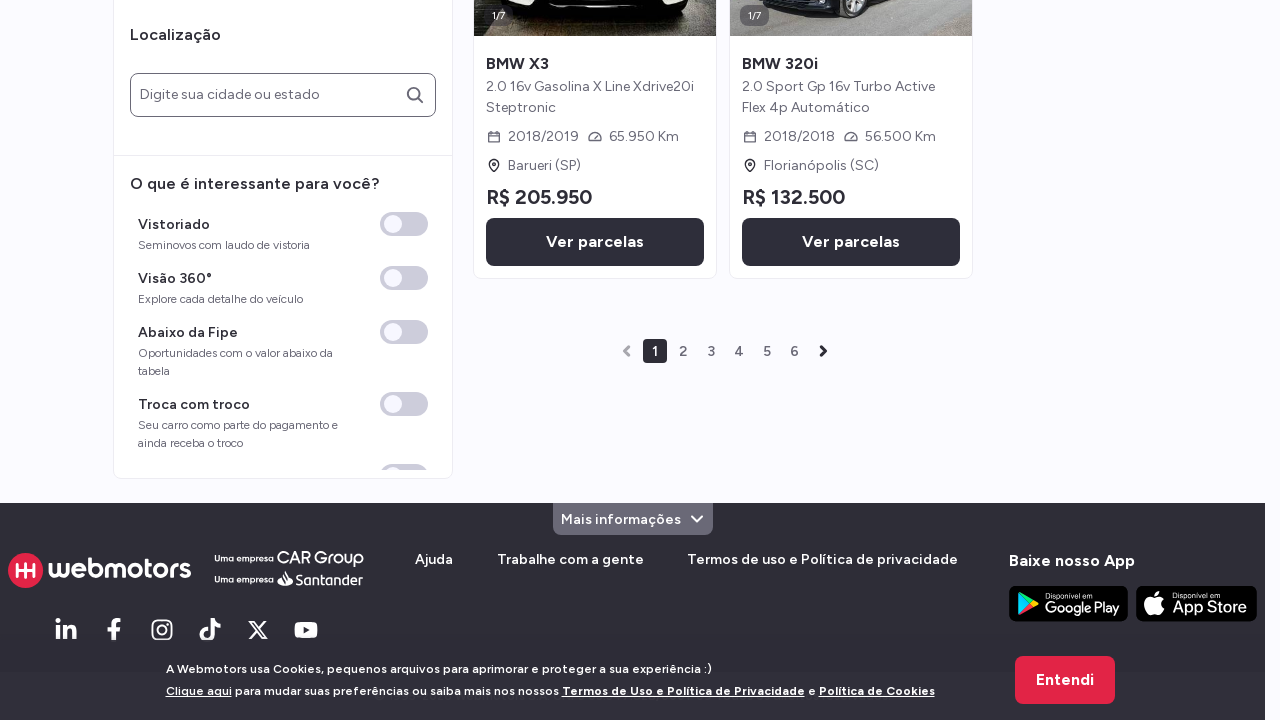

Waited 250ms before next click (iteration 2/100)
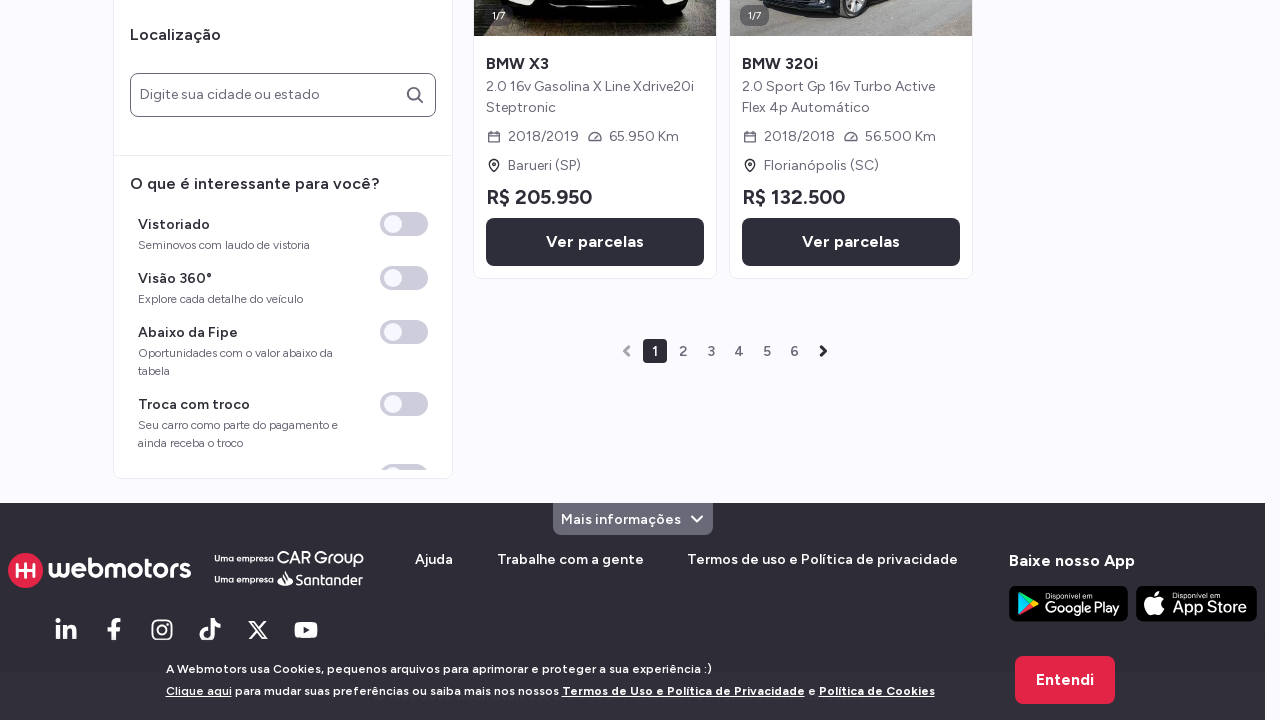

Clicked strong element (iteration 3/100) at (1133, 560) on strong
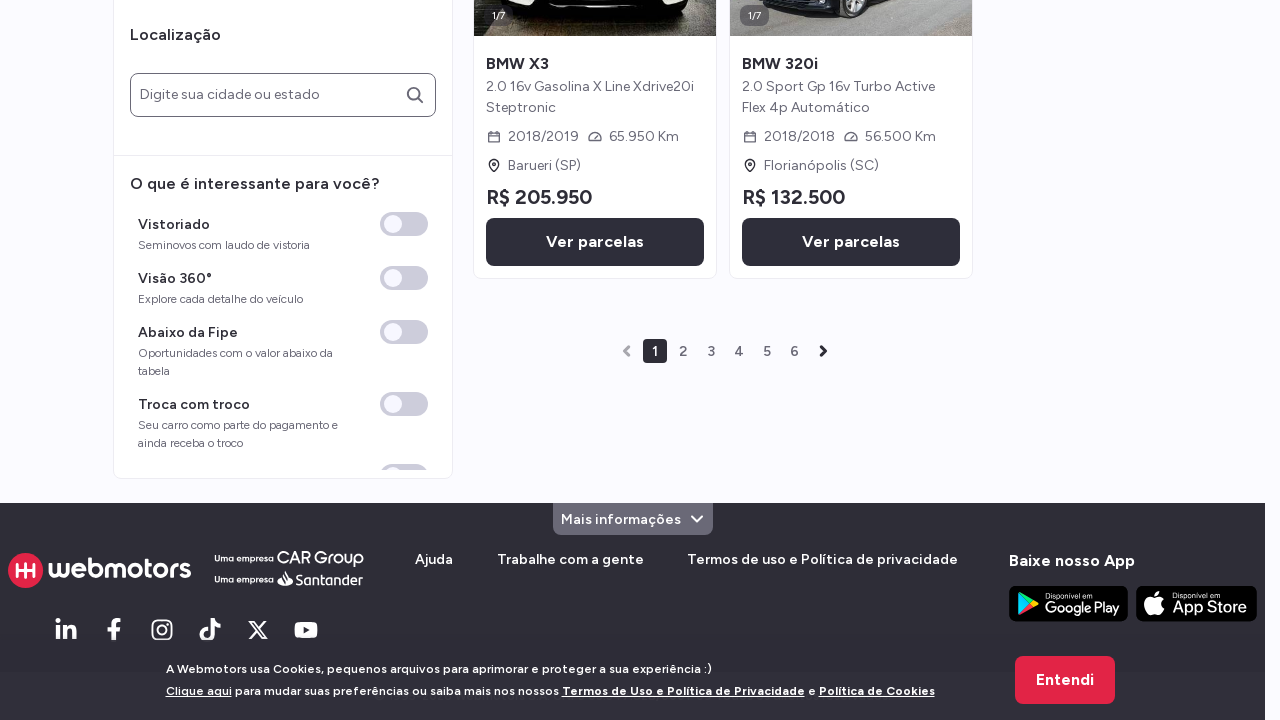

Waited 250ms before next click (iteration 3/100)
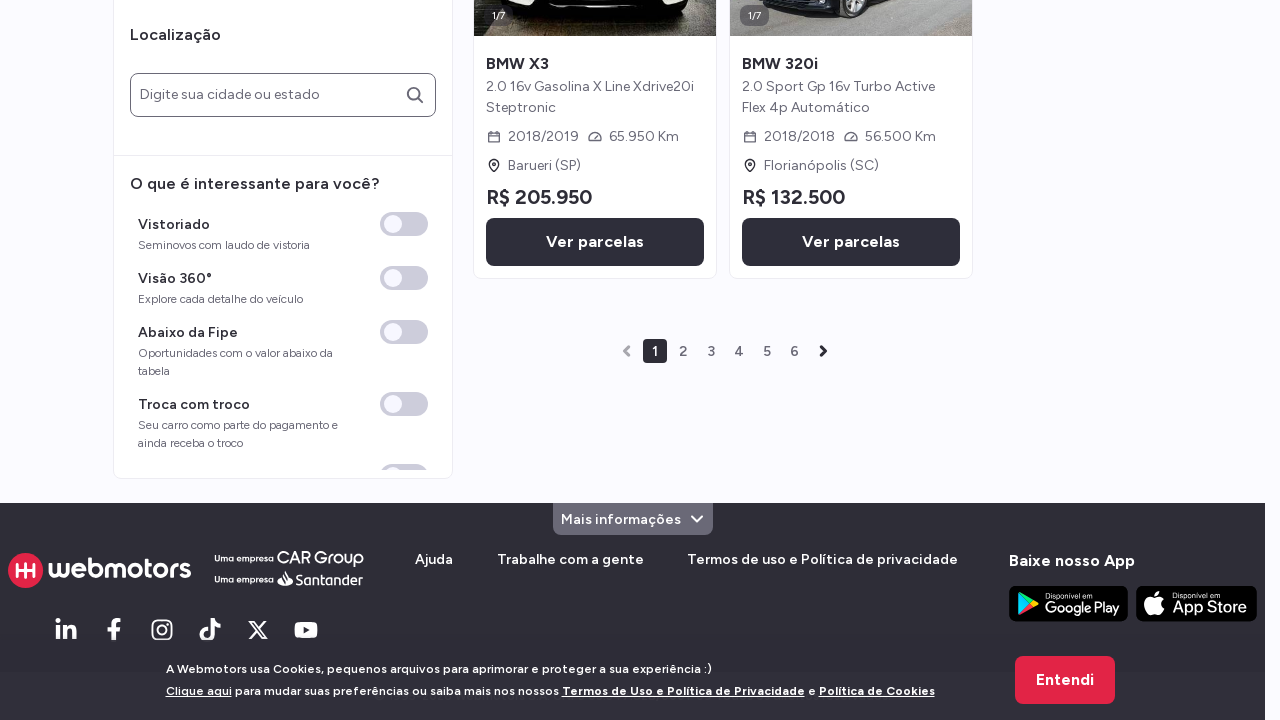

Clicked strong element (iteration 4/100) at (1133, 560) on strong
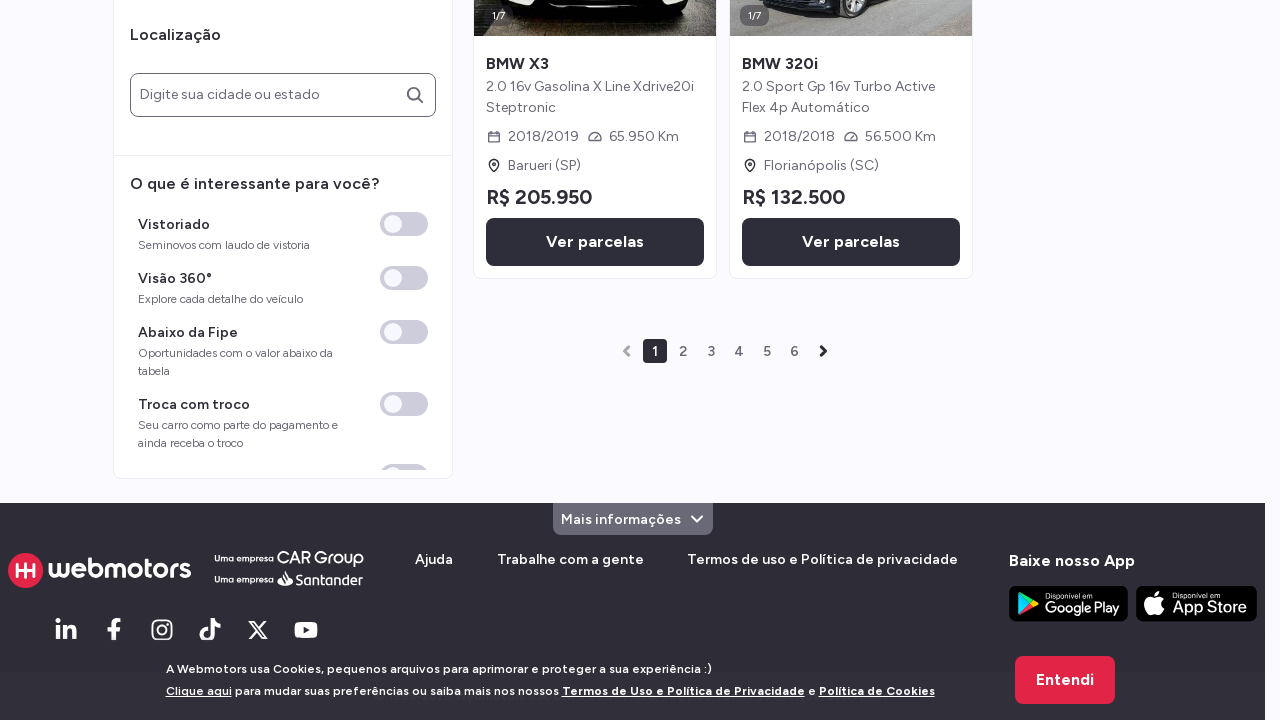

Waited 250ms before next click (iteration 4/100)
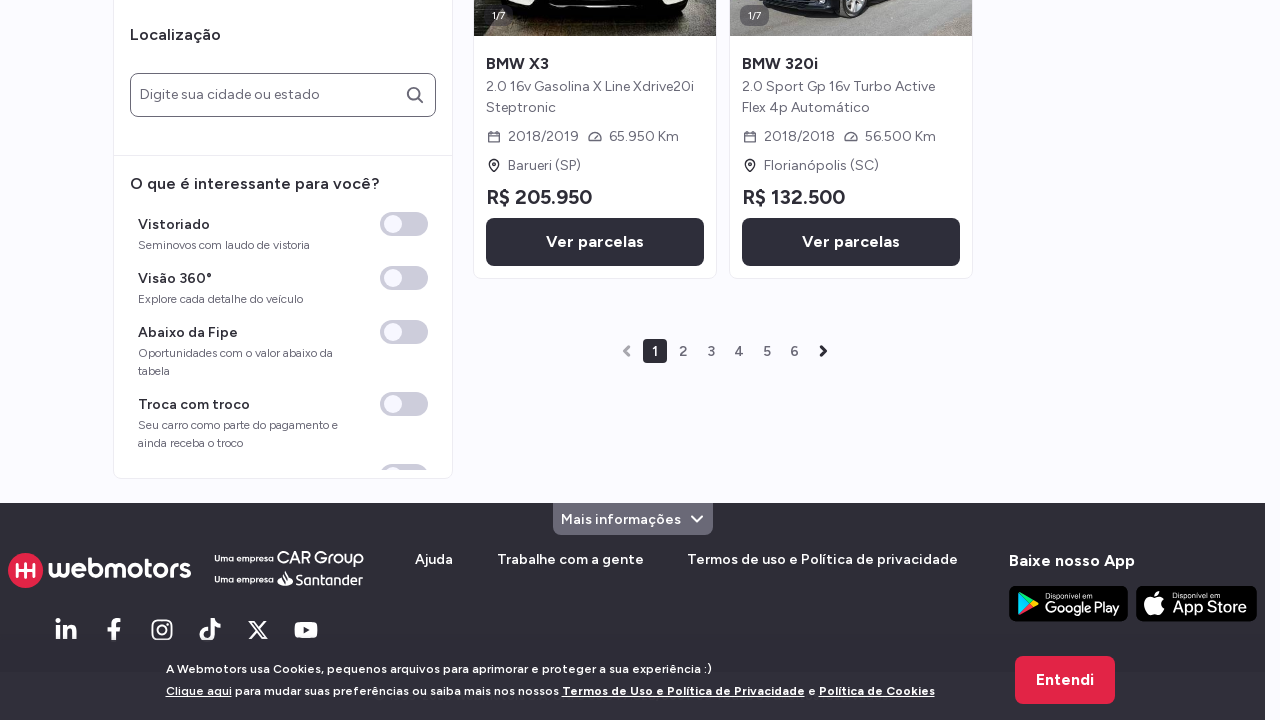

Clicked strong element (iteration 5/100) at (1133, 560) on strong
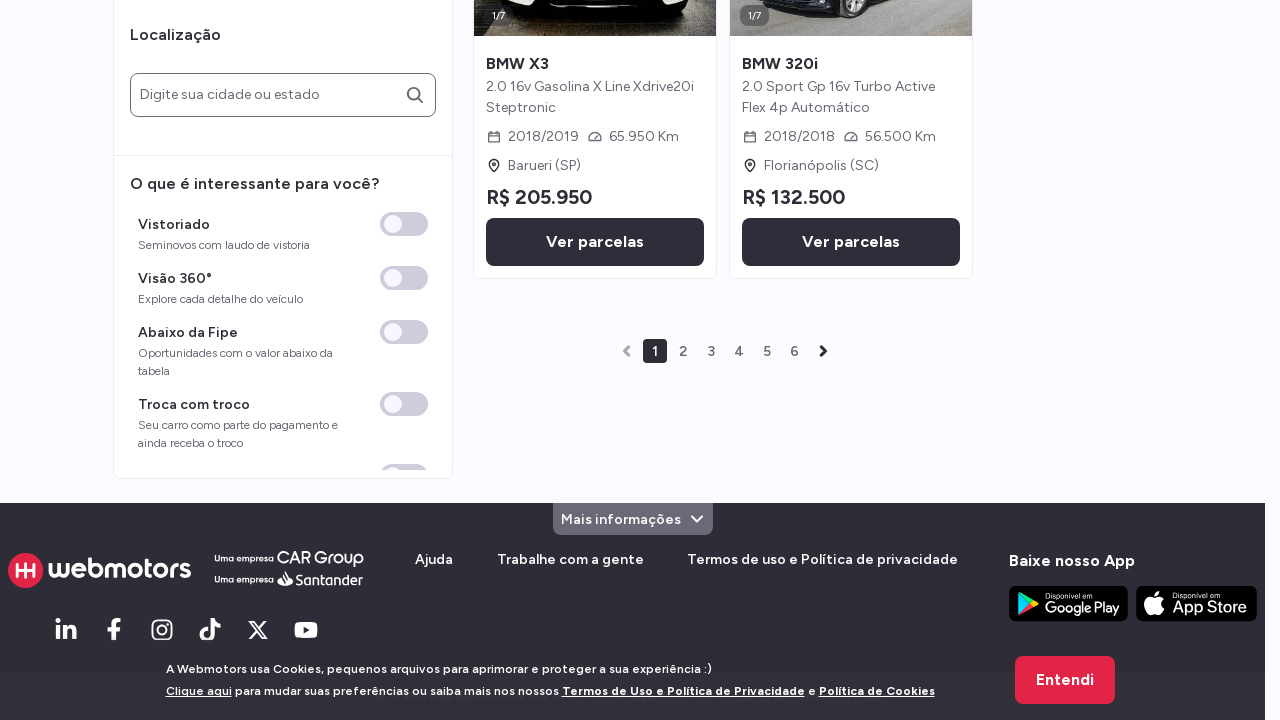

Waited 250ms before next click (iteration 5/100)
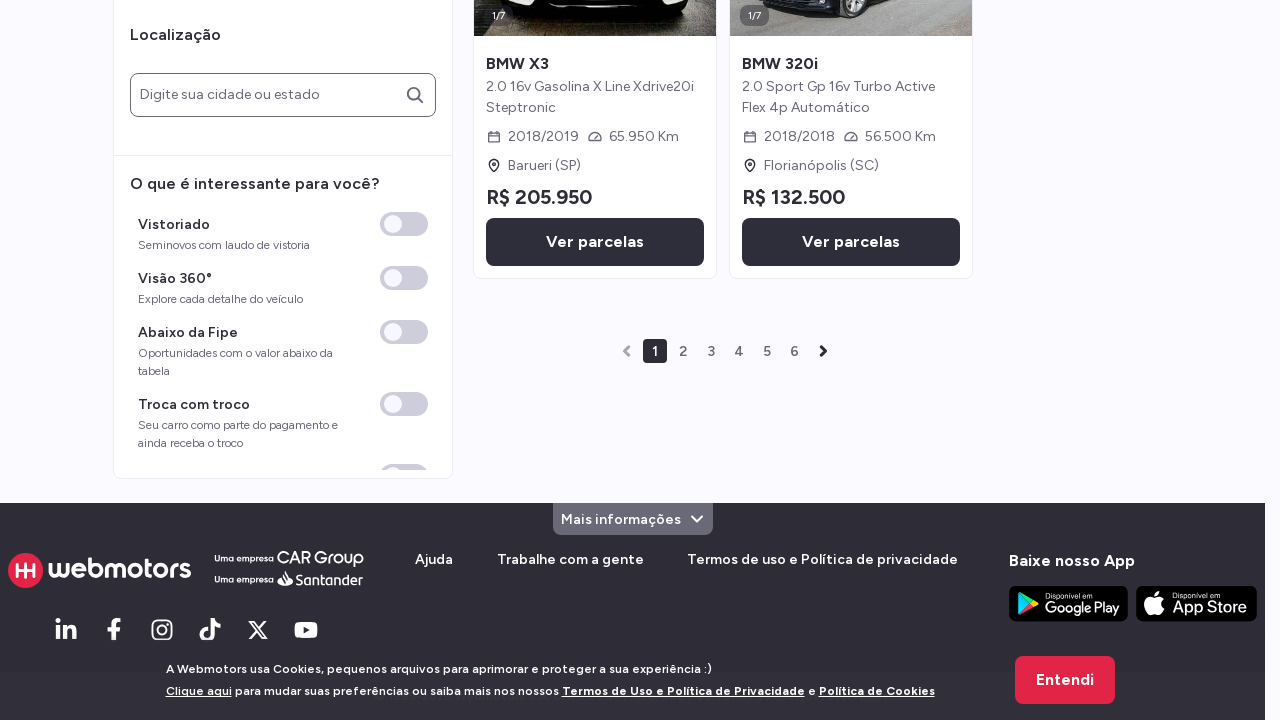

Clicked strong element (iteration 6/100) at (1133, 560) on strong
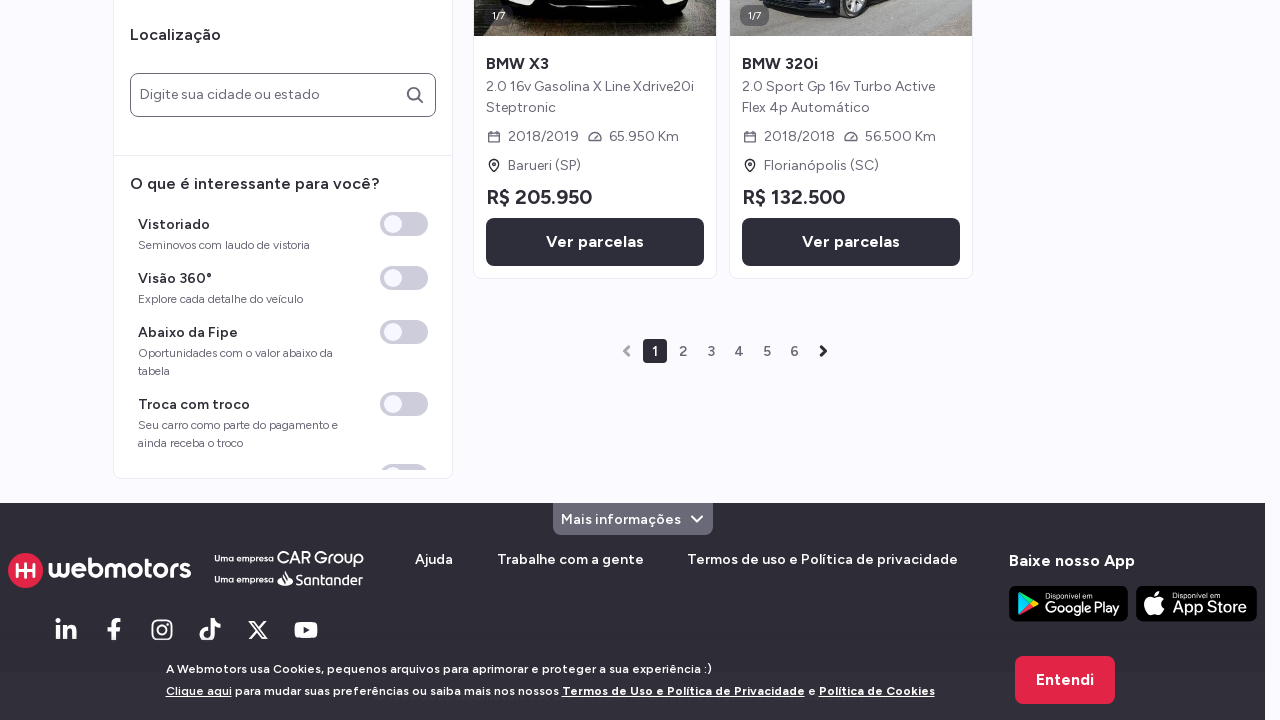

Waited 250ms before next click (iteration 6/100)
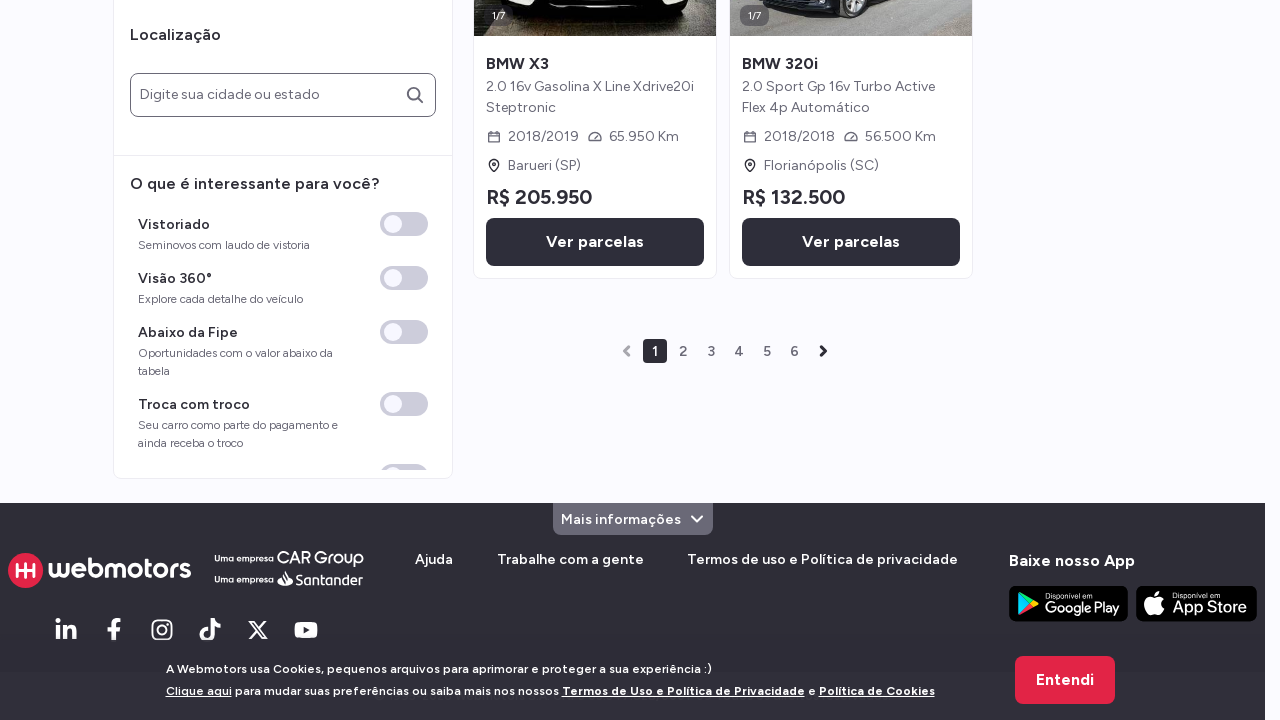

Clicked strong element (iteration 7/100) at (1133, 560) on strong
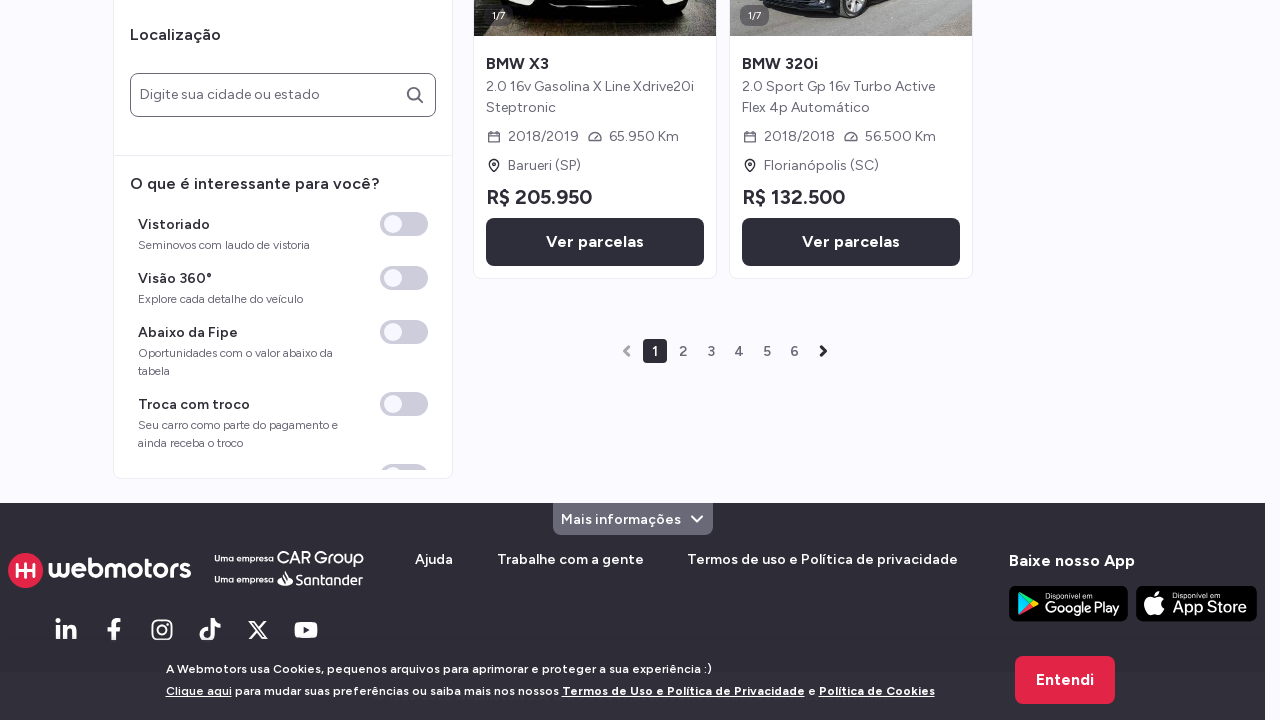

Waited 250ms before next click (iteration 7/100)
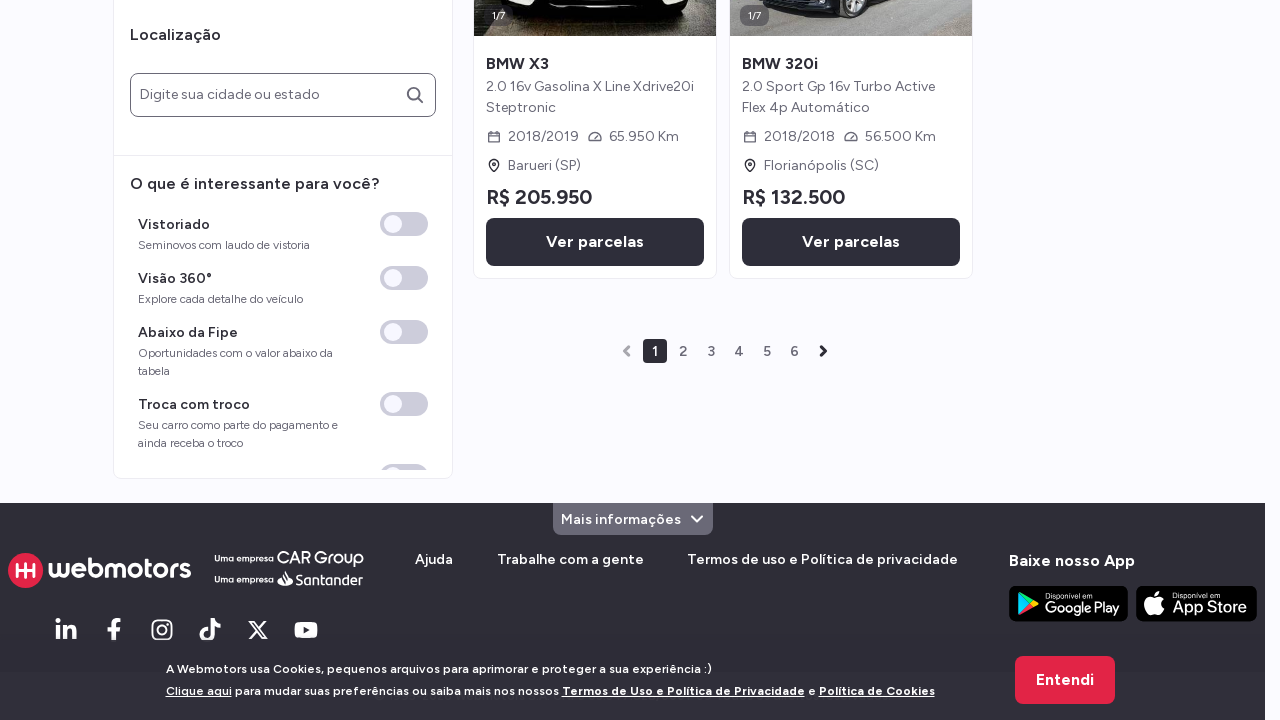

Clicked strong element (iteration 8/100) at (1133, 560) on strong
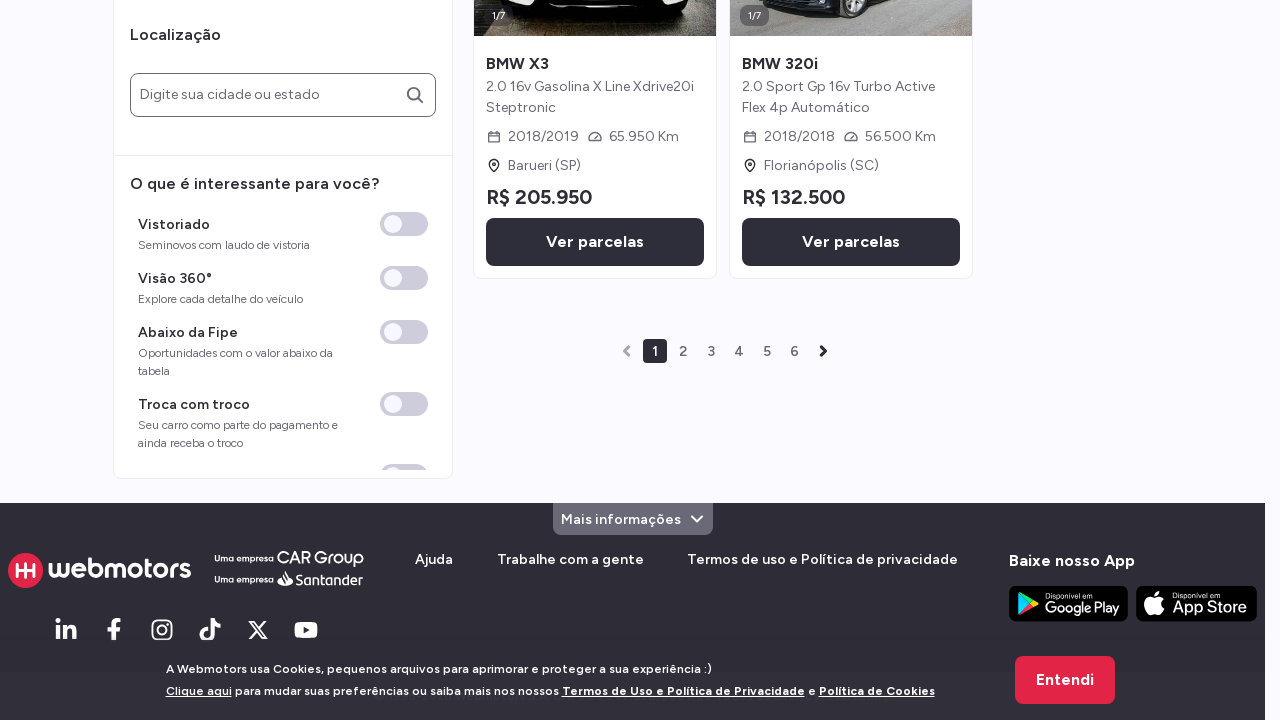

Waited 250ms before next click (iteration 8/100)
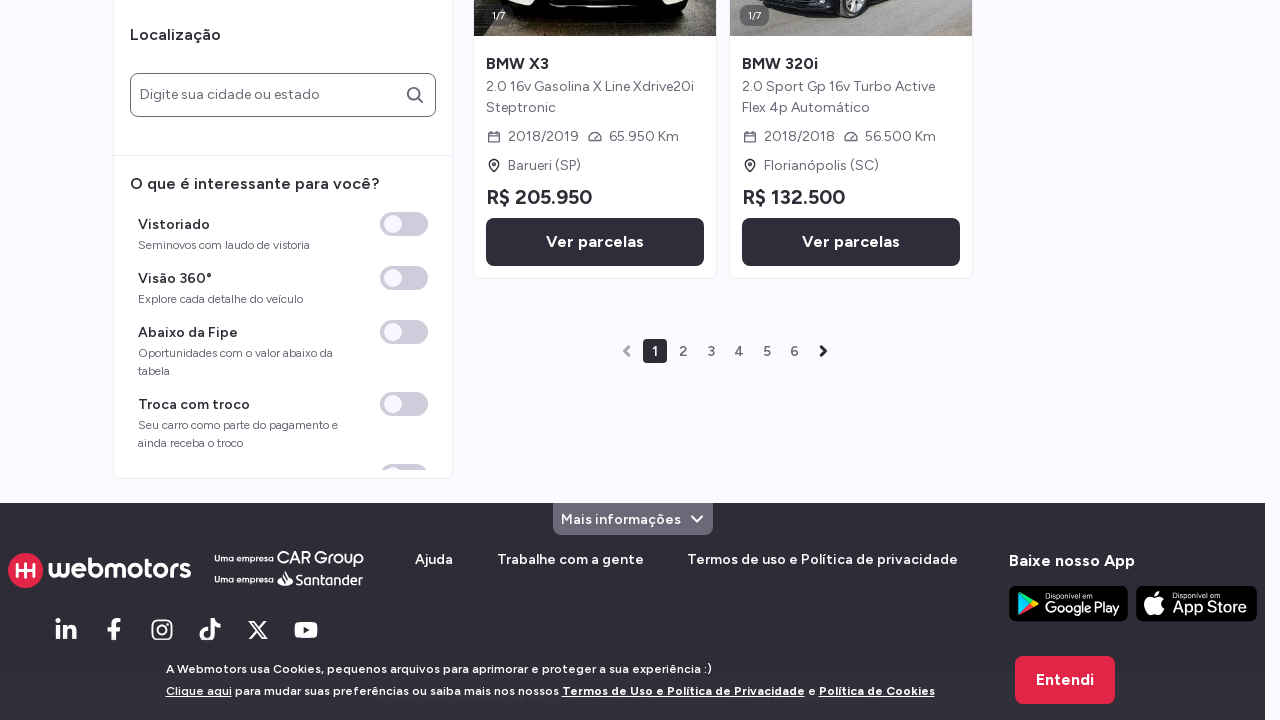

Clicked strong element (iteration 9/100) at (1133, 560) on strong
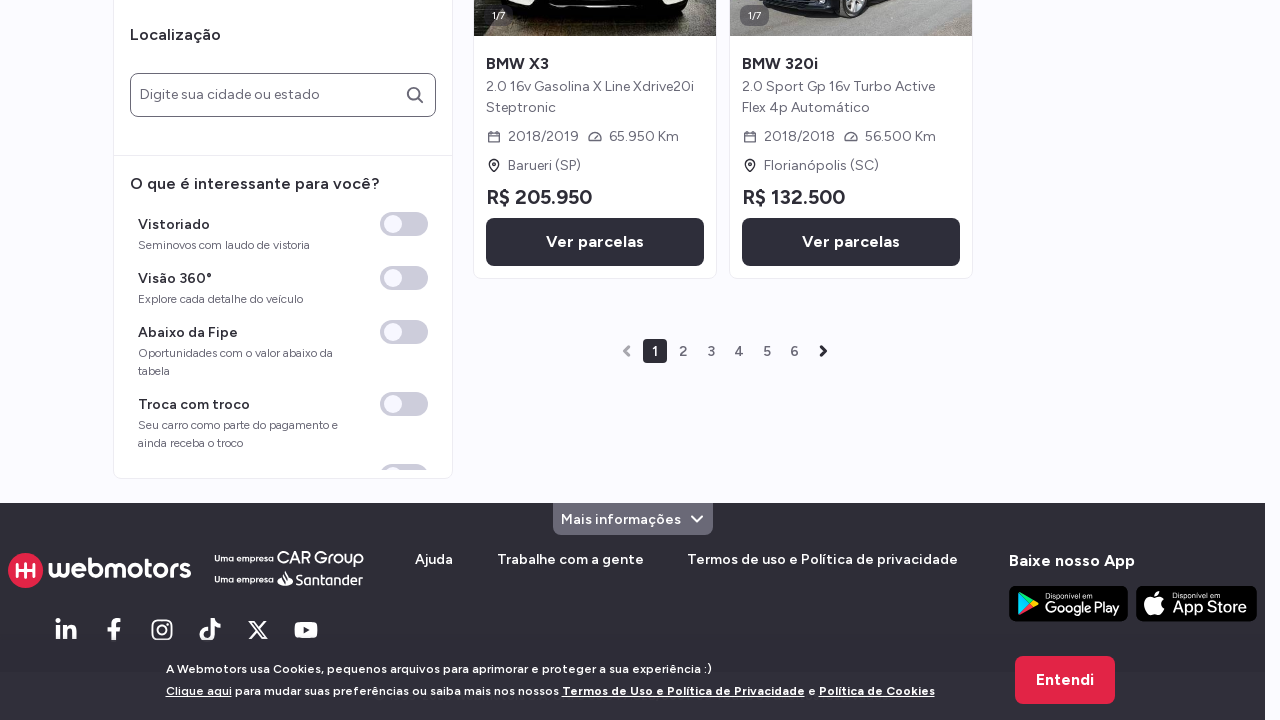

Waited 250ms before next click (iteration 9/100)
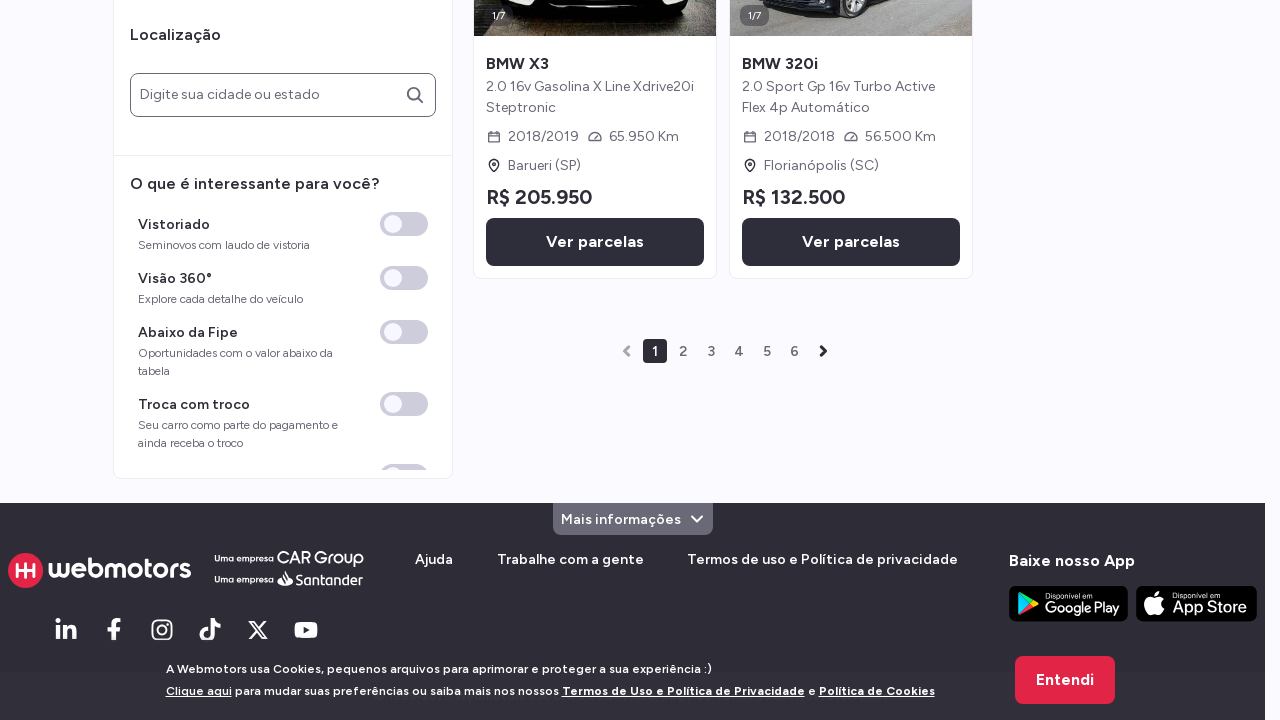

Clicked strong element (iteration 10/100) at (1133, 560) on strong
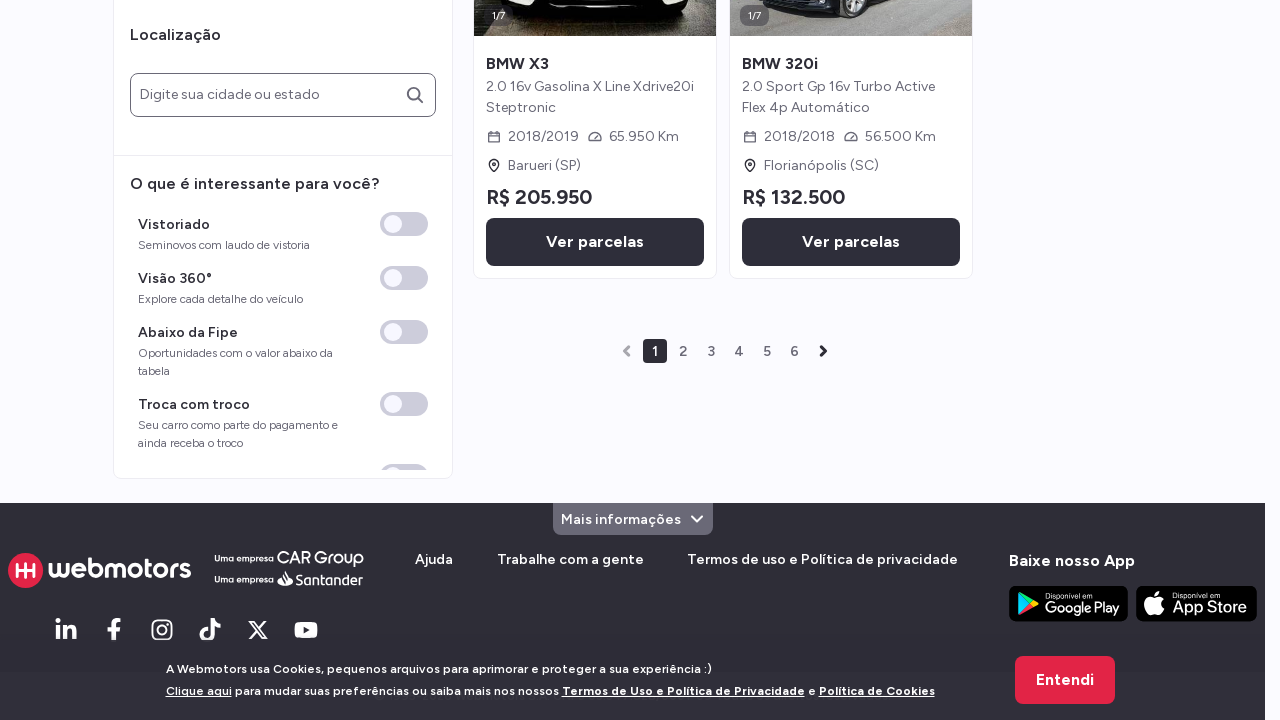

Waited 250ms before next click (iteration 10/100)
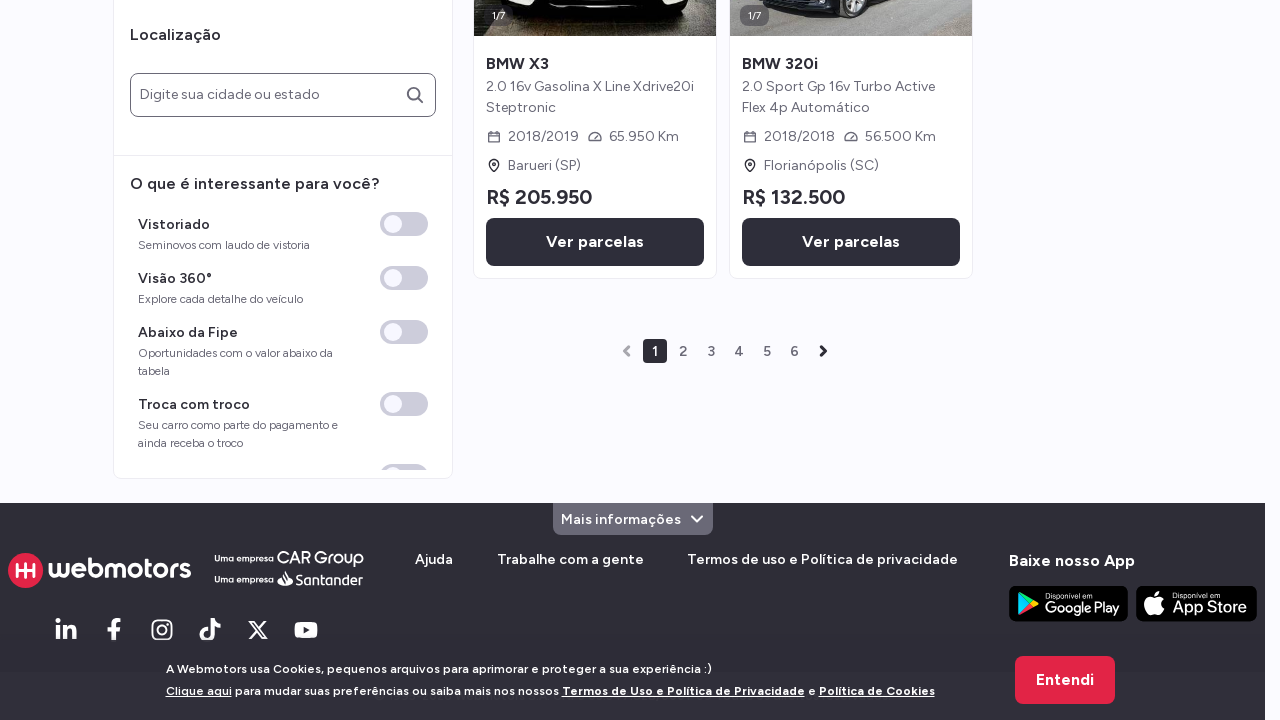

Clicked strong element (iteration 11/100) at (1133, 560) on strong
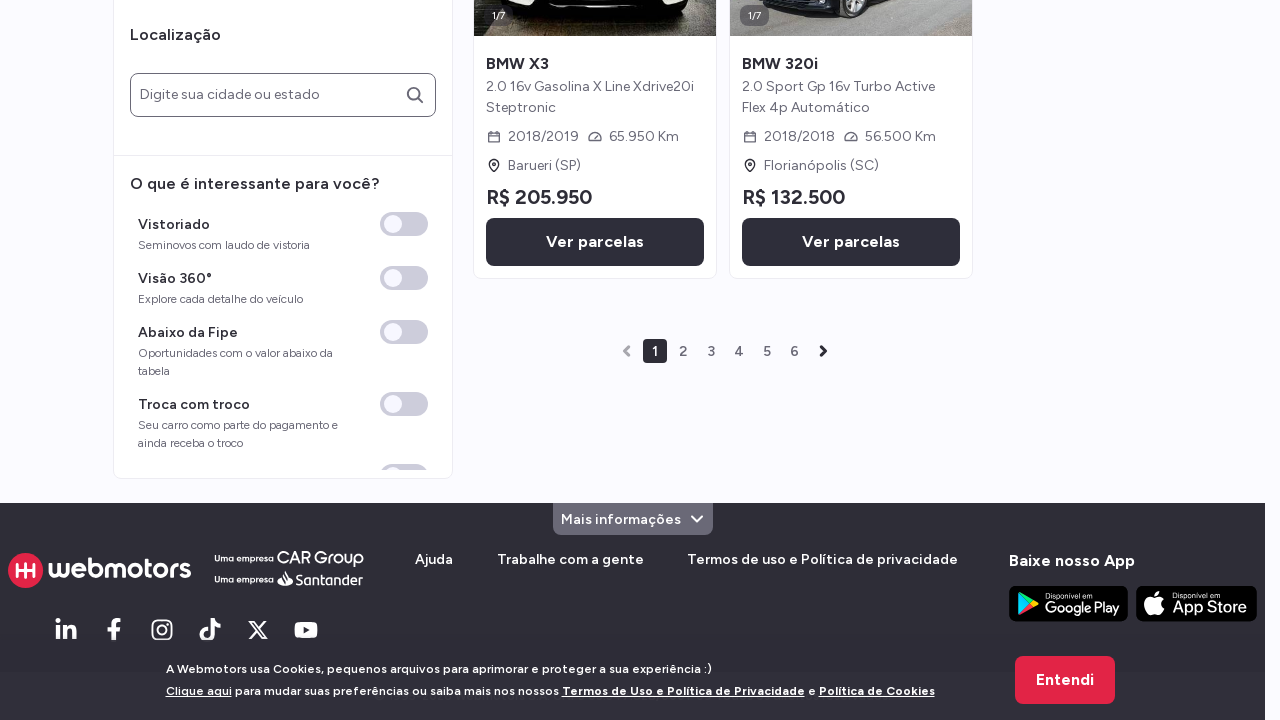

Waited 250ms before next click (iteration 11/100)
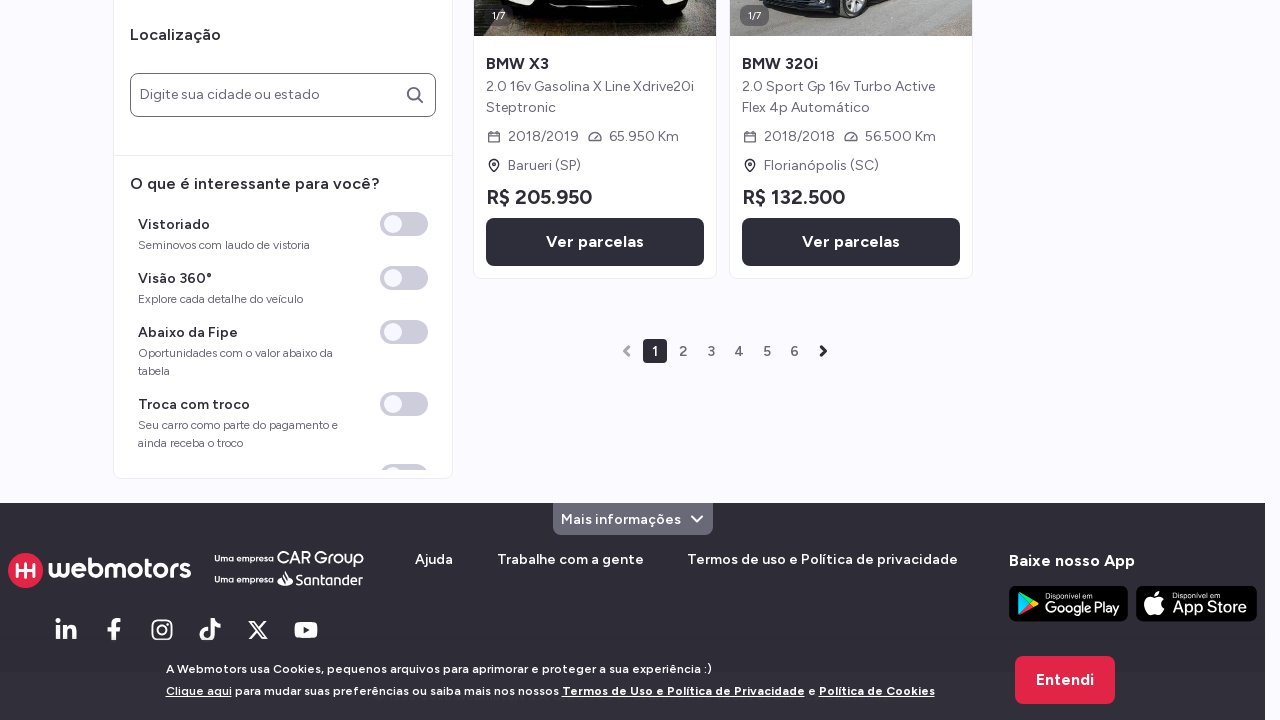

Clicked strong element (iteration 12/100) at (1133, 560) on strong
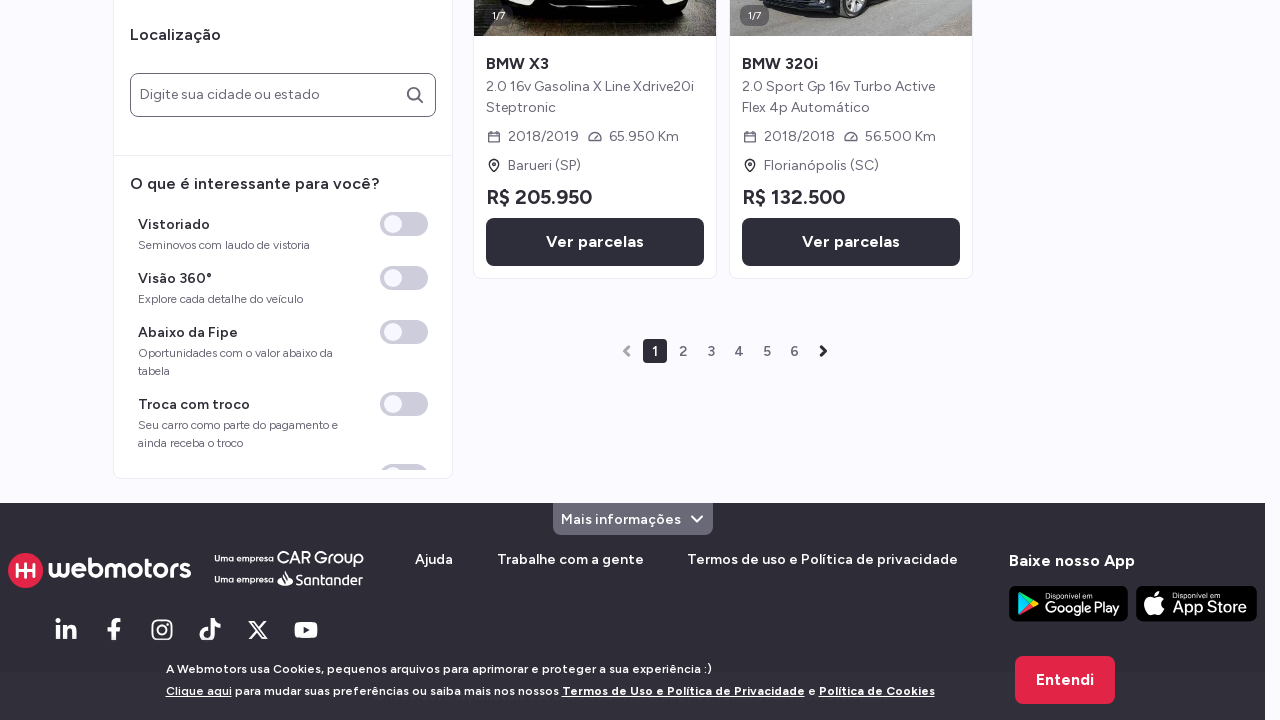

Waited 250ms before next click (iteration 12/100)
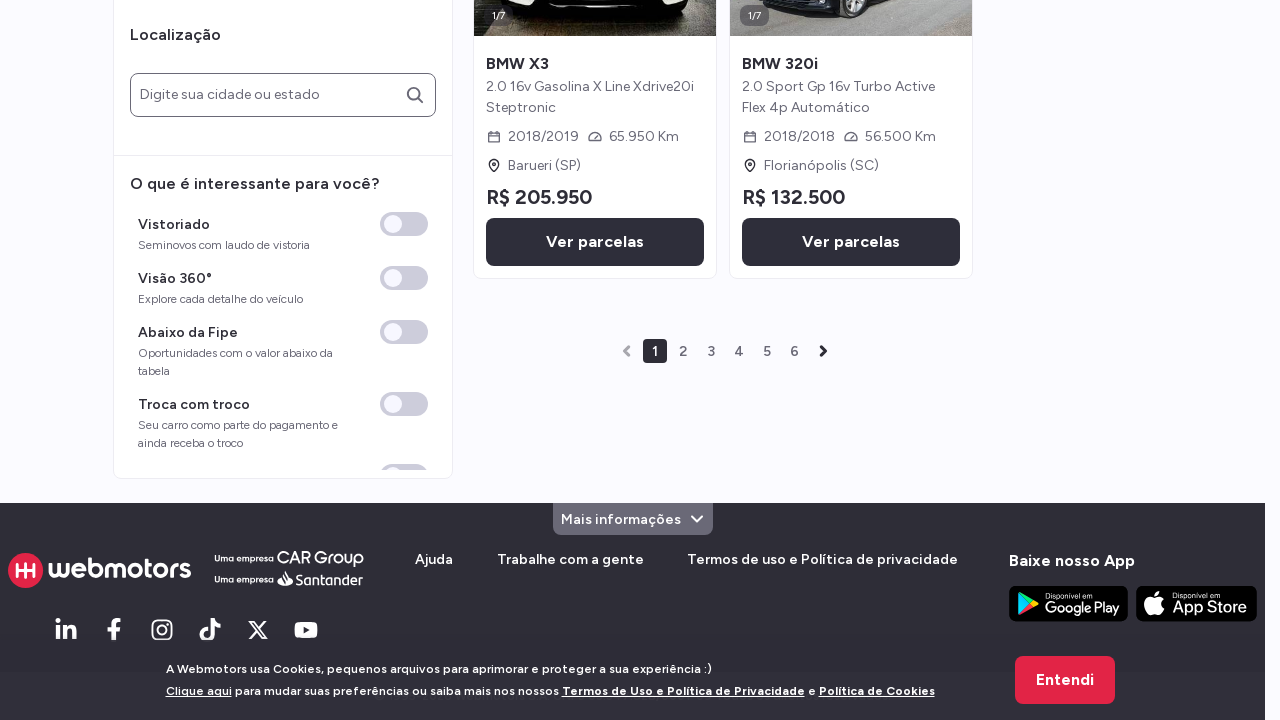

Clicked strong element (iteration 13/100) at (1133, 560) on strong
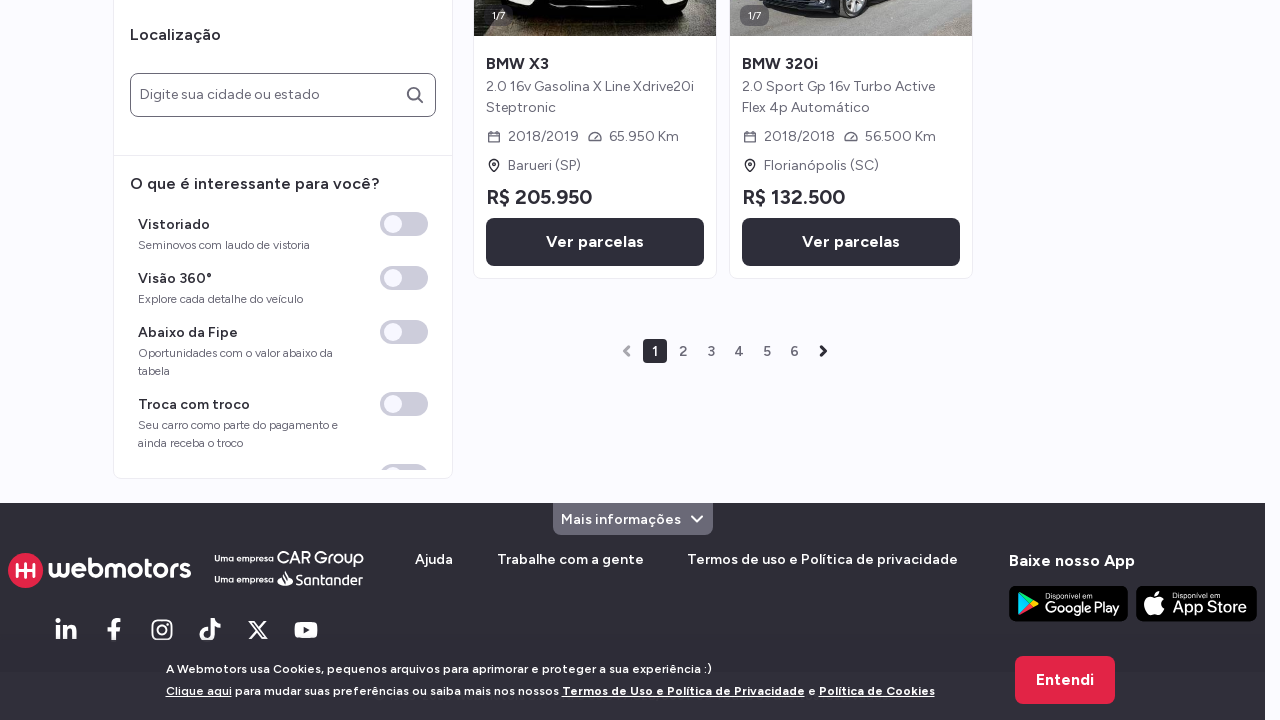

Waited 250ms before next click (iteration 13/100)
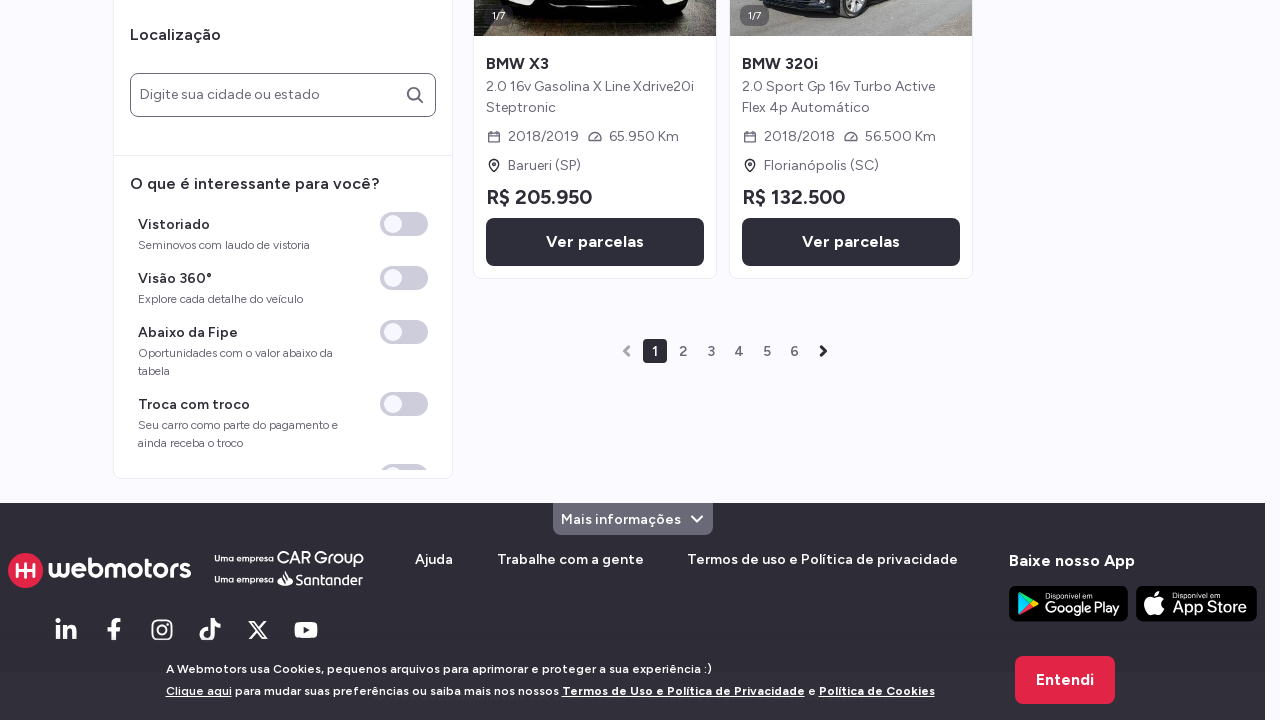

Clicked strong element (iteration 14/100) at (1133, 560) on strong
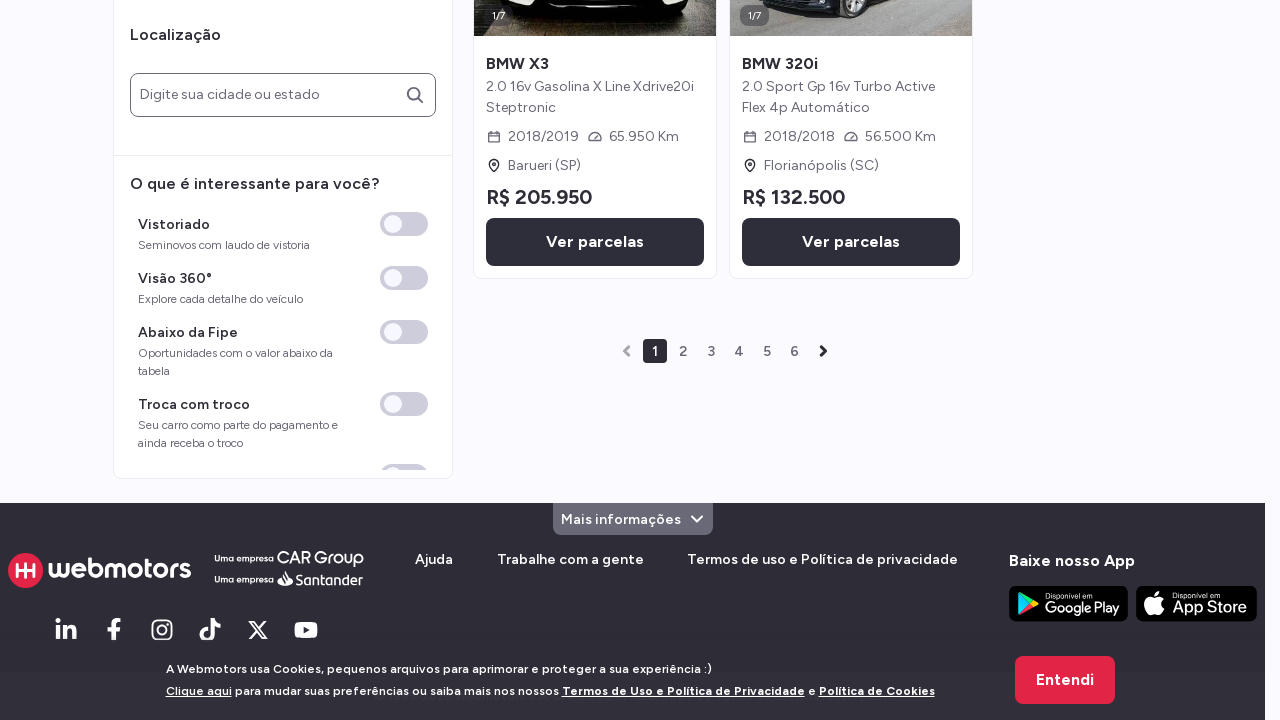

Waited 250ms before next click (iteration 14/100)
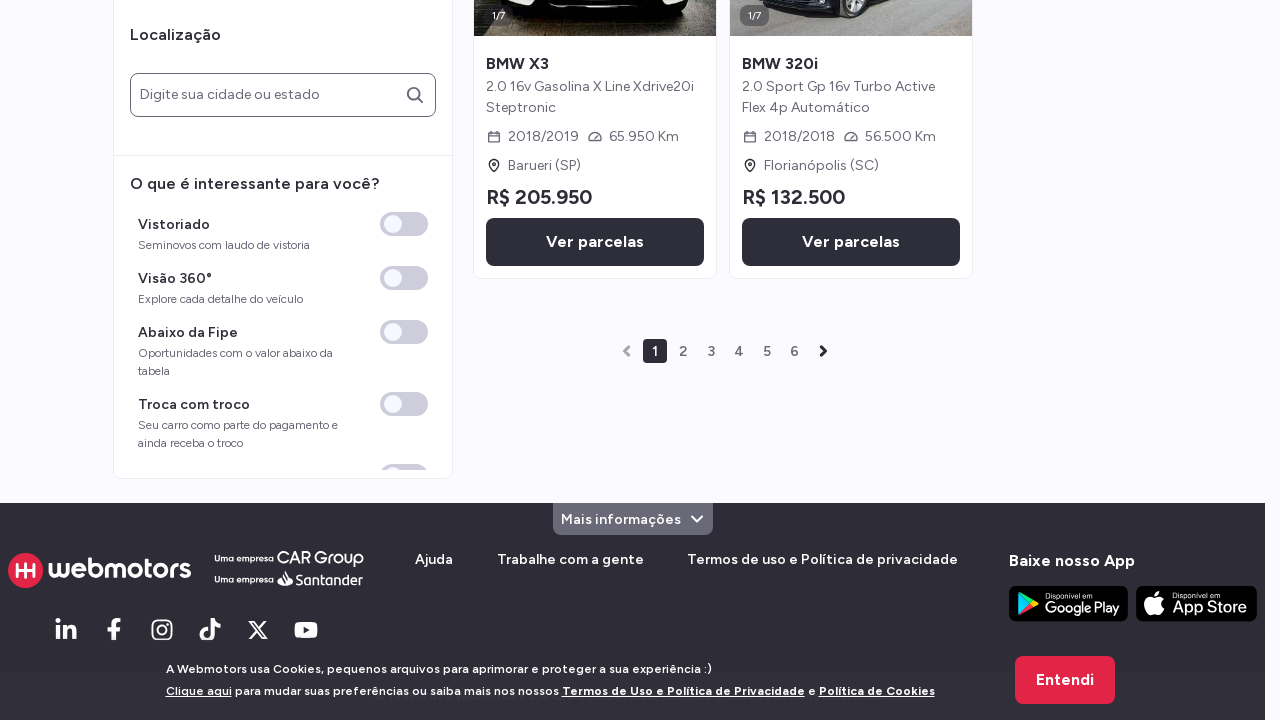

Clicked strong element (iteration 15/100) at (1133, 560) on strong
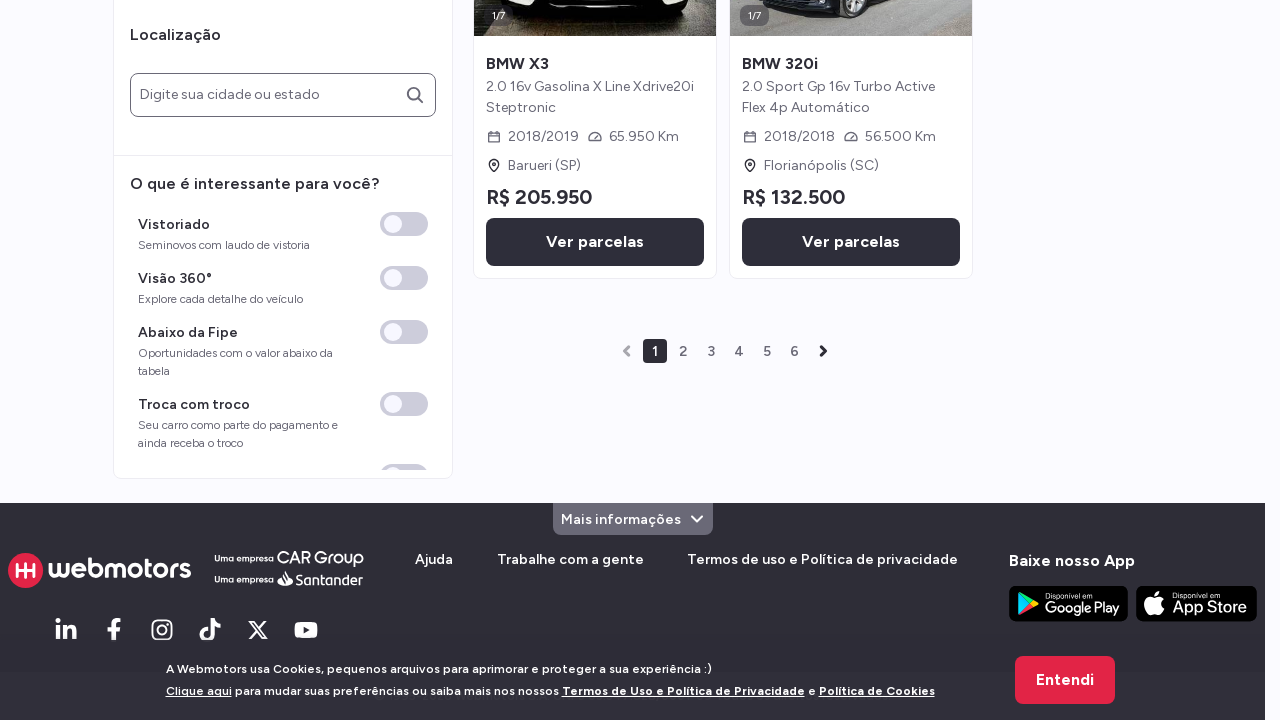

Waited 250ms before next click (iteration 15/100)
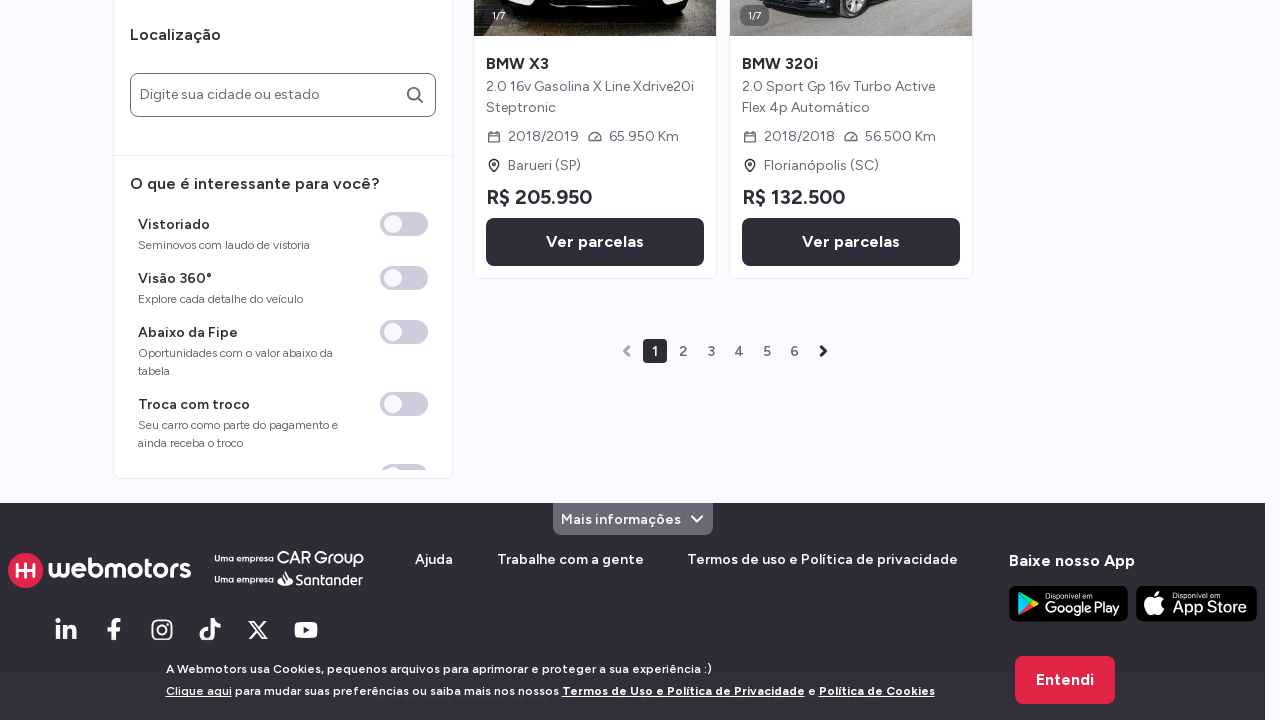

Clicked strong element (iteration 16/100) at (1133, 560) on strong
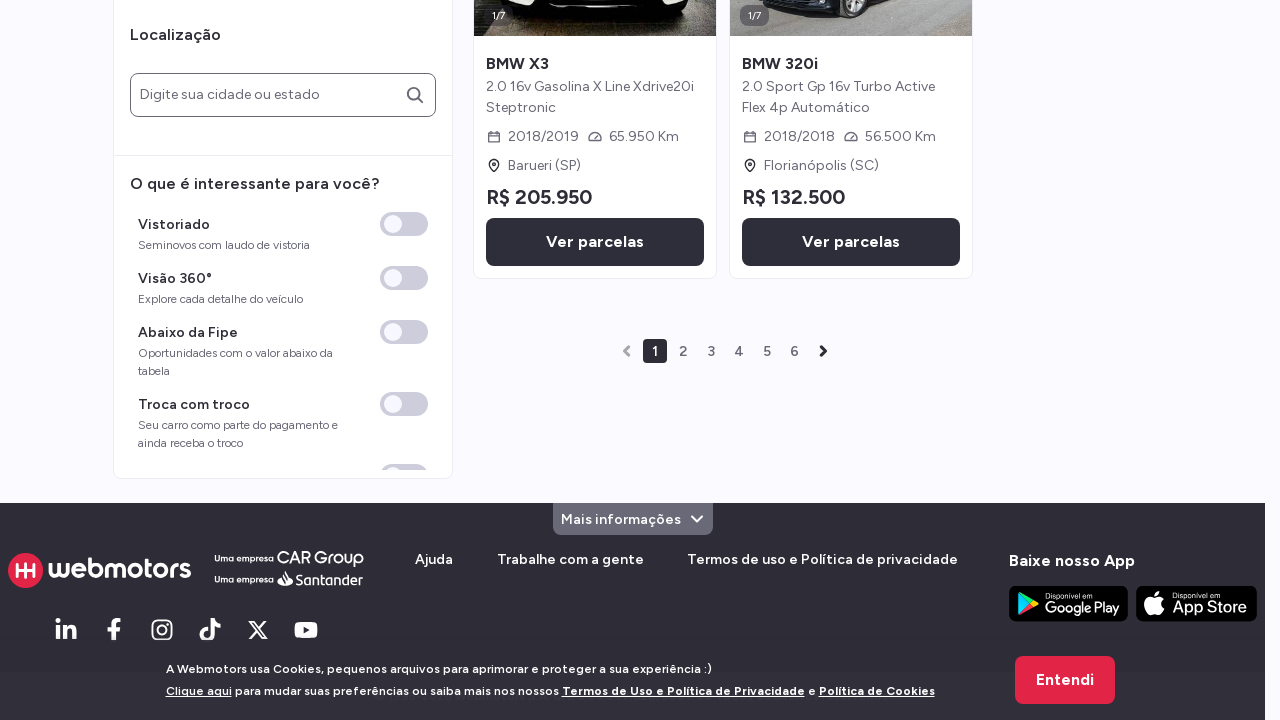

Waited 250ms before next click (iteration 16/100)
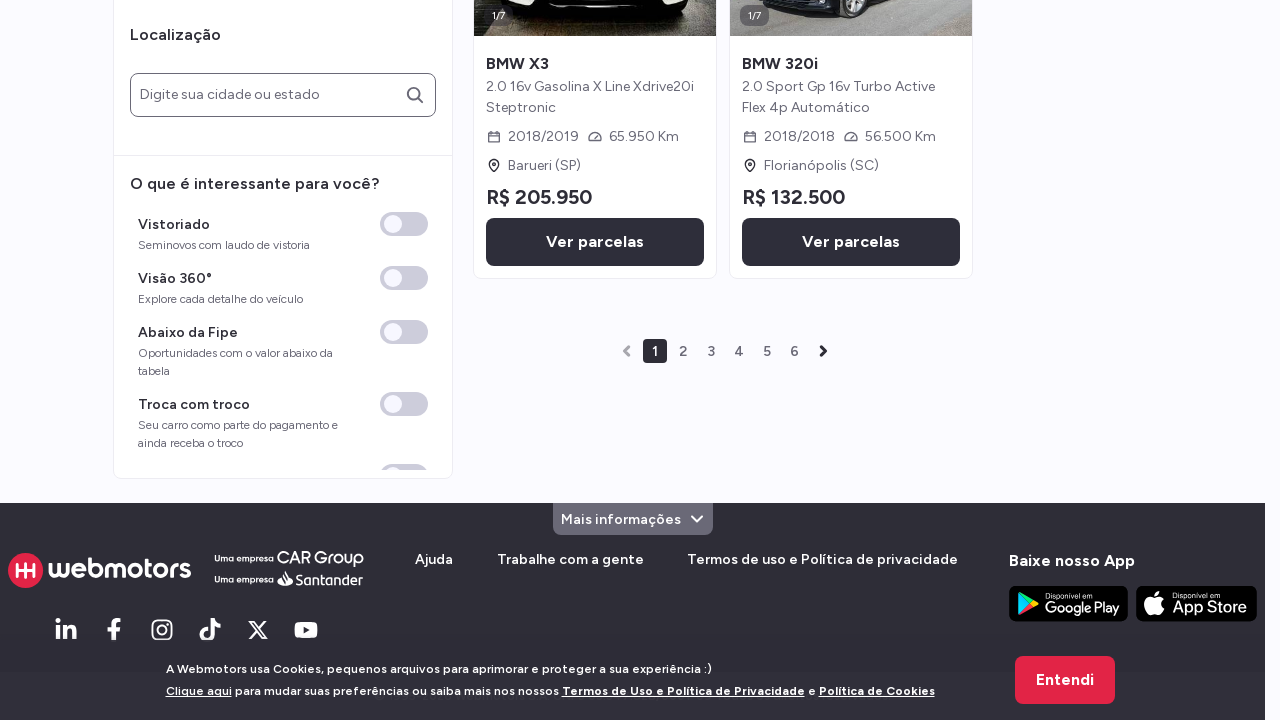

Clicked strong element (iteration 17/100) at (1133, 560) on strong
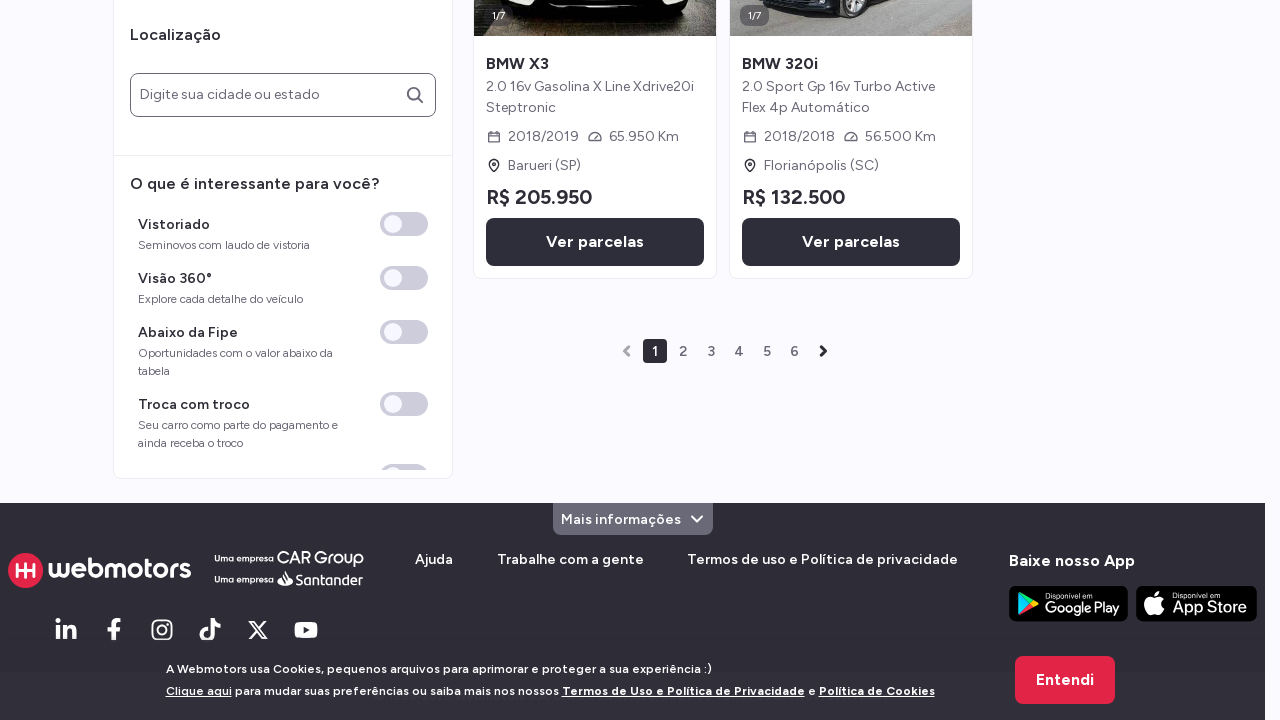

Waited 250ms before next click (iteration 17/100)
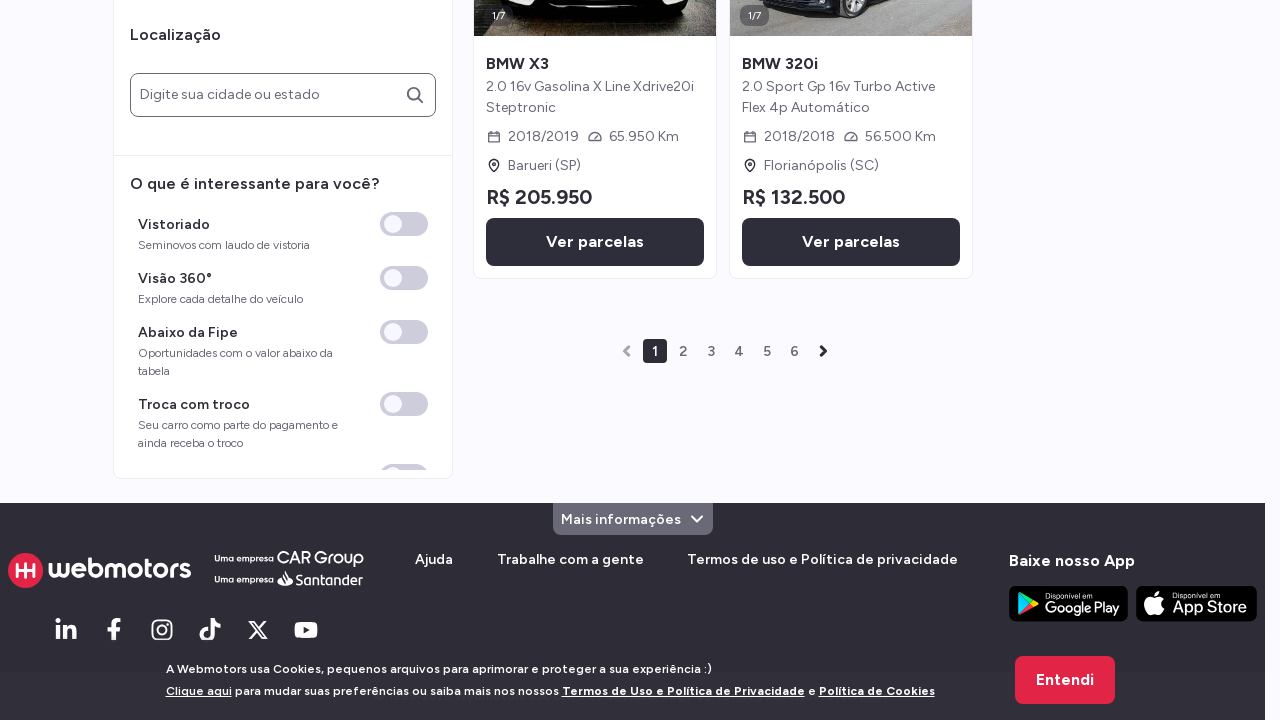

Clicked strong element (iteration 18/100) at (1133, 560) on strong
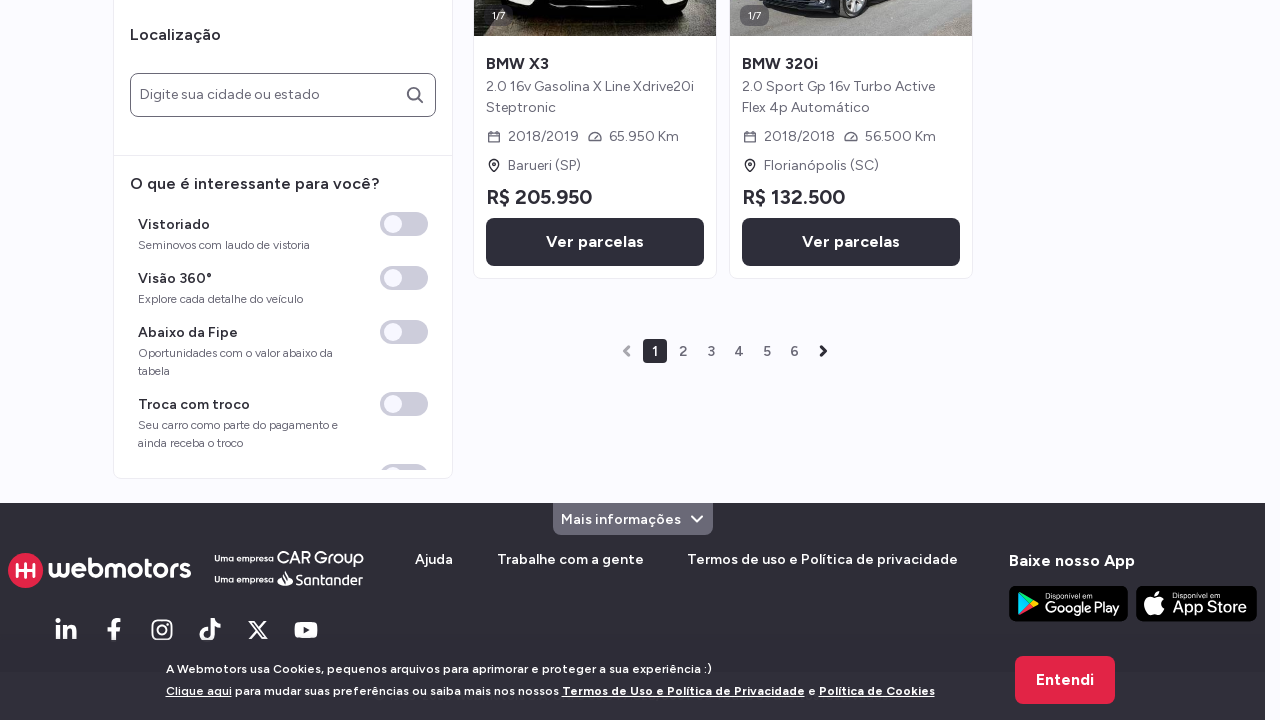

Waited 250ms before next click (iteration 18/100)
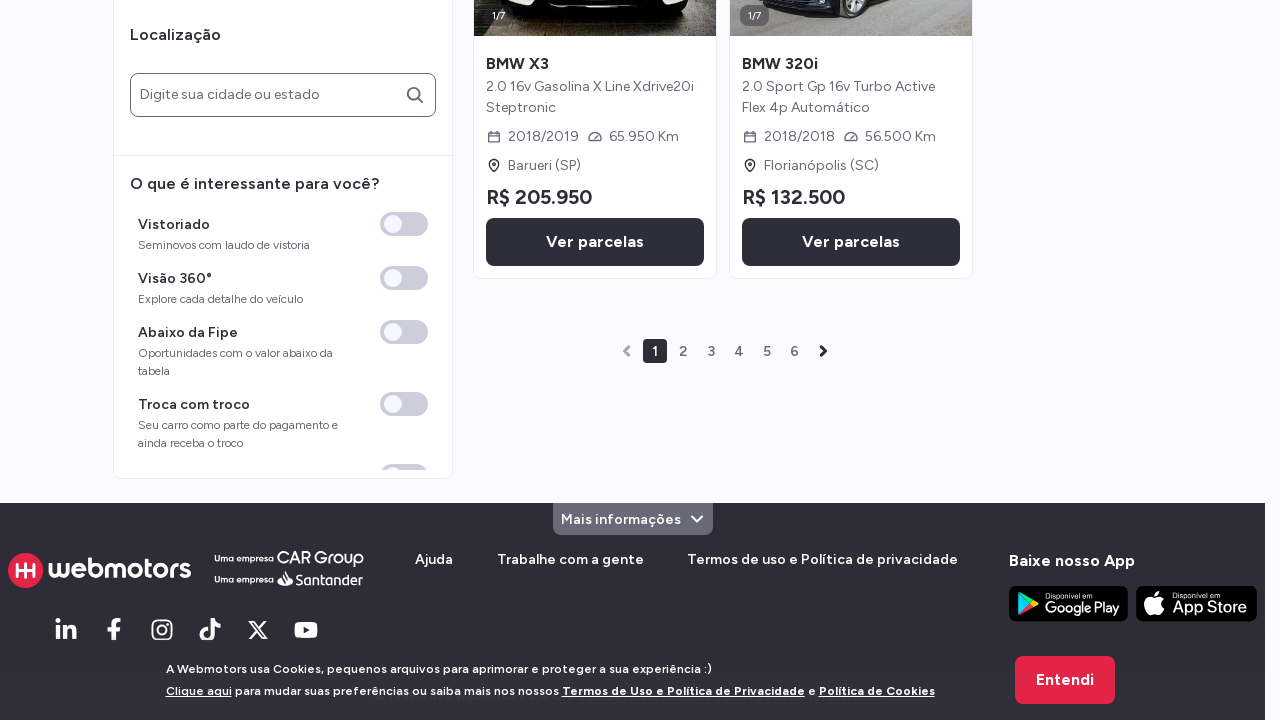

Clicked strong element (iteration 19/100) at (1133, 560) on strong
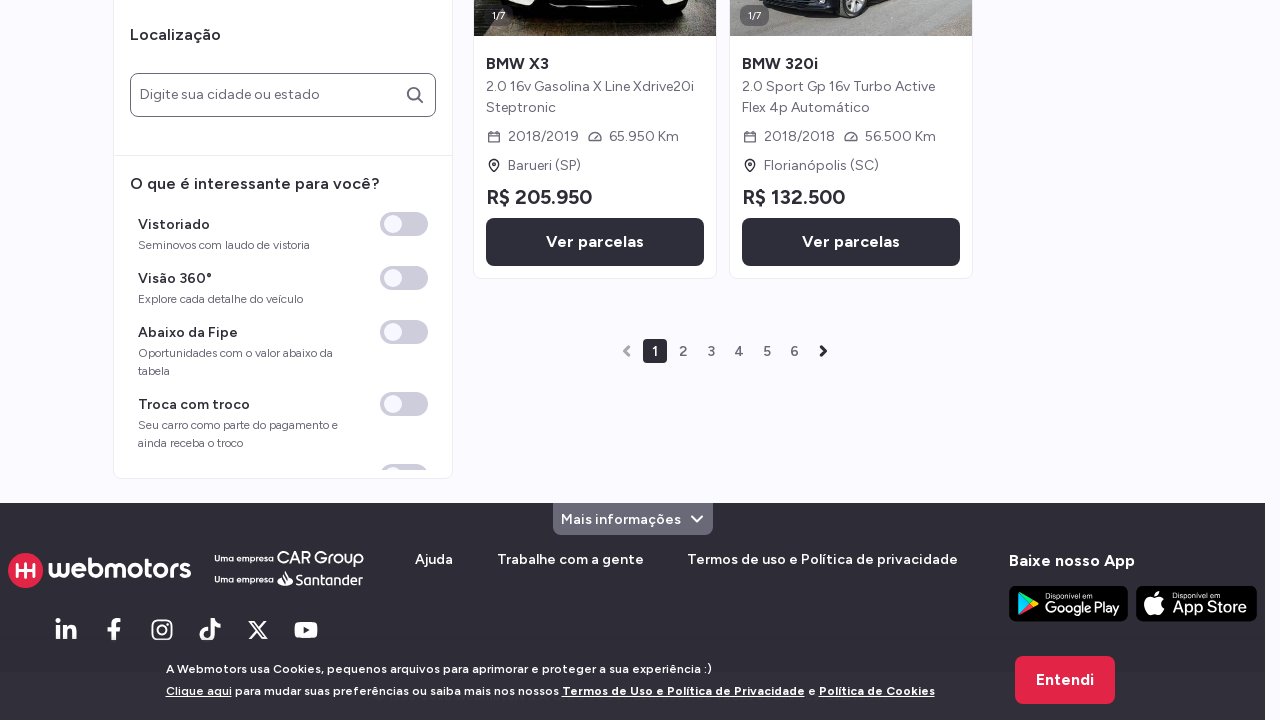

Waited 250ms before next click (iteration 19/100)
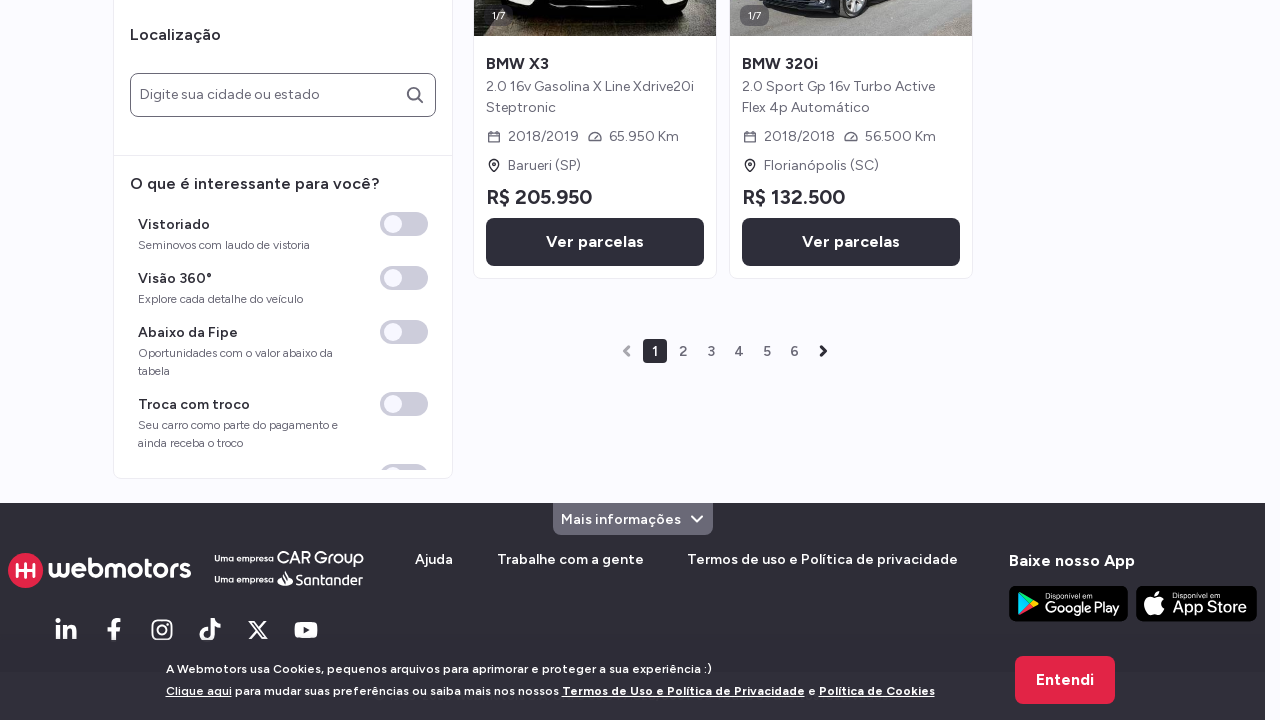

Clicked strong element (iteration 20/100) at (1133, 560) on strong
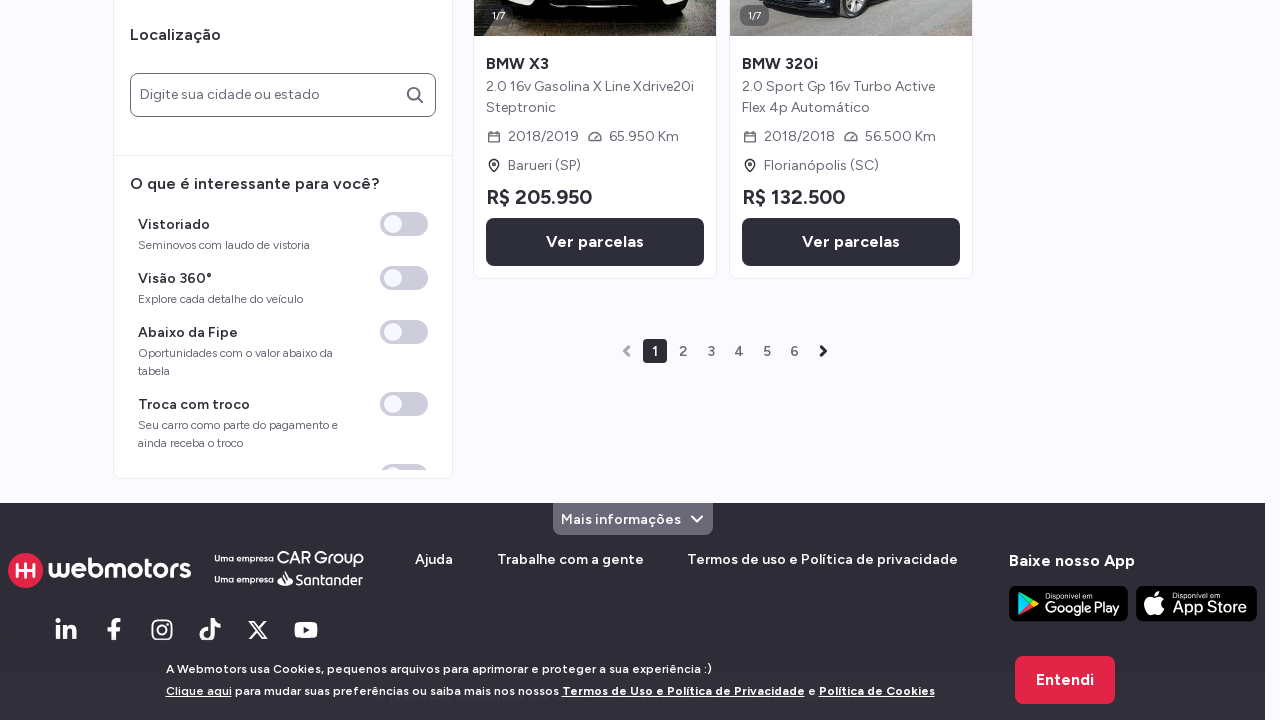

Waited 250ms before next click (iteration 20/100)
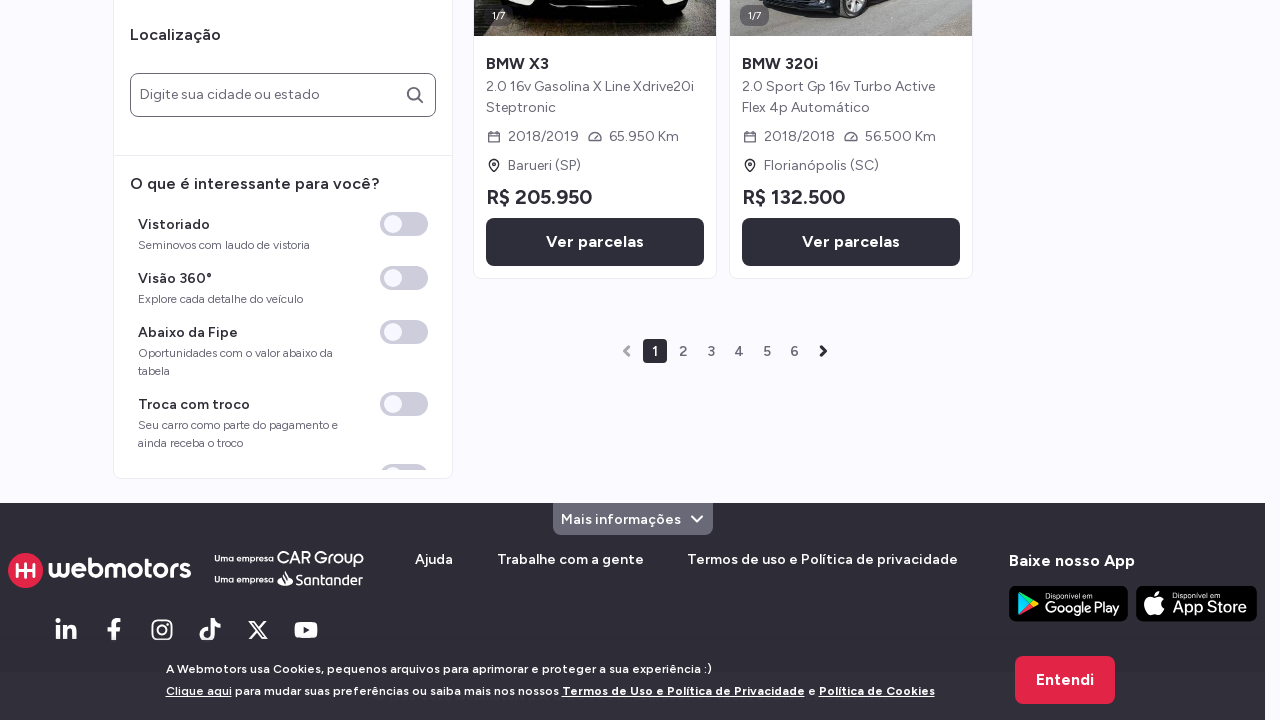

Clicked strong element (iteration 21/100) at (1133, 560) on strong
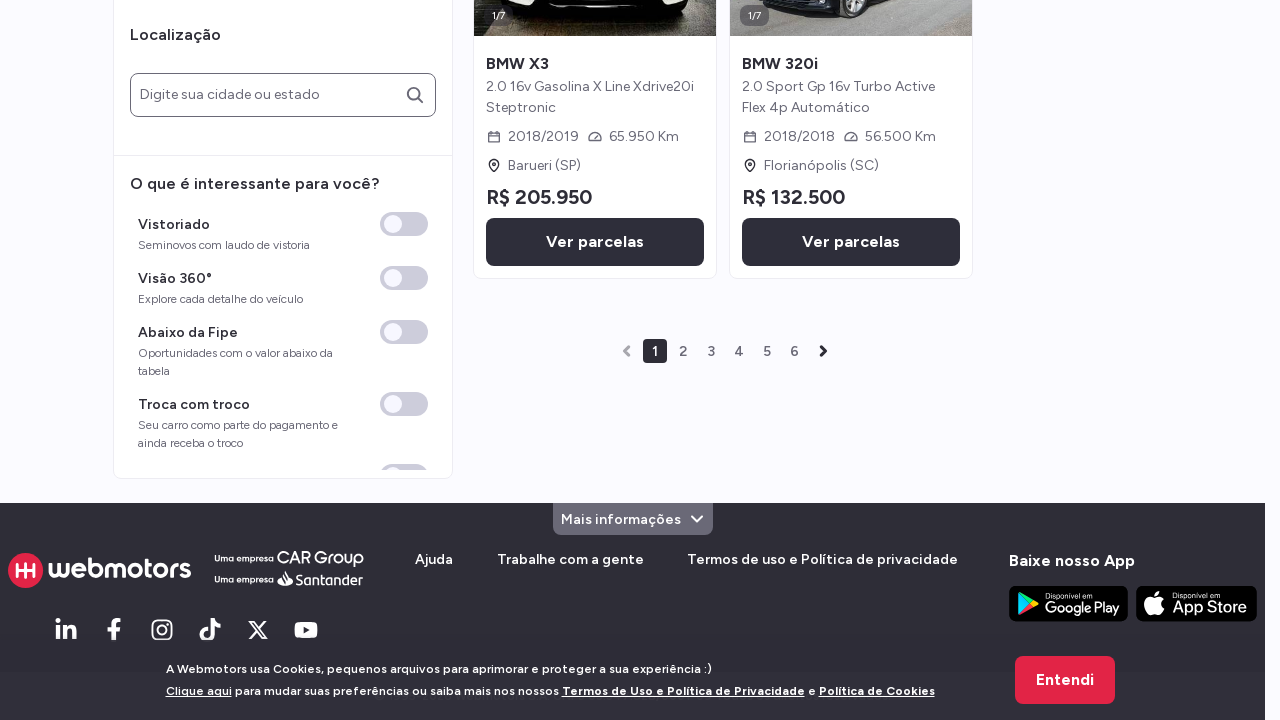

Waited 250ms before next click (iteration 21/100)
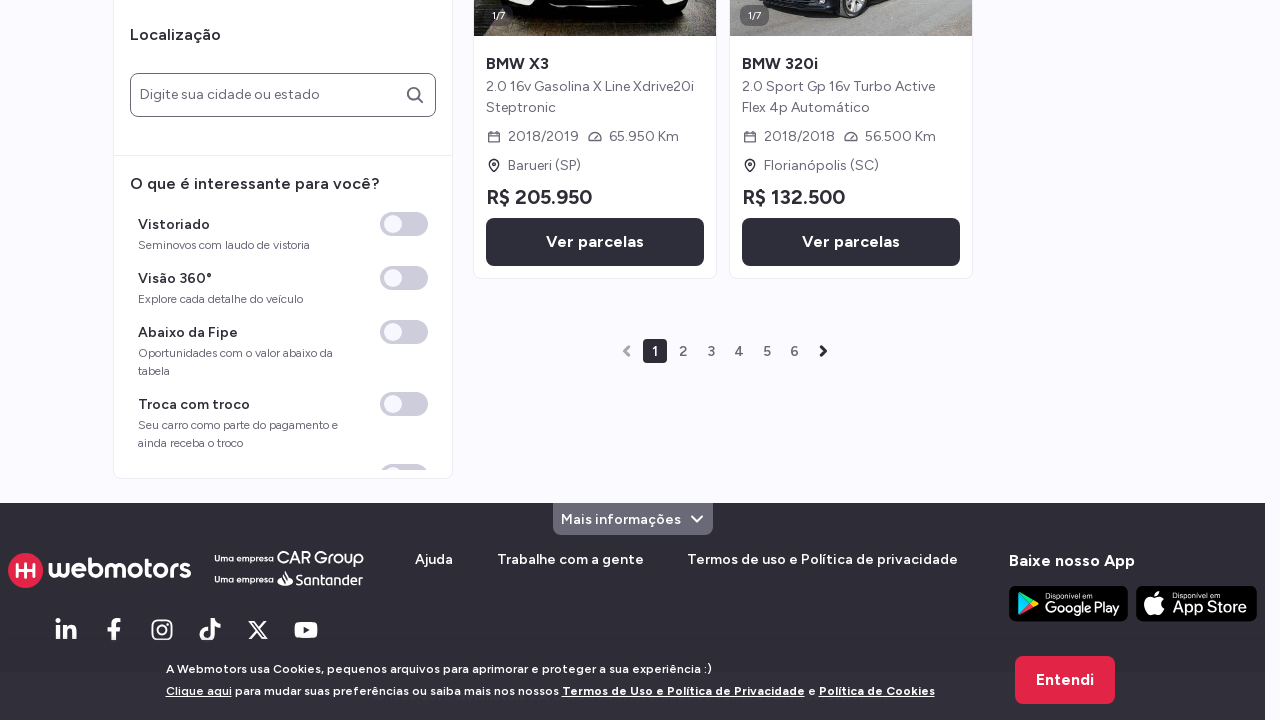

Clicked strong element (iteration 22/100) at (1133, 560) on strong
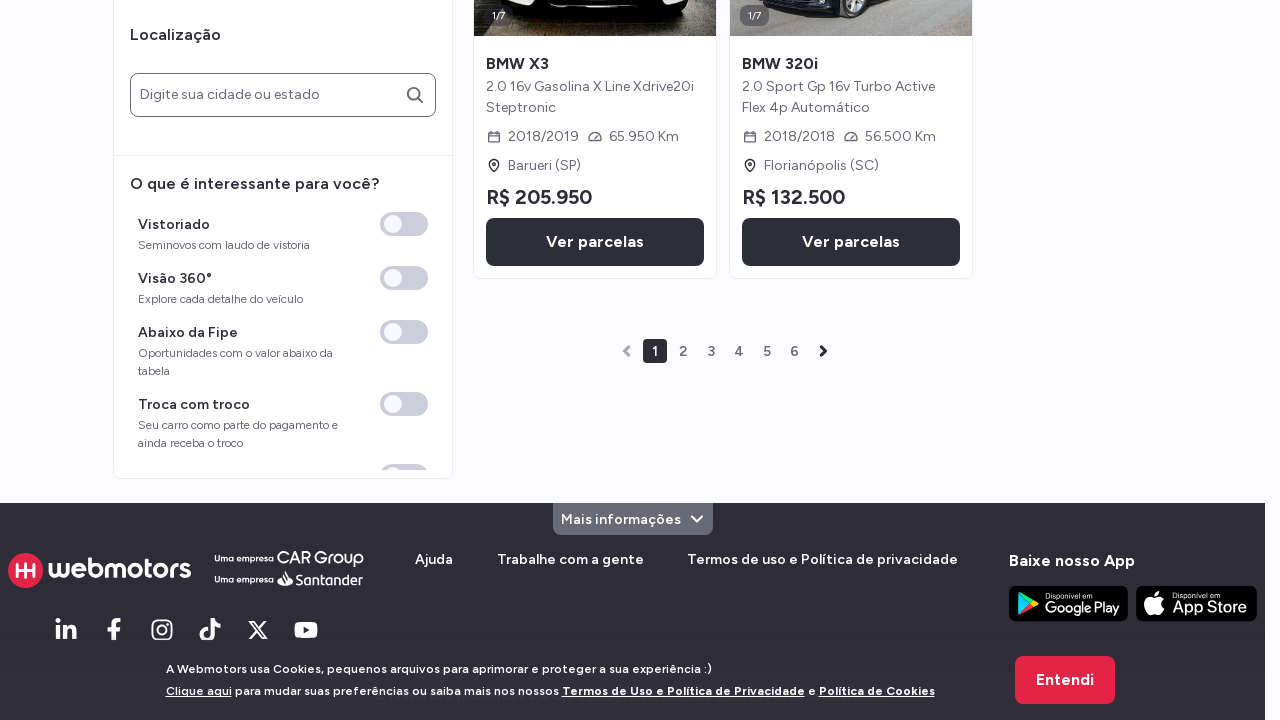

Waited 250ms before next click (iteration 22/100)
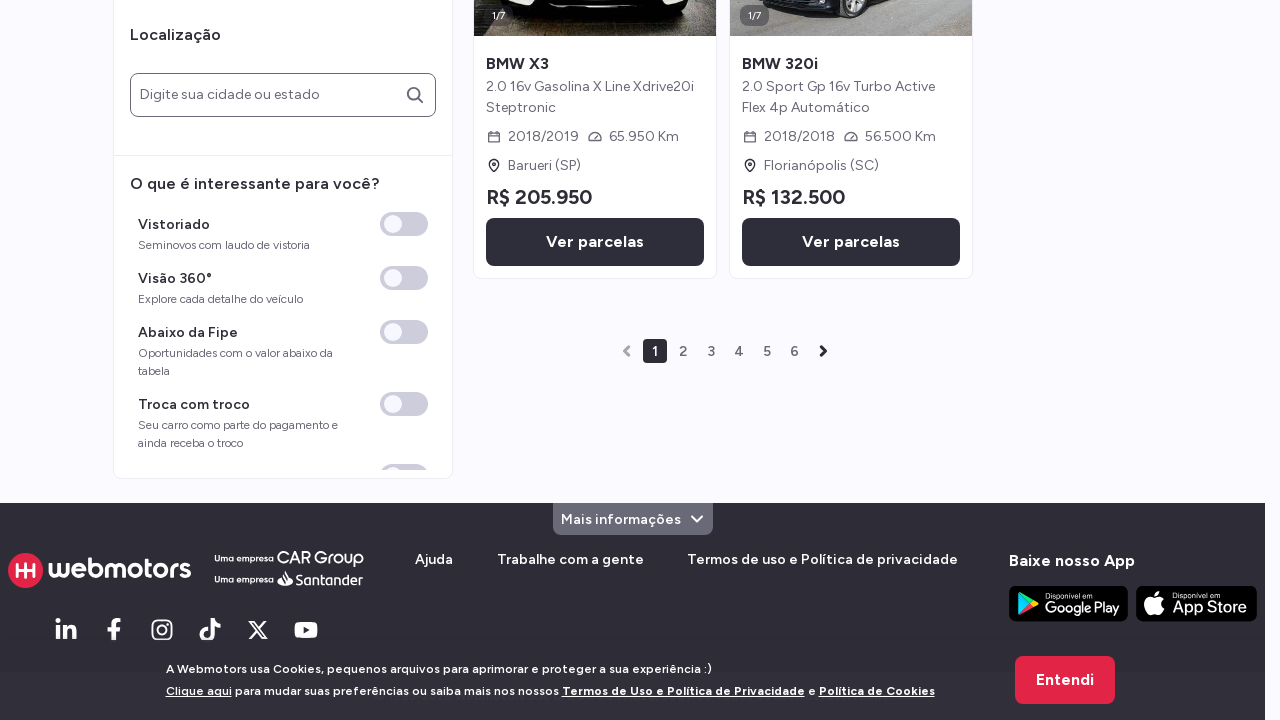

Clicked strong element (iteration 23/100) at (1133, 560) on strong
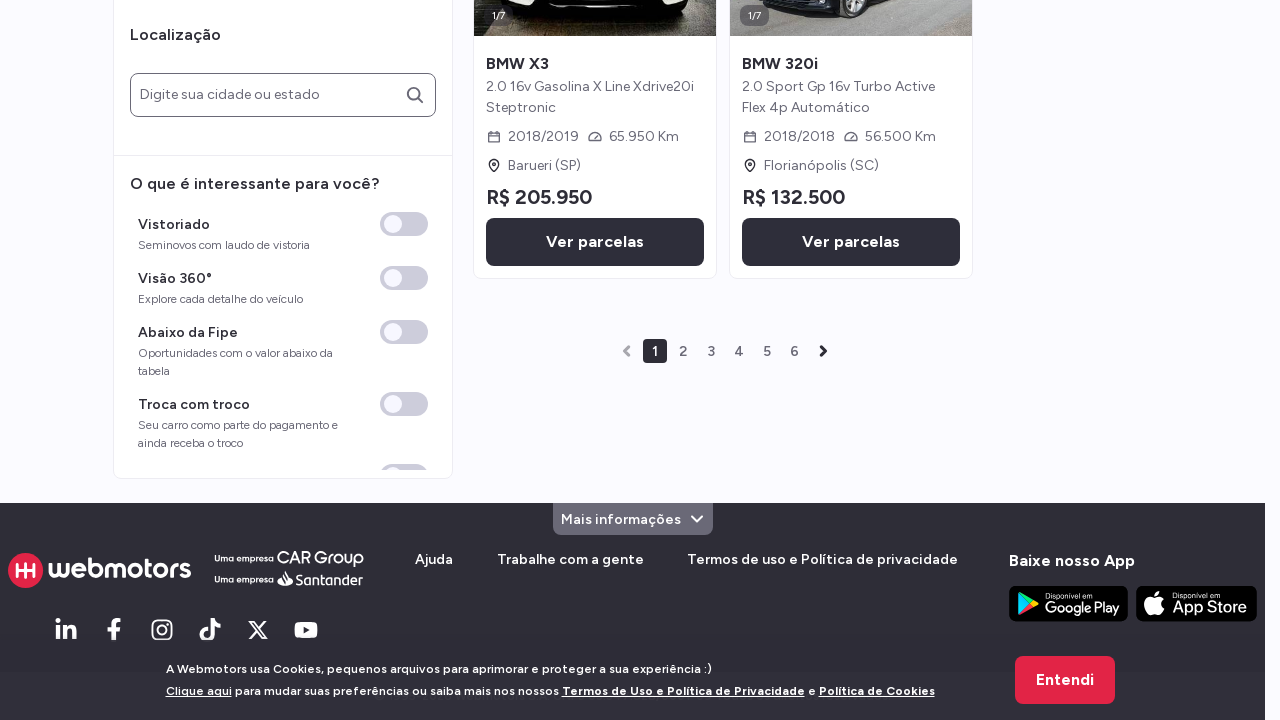

Waited 250ms before next click (iteration 23/100)
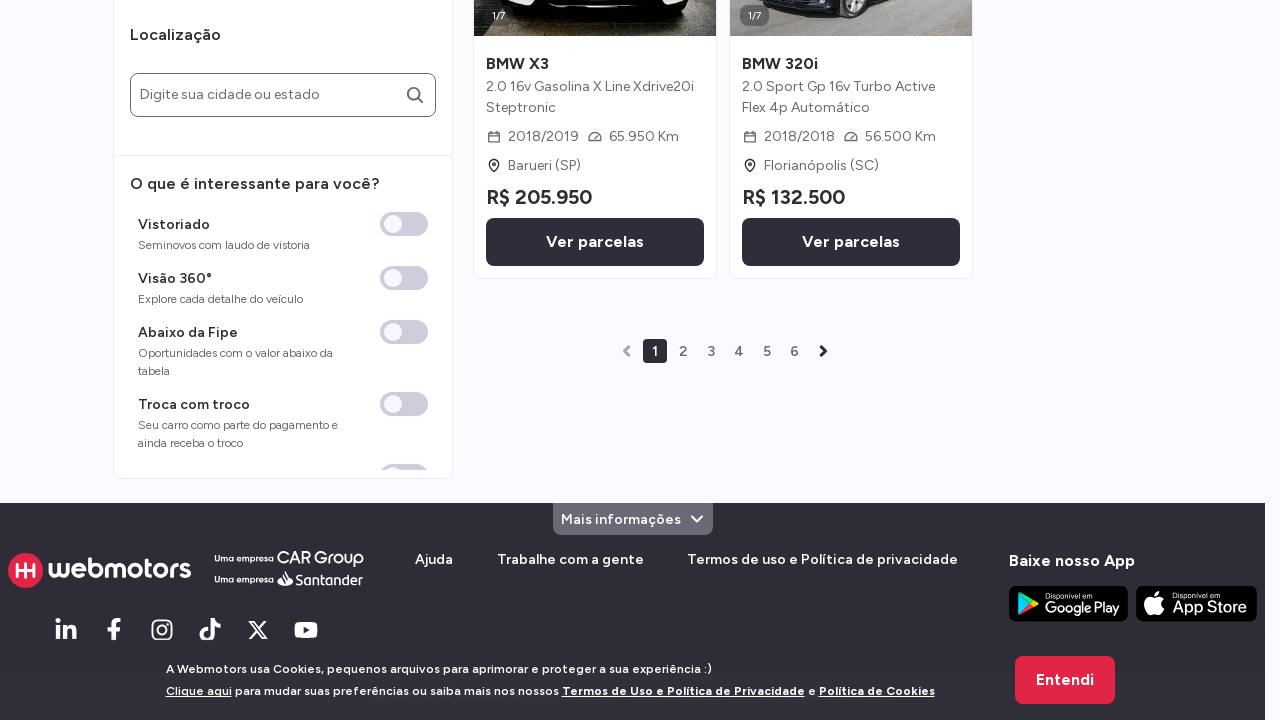

Clicked strong element (iteration 24/100) at (1133, 560) on strong
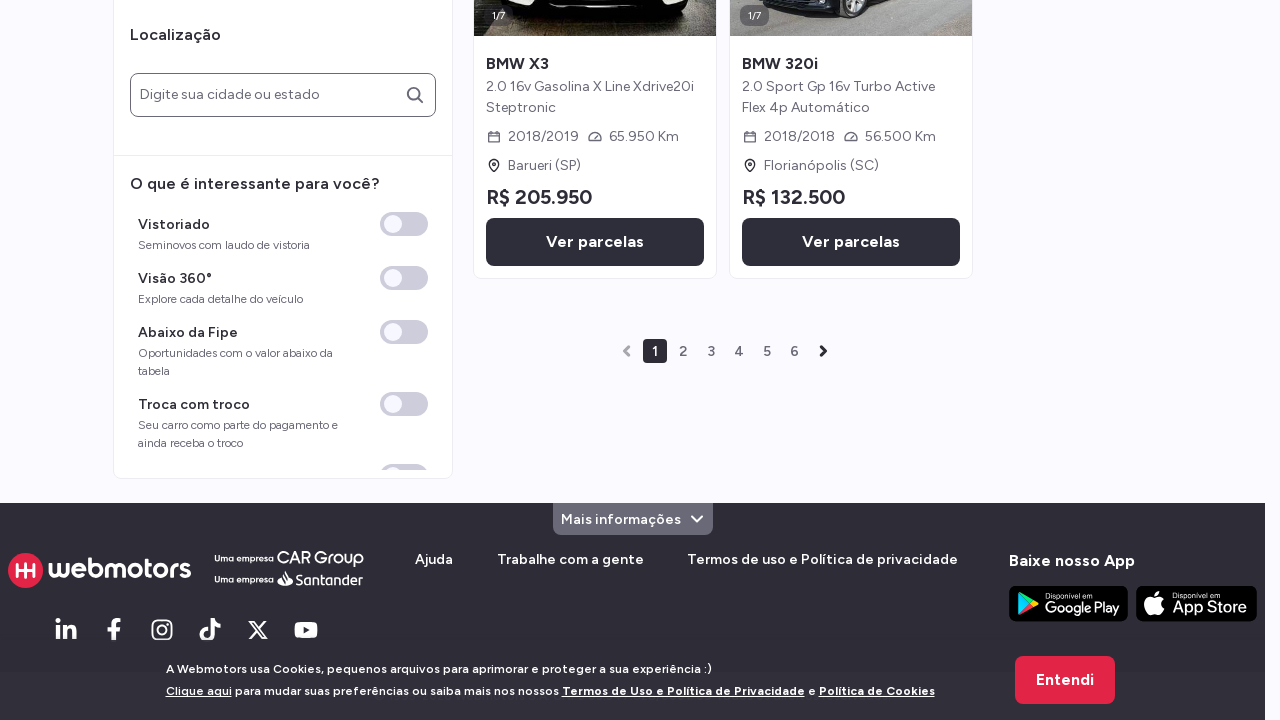

Waited 250ms before next click (iteration 24/100)
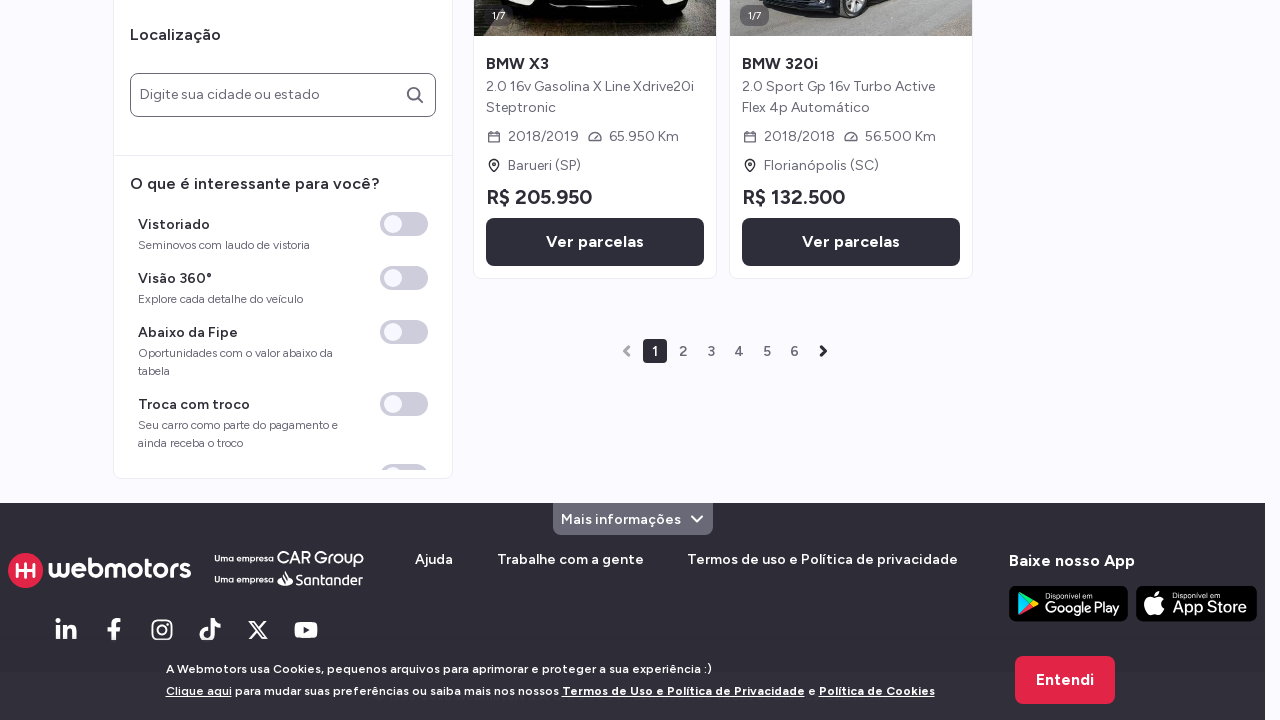

Clicked strong element (iteration 25/100) at (1133, 560) on strong
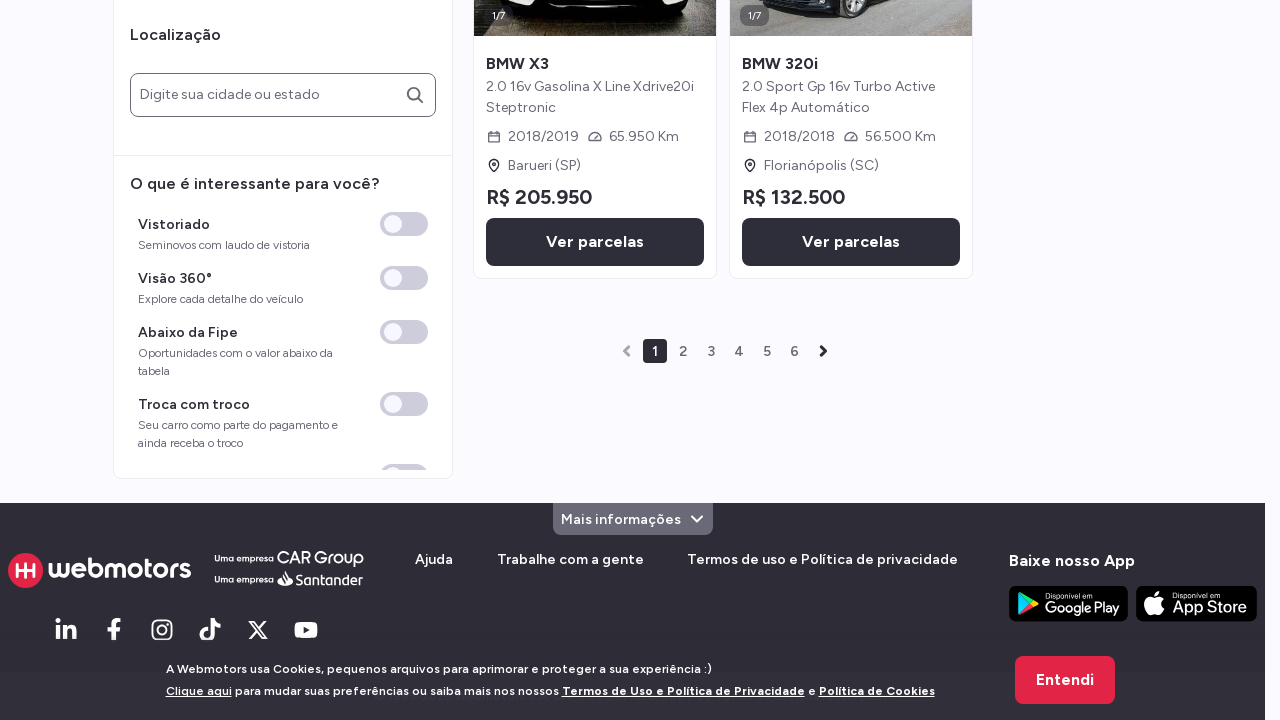

Waited 250ms before next click (iteration 25/100)
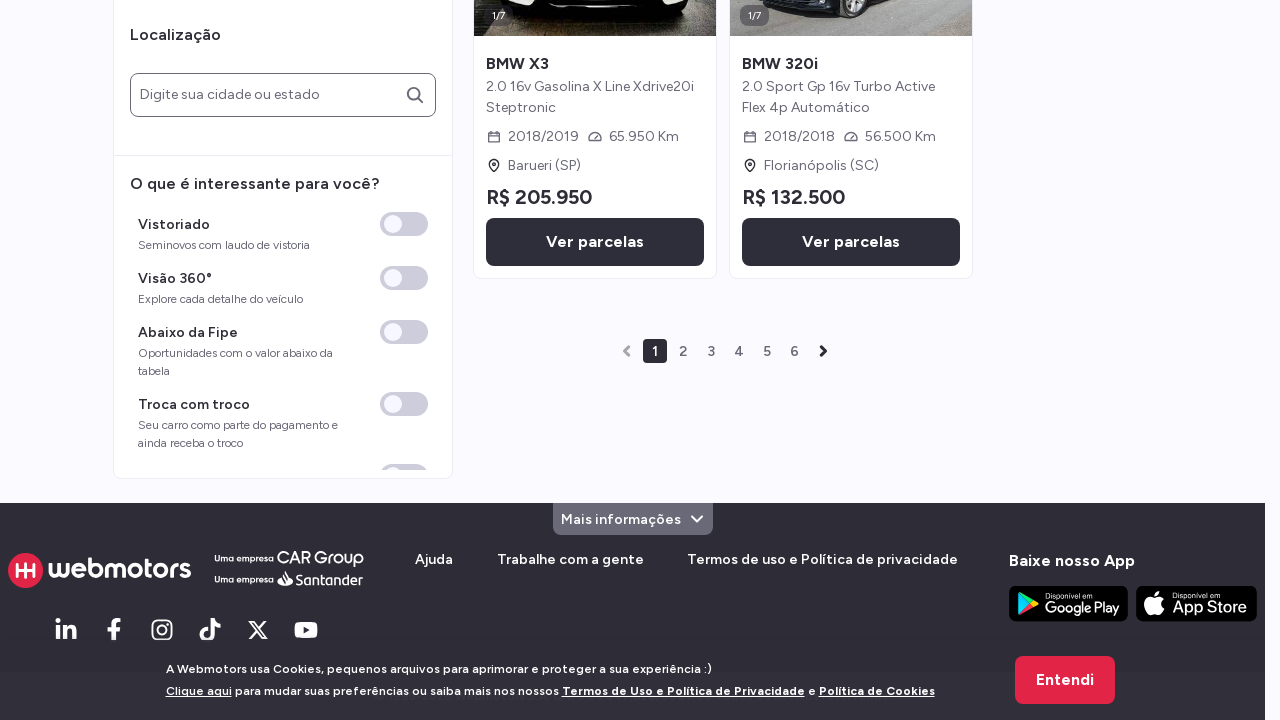

Clicked strong element (iteration 26/100) at (1133, 560) on strong
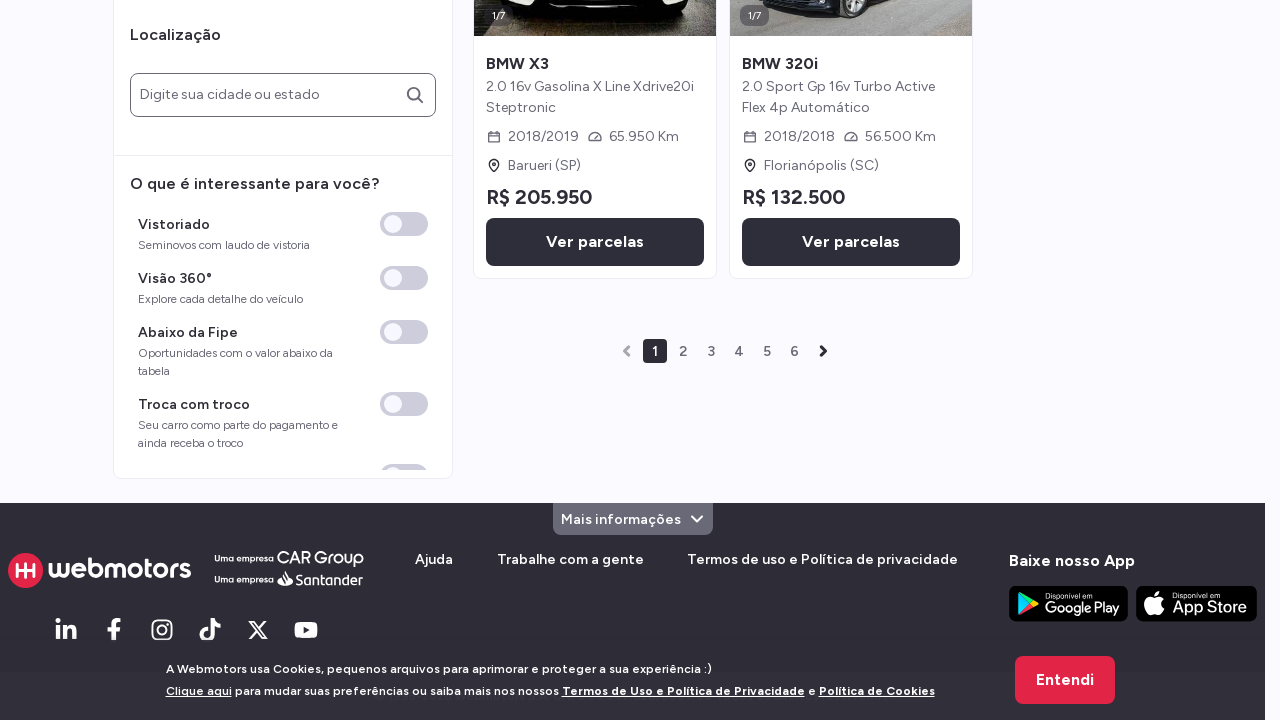

Waited 250ms before next click (iteration 26/100)
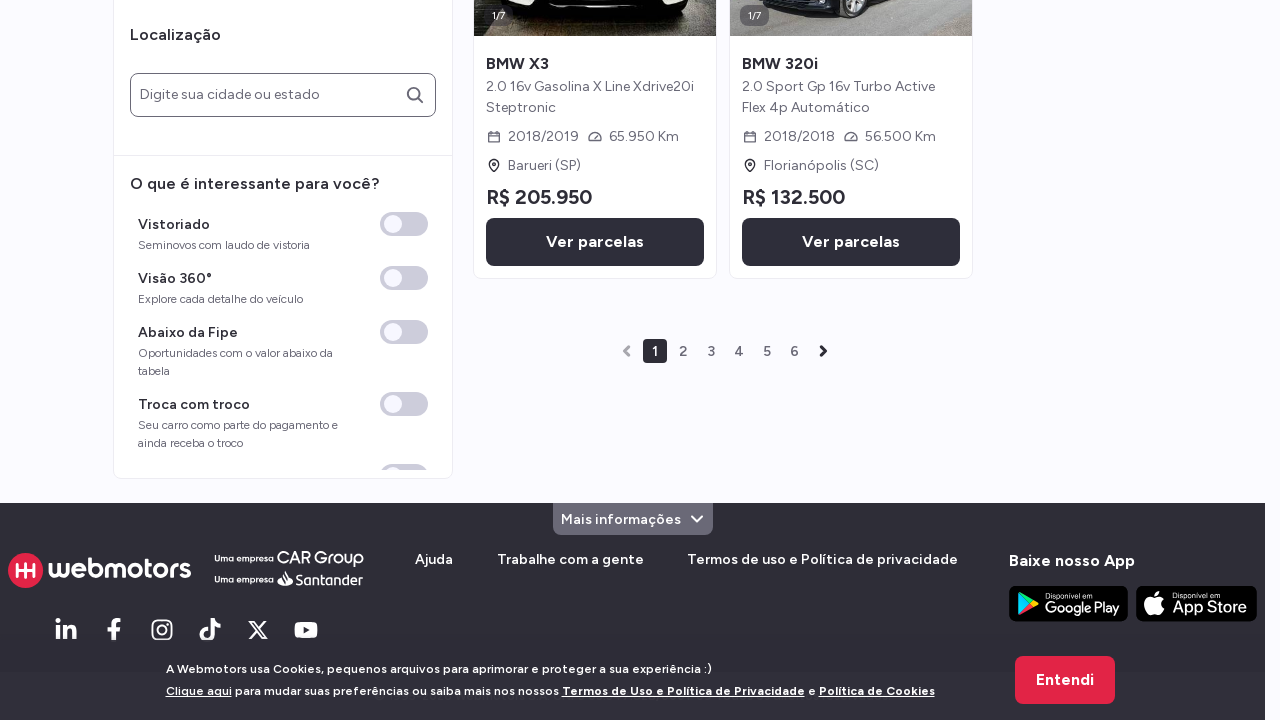

Clicked strong element (iteration 27/100) at (1133, 560) on strong
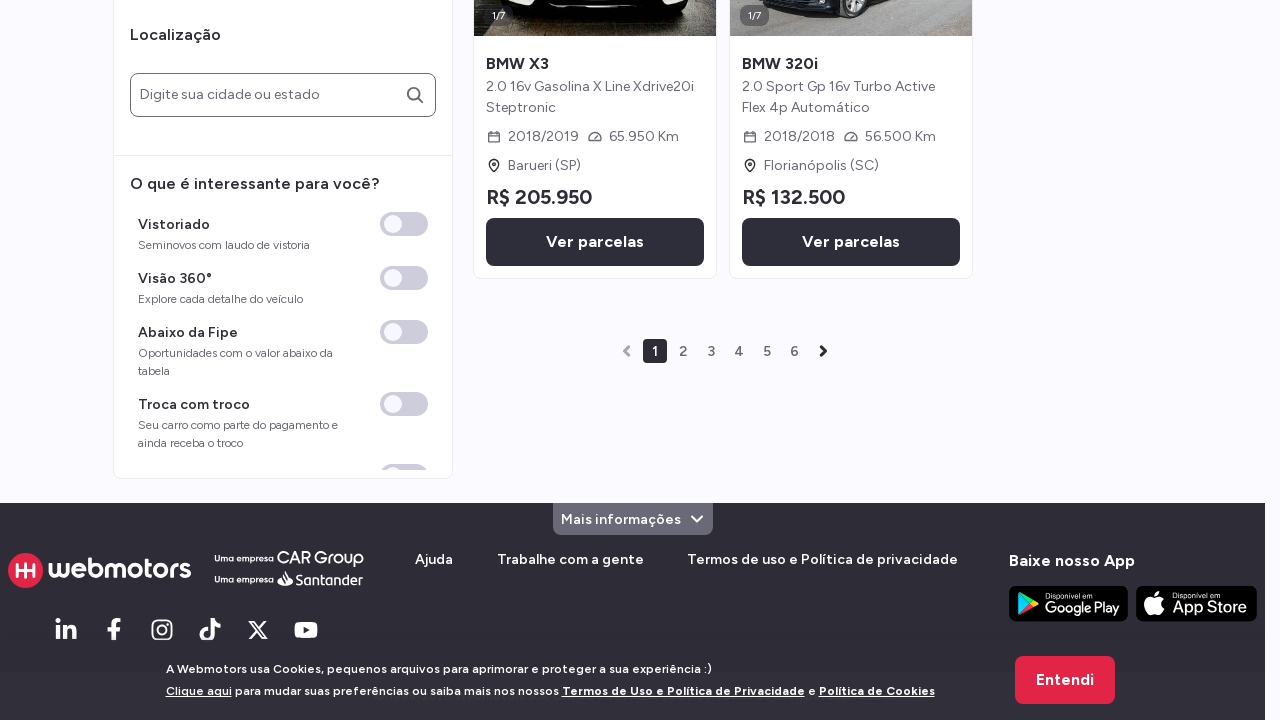

Waited 250ms before next click (iteration 27/100)
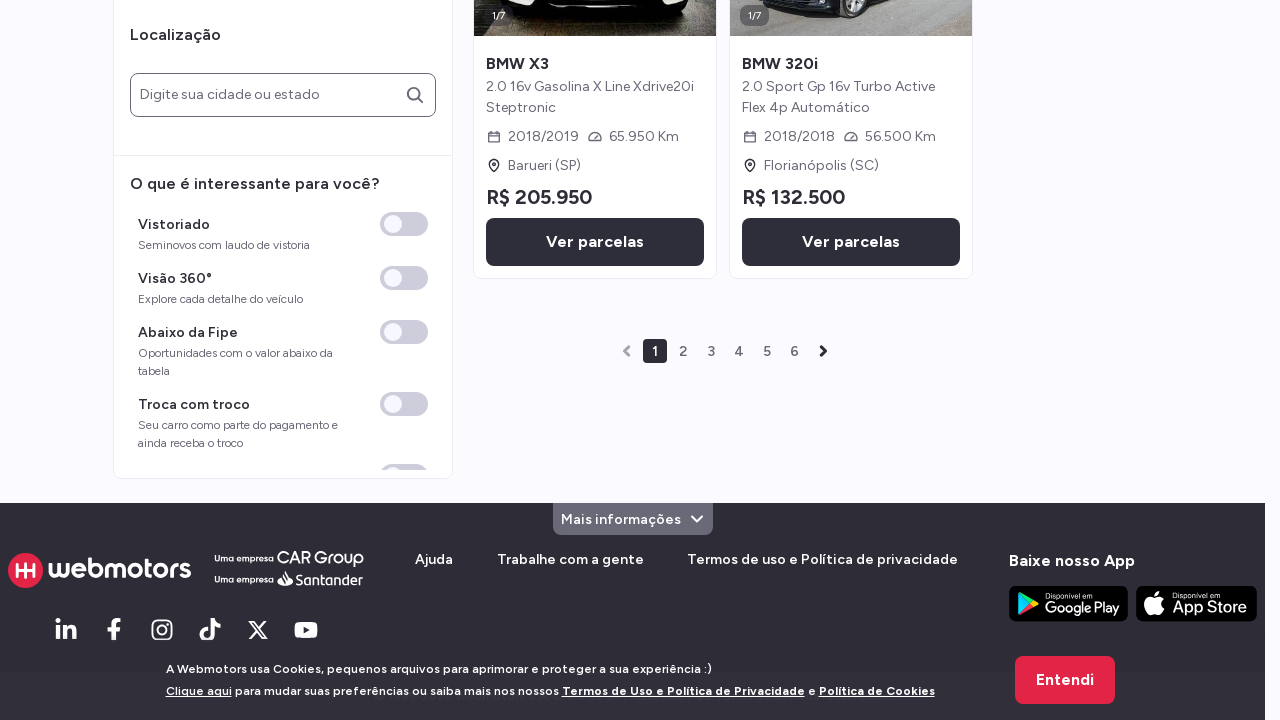

Clicked strong element (iteration 28/100) at (1133, 560) on strong
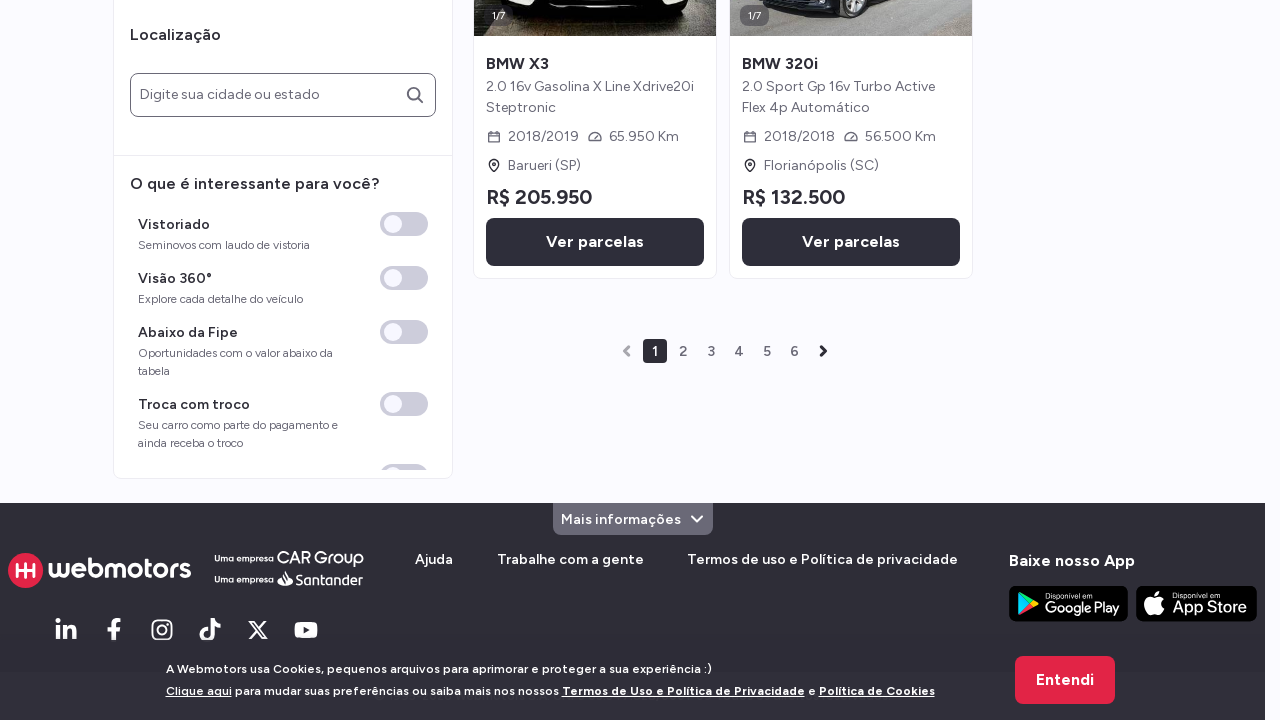

Waited 250ms before next click (iteration 28/100)
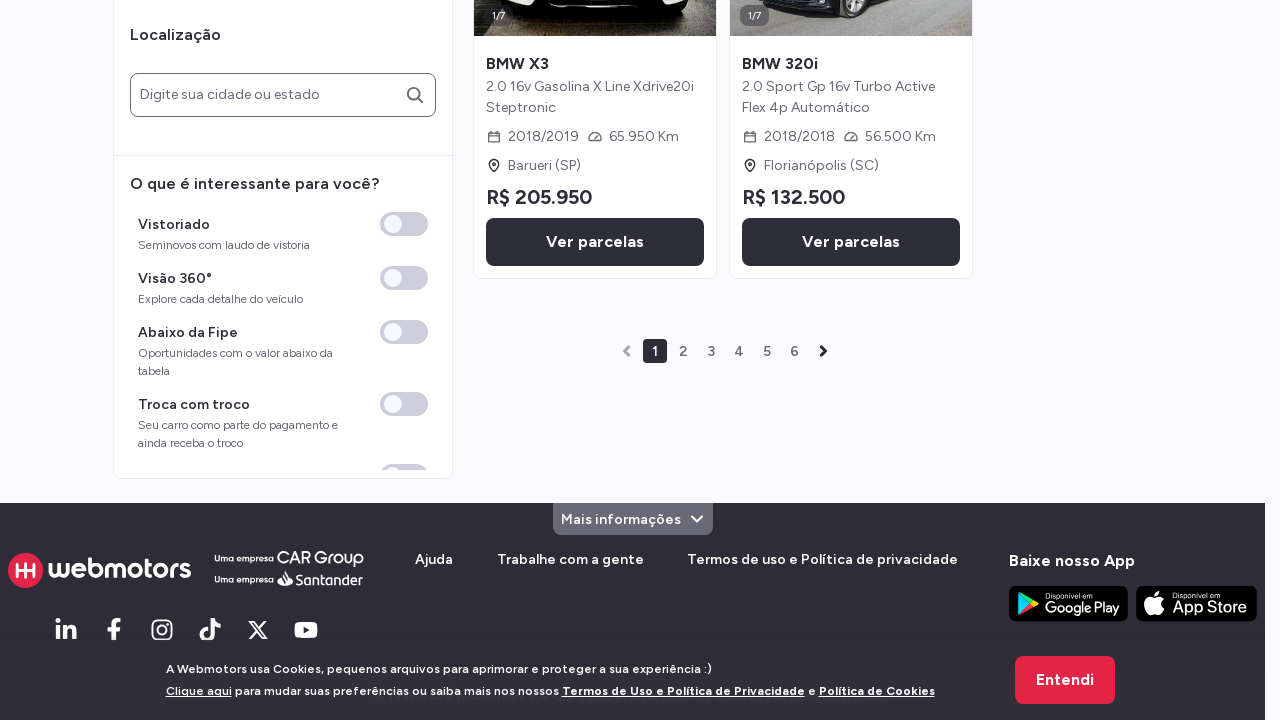

Clicked strong element (iteration 29/100) at (1133, 560) on strong
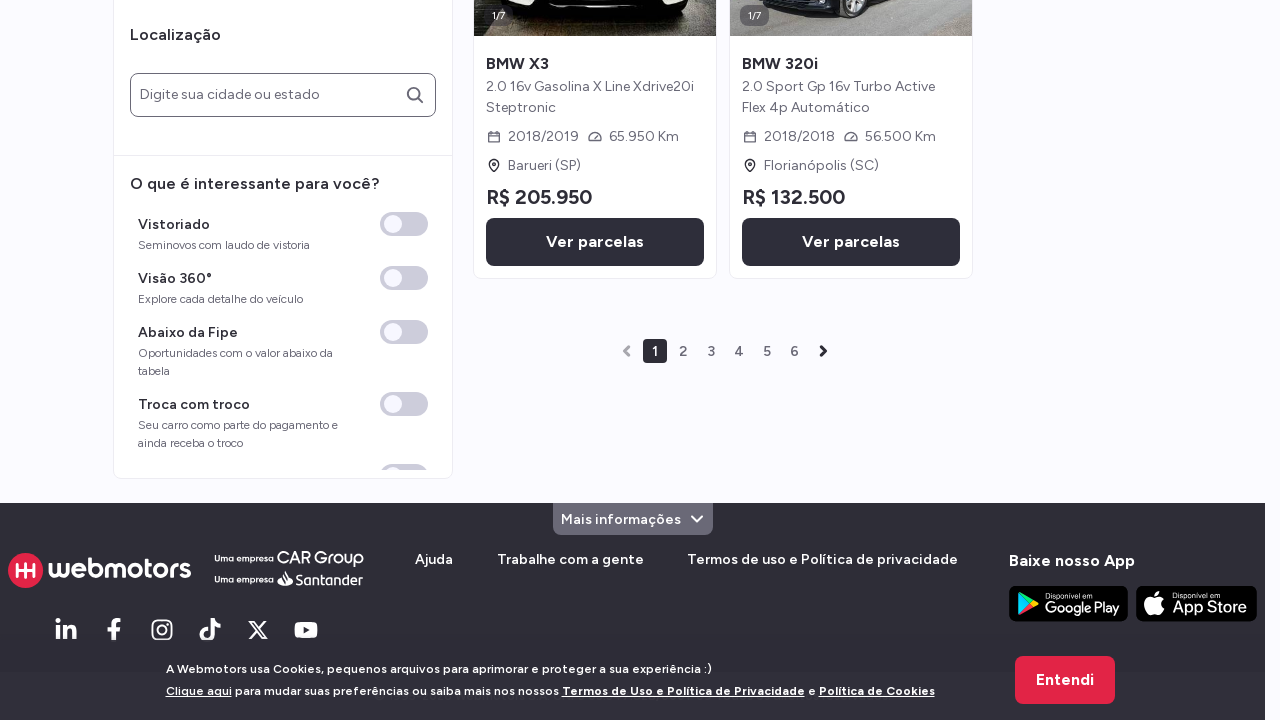

Waited 250ms before next click (iteration 29/100)
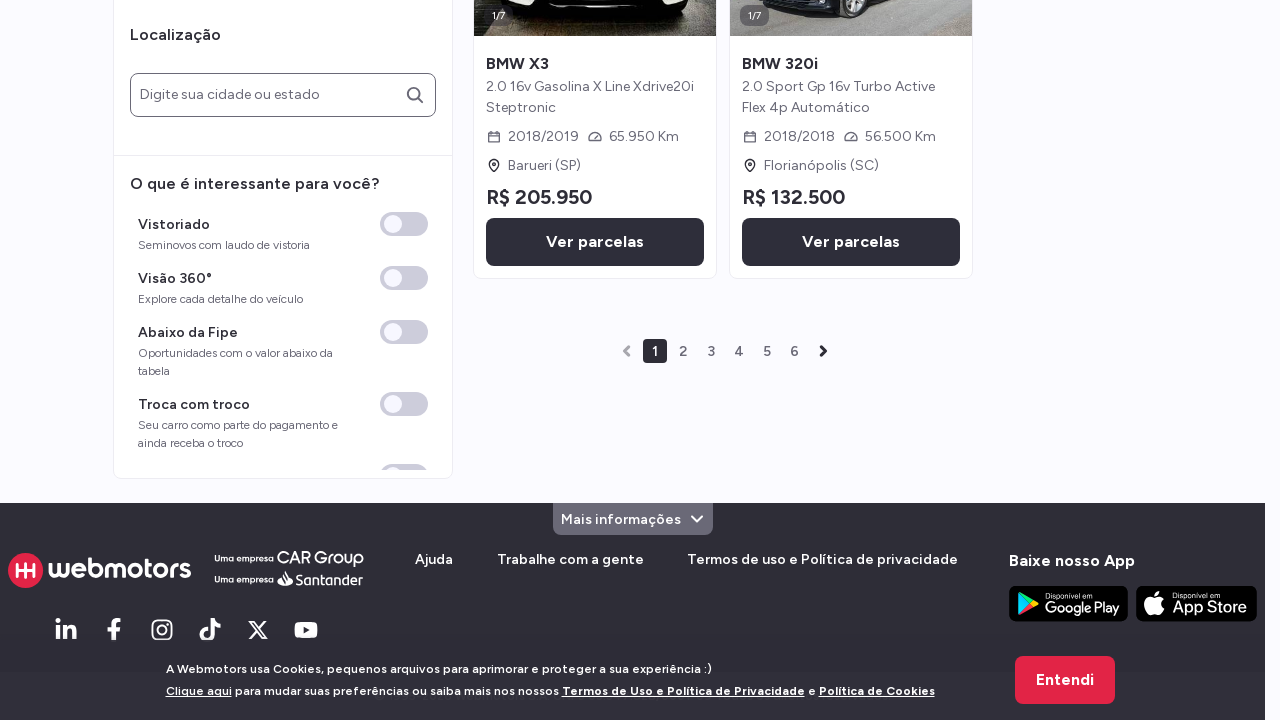

Clicked strong element (iteration 30/100) at (1133, 560) on strong
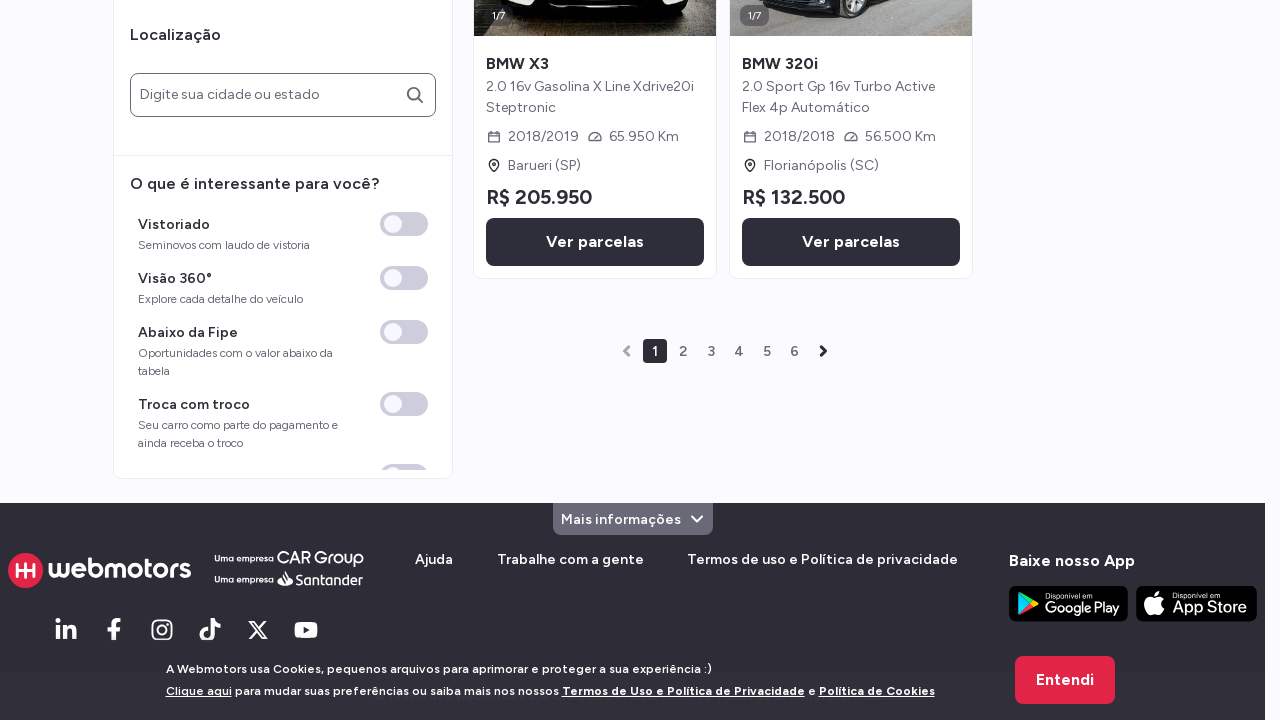

Waited 250ms before next click (iteration 30/100)
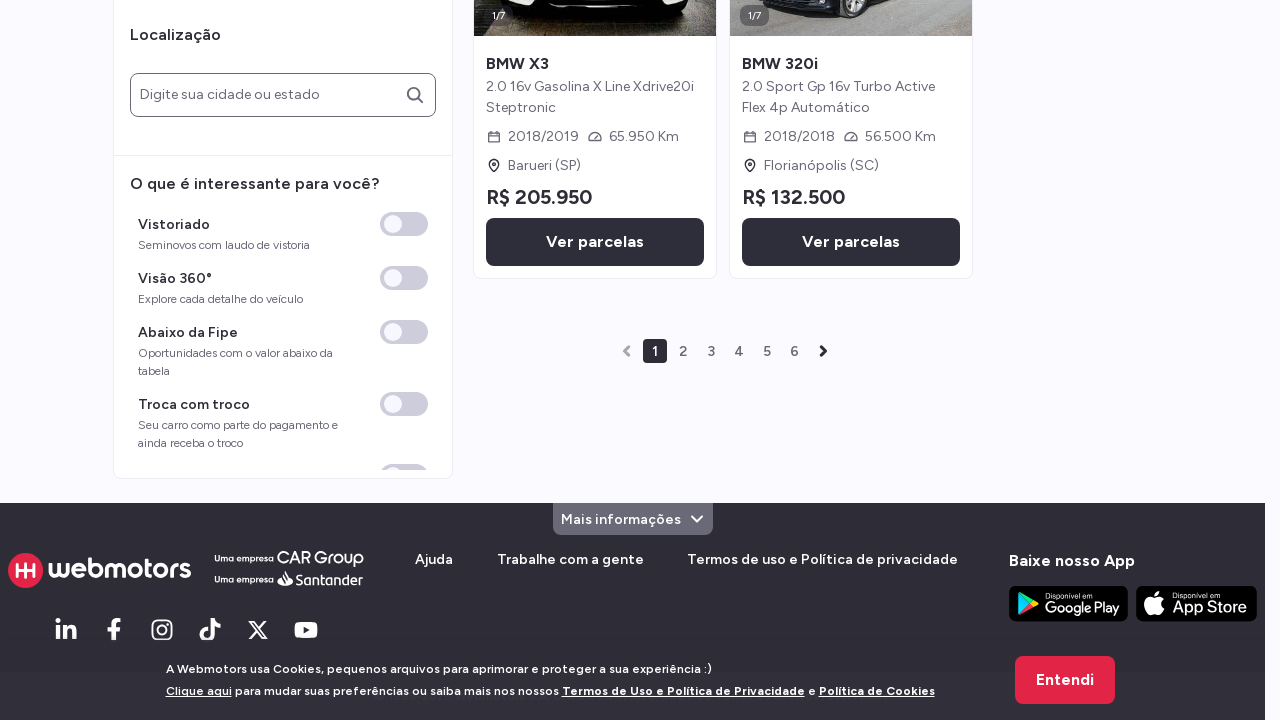

Clicked strong element (iteration 31/100) at (1133, 560) on strong
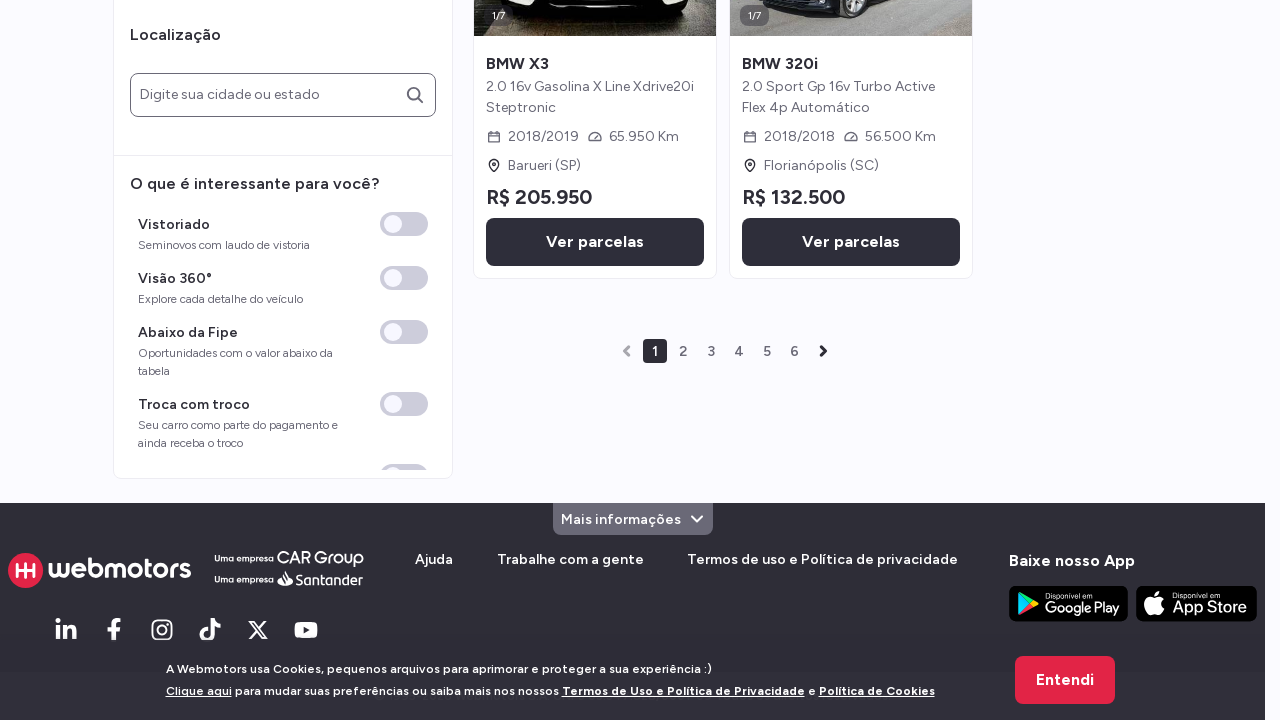

Waited 250ms before next click (iteration 31/100)
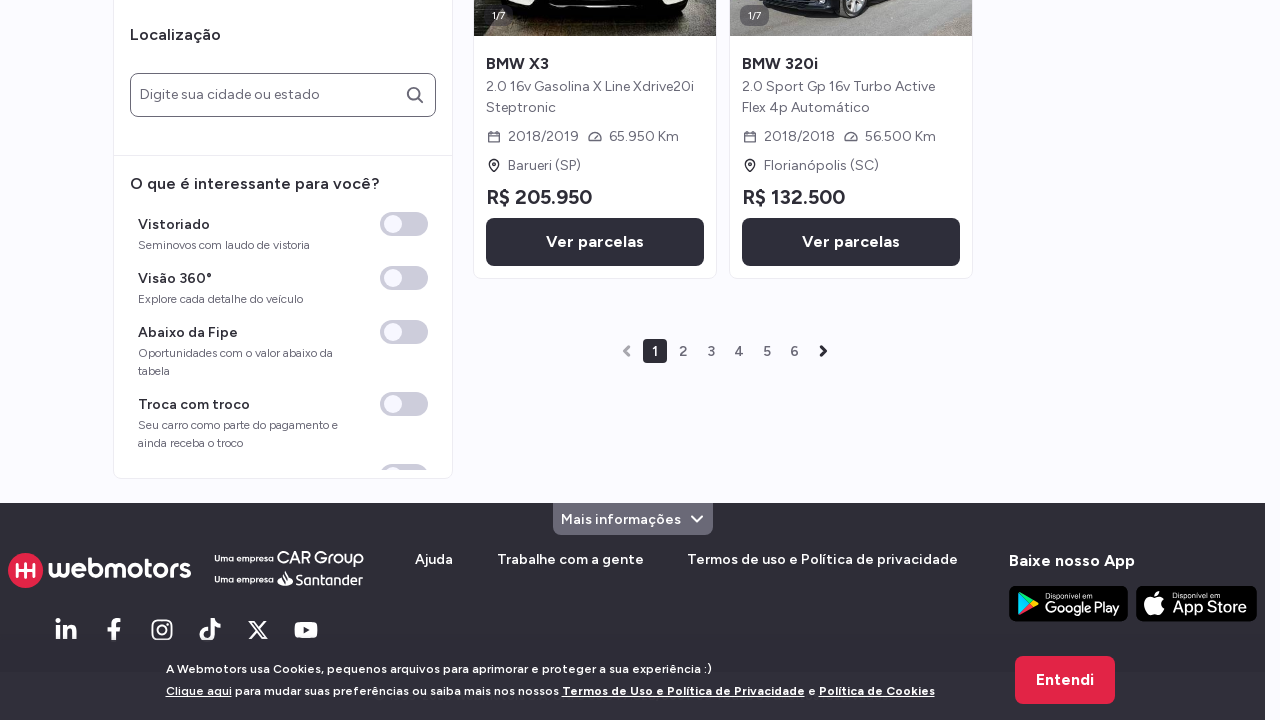

Clicked strong element (iteration 32/100) at (1133, 560) on strong
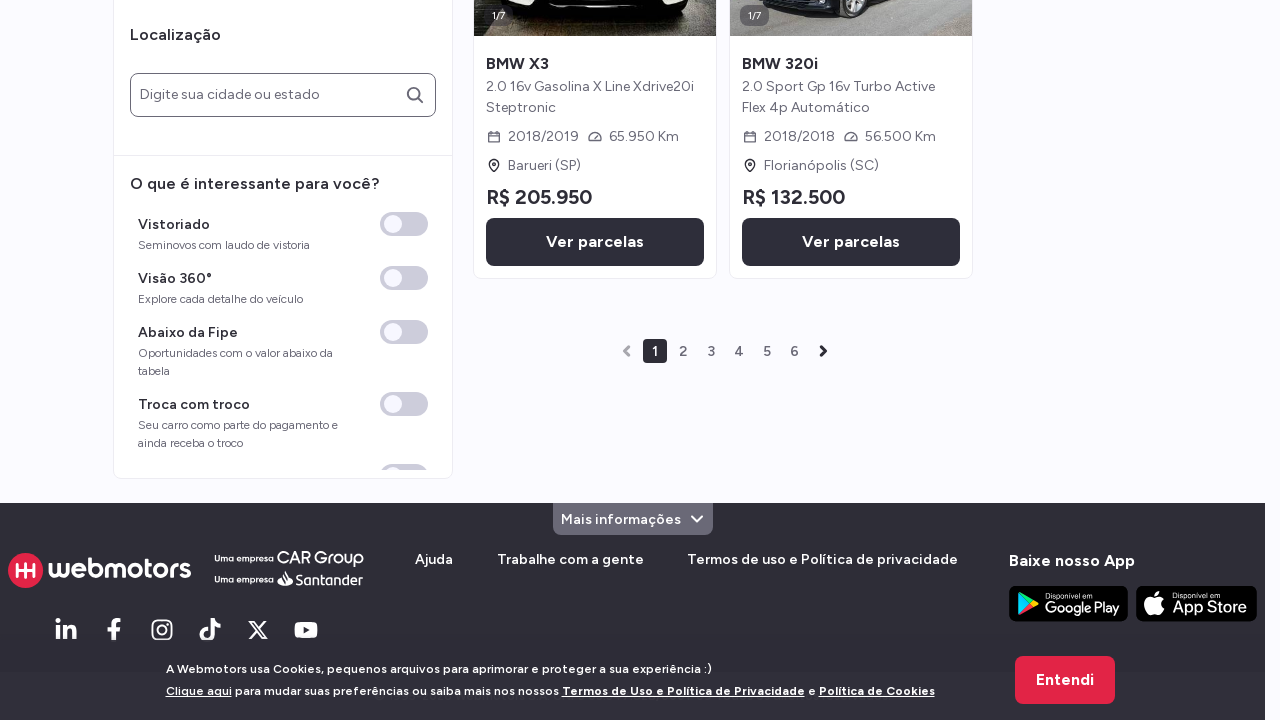

Waited 250ms before next click (iteration 32/100)
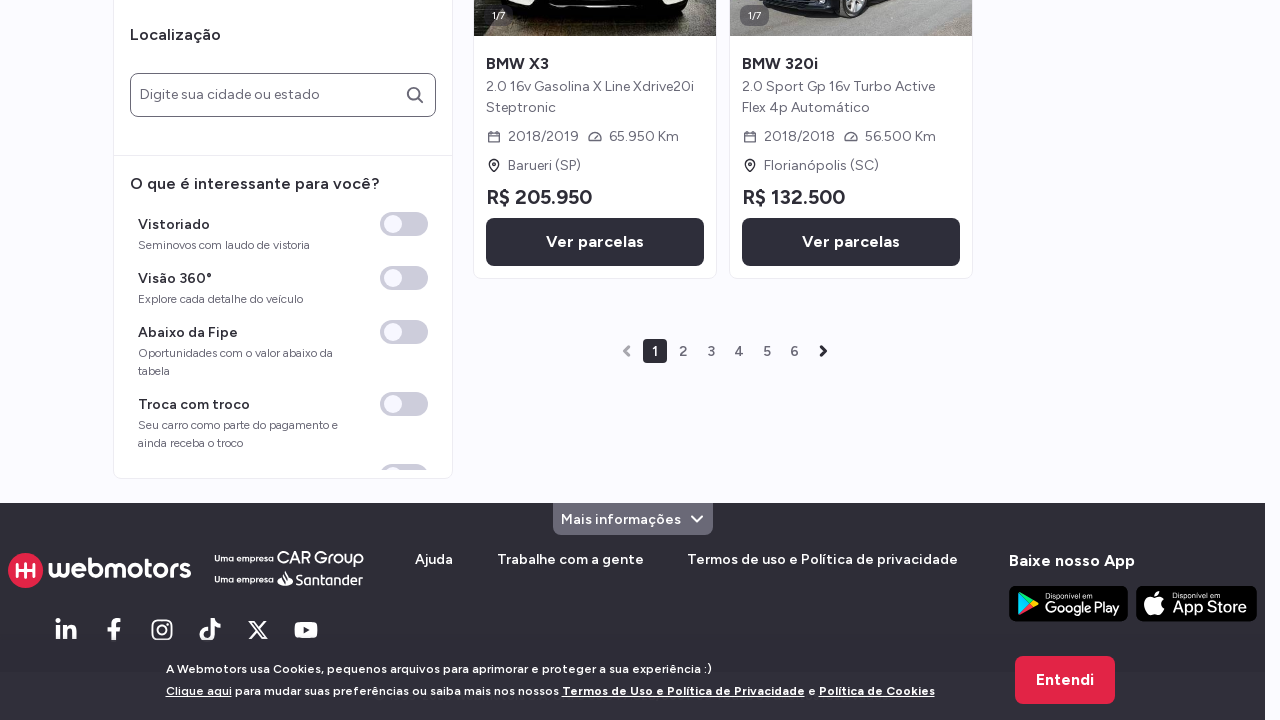

Clicked strong element (iteration 33/100) at (1133, 560) on strong
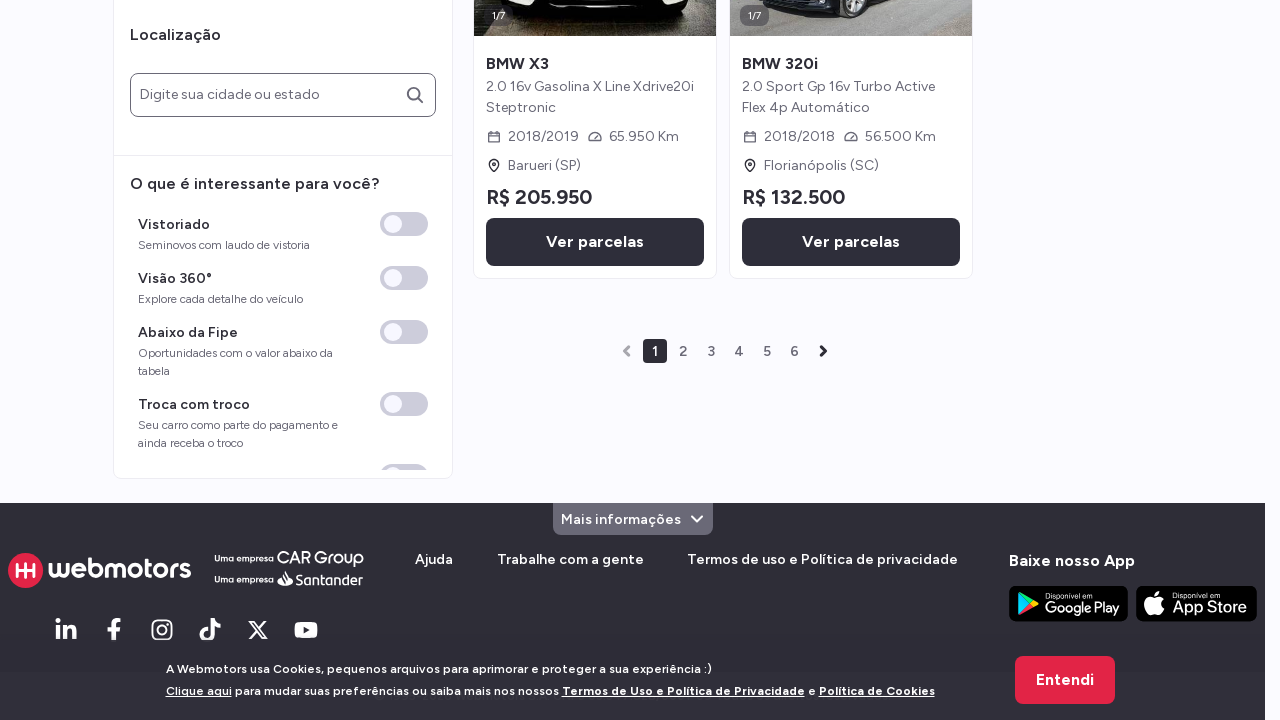

Waited 250ms before next click (iteration 33/100)
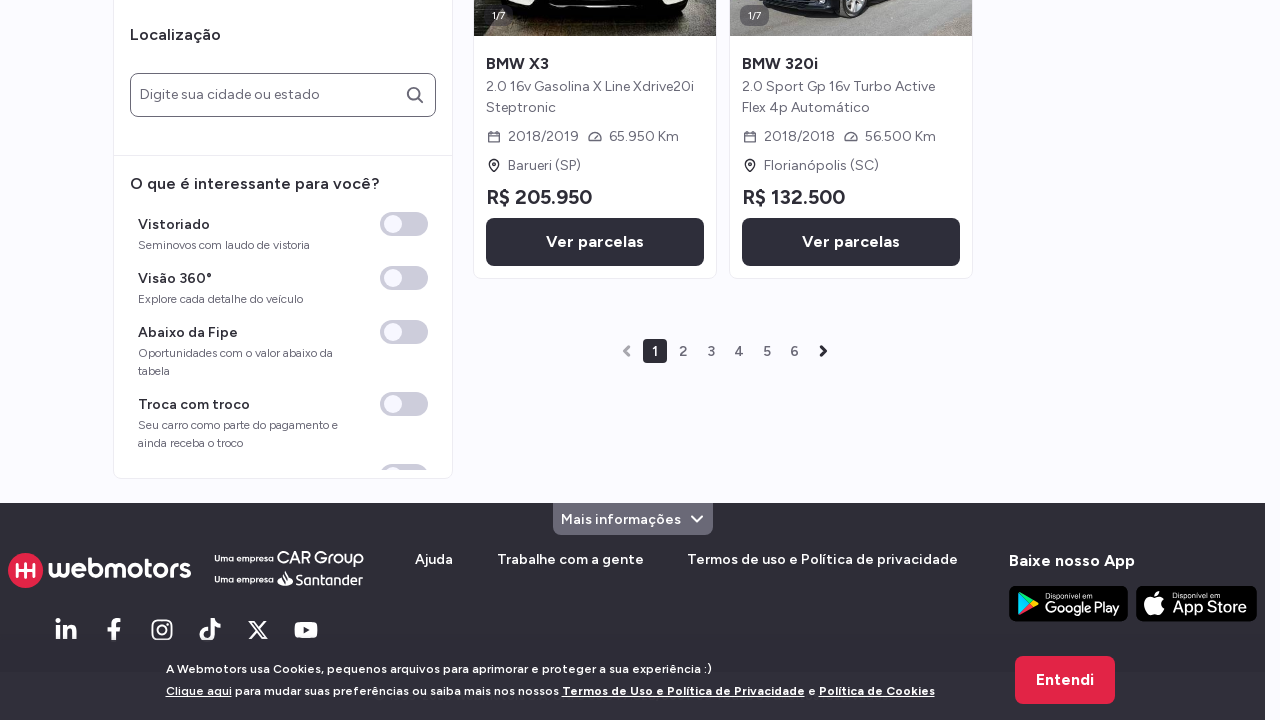

Clicked strong element (iteration 34/100) at (1133, 560) on strong
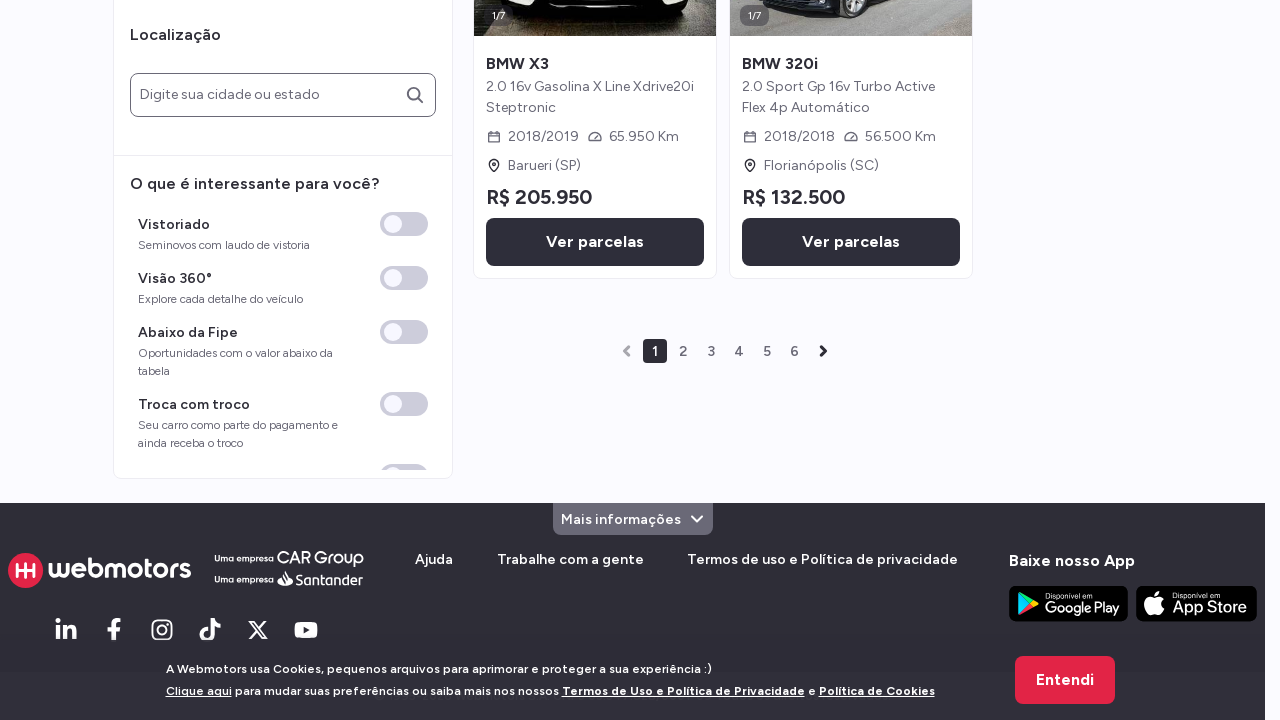

Waited 250ms before next click (iteration 34/100)
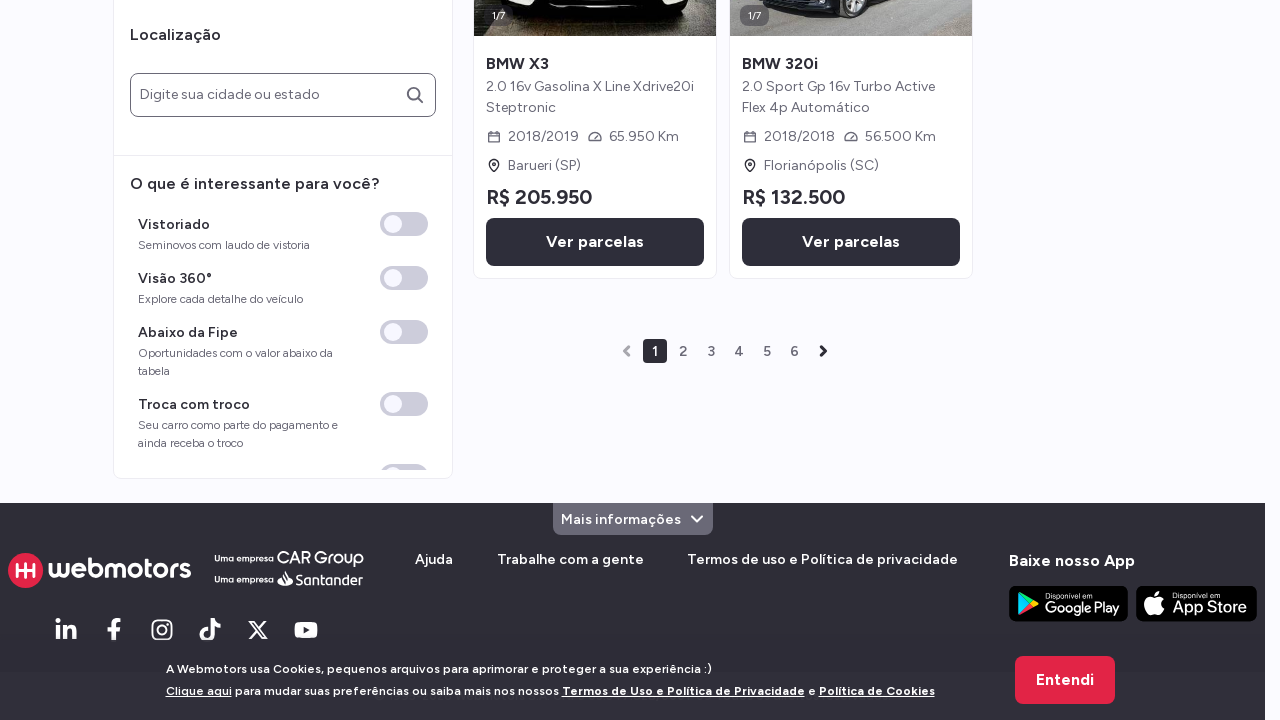

Clicked strong element (iteration 35/100) at (1133, 560) on strong
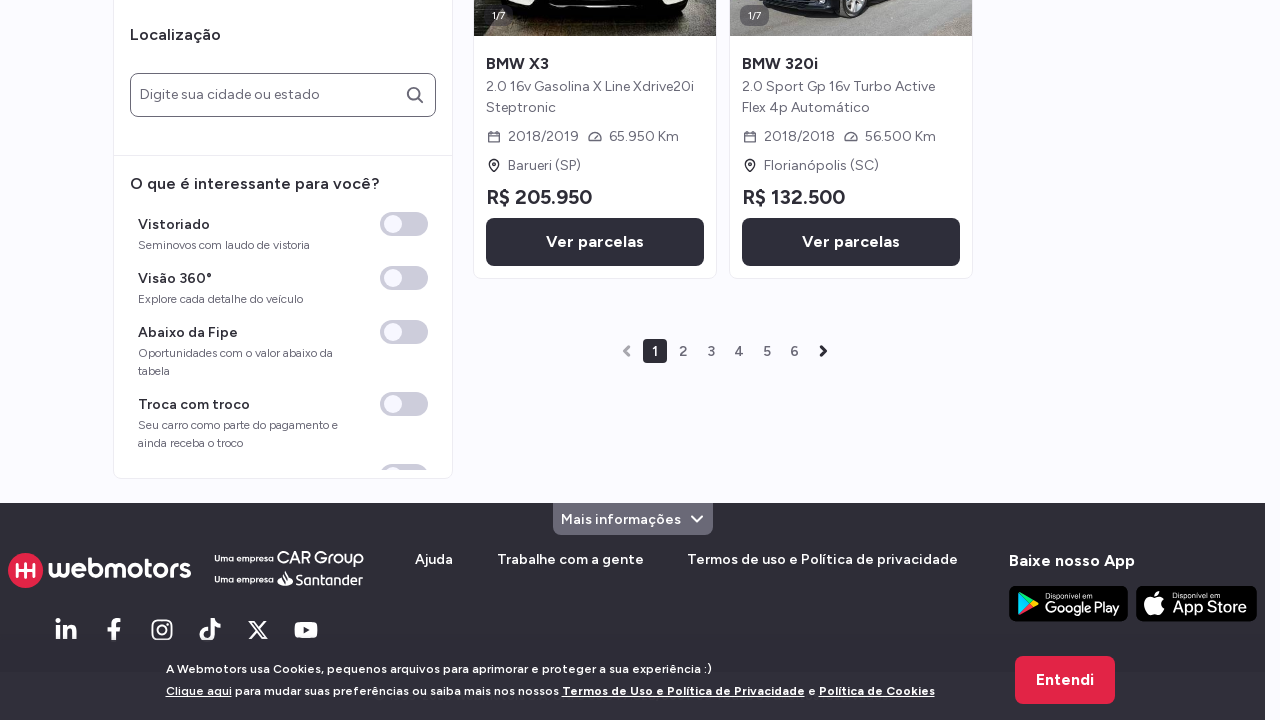

Waited 250ms before next click (iteration 35/100)
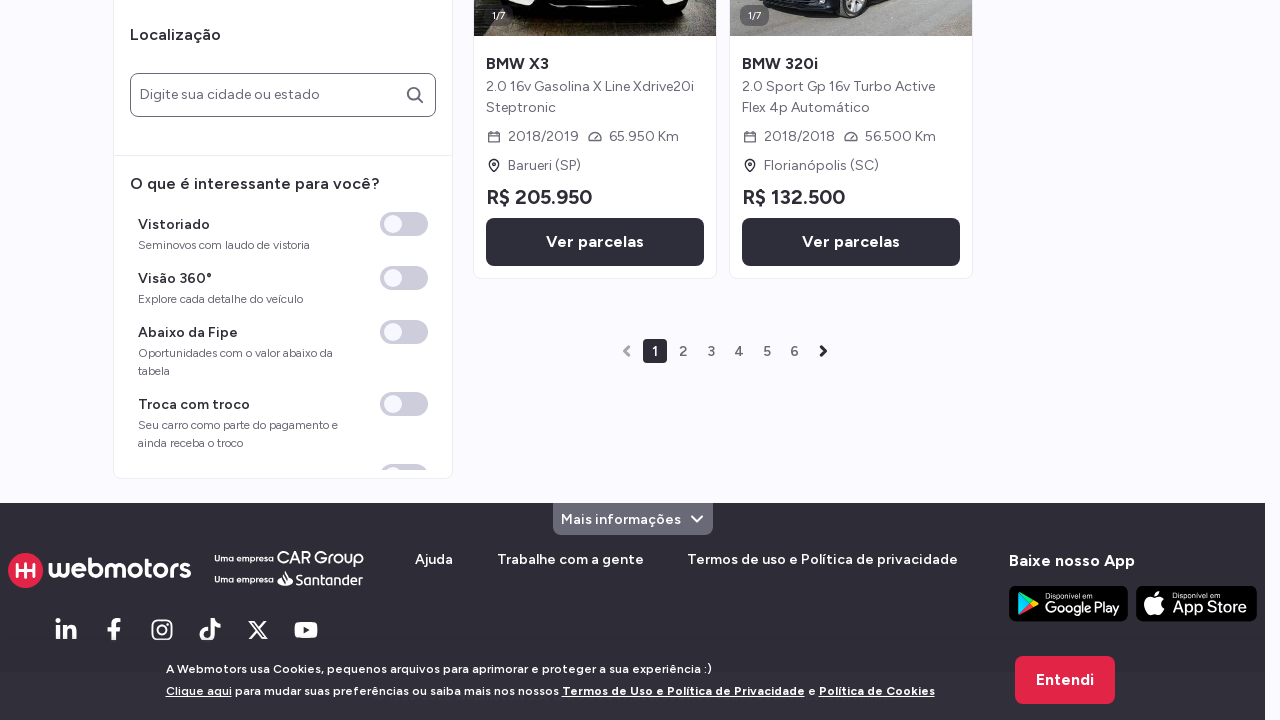

Clicked strong element (iteration 36/100) at (1133, 560) on strong
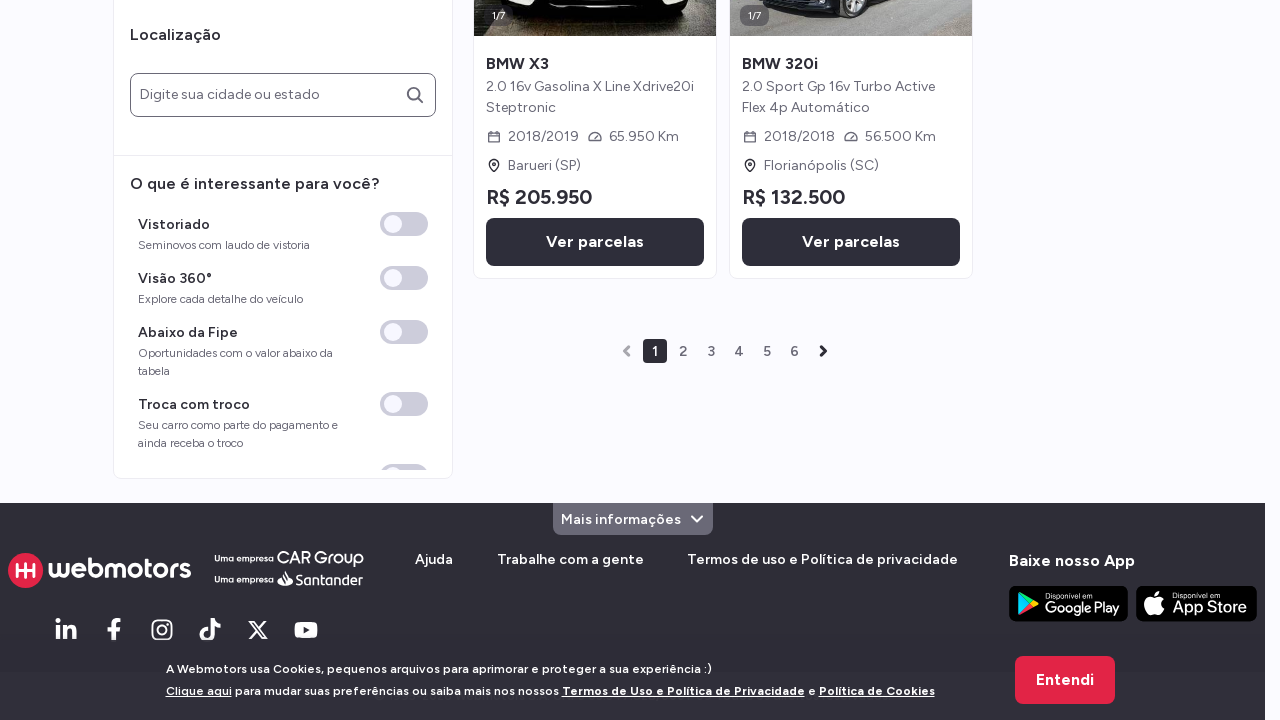

Waited 250ms before next click (iteration 36/100)
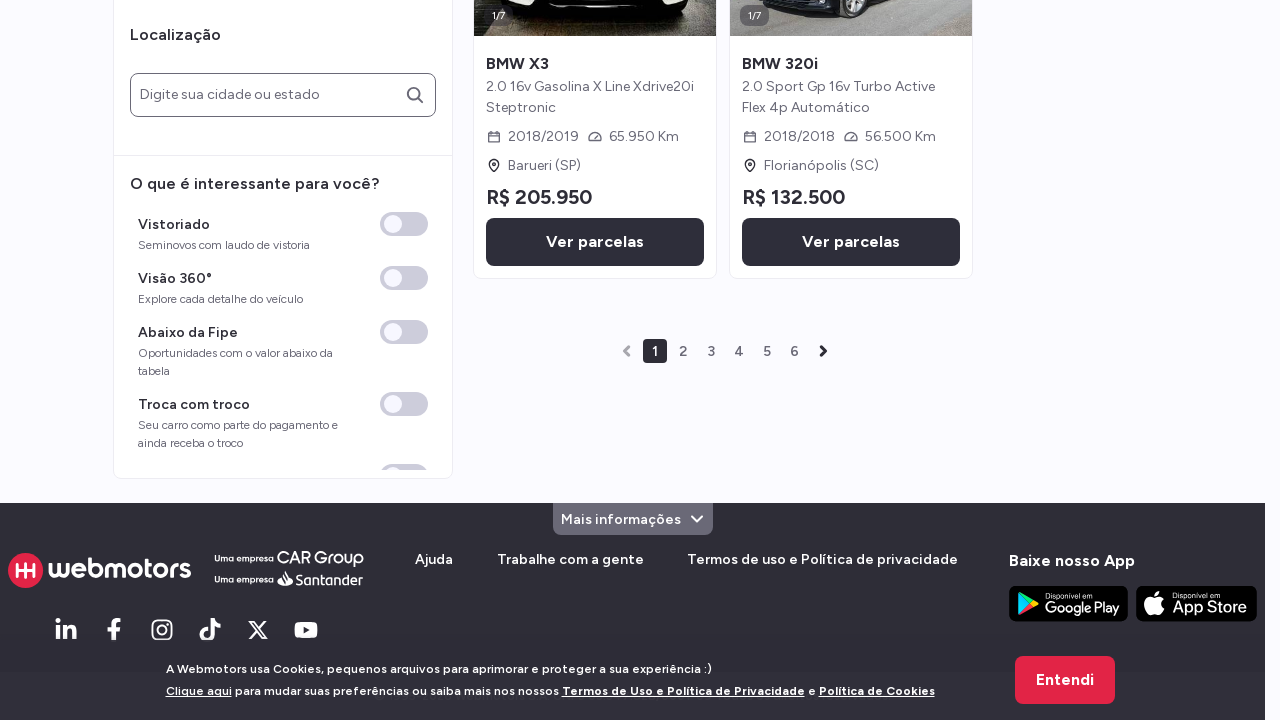

Clicked strong element (iteration 37/100) at (1133, 560) on strong
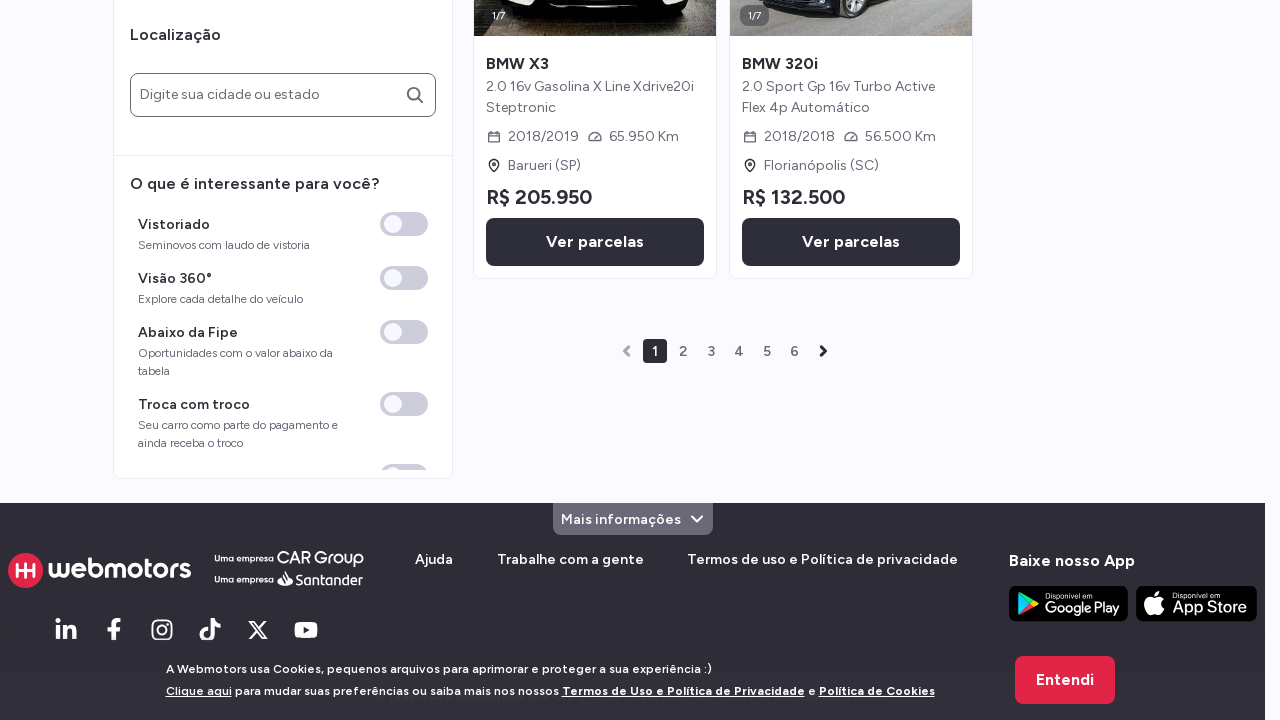

Waited 250ms before next click (iteration 37/100)
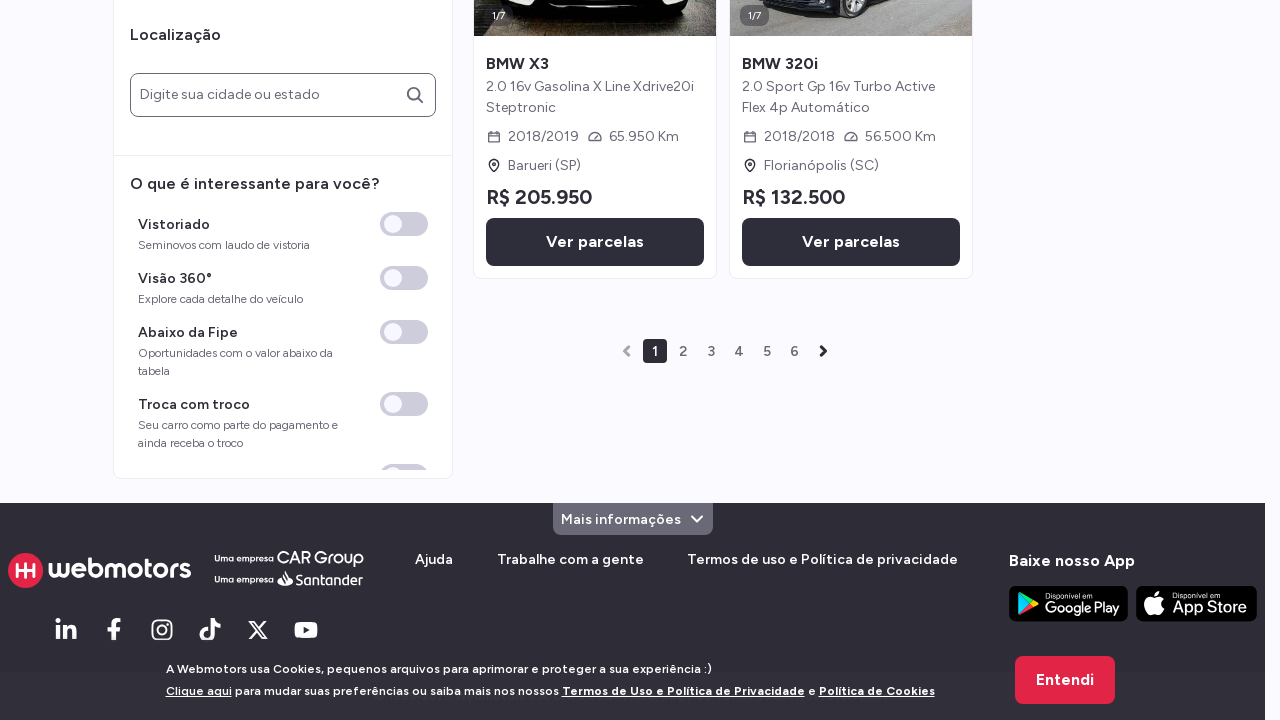

Clicked strong element (iteration 38/100) at (1133, 560) on strong
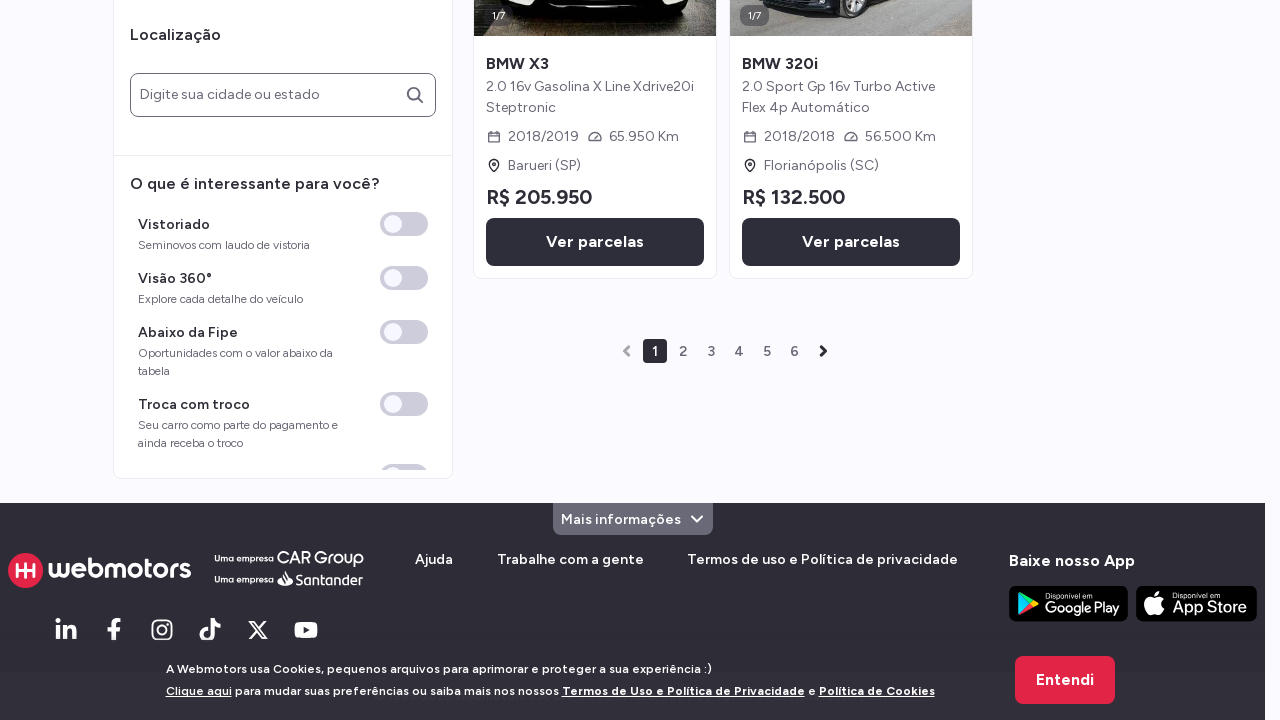

Waited 250ms before next click (iteration 38/100)
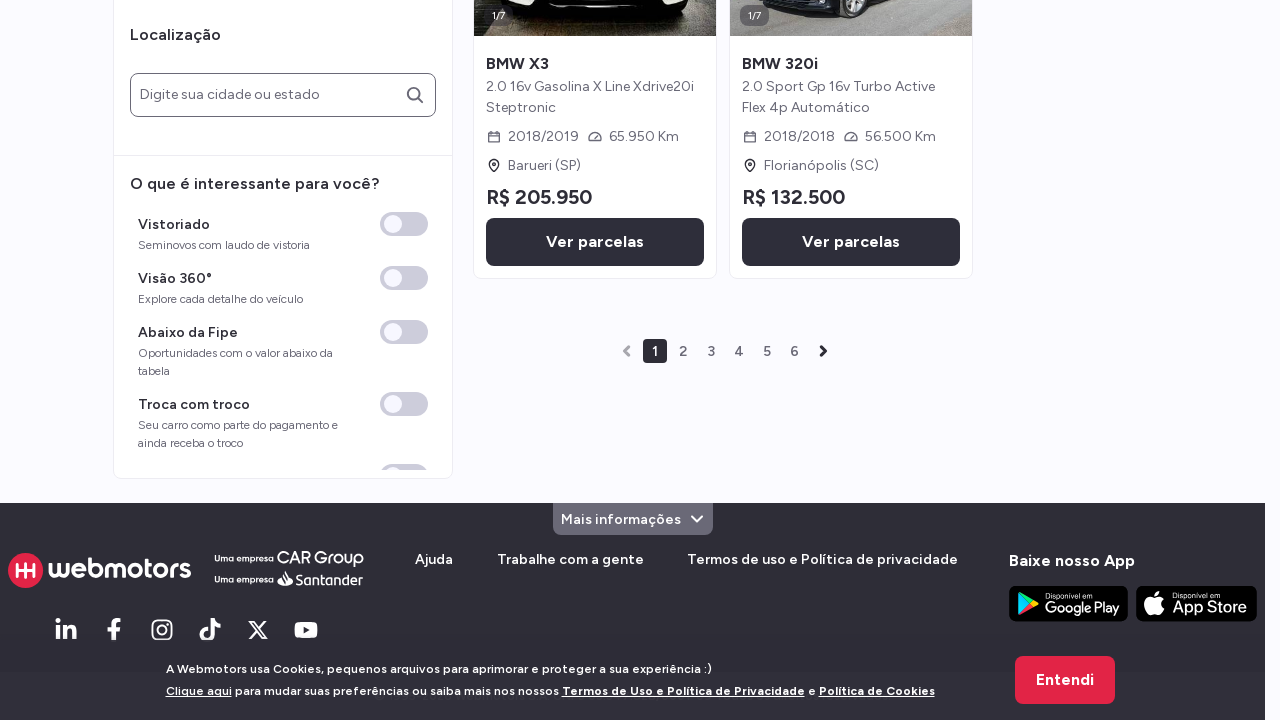

Clicked strong element (iteration 39/100) at (1133, 560) on strong
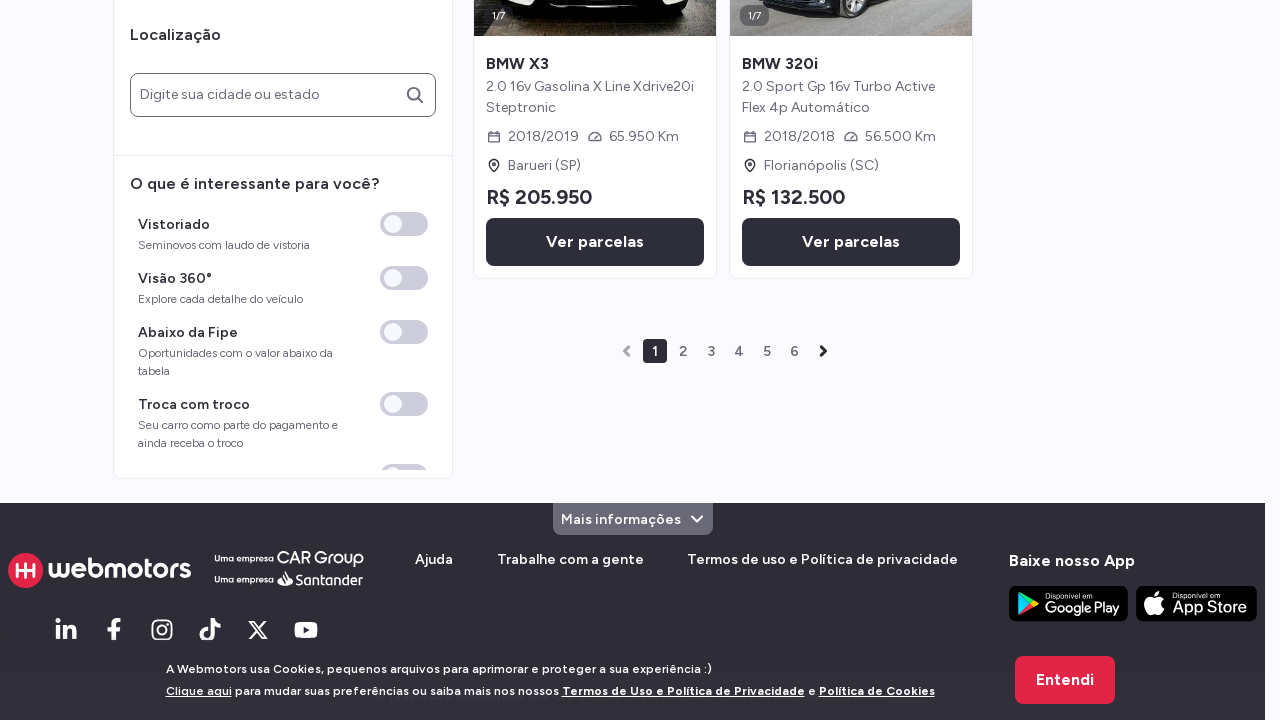

Waited 250ms before next click (iteration 39/100)
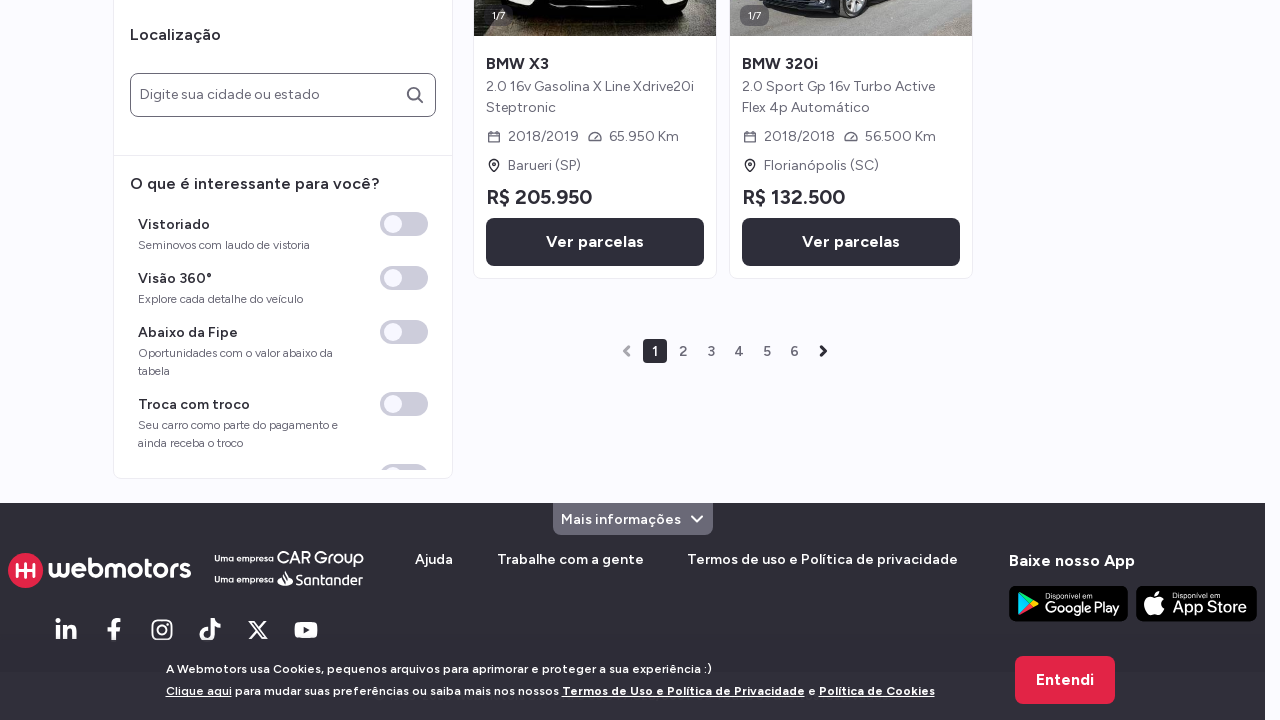

Clicked strong element (iteration 40/100) at (1133, 560) on strong
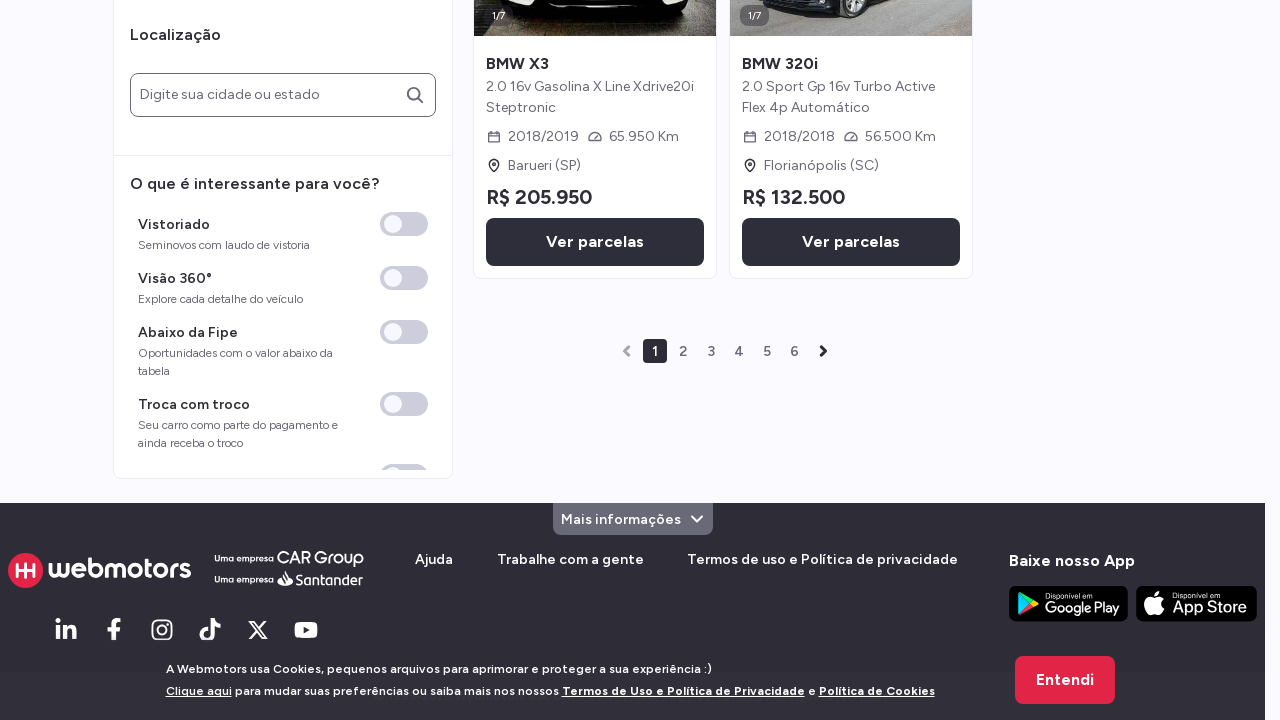

Waited 250ms before next click (iteration 40/100)
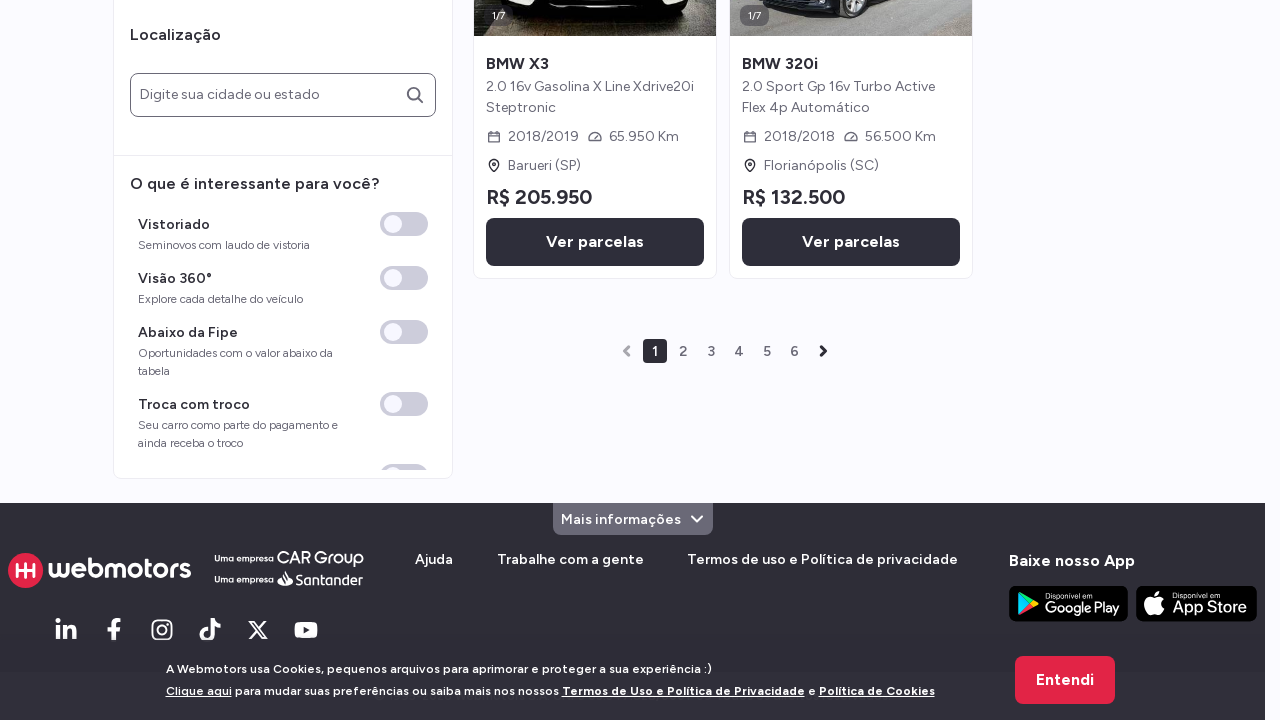

Clicked strong element (iteration 41/100) at (1133, 560) on strong
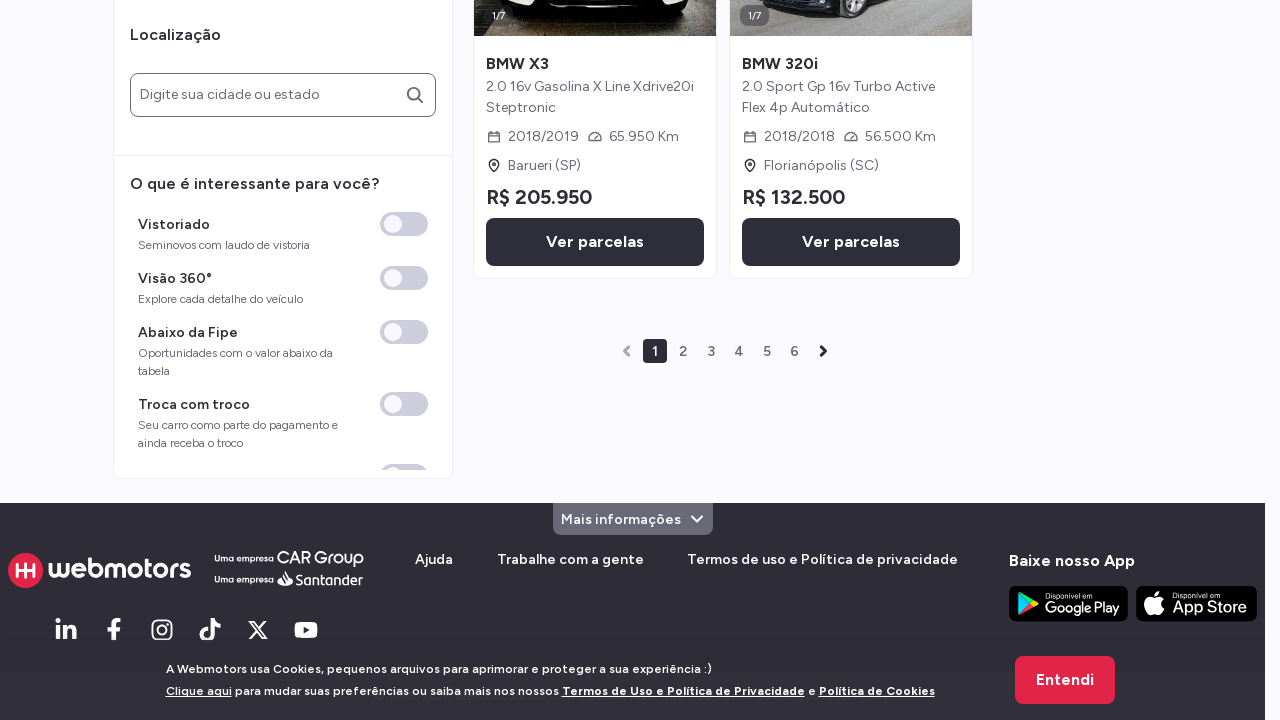

Waited 250ms before next click (iteration 41/100)
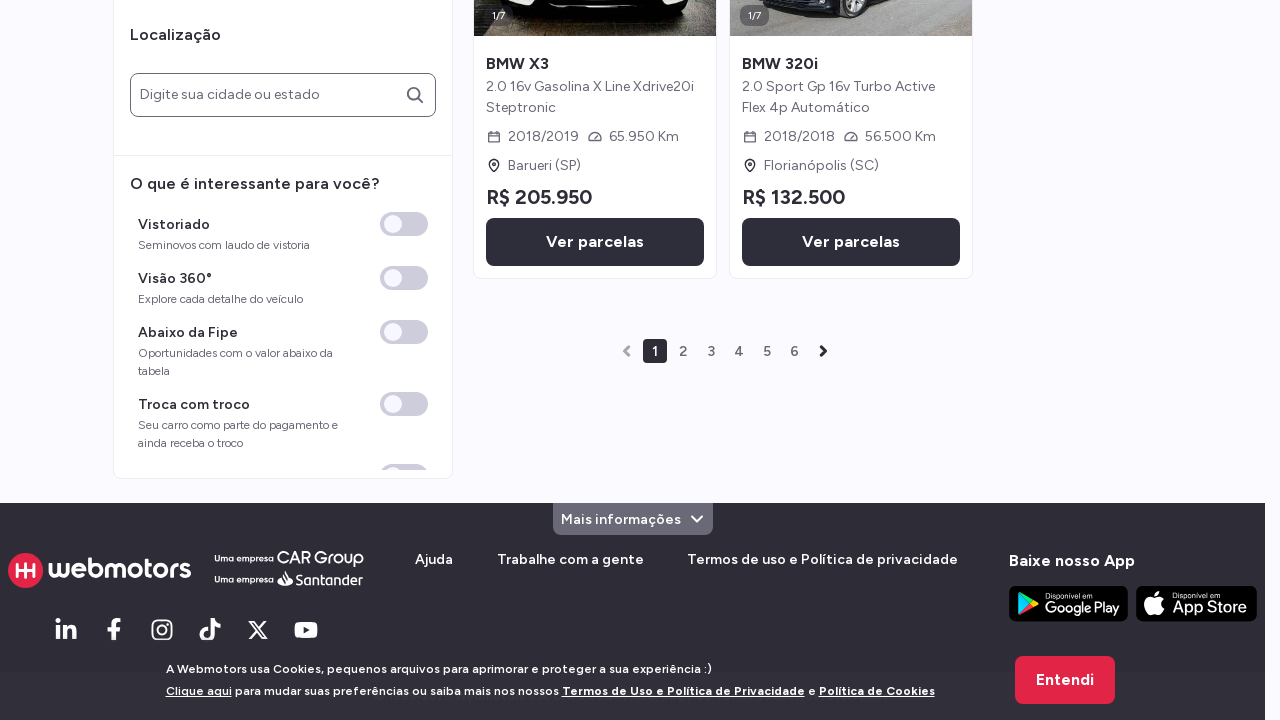

Clicked strong element (iteration 42/100) at (1133, 560) on strong
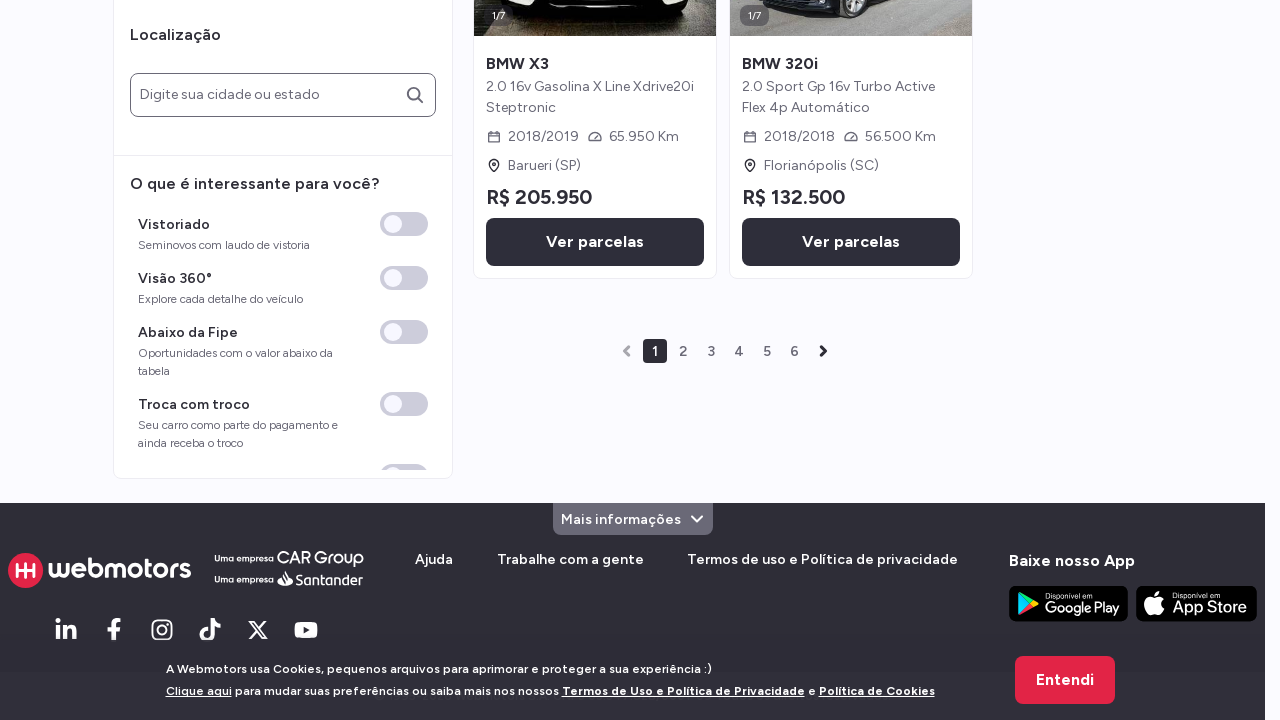

Waited 250ms before next click (iteration 42/100)
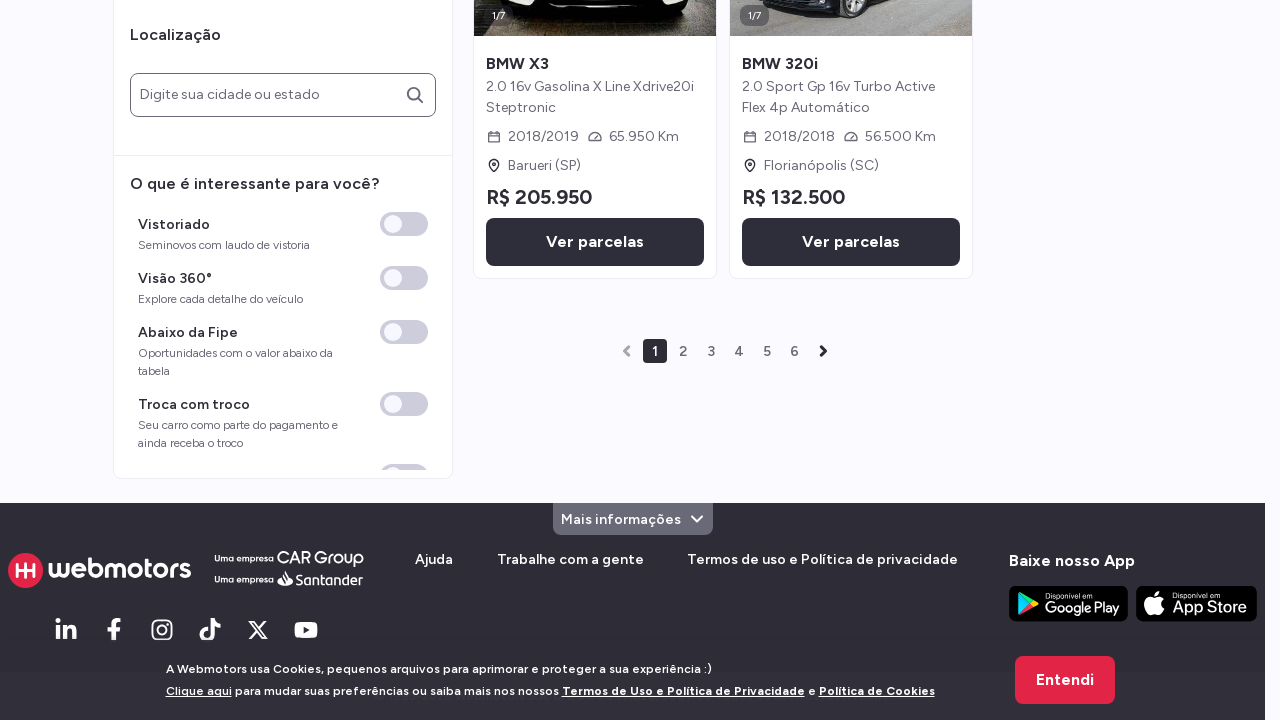

Clicked strong element (iteration 43/100) at (1133, 560) on strong
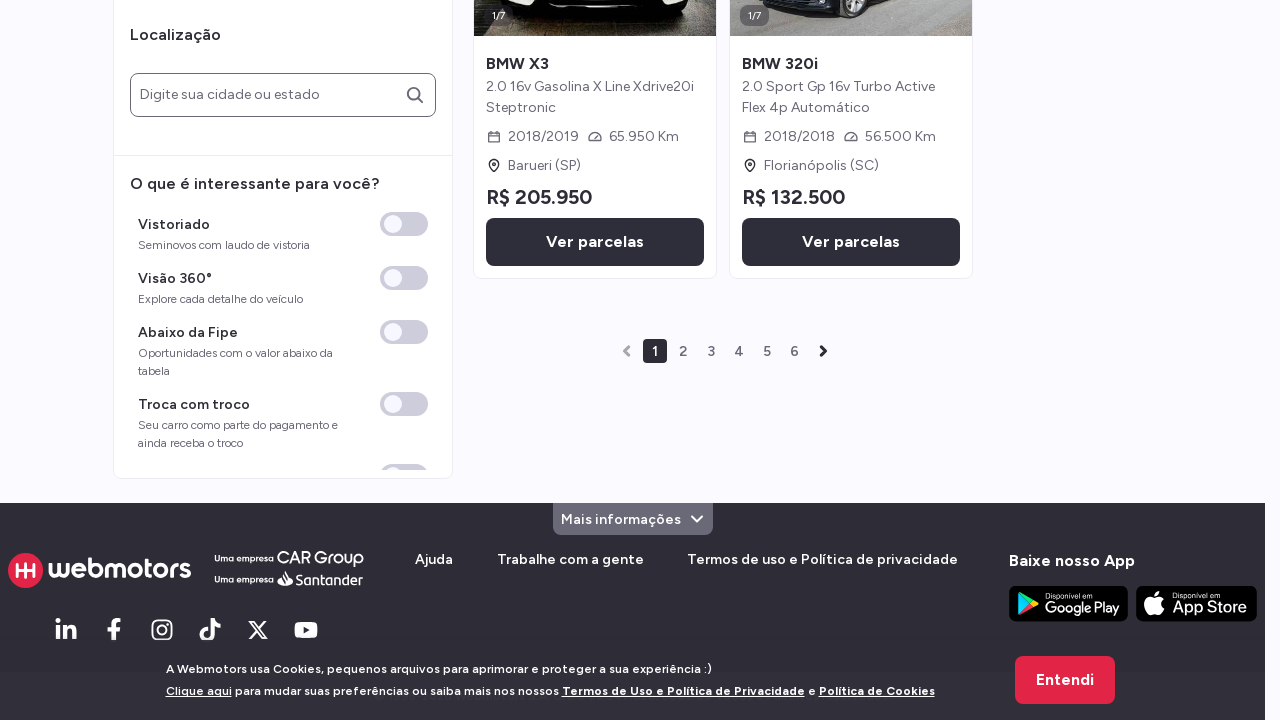

Waited 250ms before next click (iteration 43/100)
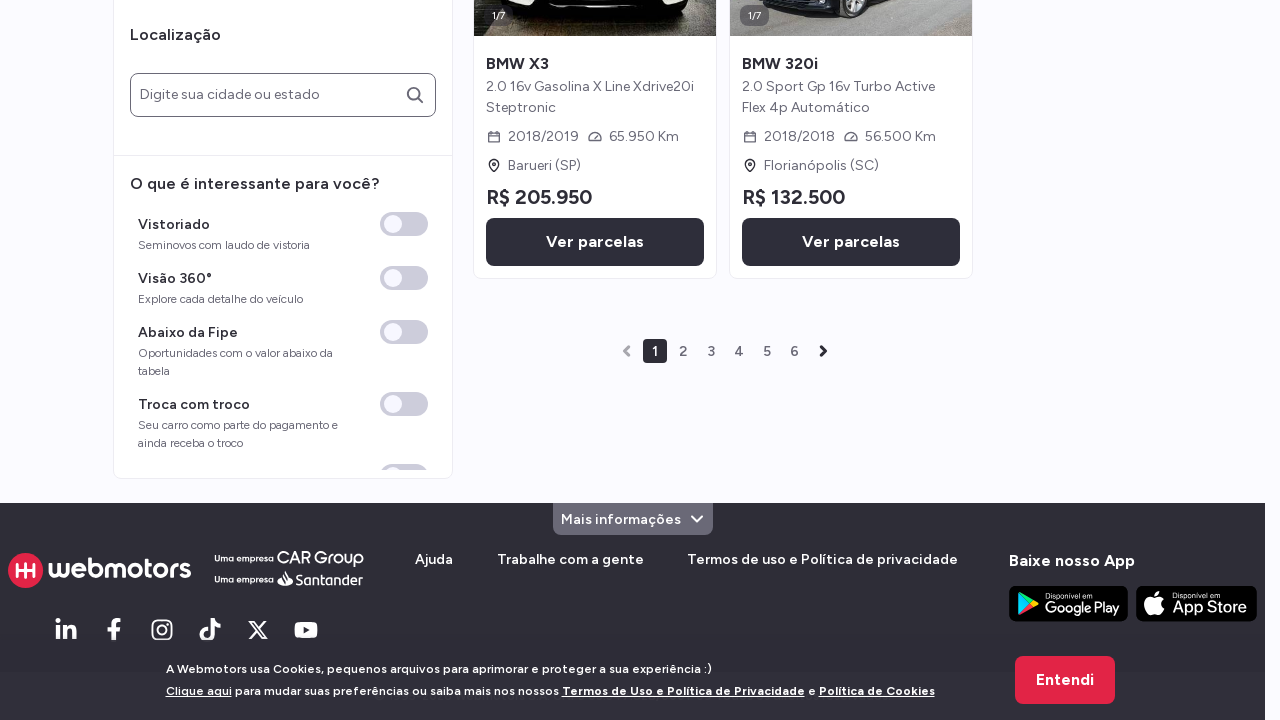

Clicked strong element (iteration 44/100) at (1133, 560) on strong
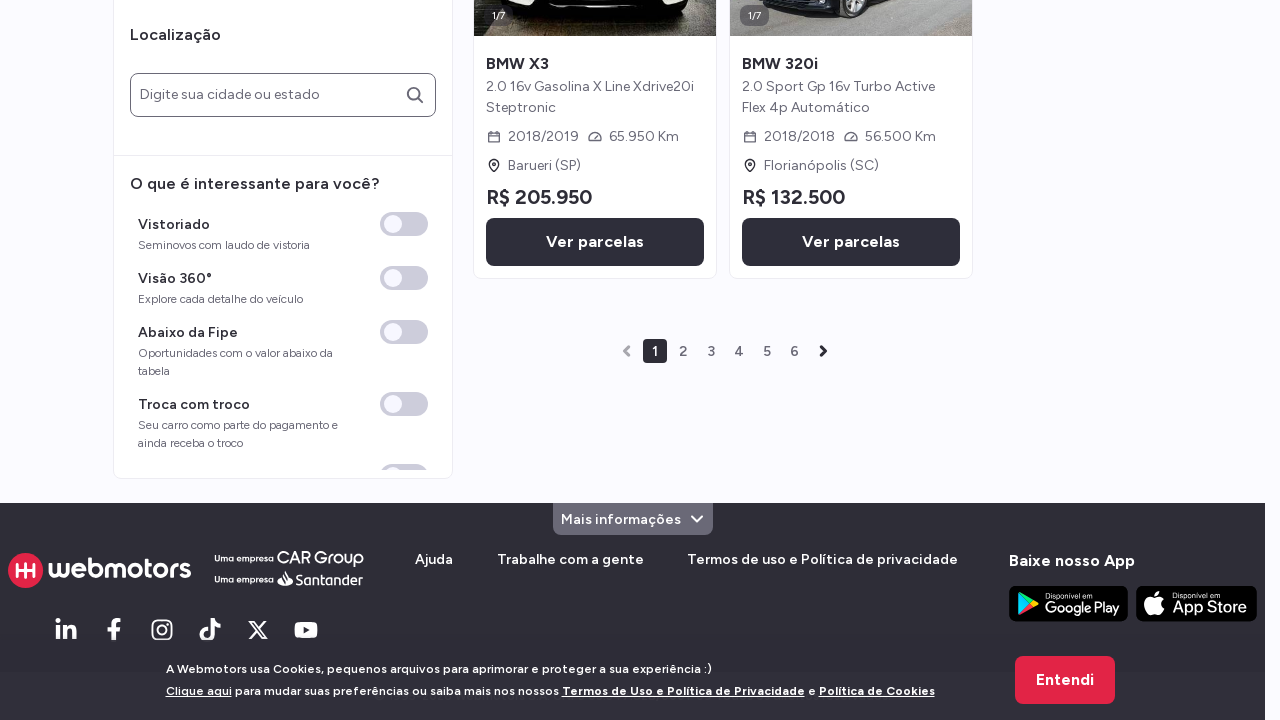

Waited 250ms before next click (iteration 44/100)
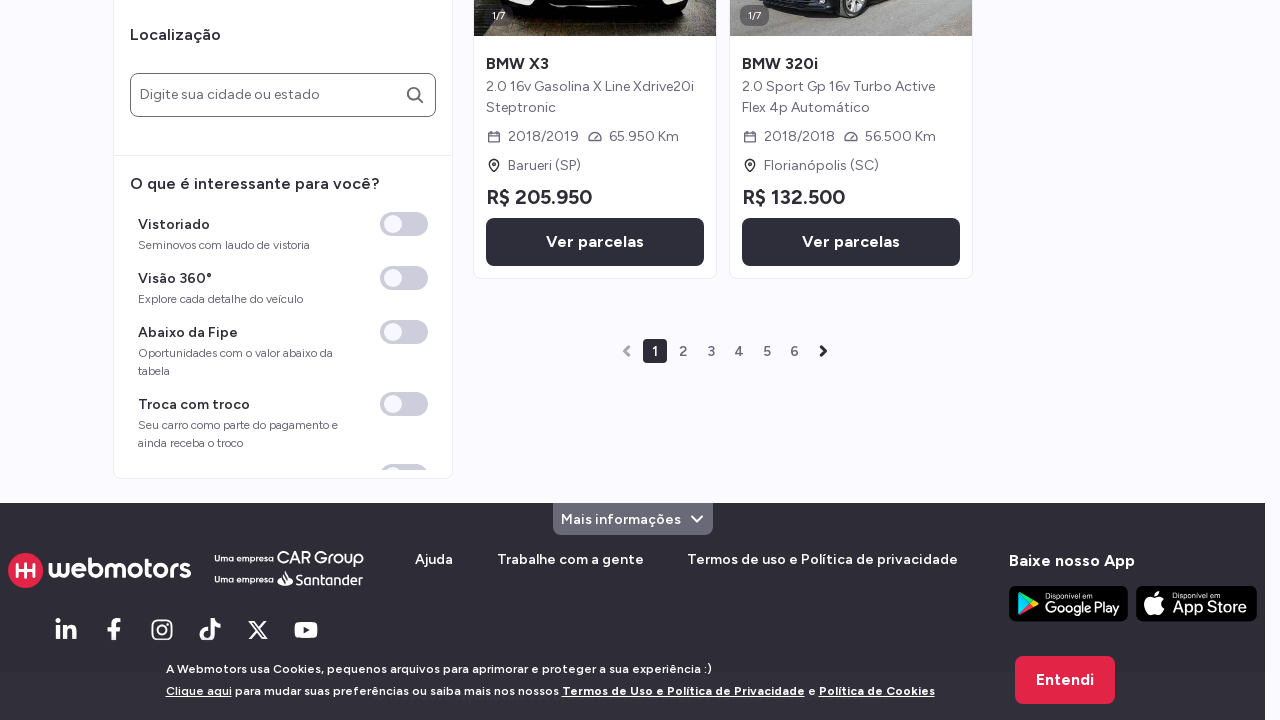

Clicked strong element (iteration 45/100) at (1133, 560) on strong
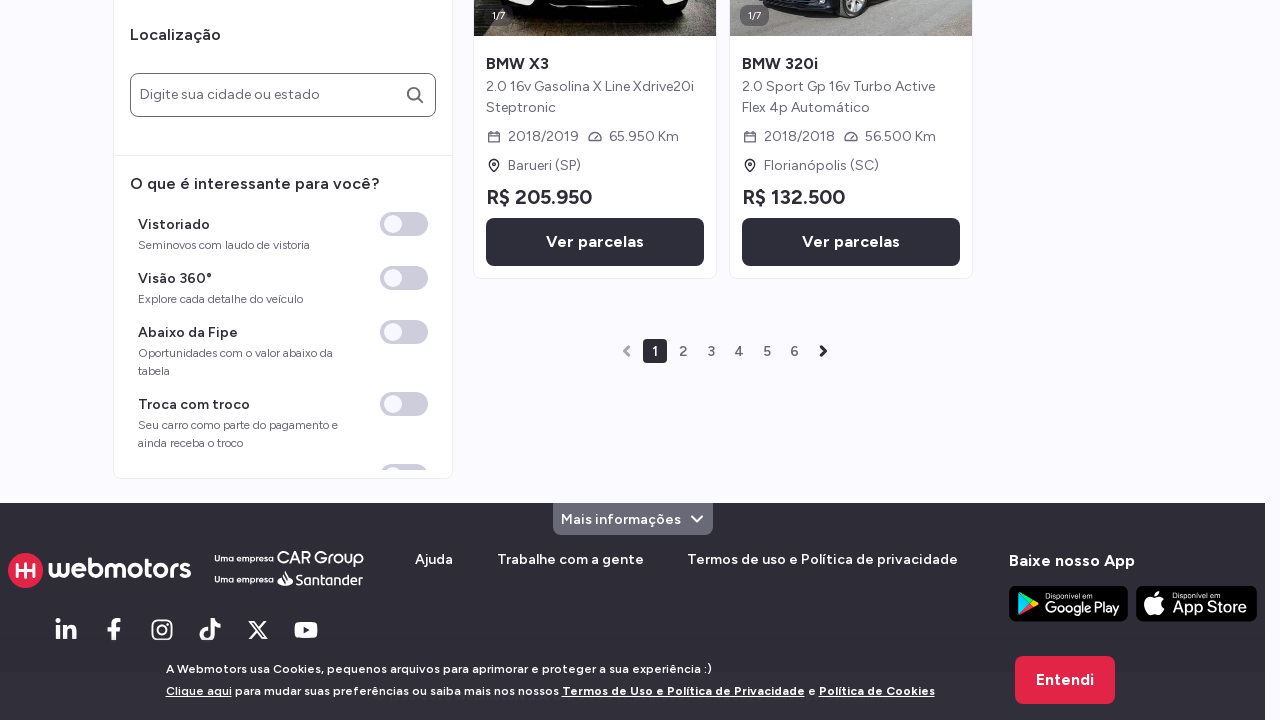

Waited 250ms before next click (iteration 45/100)
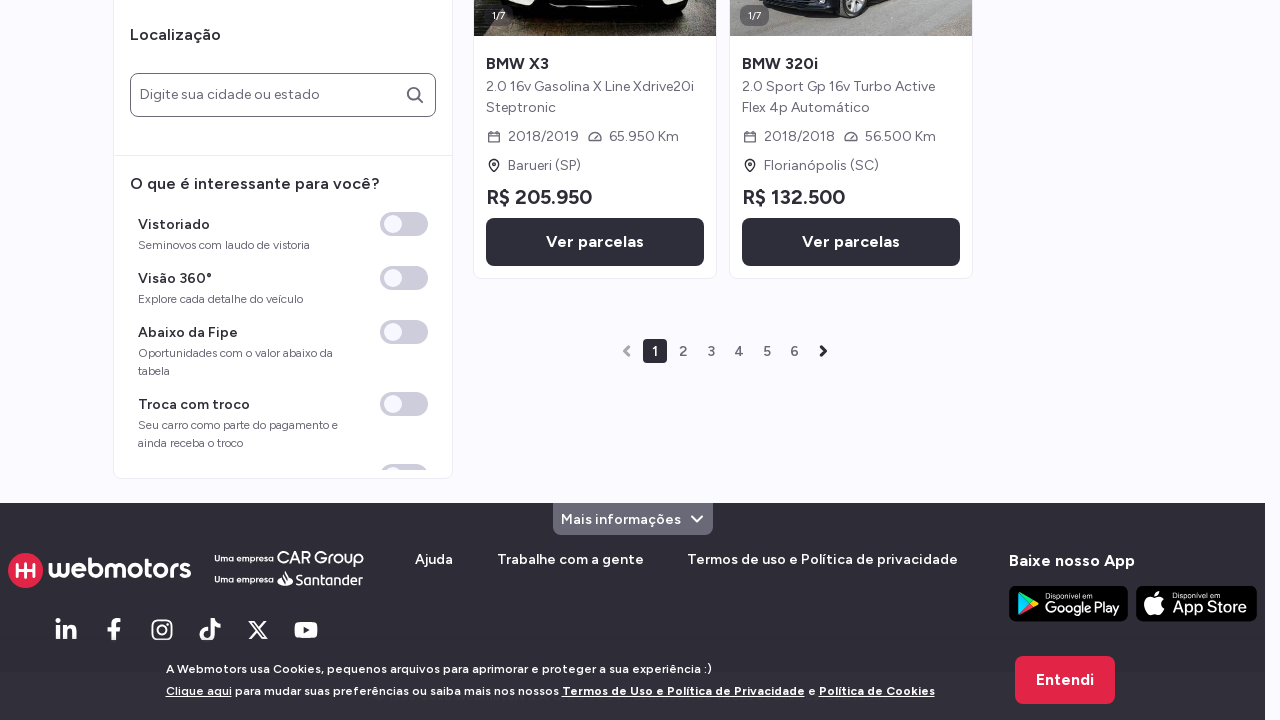

Clicked strong element (iteration 46/100) at (1133, 560) on strong
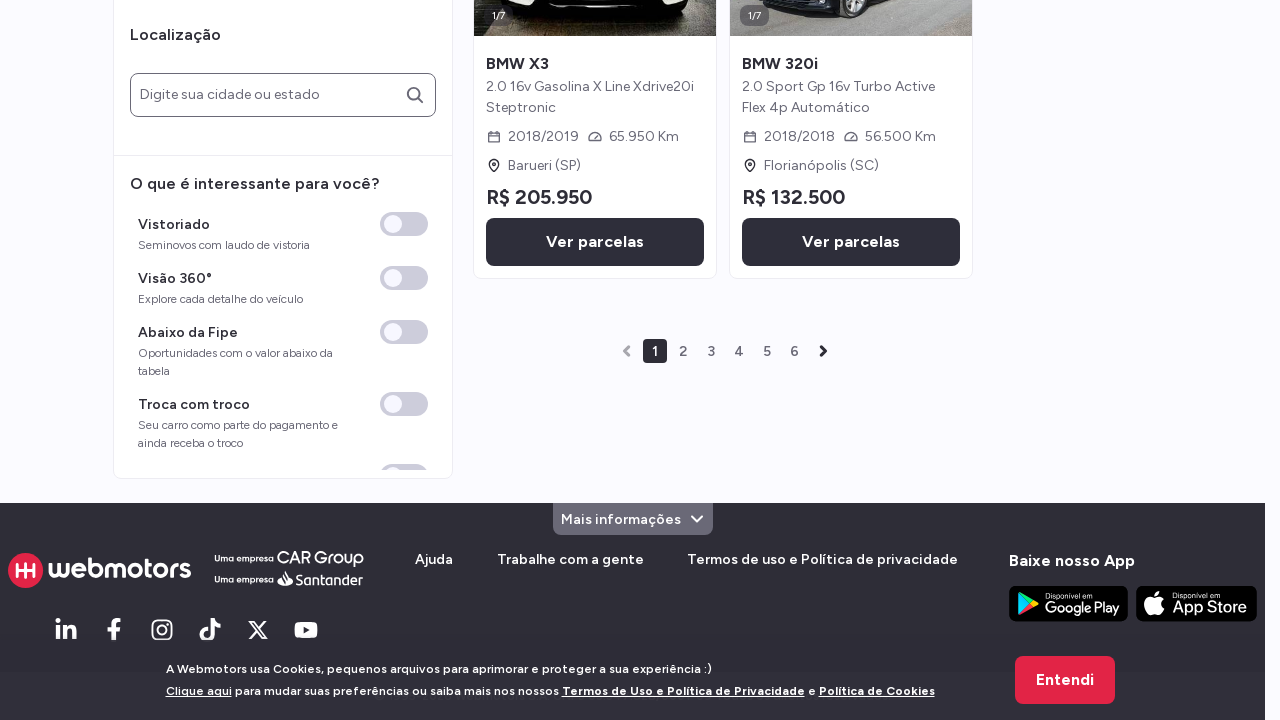

Waited 250ms before next click (iteration 46/100)
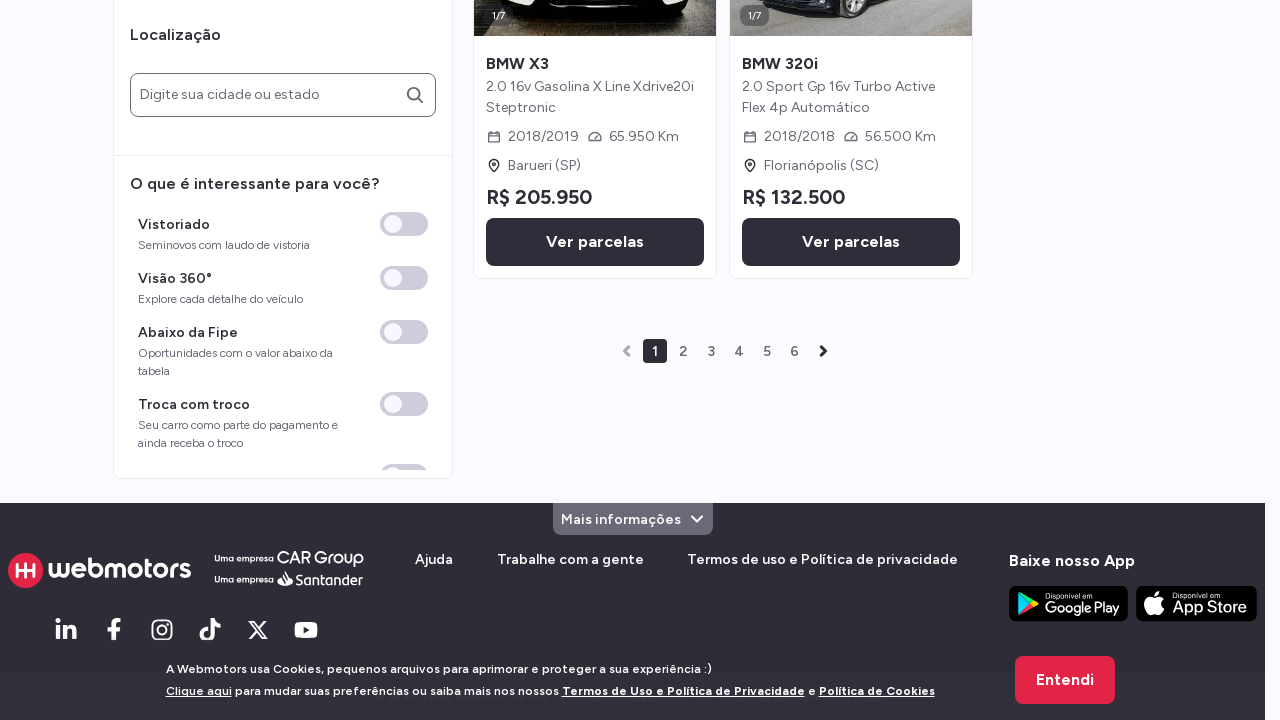

Clicked strong element (iteration 47/100) at (1133, 560) on strong
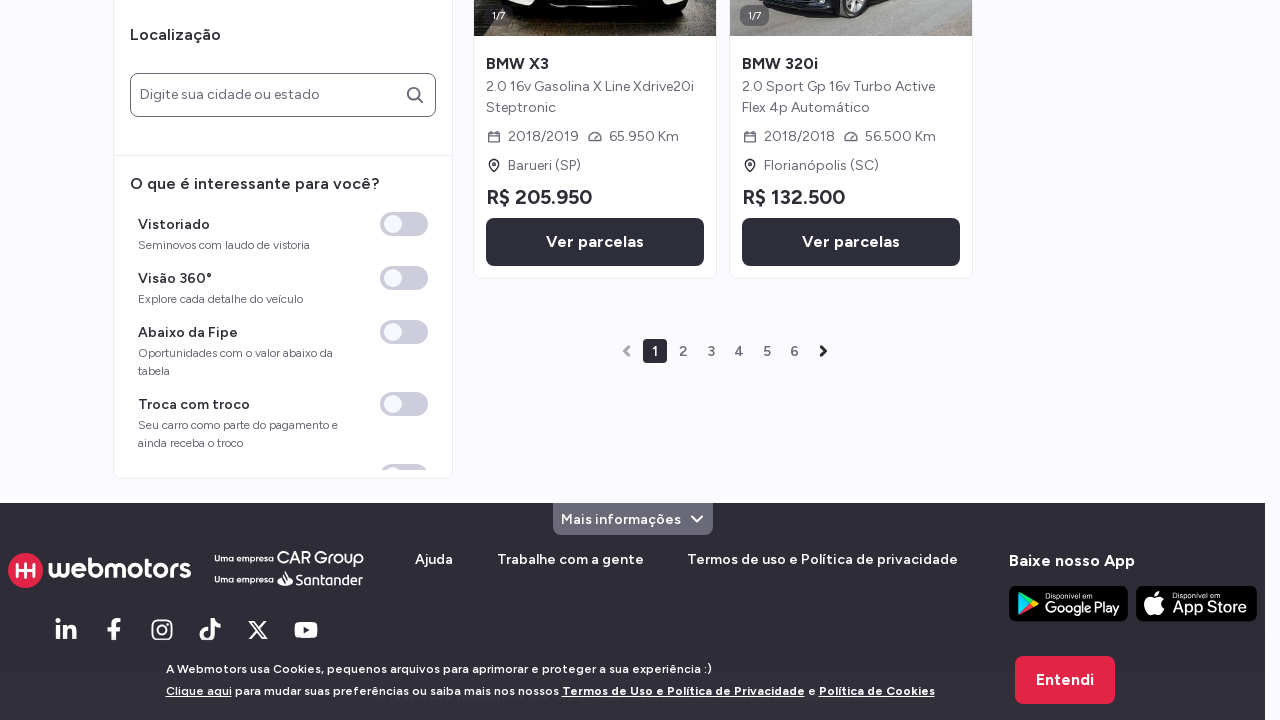

Waited 250ms before next click (iteration 47/100)
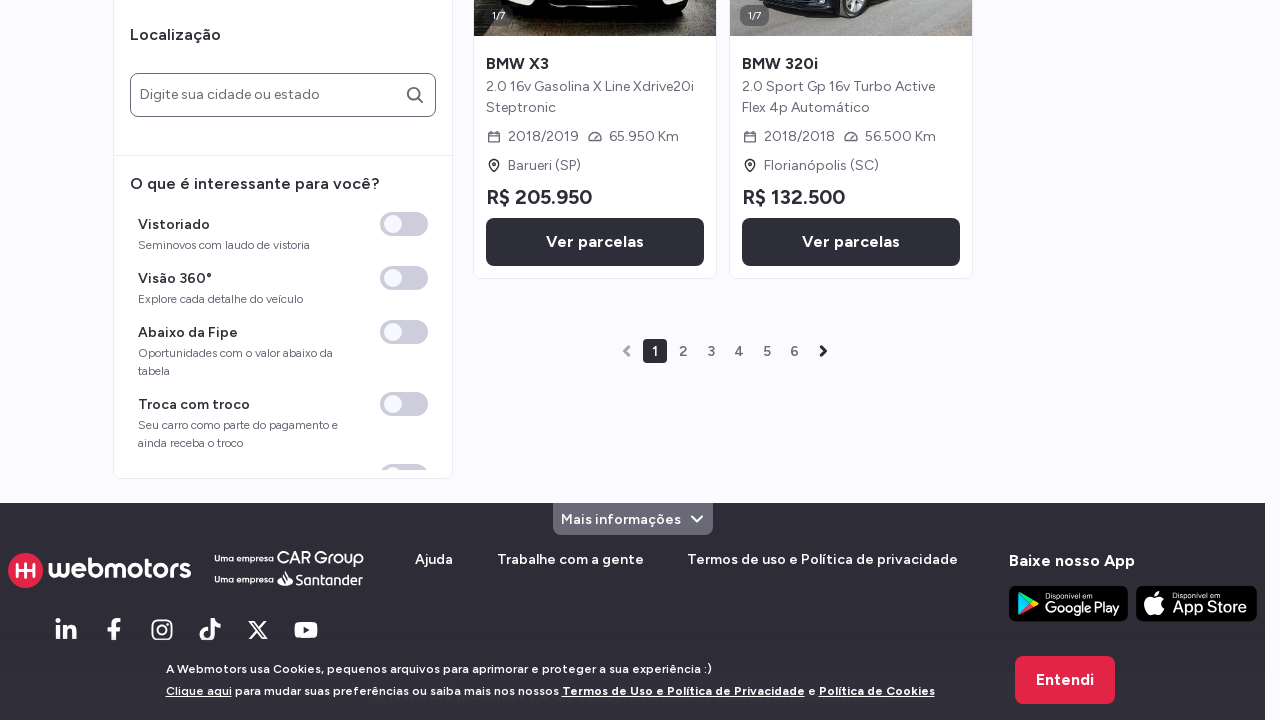

Clicked strong element (iteration 48/100) at (1133, 560) on strong
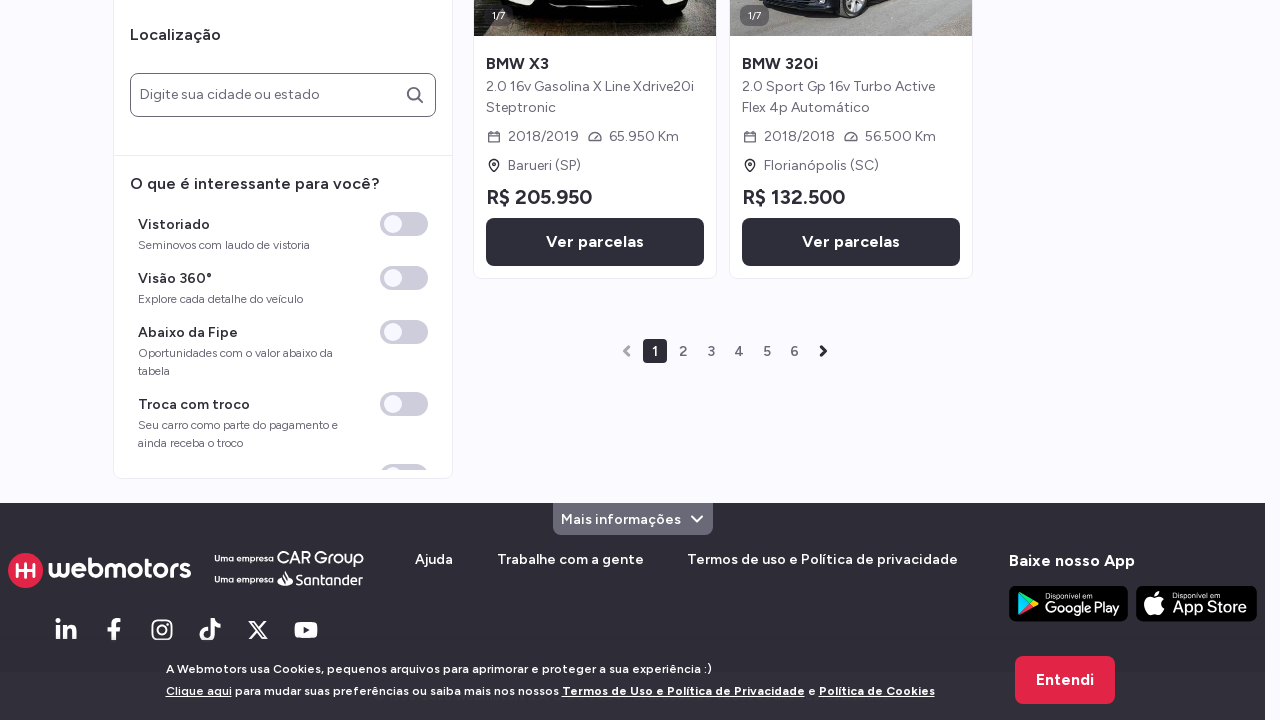

Waited 250ms before next click (iteration 48/100)
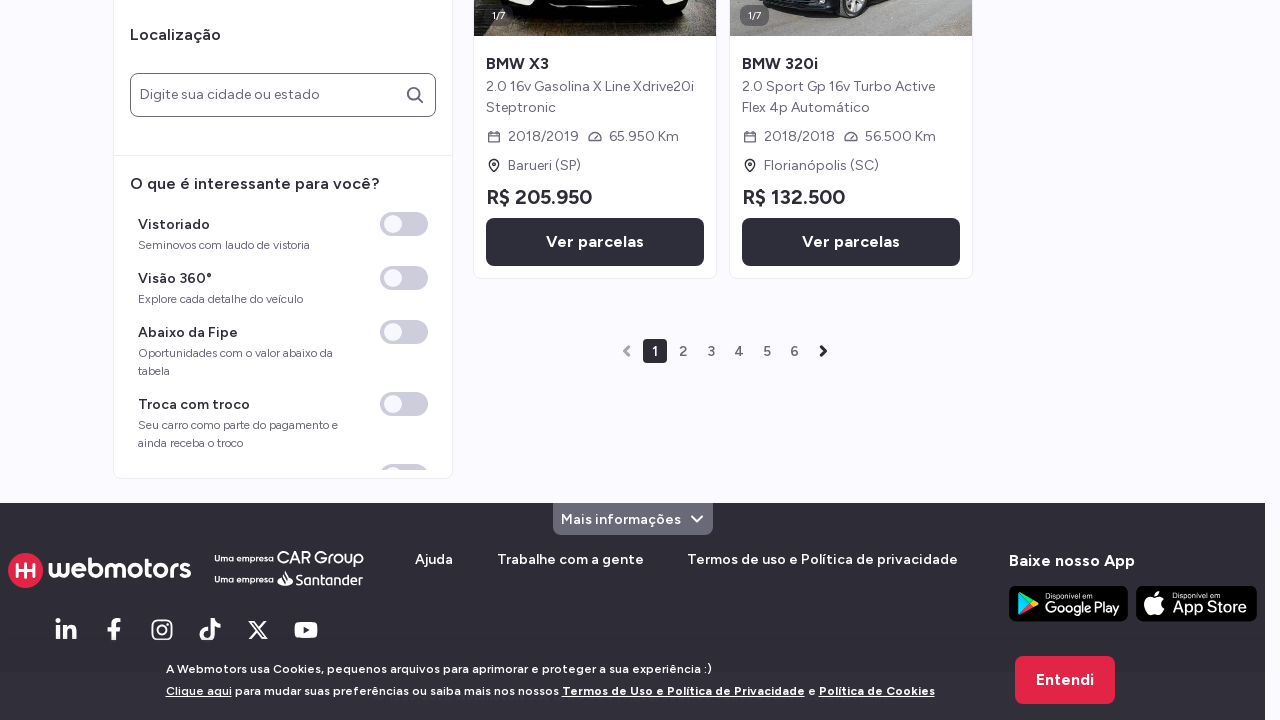

Clicked strong element (iteration 49/100) at (1133, 560) on strong
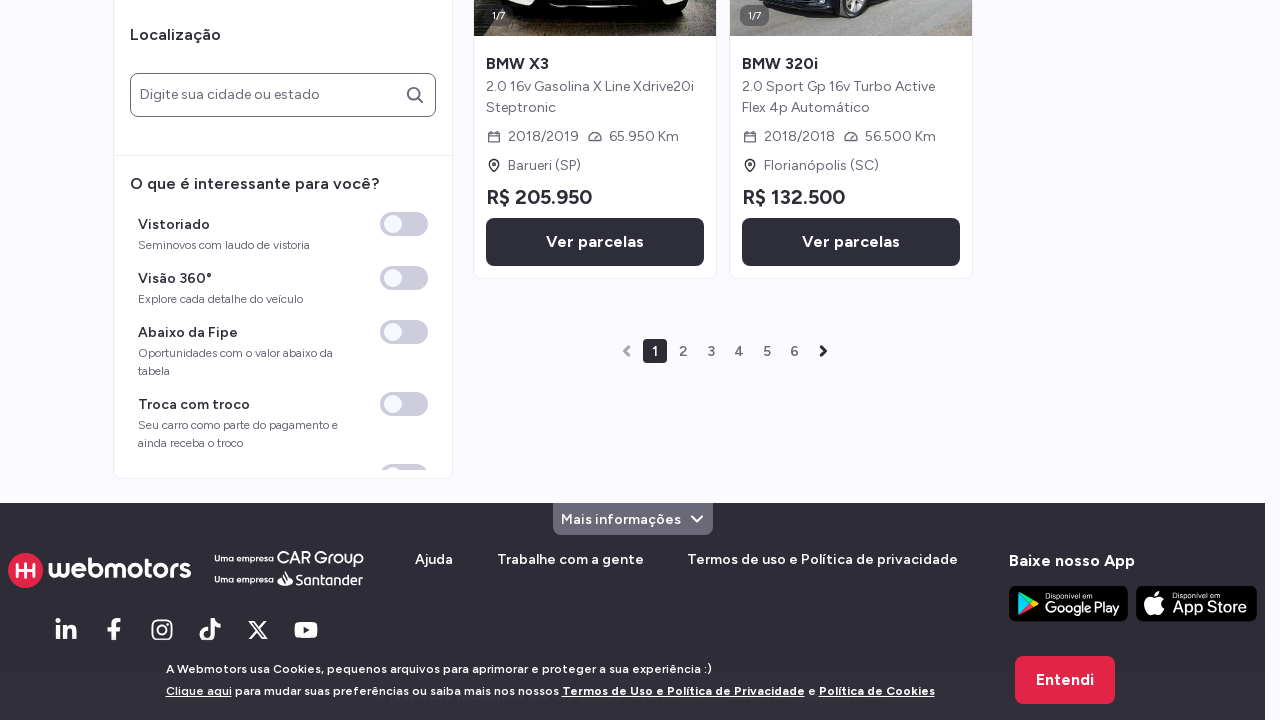

Waited 250ms before next click (iteration 49/100)
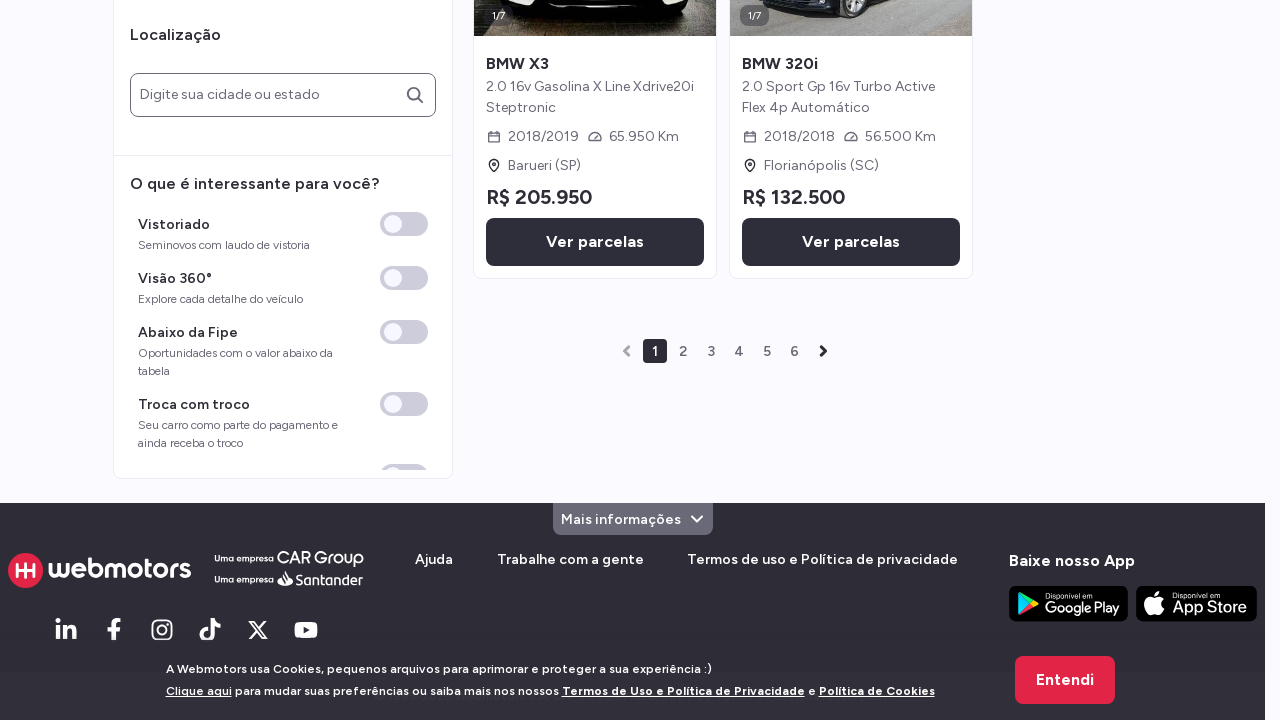

Clicked strong element (iteration 50/100) at (1133, 560) on strong
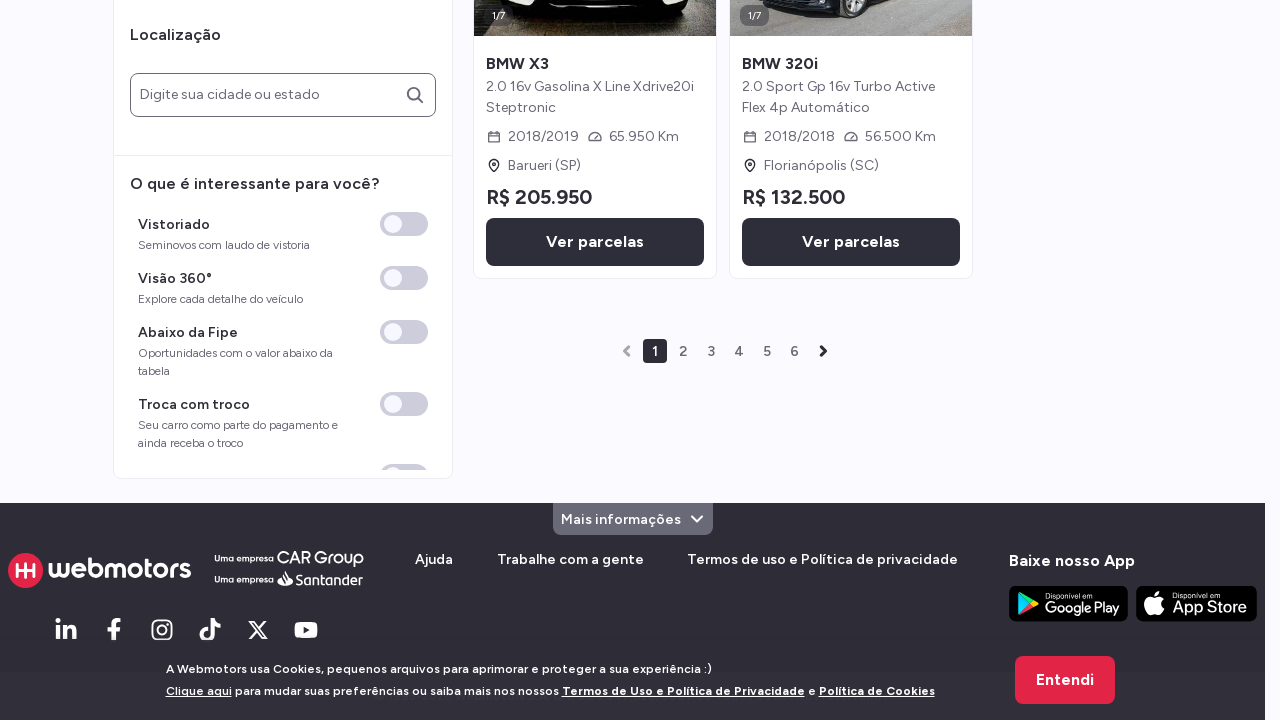

Waited 250ms before next click (iteration 50/100)
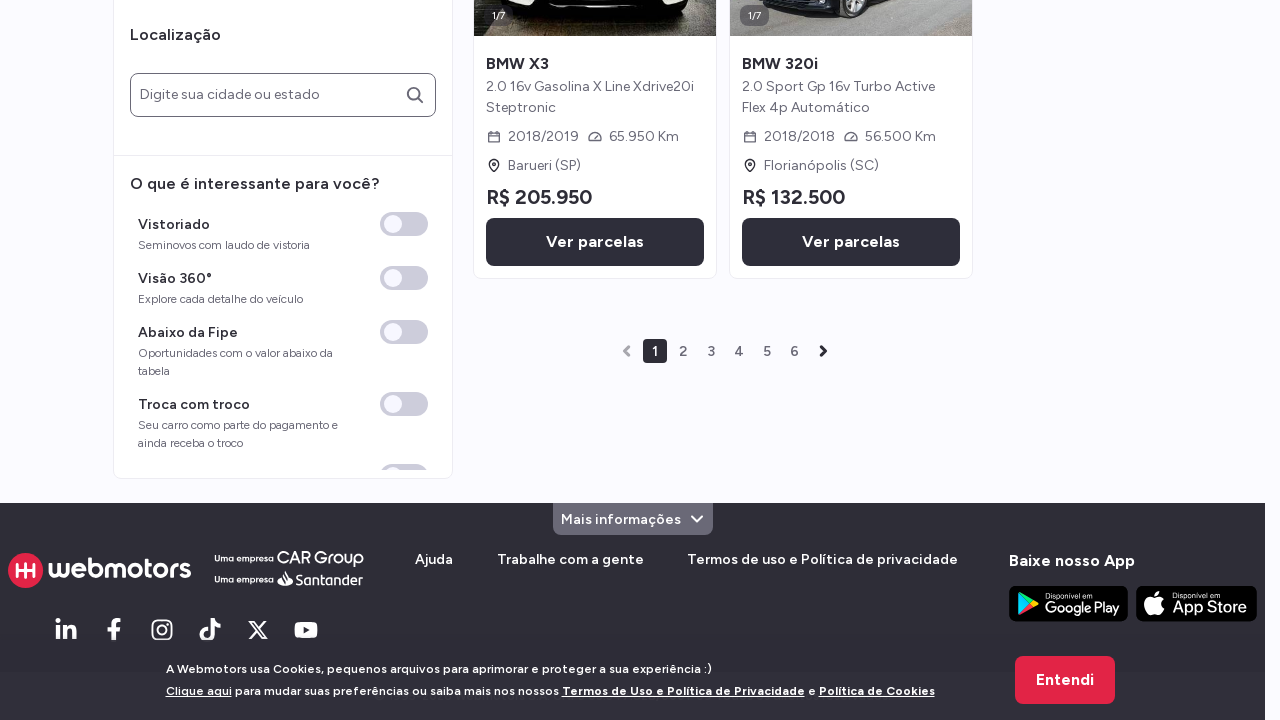

Clicked strong element (iteration 51/100) at (1133, 560) on strong
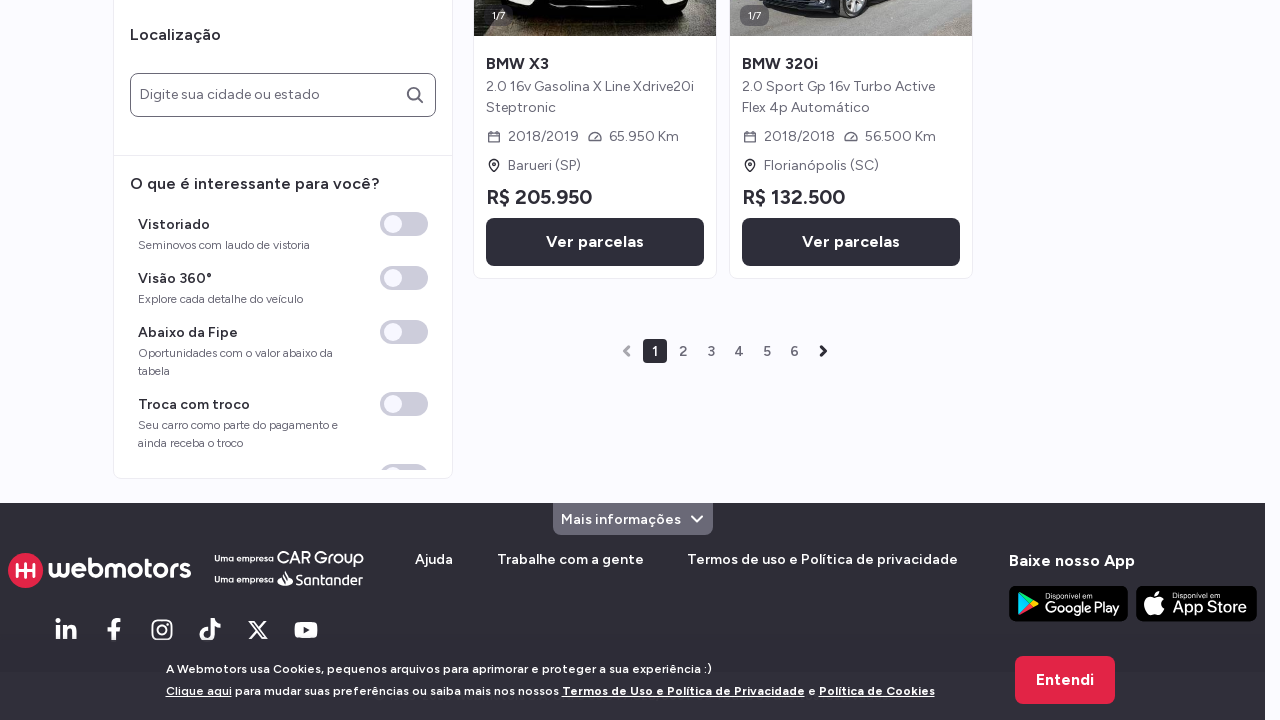

Waited 250ms before next click (iteration 51/100)
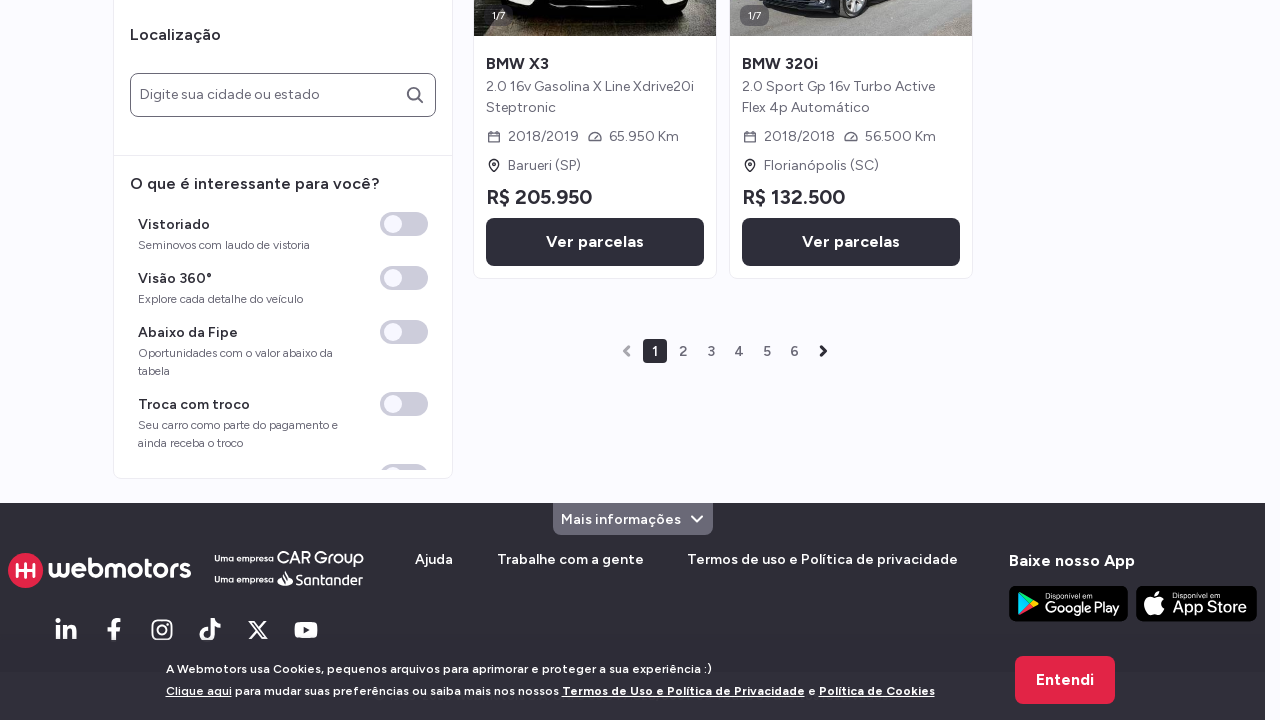

Clicked strong element (iteration 52/100) at (1133, 560) on strong
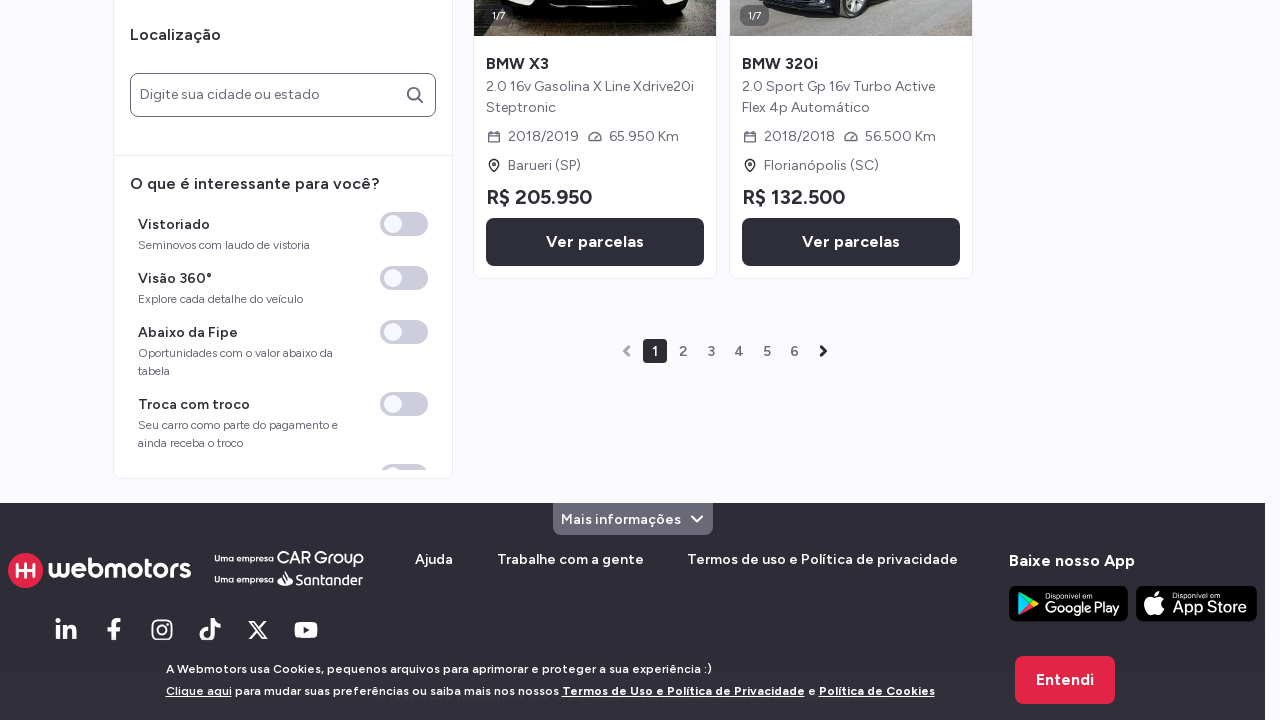

Waited 250ms before next click (iteration 52/100)
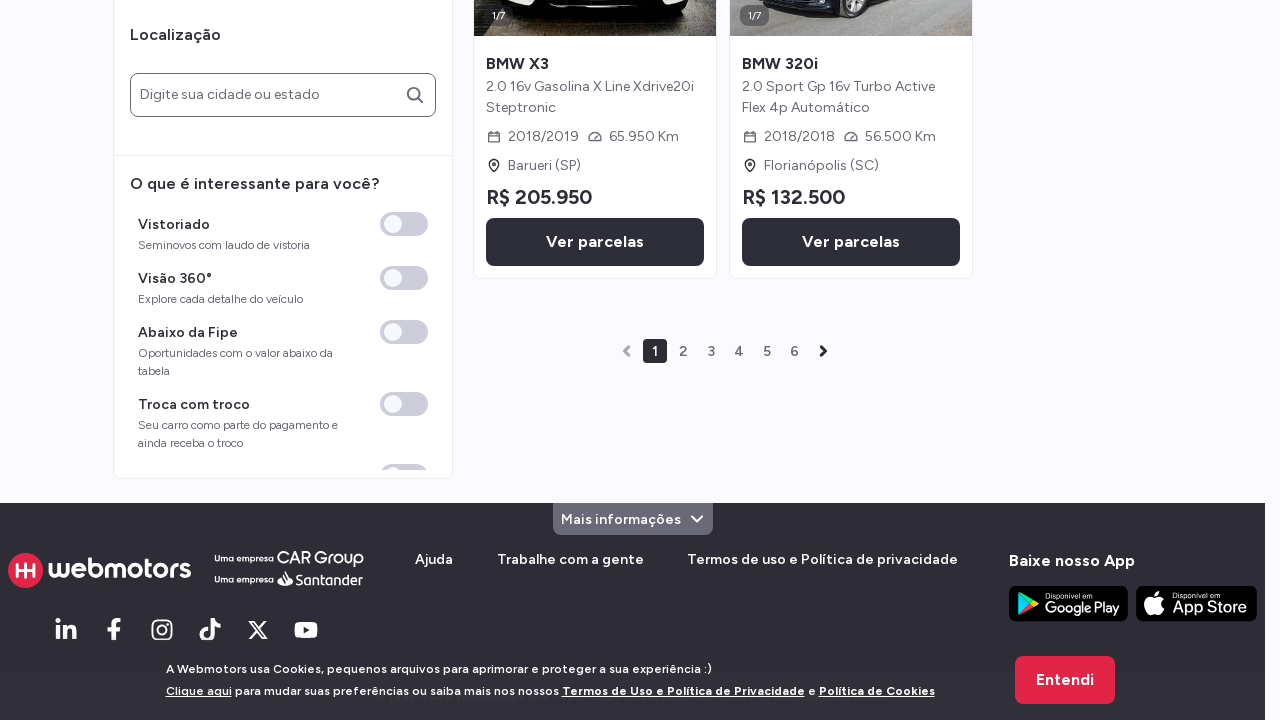

Clicked strong element (iteration 53/100) at (1133, 560) on strong
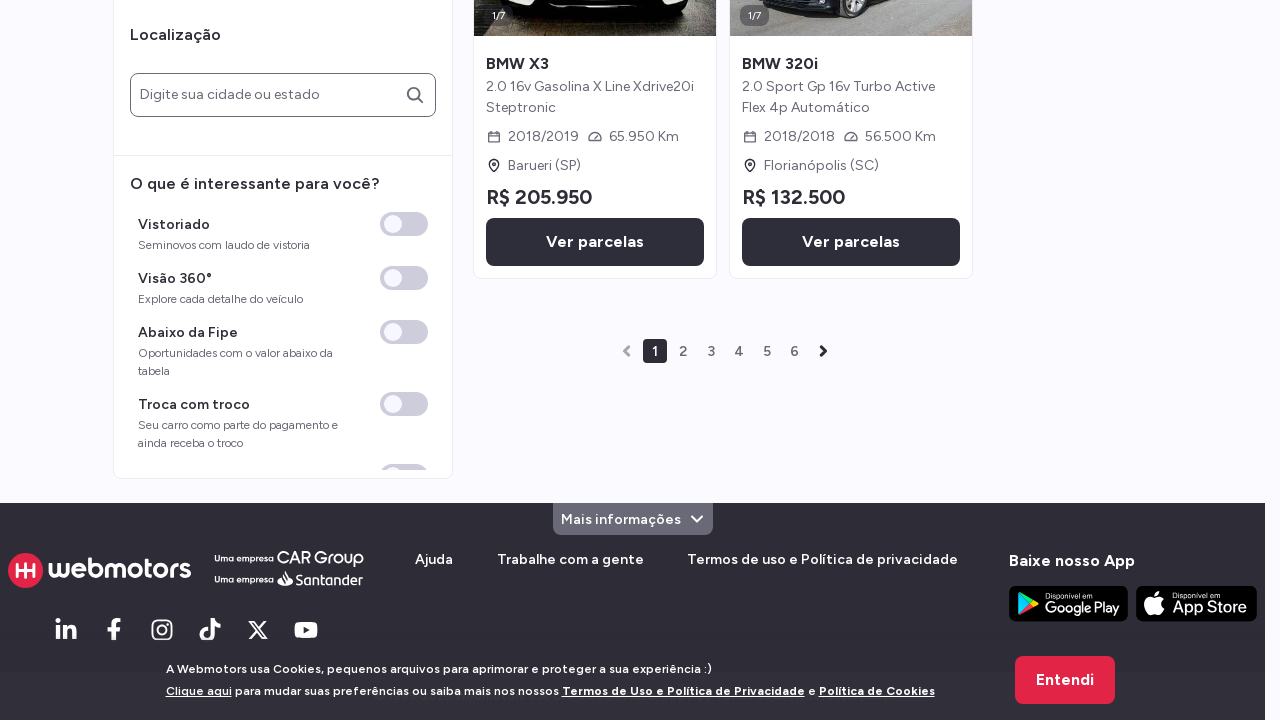

Waited 250ms before next click (iteration 53/100)
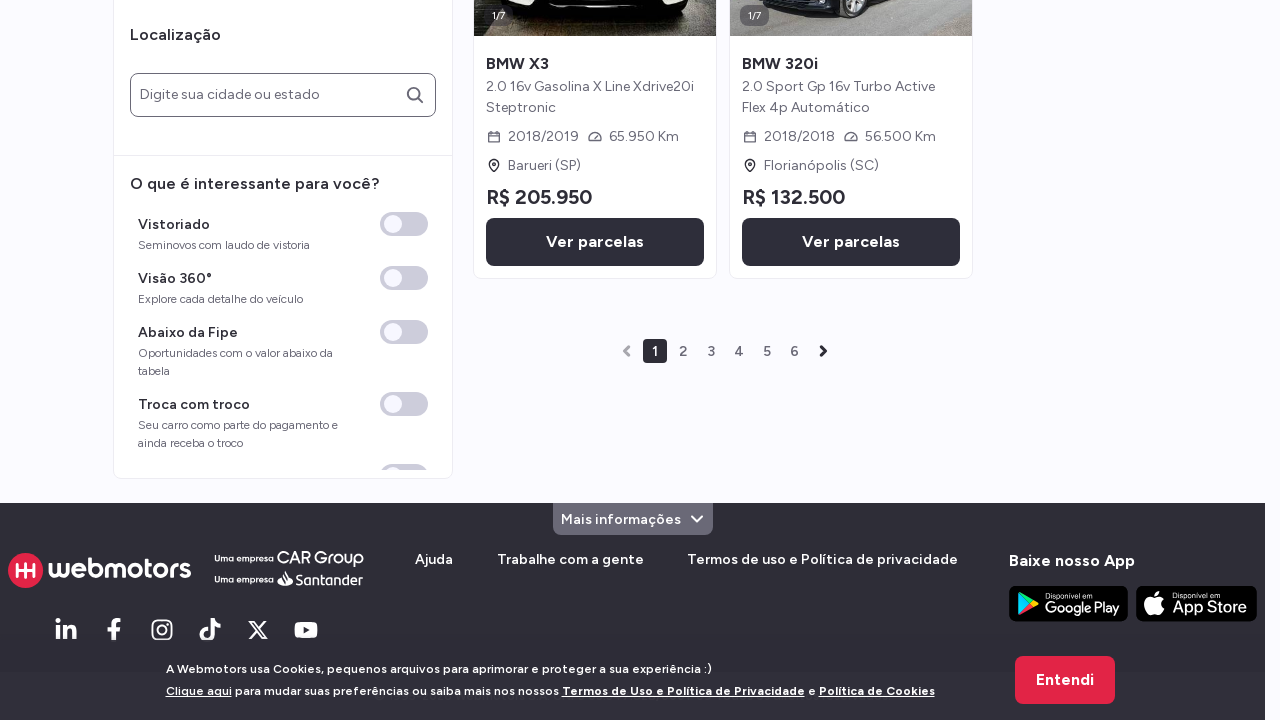

Clicked strong element (iteration 54/100) at (1133, 560) on strong
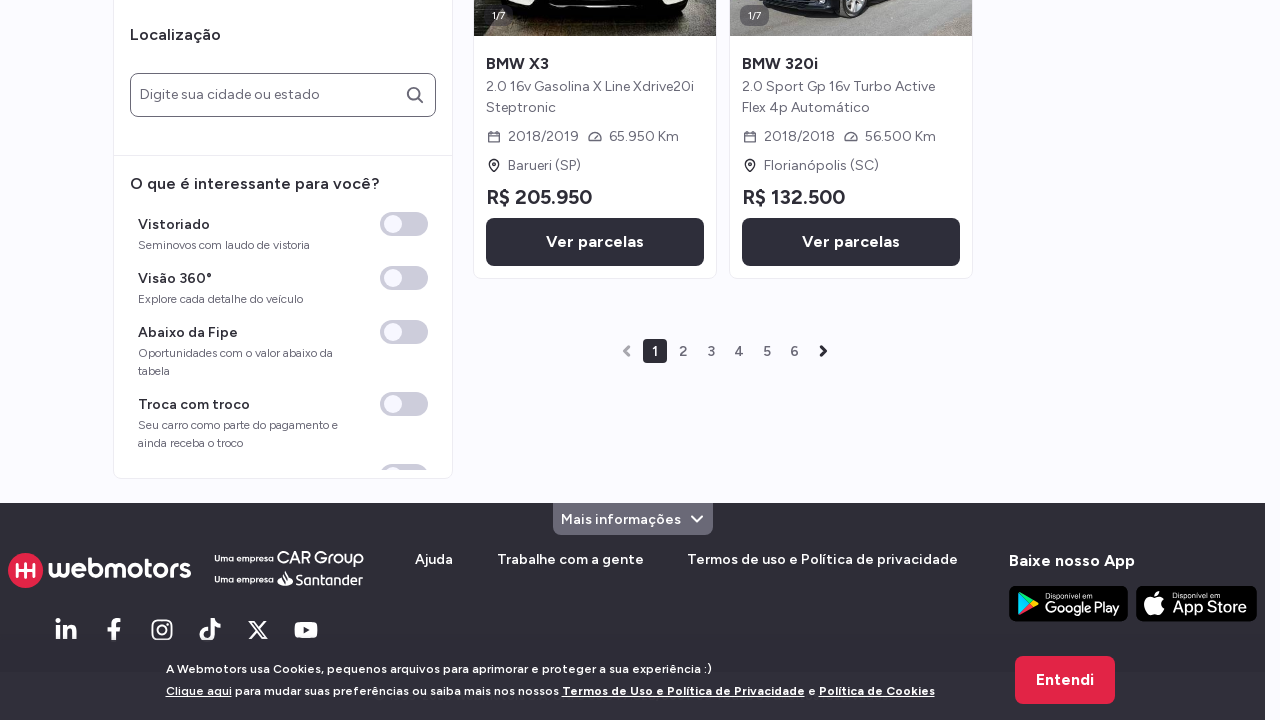

Waited 250ms before next click (iteration 54/100)
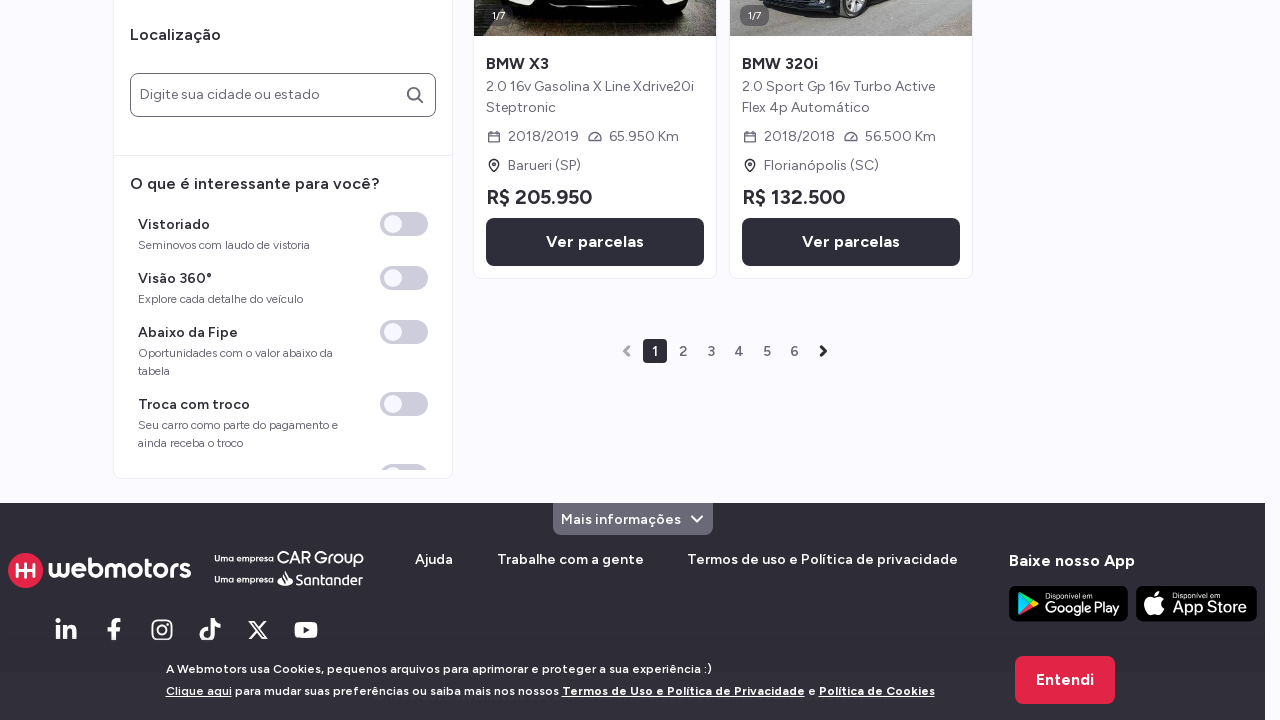

Clicked strong element (iteration 55/100) at (1133, 560) on strong
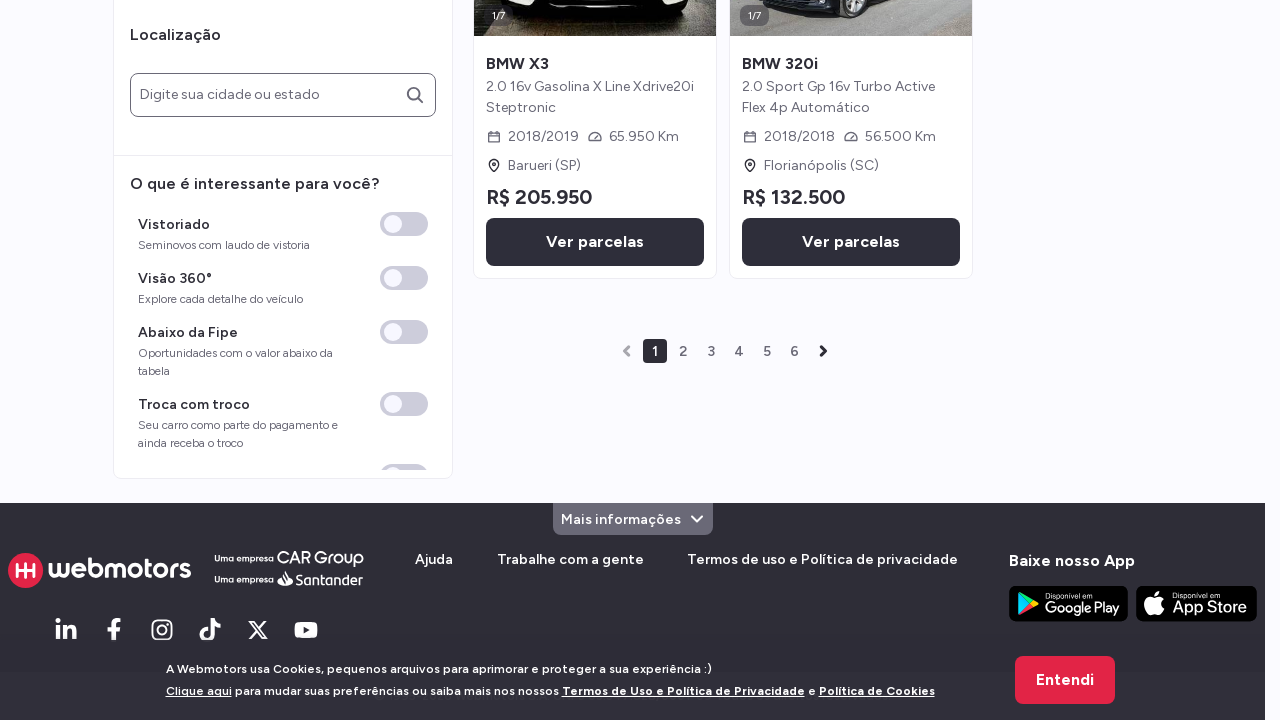

Waited 250ms before next click (iteration 55/100)
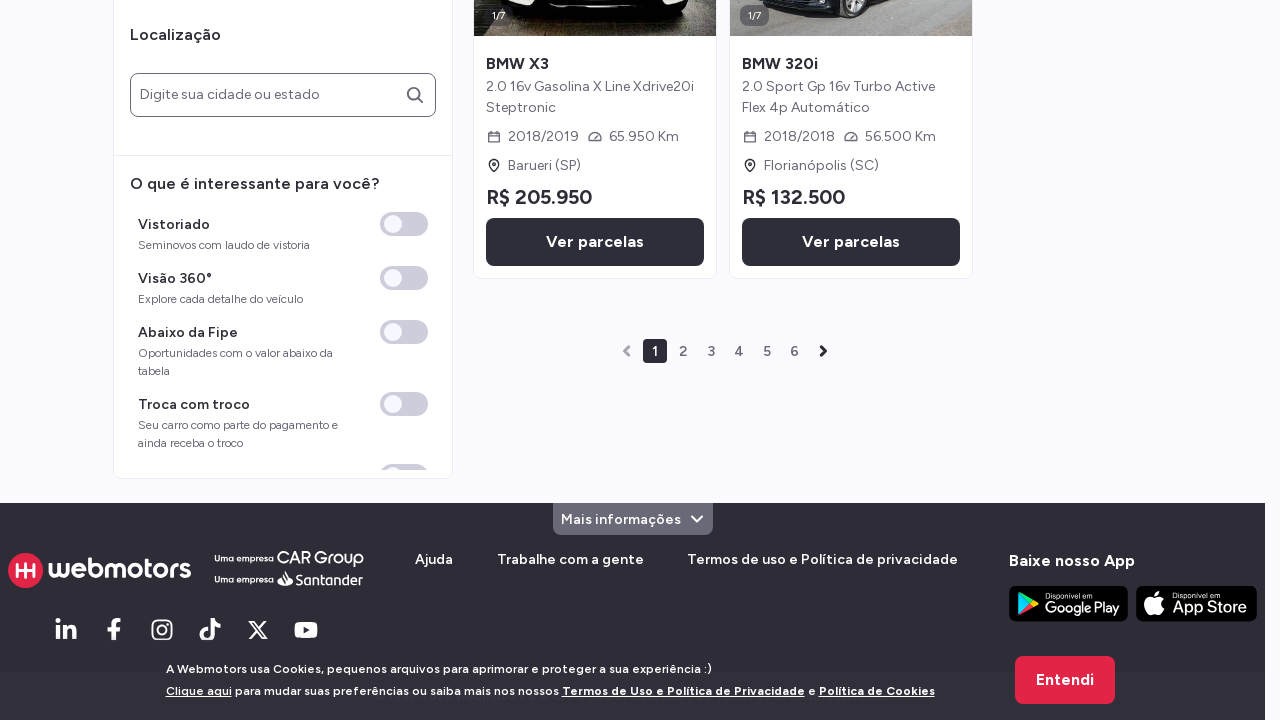

Clicked strong element (iteration 56/100) at (1133, 560) on strong
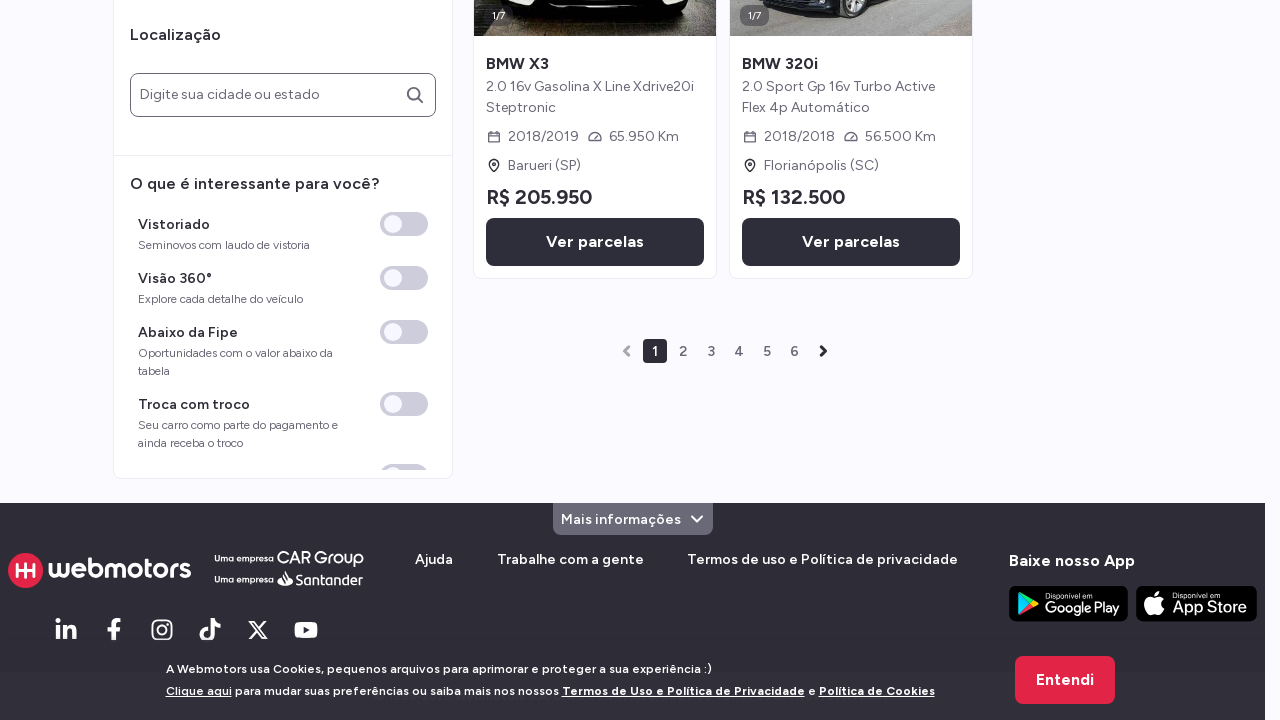

Waited 250ms before next click (iteration 56/100)
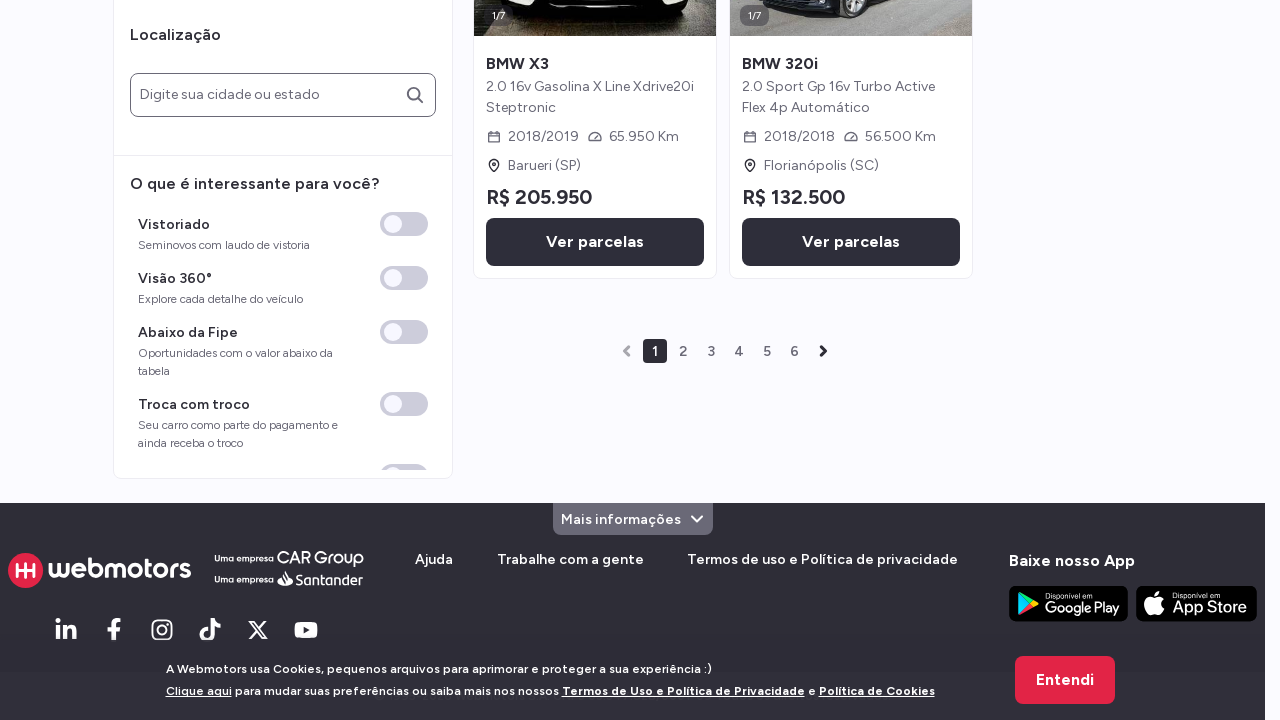

Clicked strong element (iteration 57/100) at (1133, 560) on strong
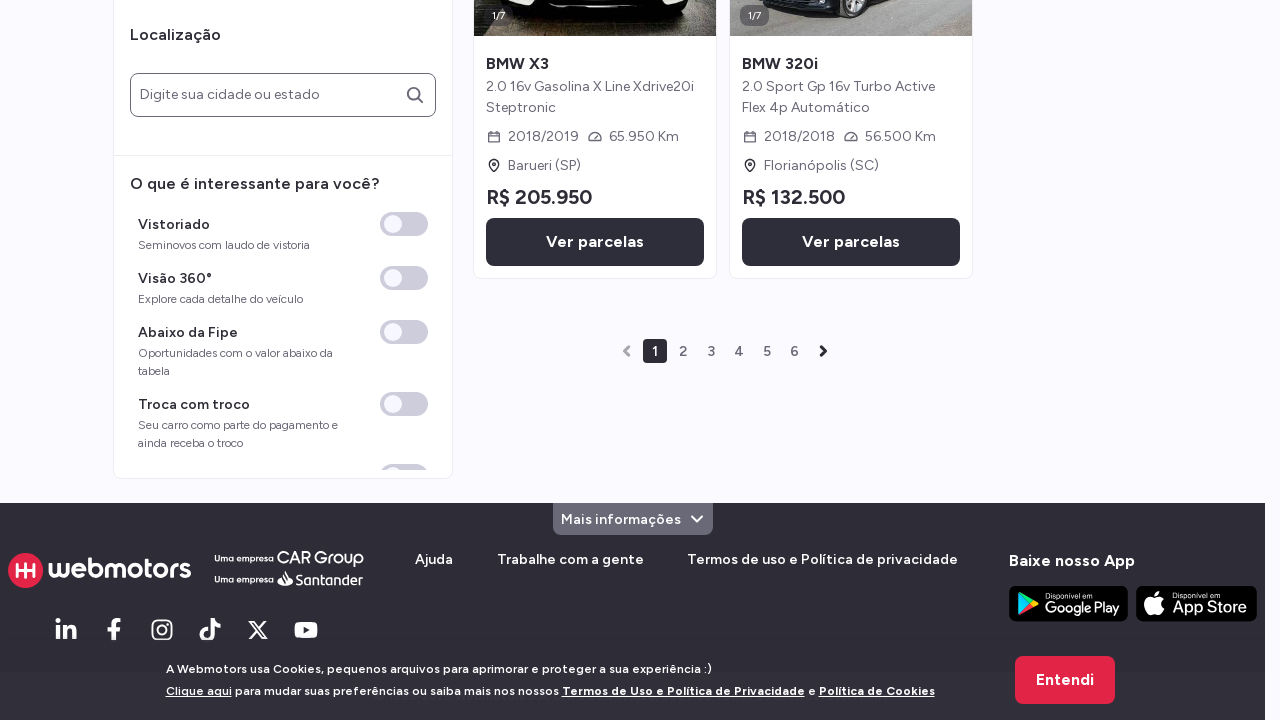

Waited 250ms before next click (iteration 57/100)
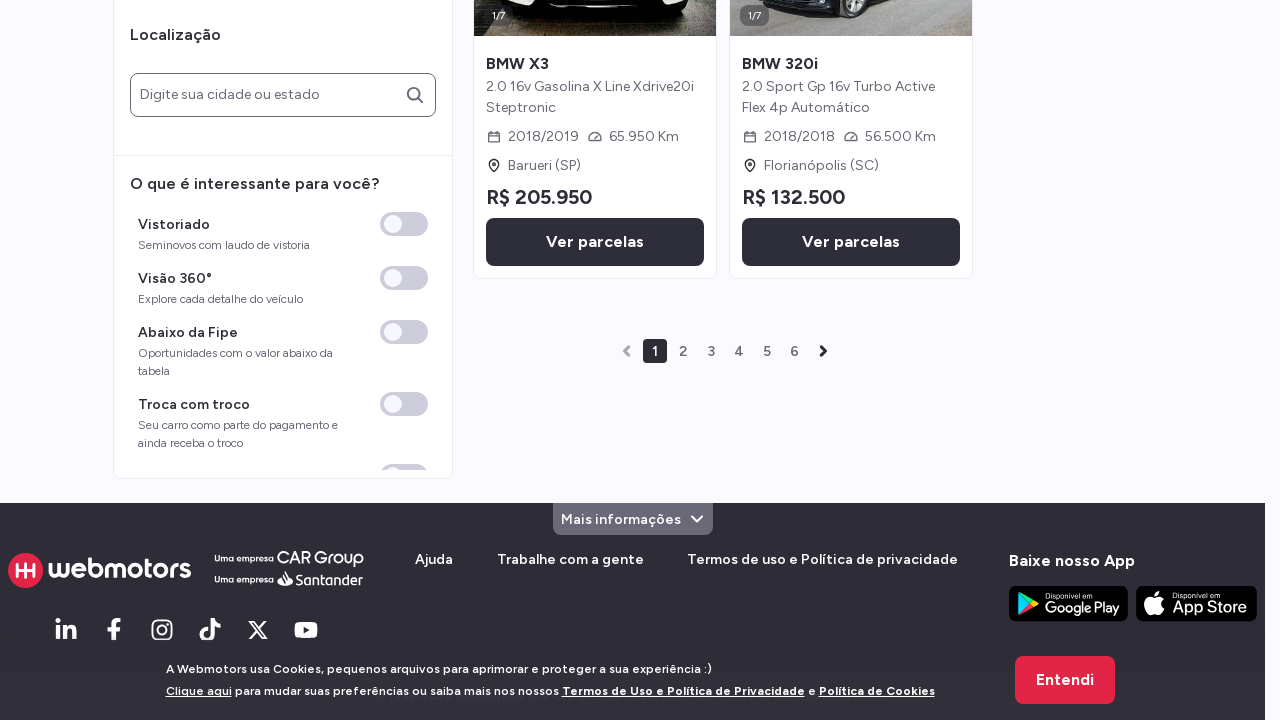

Clicked strong element (iteration 58/100) at (1133, 560) on strong
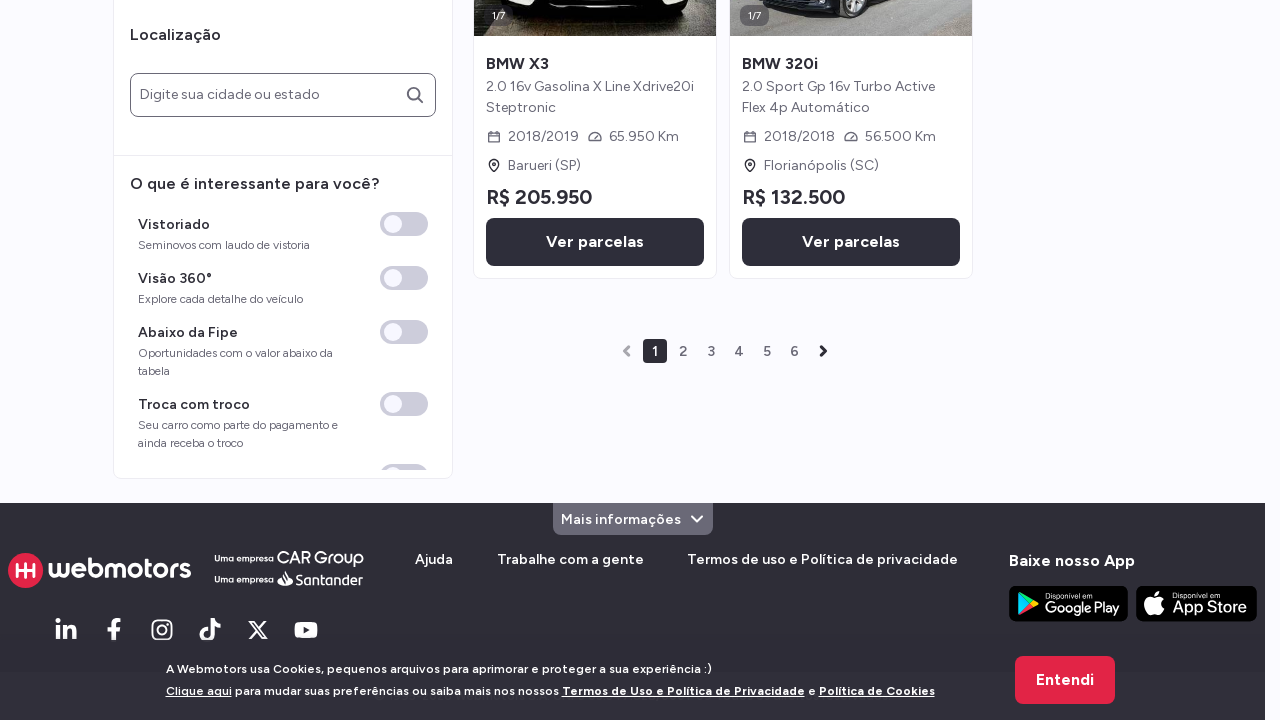

Waited 250ms before next click (iteration 58/100)
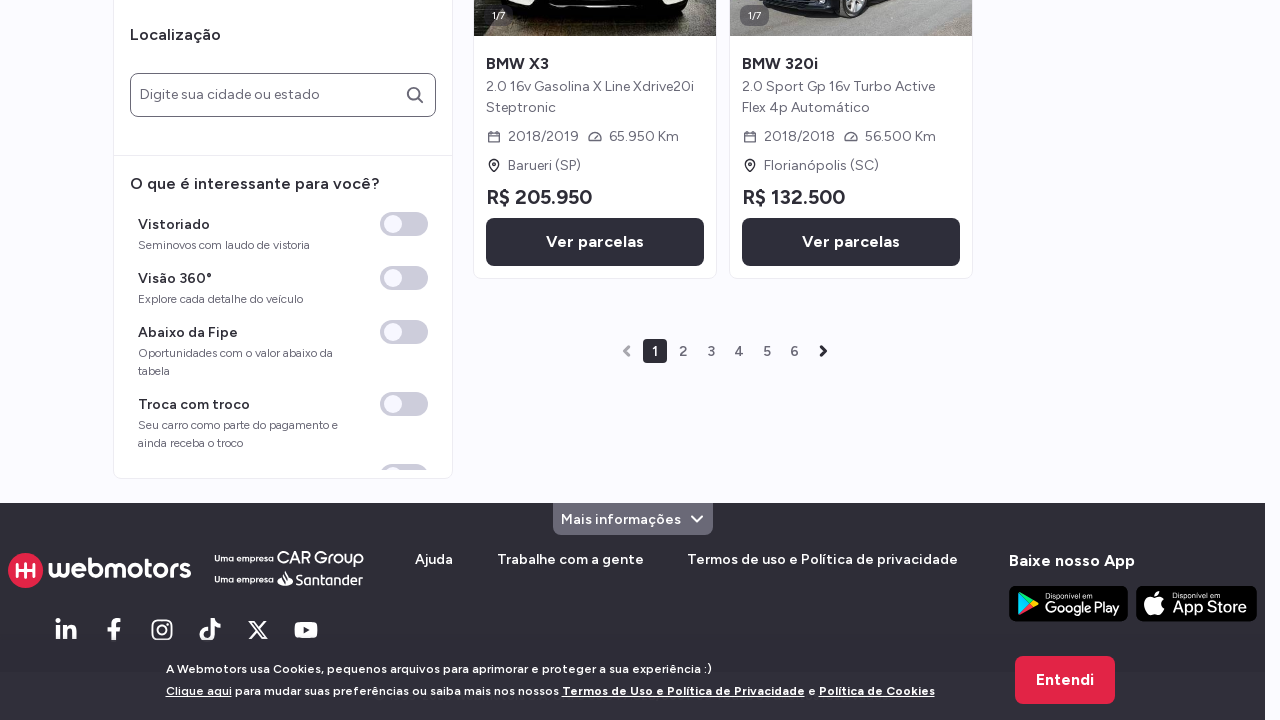

Clicked strong element (iteration 59/100) at (1133, 560) on strong
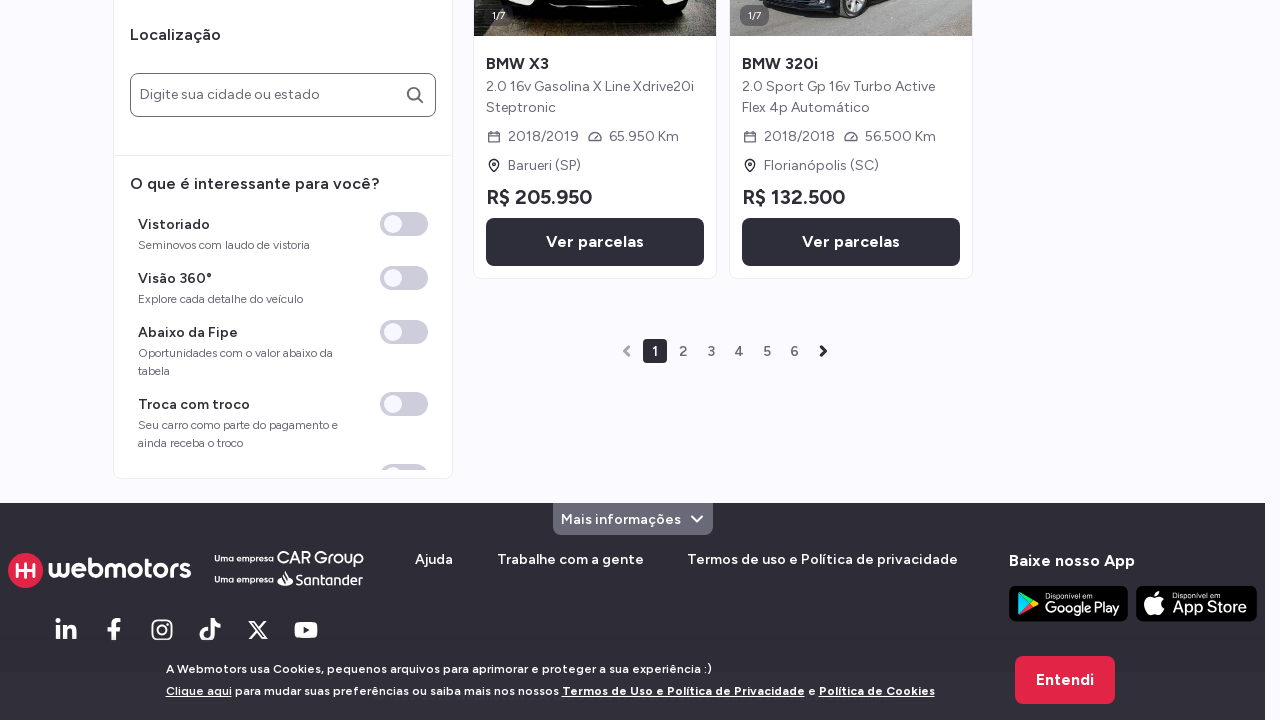

Waited 250ms before next click (iteration 59/100)
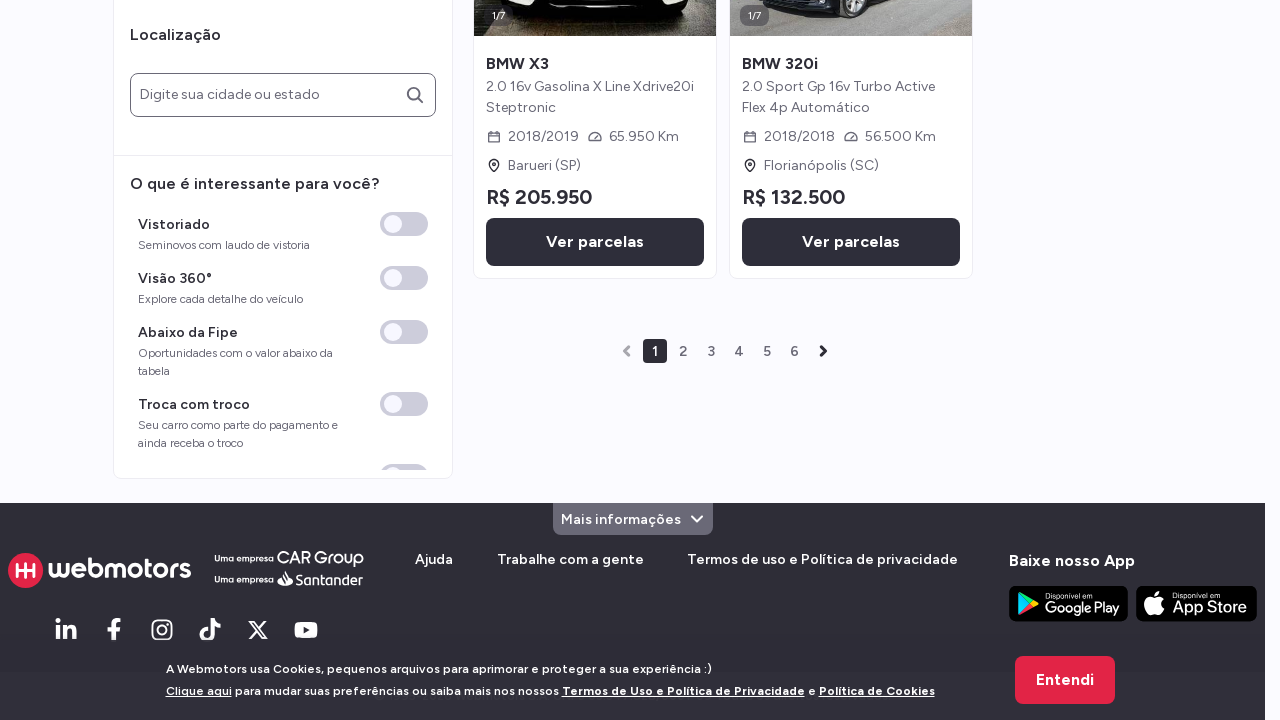

Clicked strong element (iteration 60/100) at (1133, 560) on strong
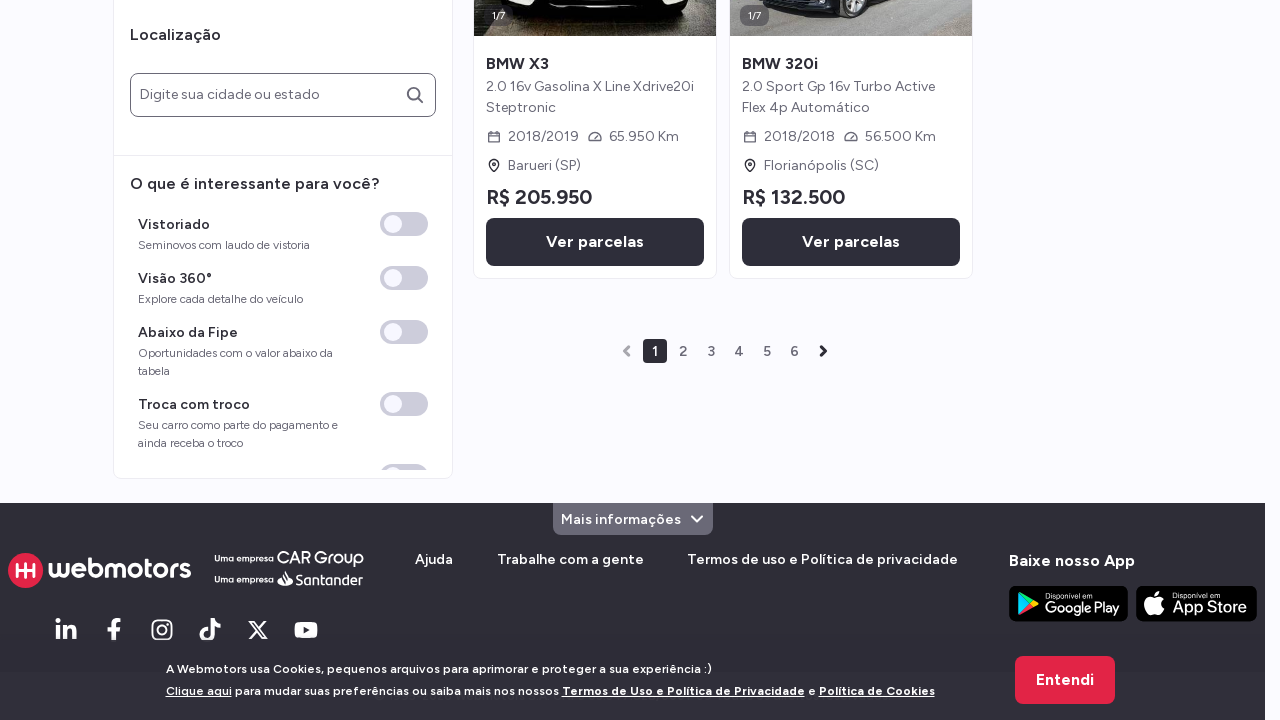

Waited 250ms before next click (iteration 60/100)
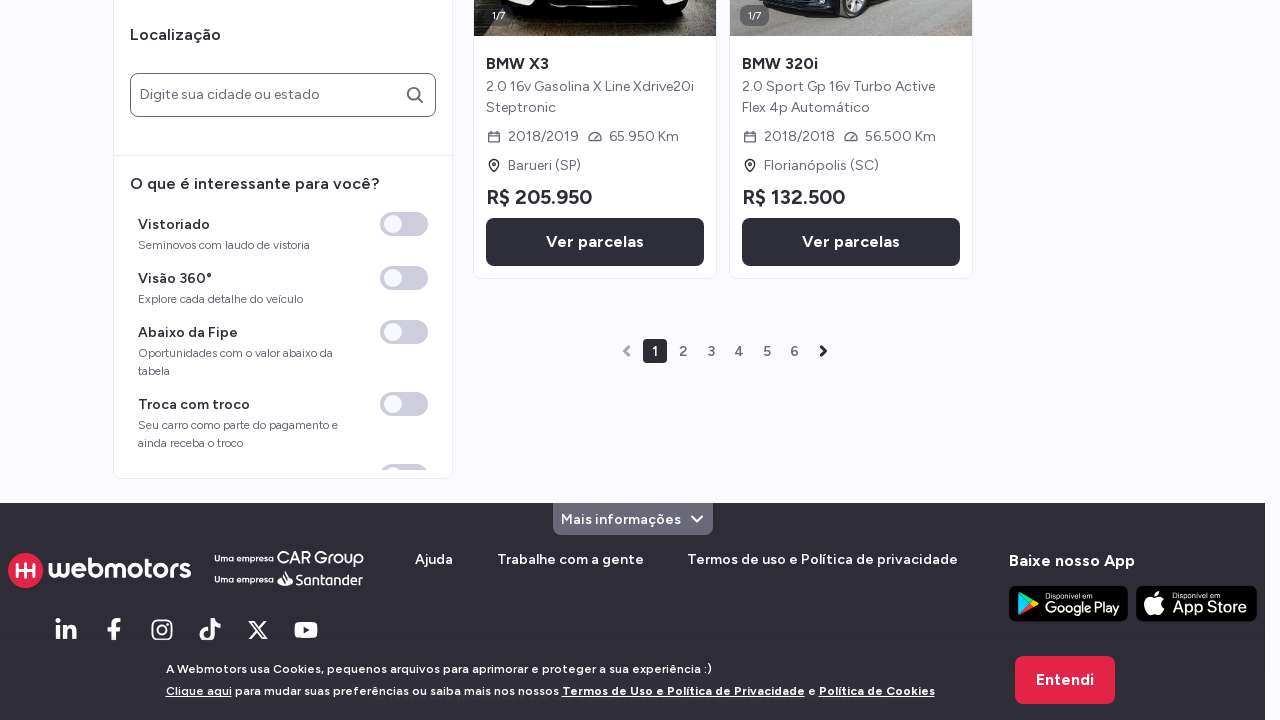

Clicked strong element (iteration 61/100) at (1133, 560) on strong
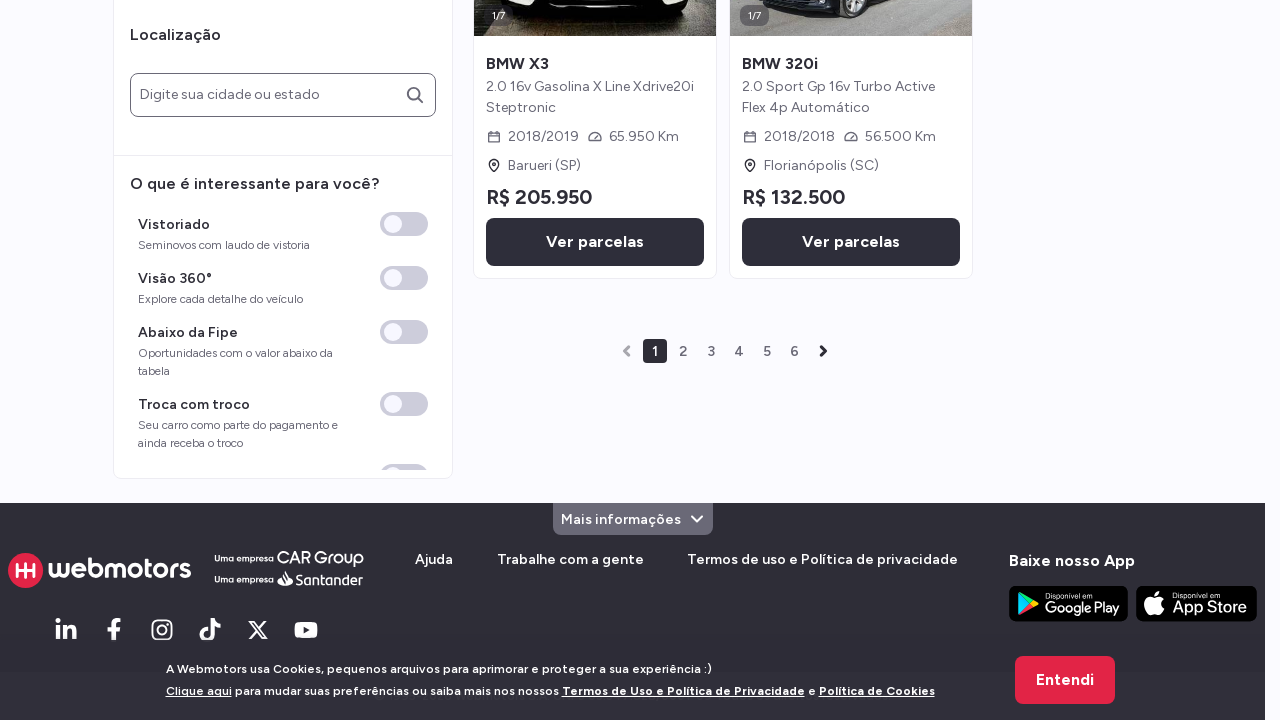

Waited 250ms before next click (iteration 61/100)
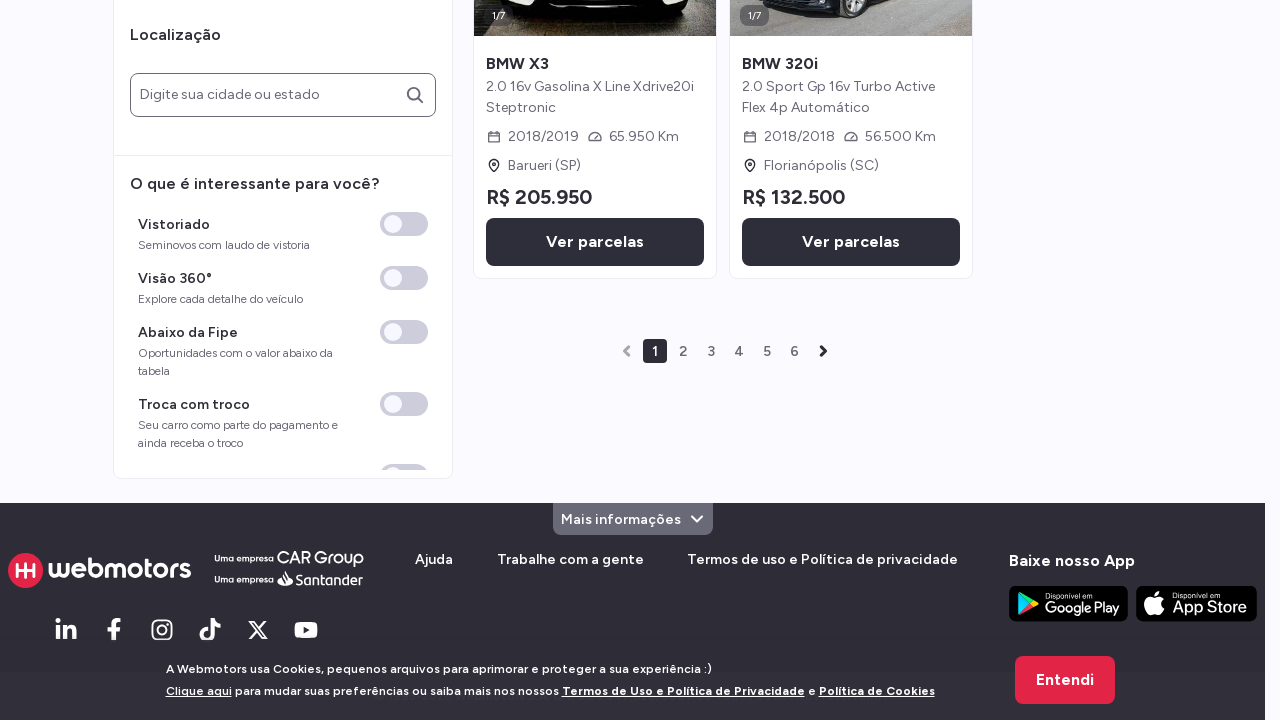

Clicked strong element (iteration 62/100) at (1133, 560) on strong
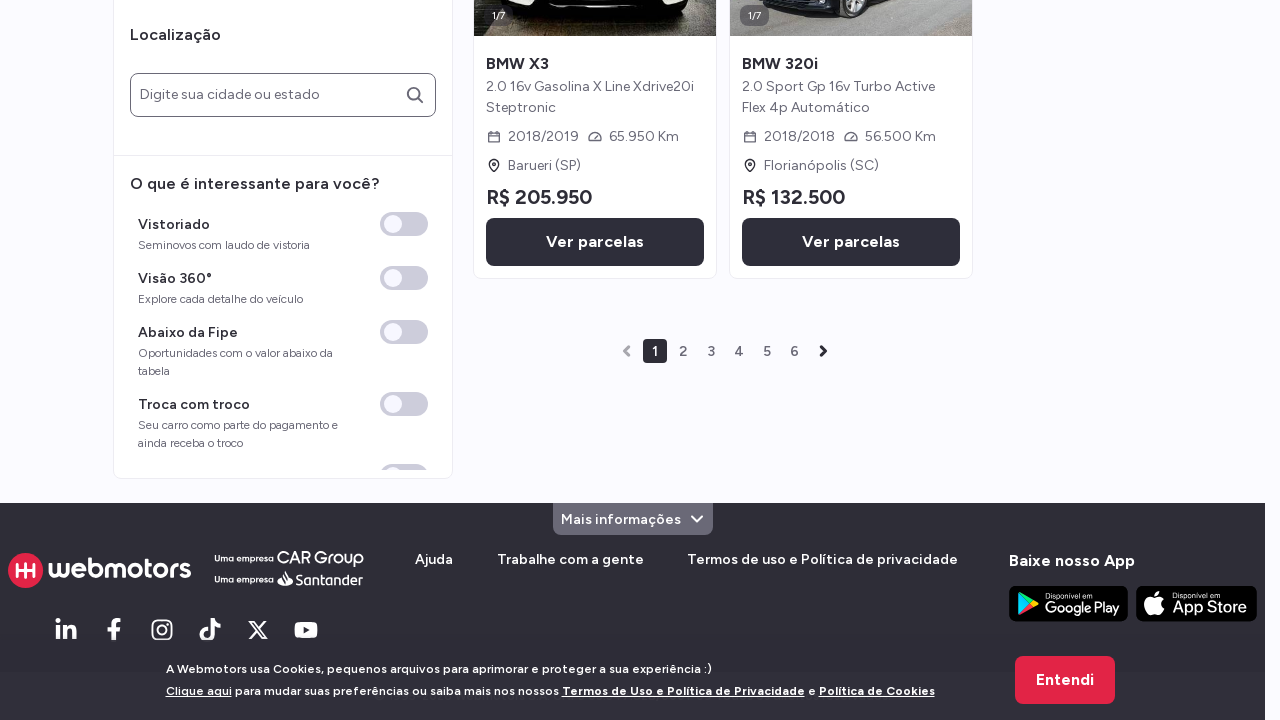

Waited 250ms before next click (iteration 62/100)
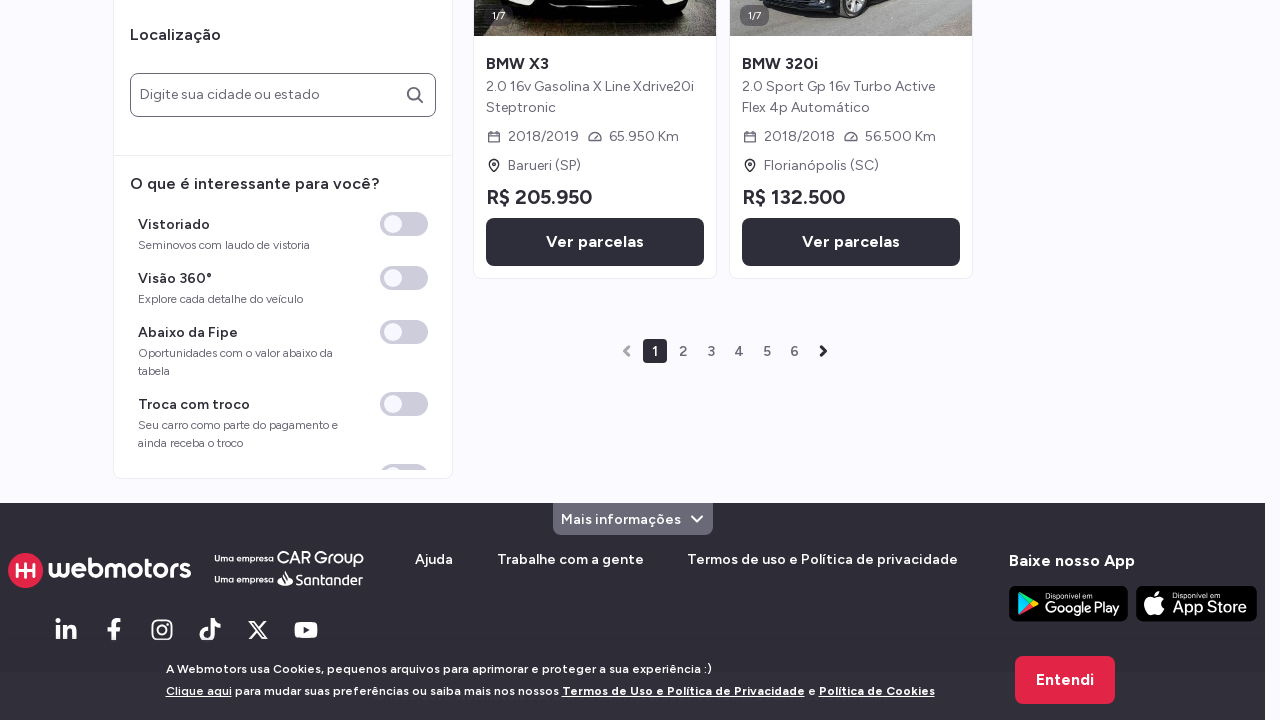

Clicked strong element (iteration 63/100) at (1133, 560) on strong
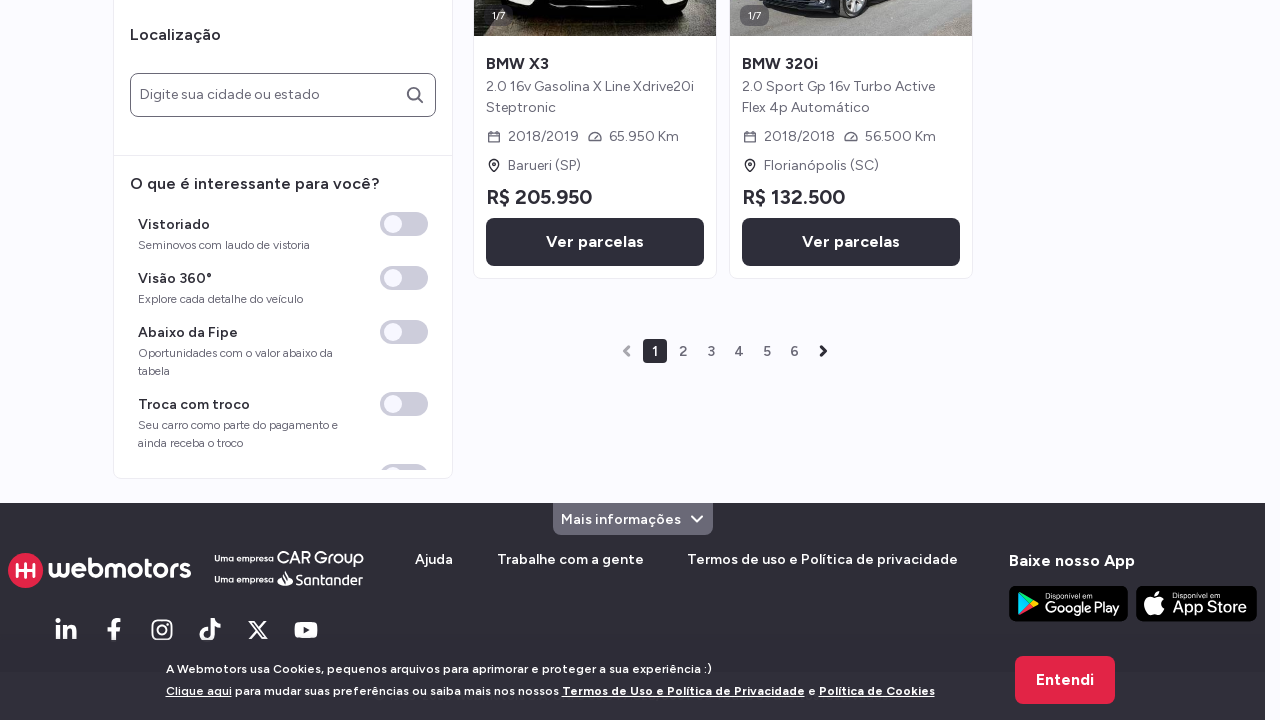

Waited 250ms before next click (iteration 63/100)
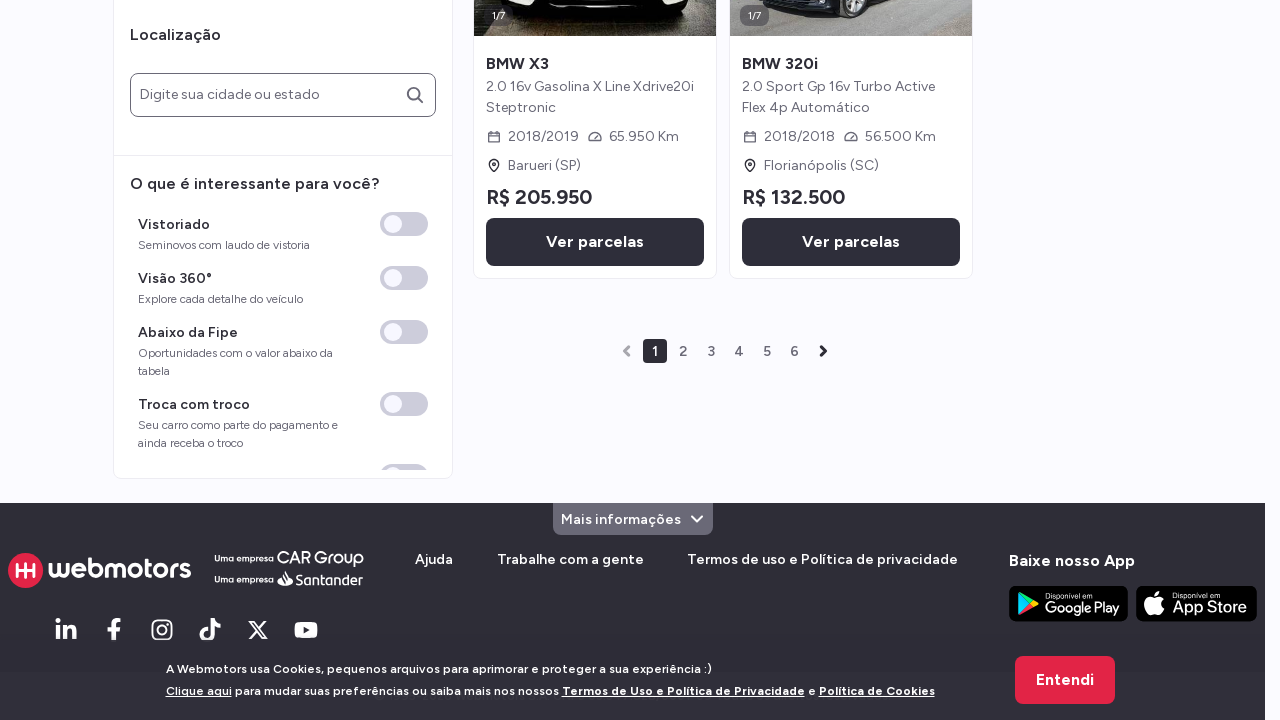

Clicked strong element (iteration 64/100) at (1133, 560) on strong
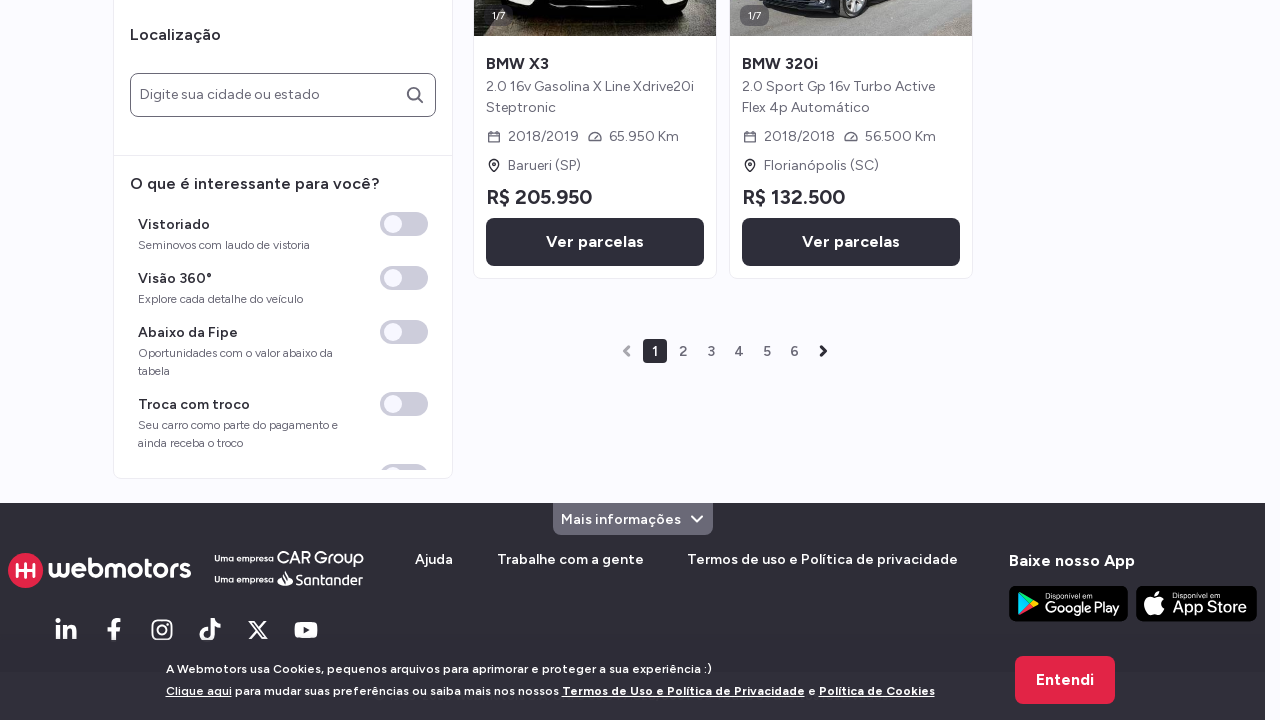

Waited 250ms before next click (iteration 64/100)
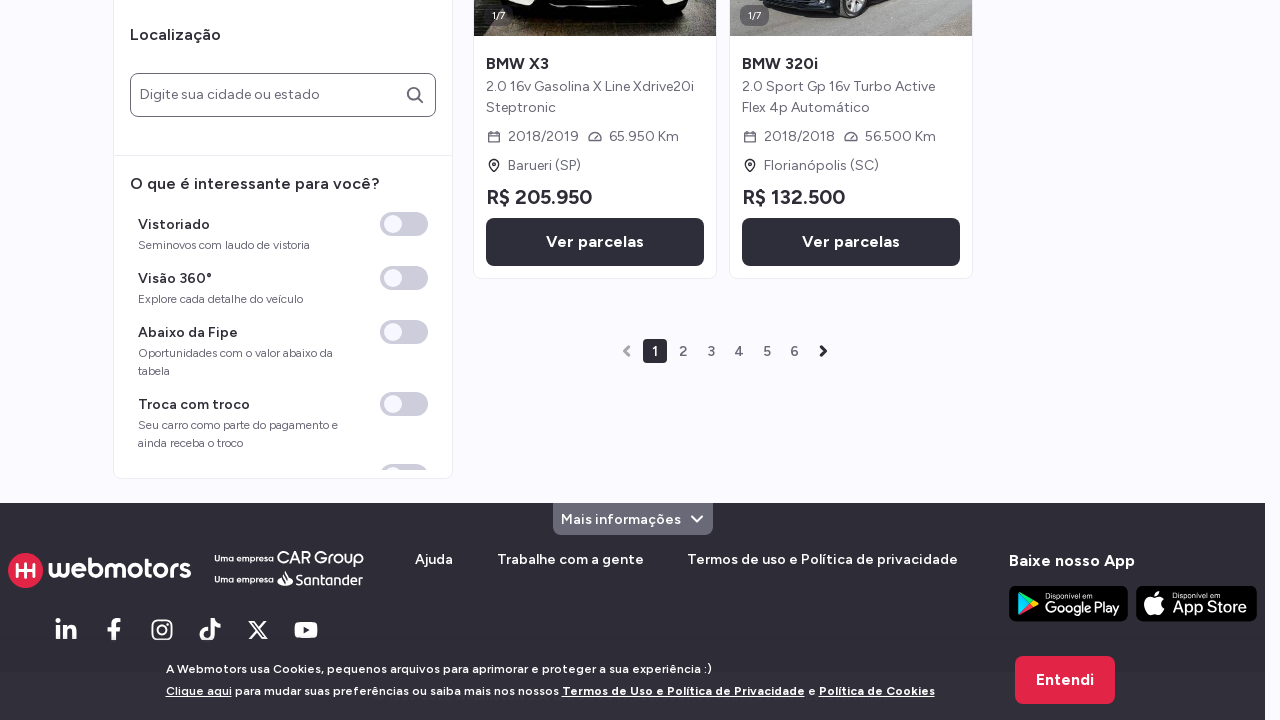

Clicked strong element (iteration 65/100) at (1133, 560) on strong
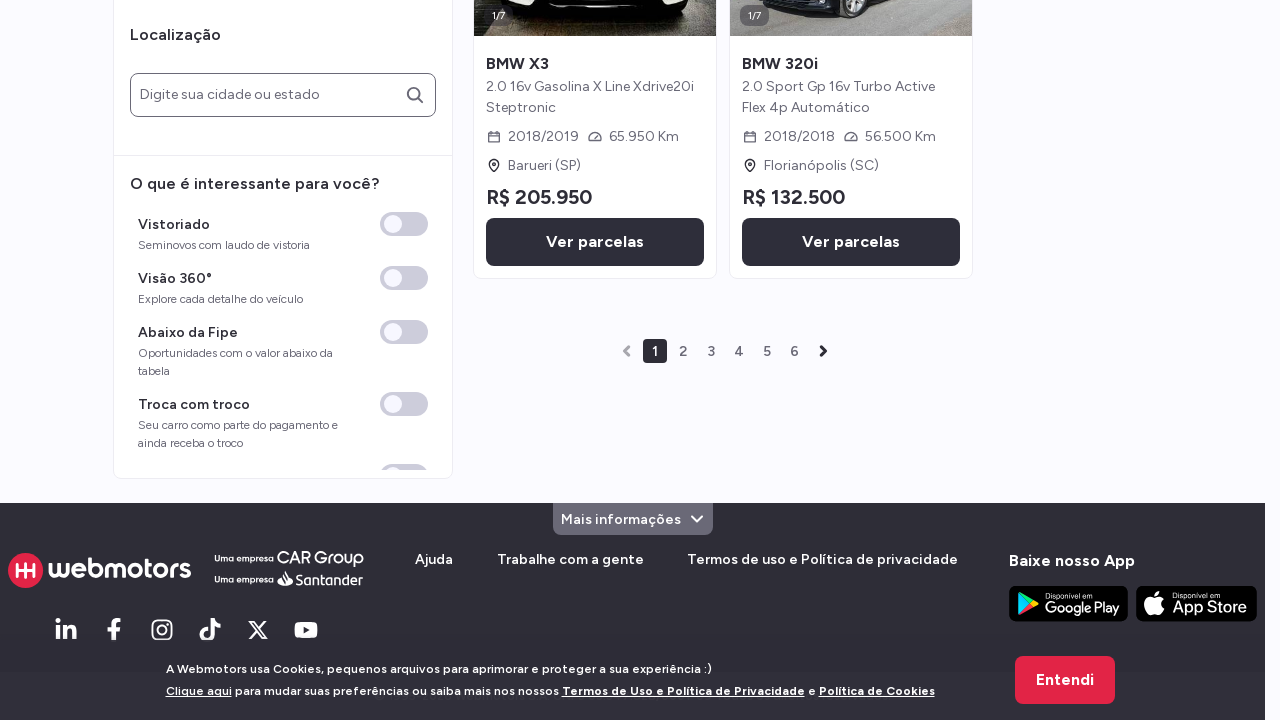

Waited 250ms before next click (iteration 65/100)
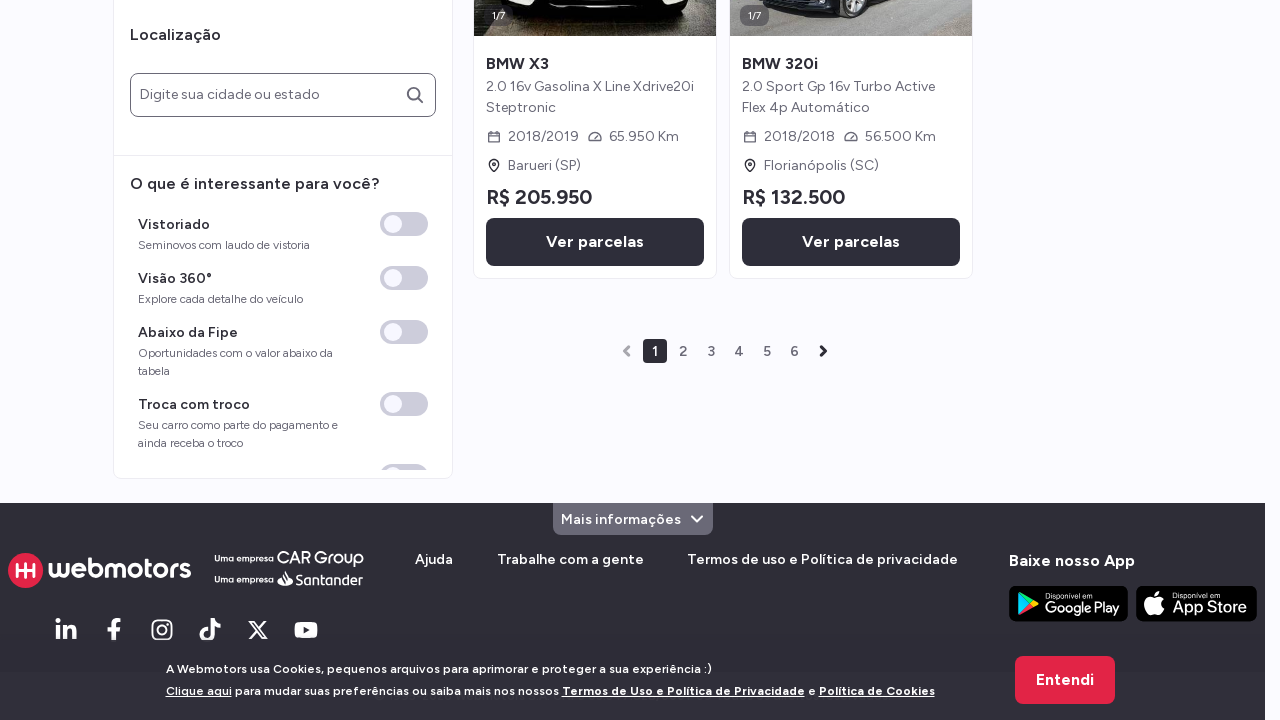

Clicked strong element (iteration 66/100) at (1133, 560) on strong
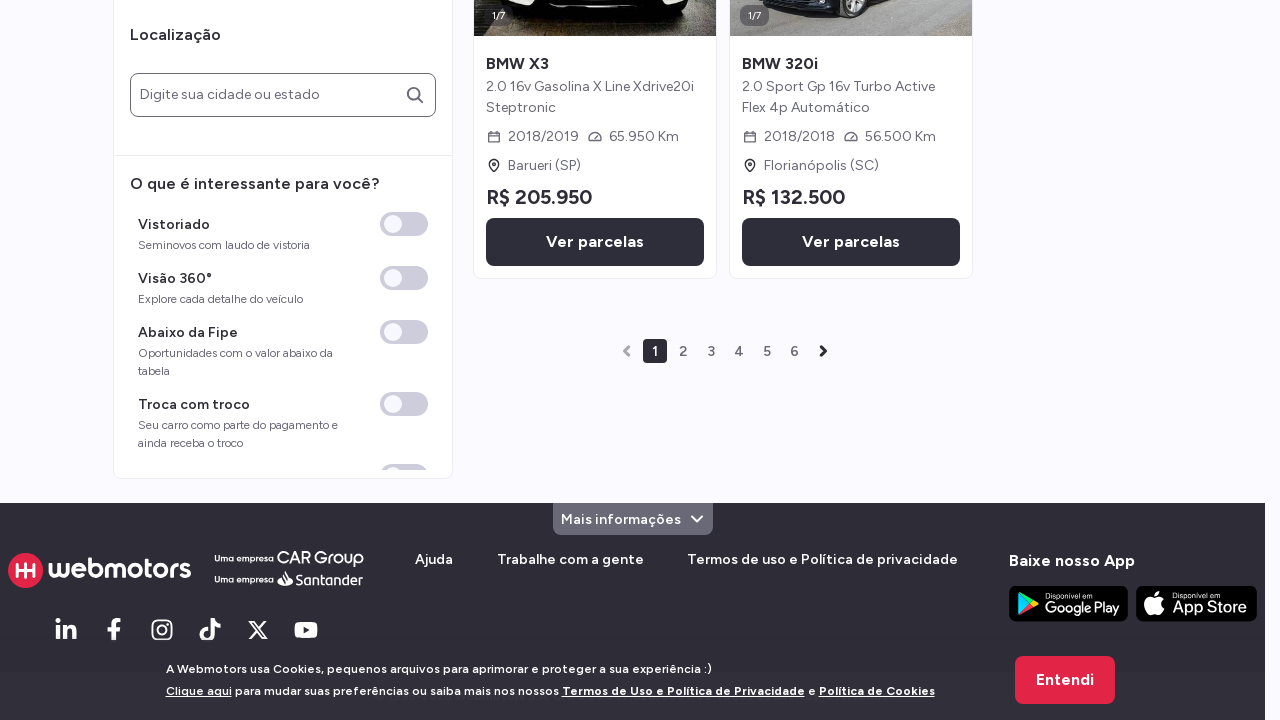

Waited 250ms before next click (iteration 66/100)
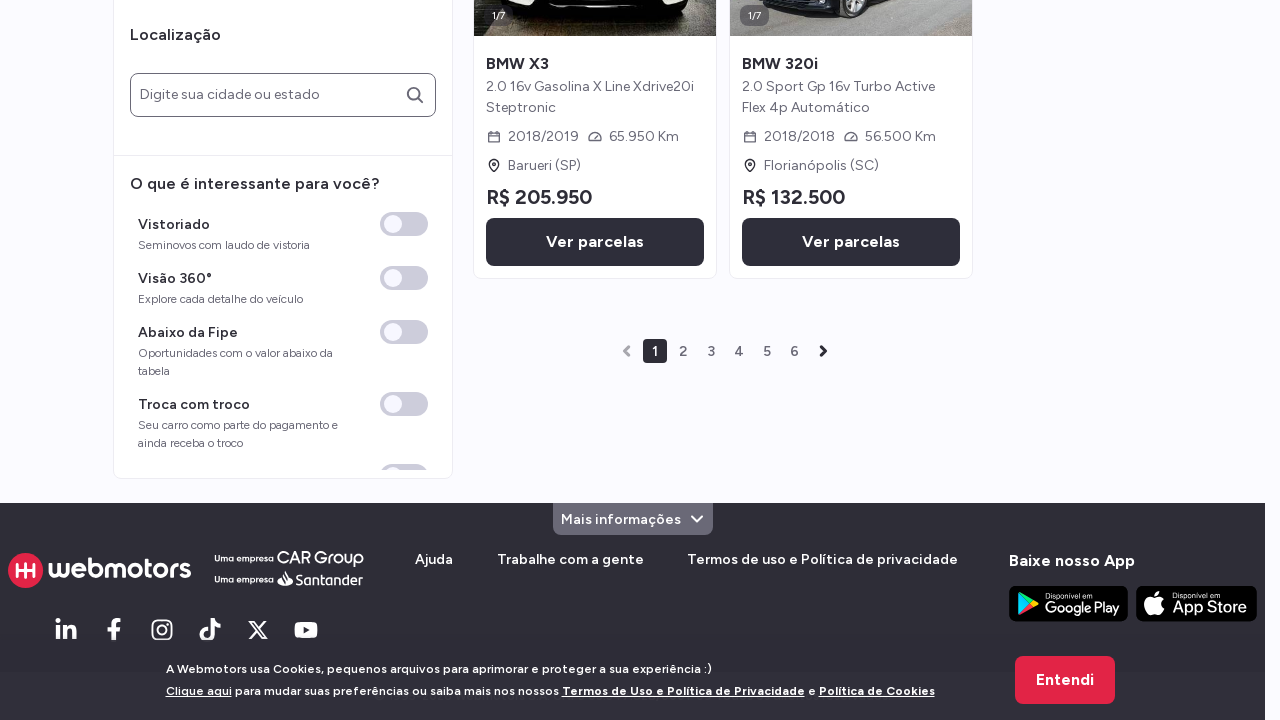

Clicked strong element (iteration 67/100) at (1133, 560) on strong
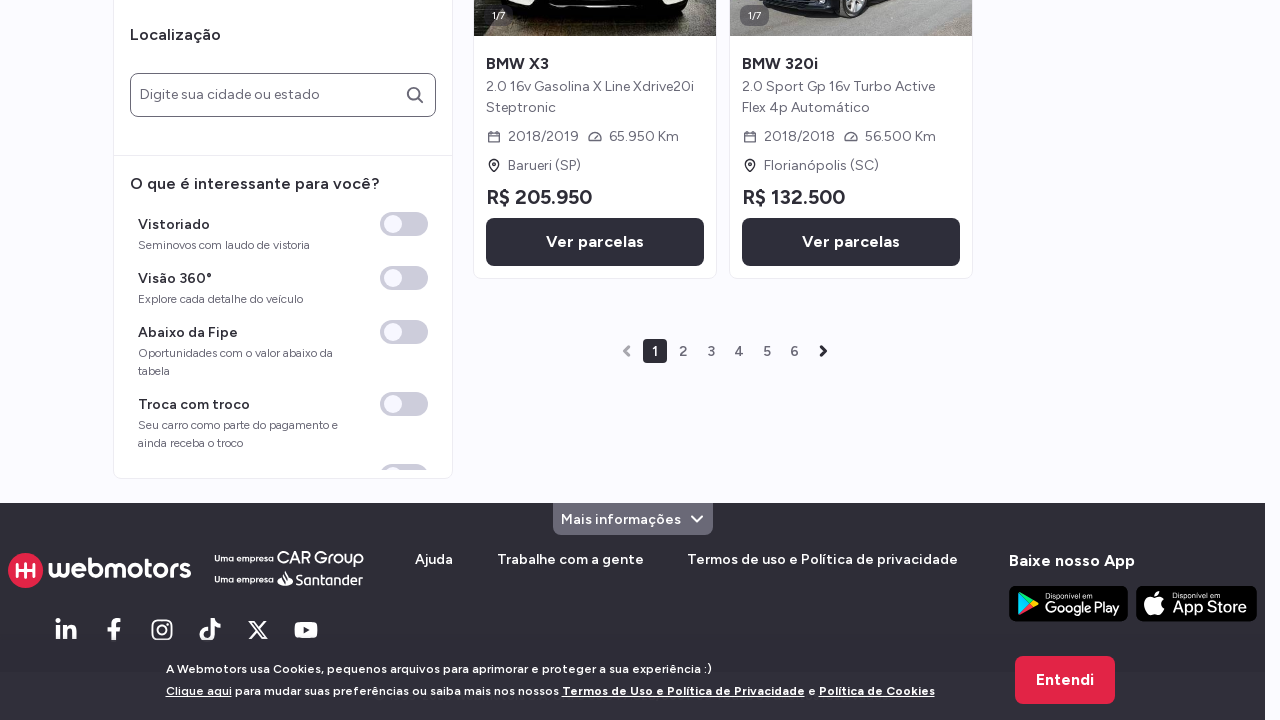

Waited 250ms before next click (iteration 67/100)
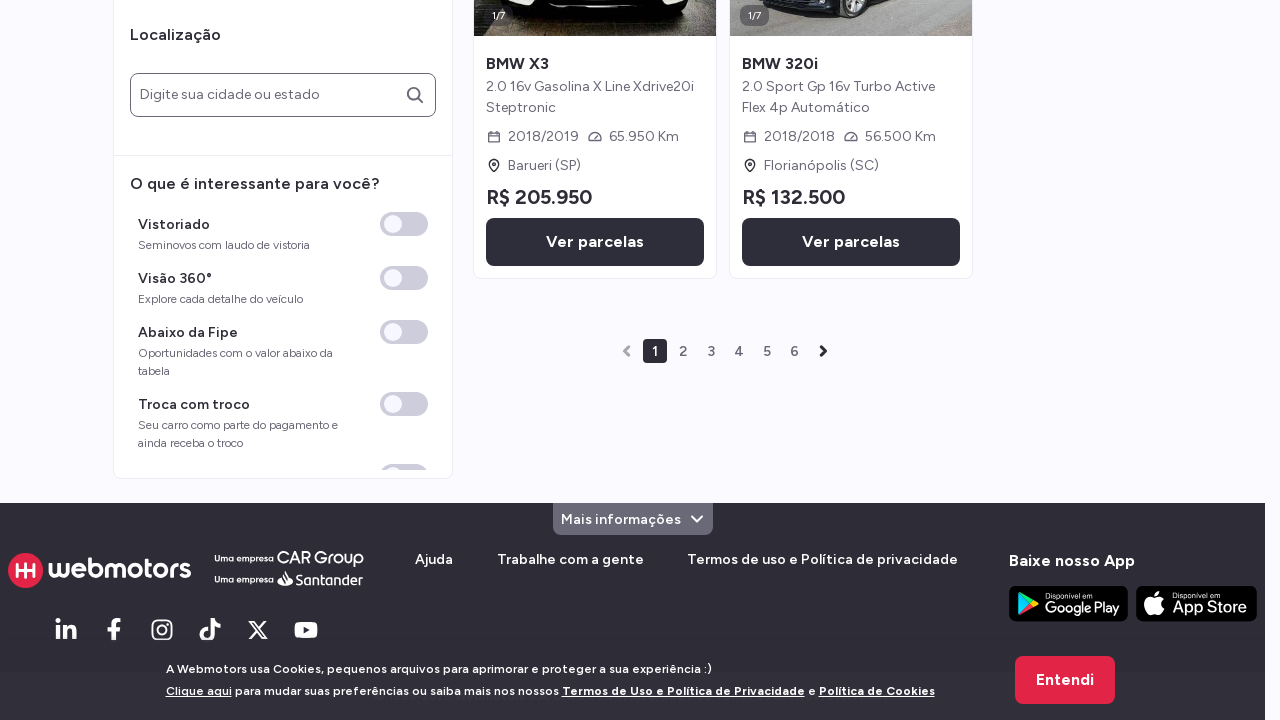

Clicked strong element (iteration 68/100) at (1133, 560) on strong
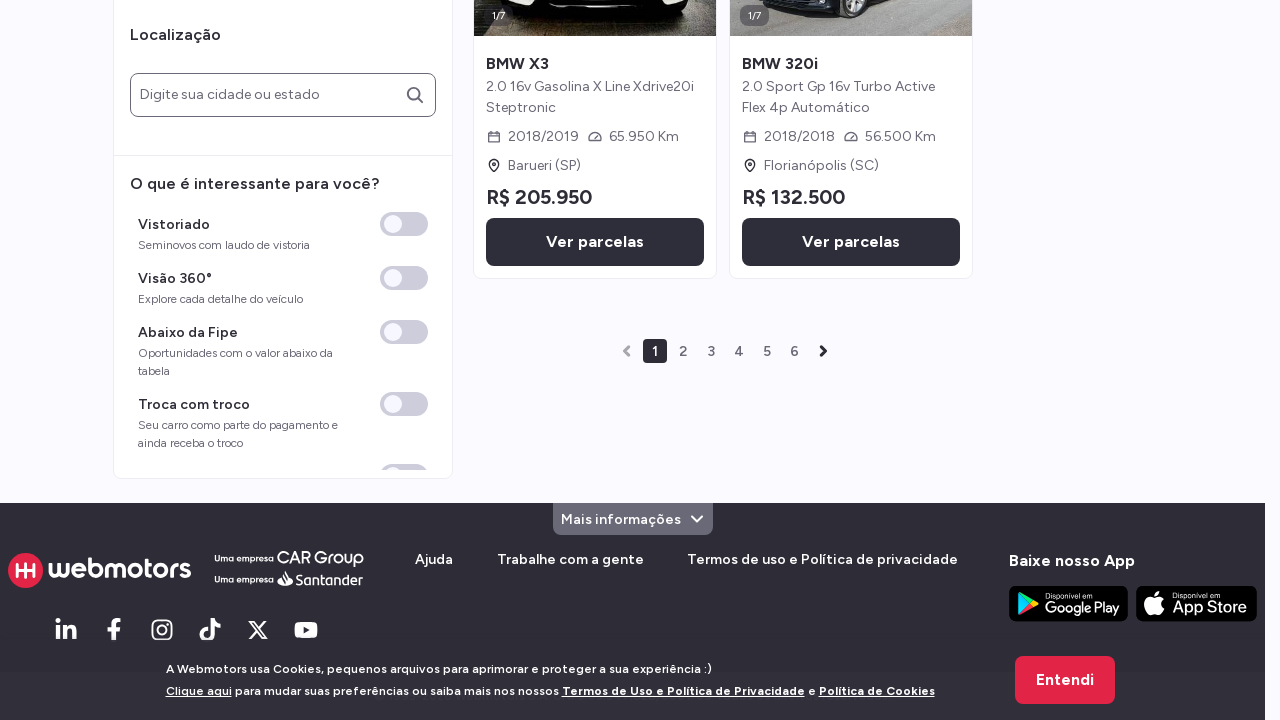

Waited 250ms before next click (iteration 68/100)
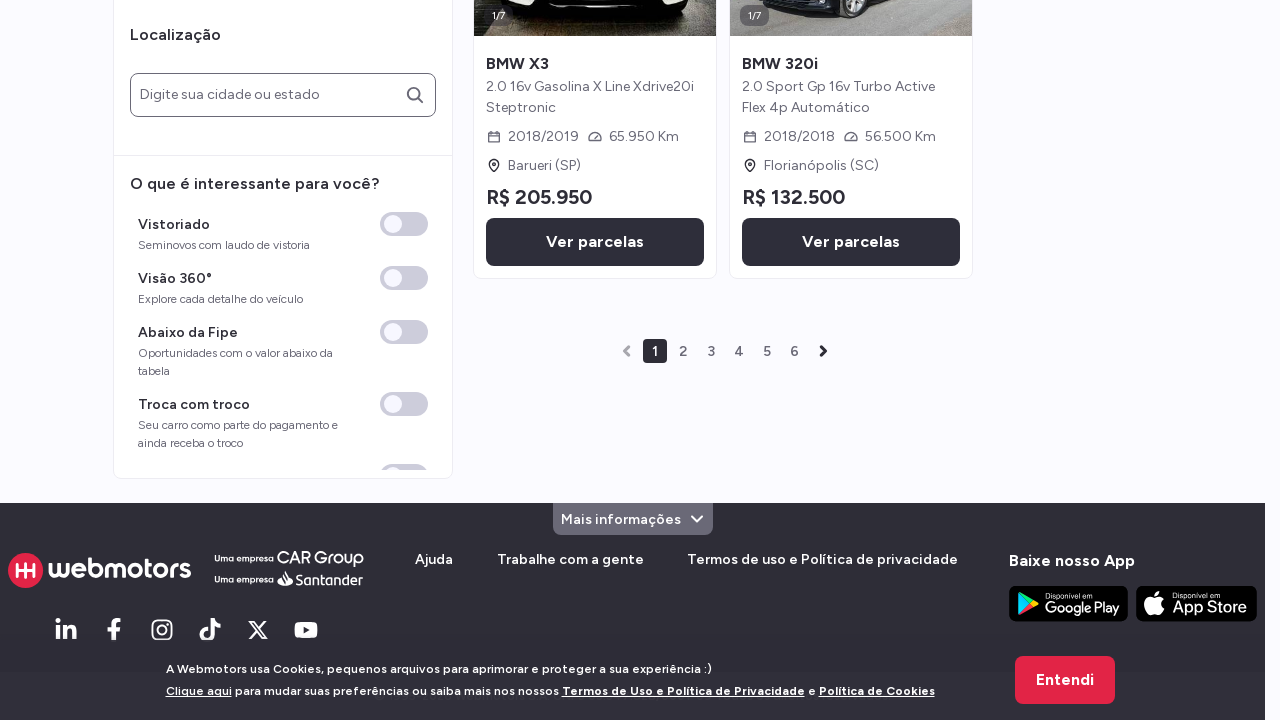

Clicked strong element (iteration 69/100) at (1133, 560) on strong
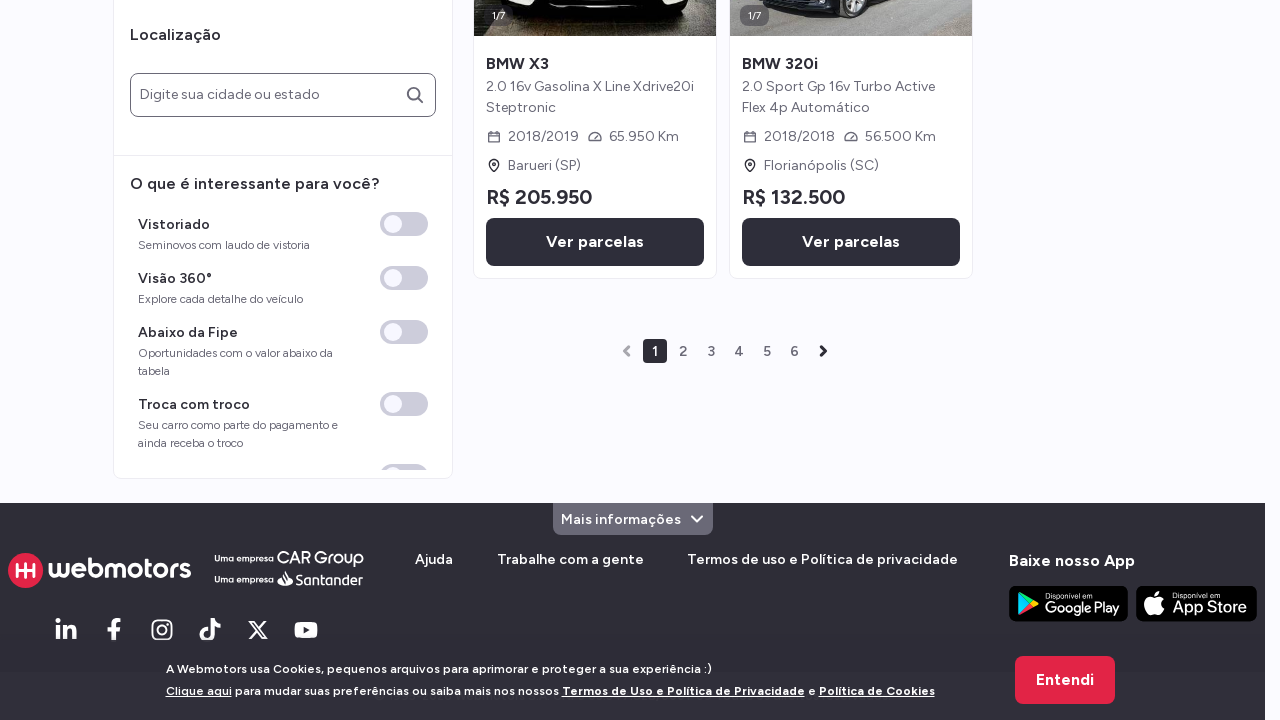

Waited 250ms before next click (iteration 69/100)
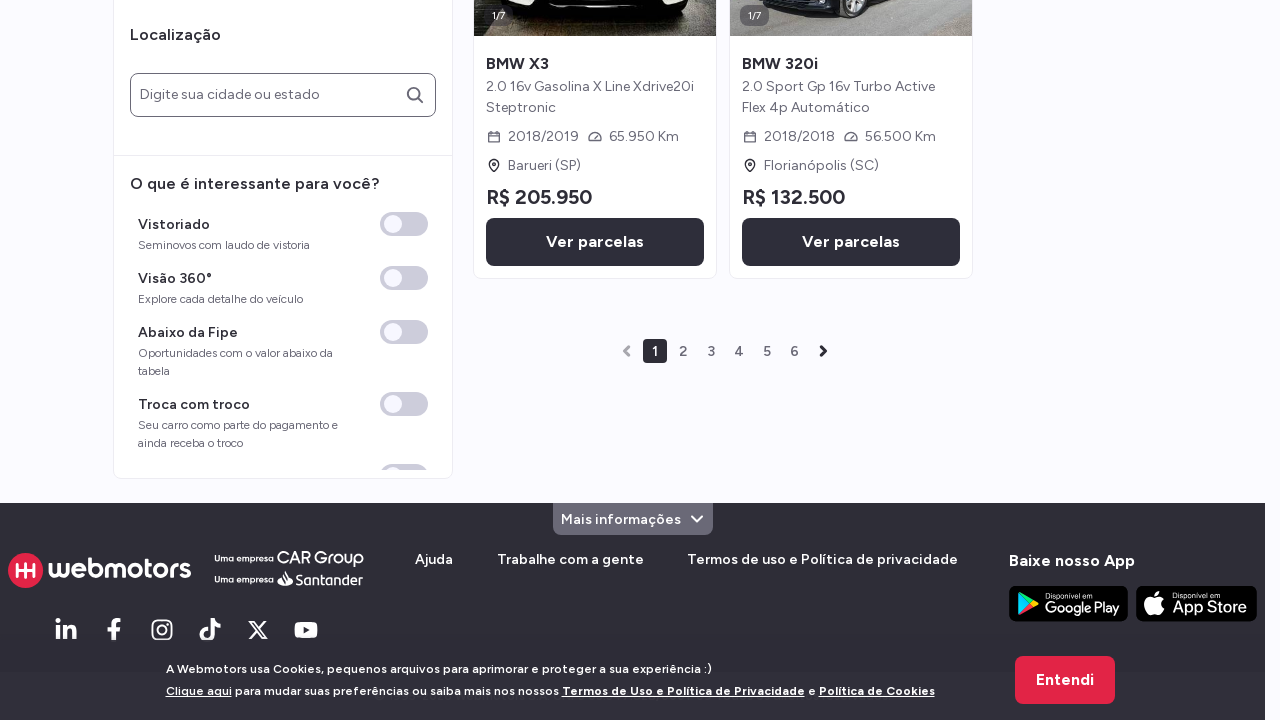

Clicked strong element (iteration 70/100) at (1133, 560) on strong
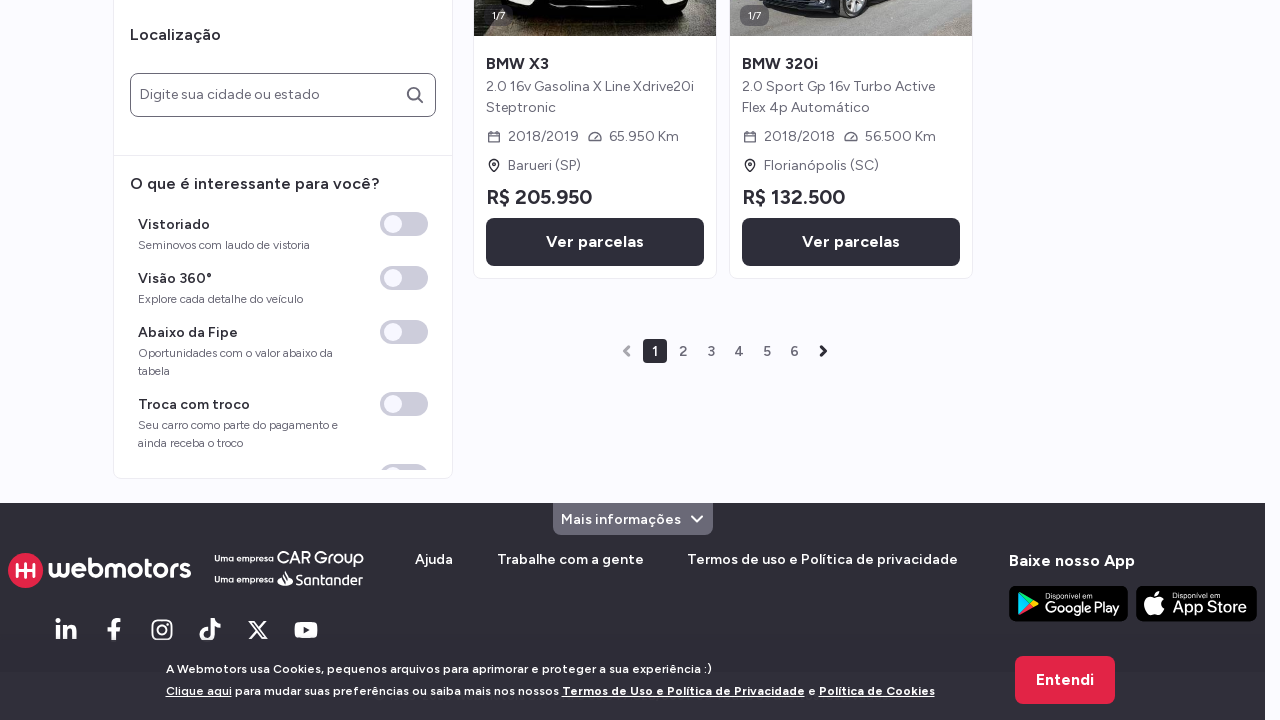

Waited 250ms before next click (iteration 70/100)
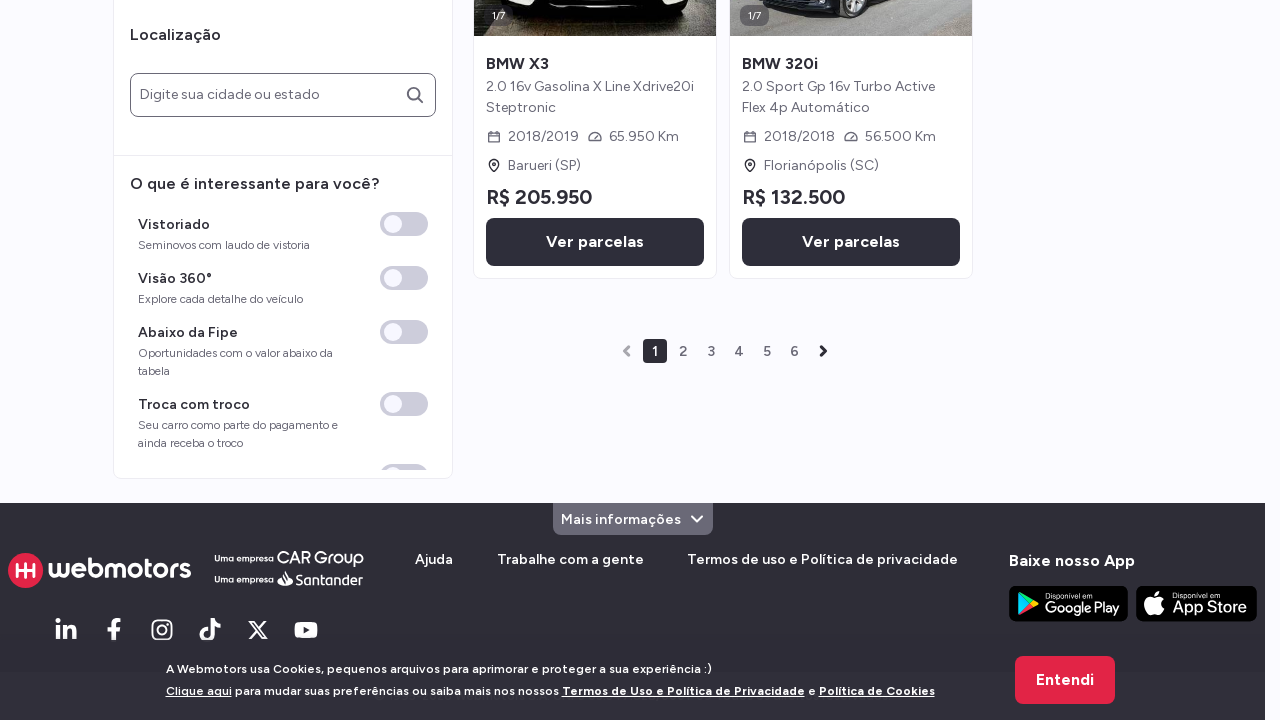

Clicked strong element (iteration 71/100) at (1133, 560) on strong
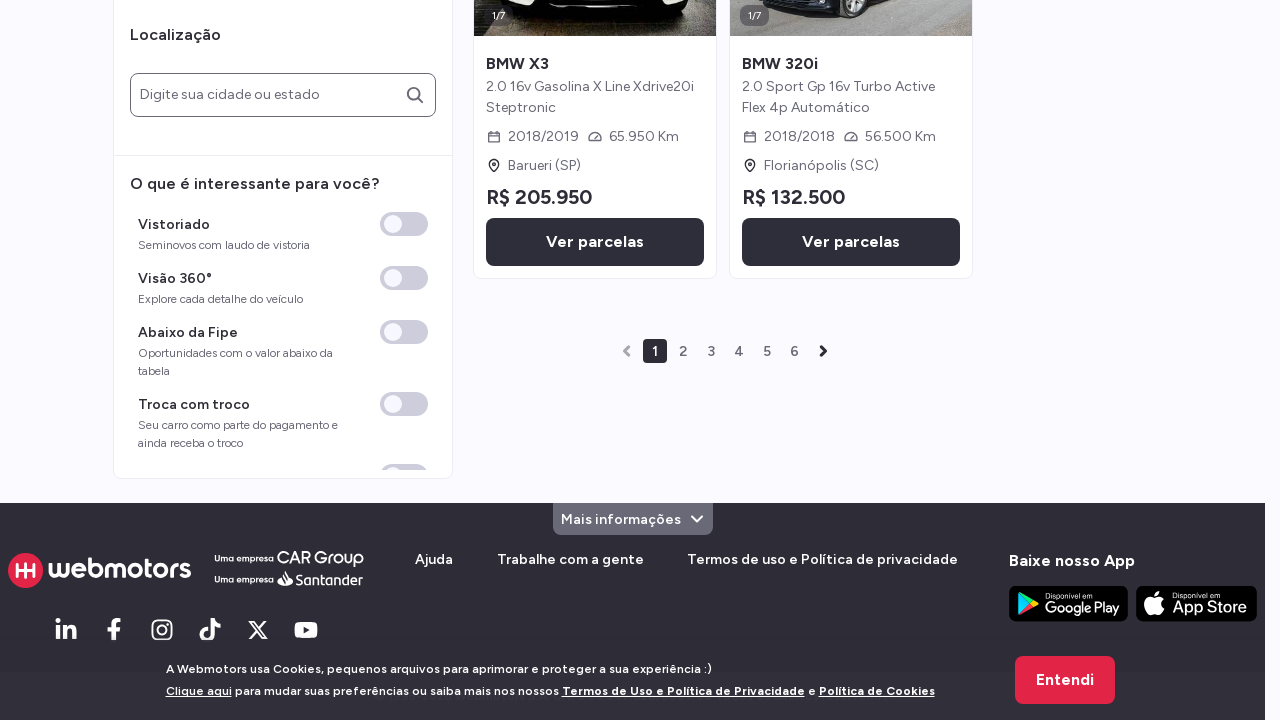

Waited 250ms before next click (iteration 71/100)
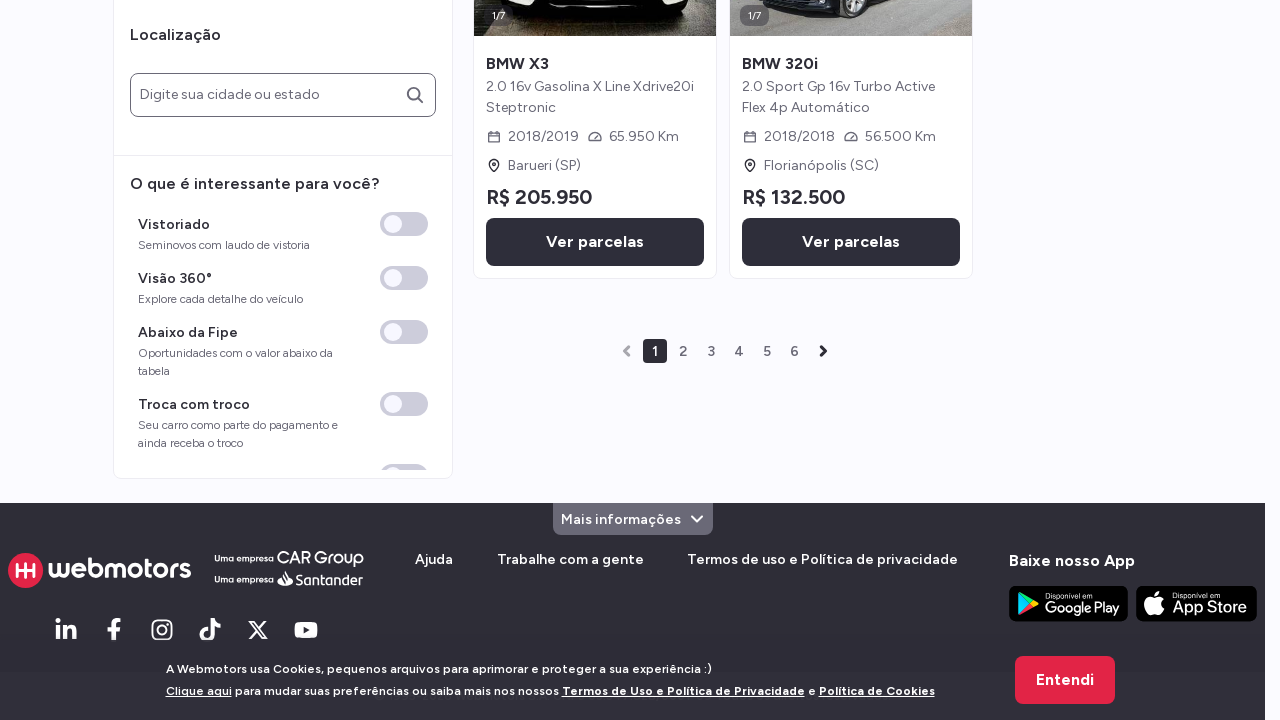

Clicked strong element (iteration 72/100) at (1133, 560) on strong
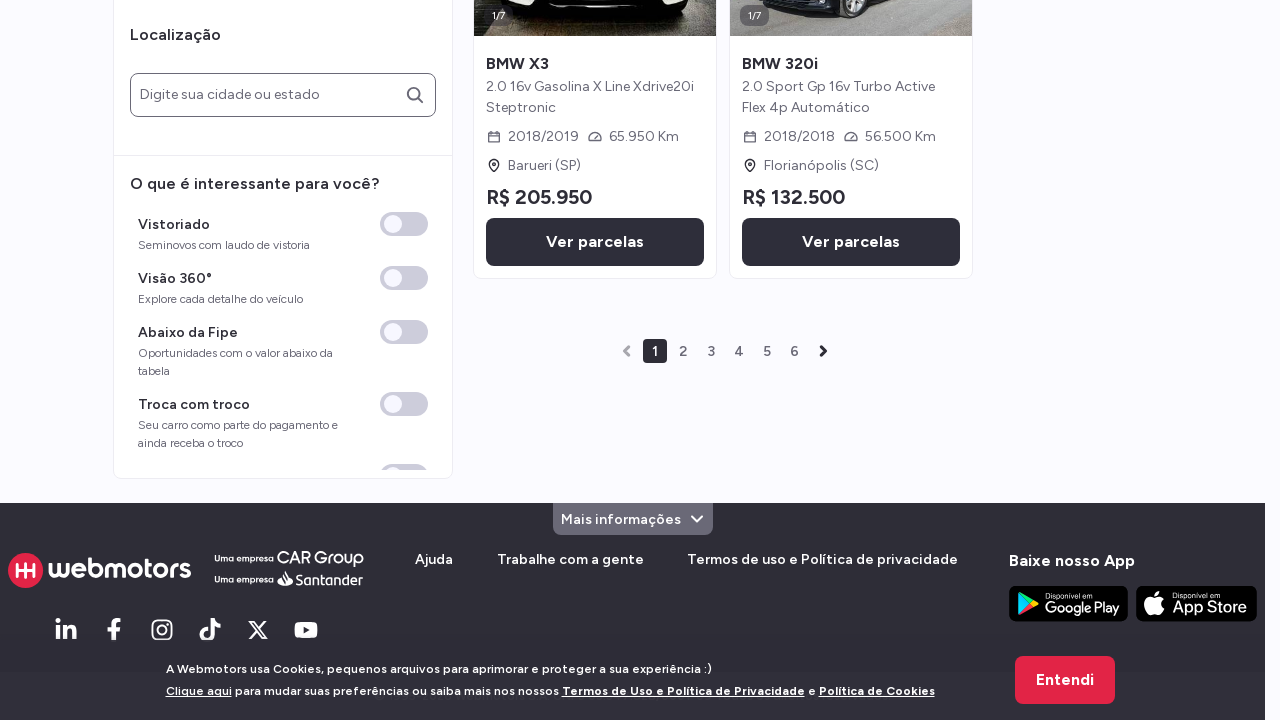

Waited 250ms before next click (iteration 72/100)
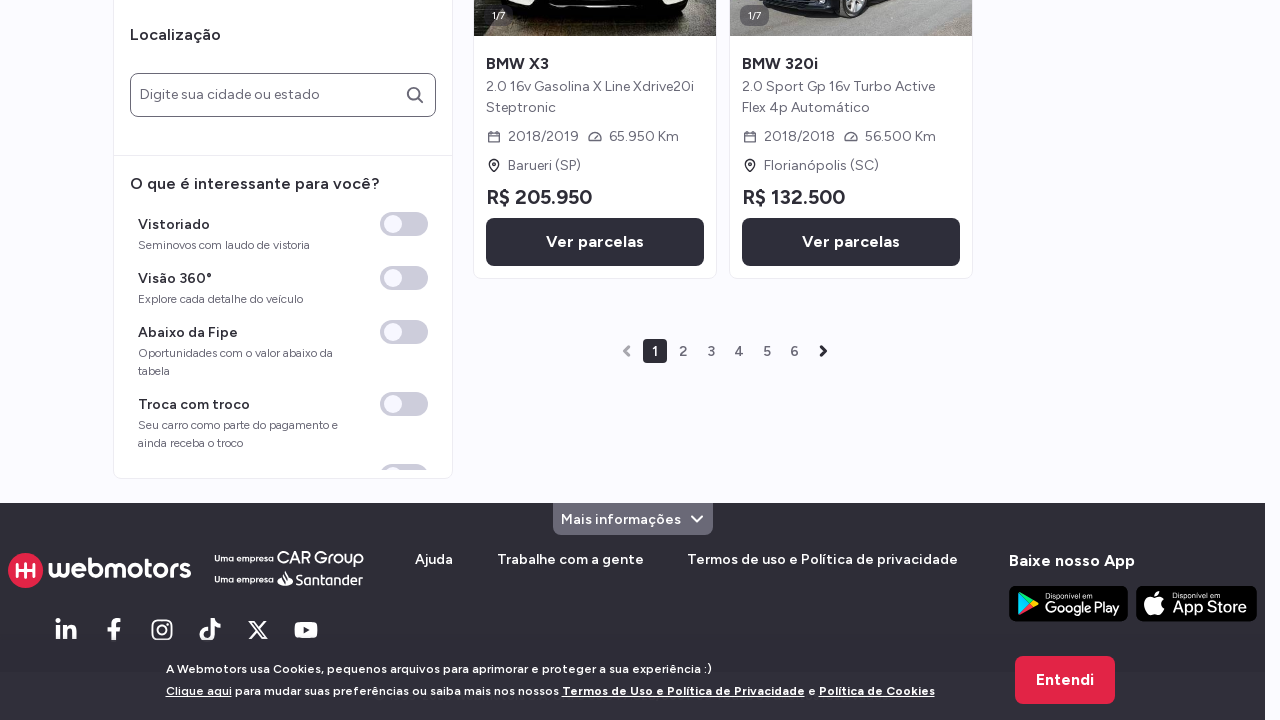

Clicked strong element (iteration 73/100) at (1133, 560) on strong
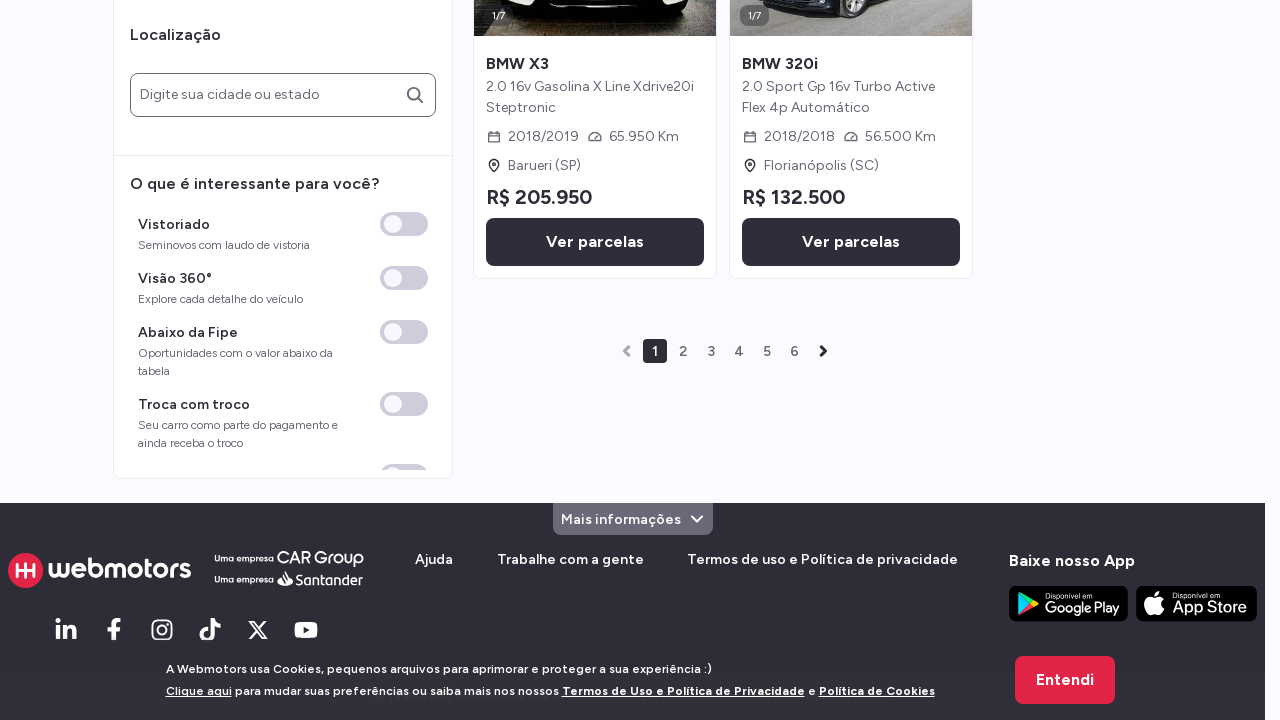

Waited 250ms before next click (iteration 73/100)
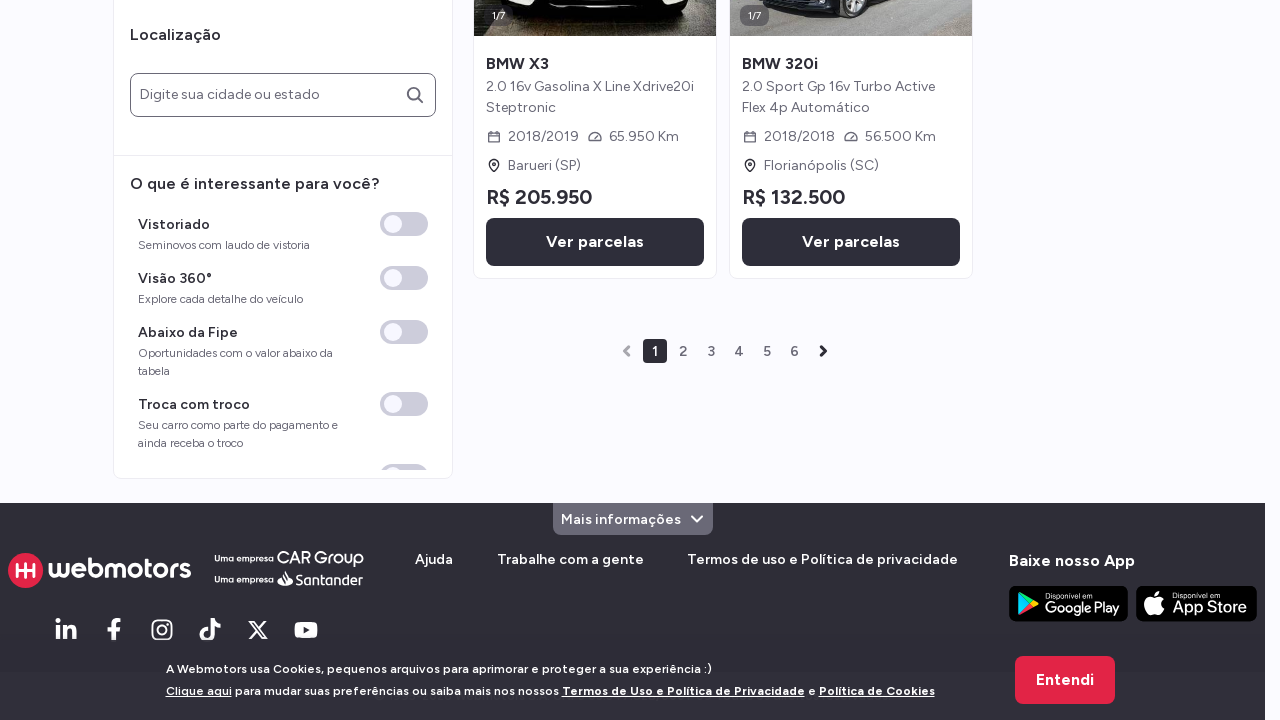

Clicked strong element (iteration 74/100) at (1133, 560) on strong
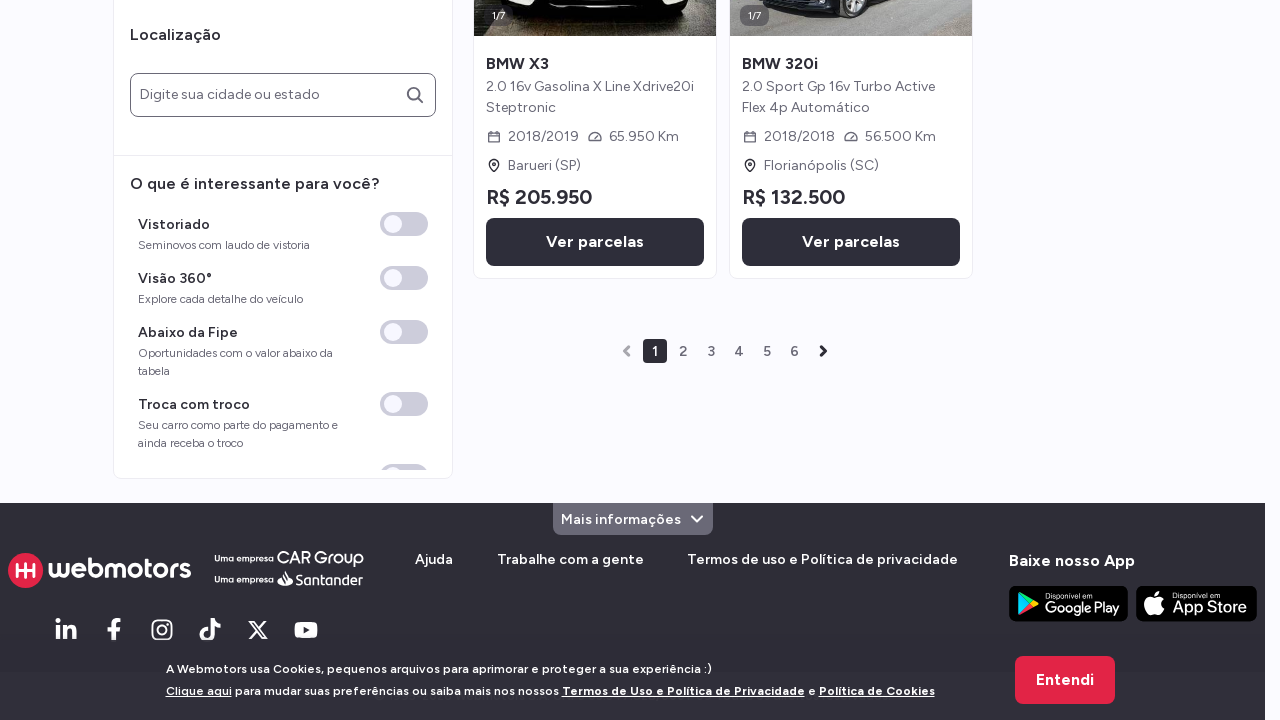

Waited 250ms before next click (iteration 74/100)
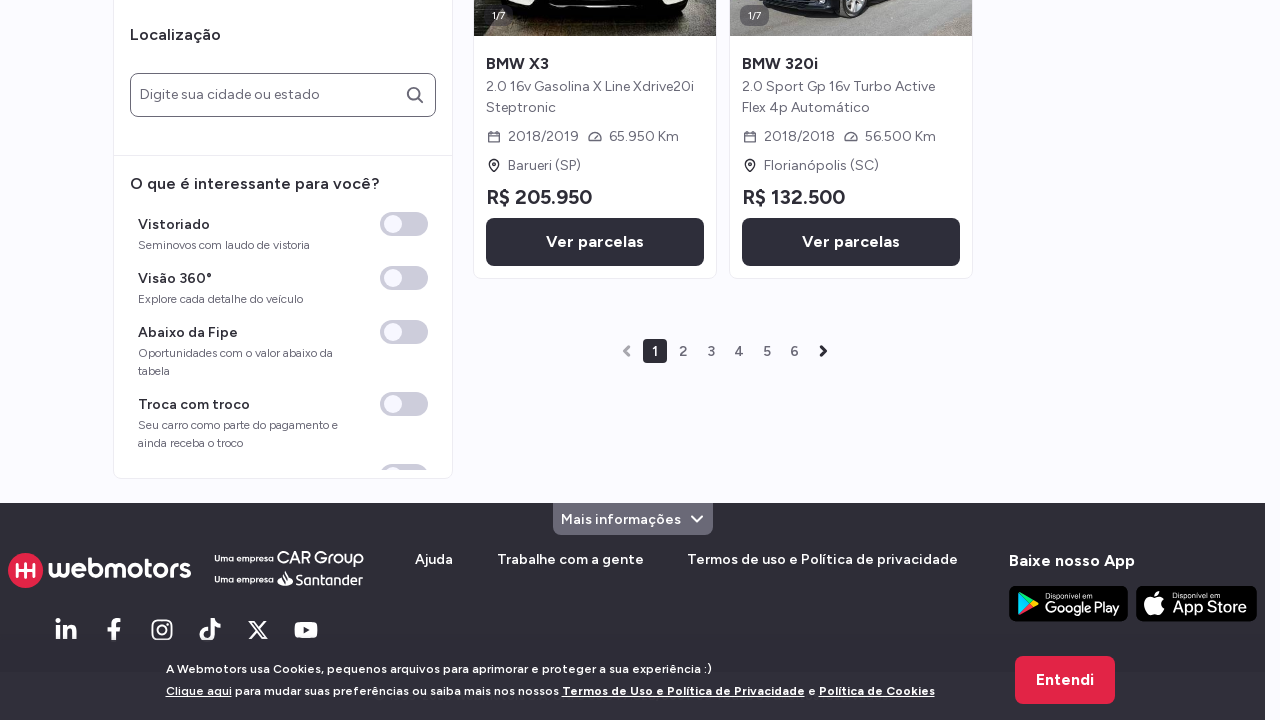

Clicked strong element (iteration 75/100) at (1133, 560) on strong
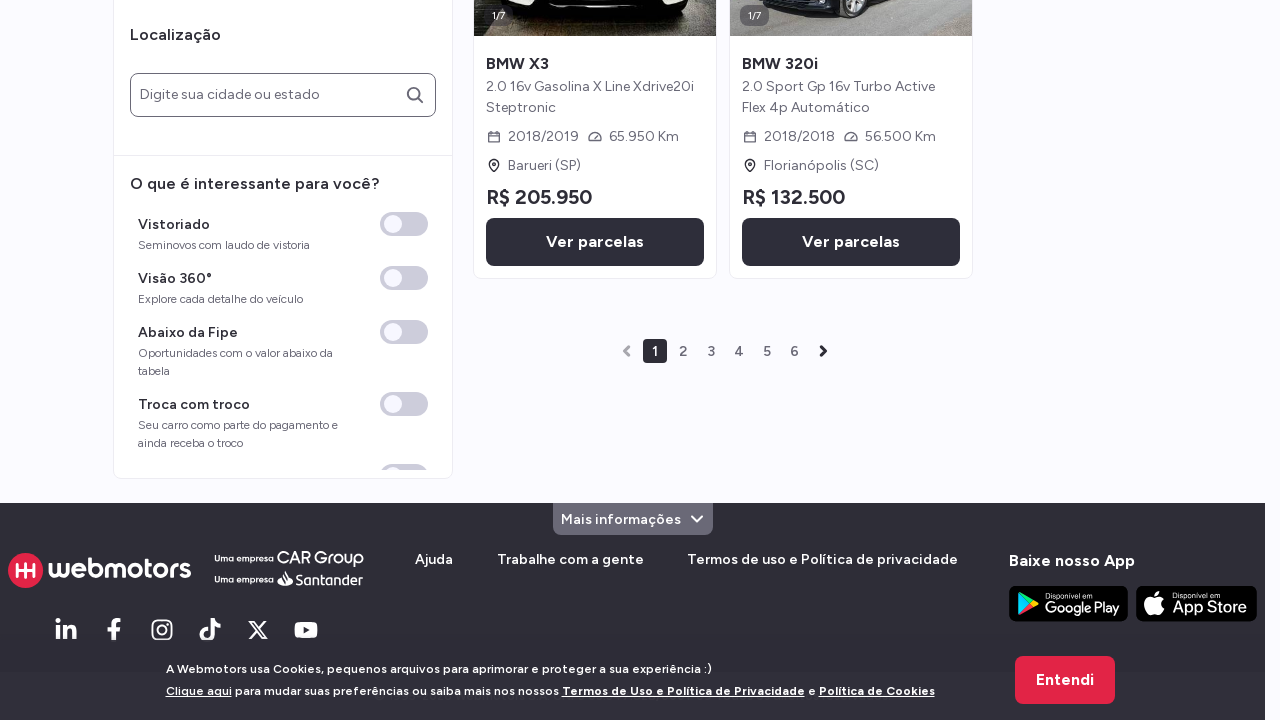

Waited 250ms before next click (iteration 75/100)
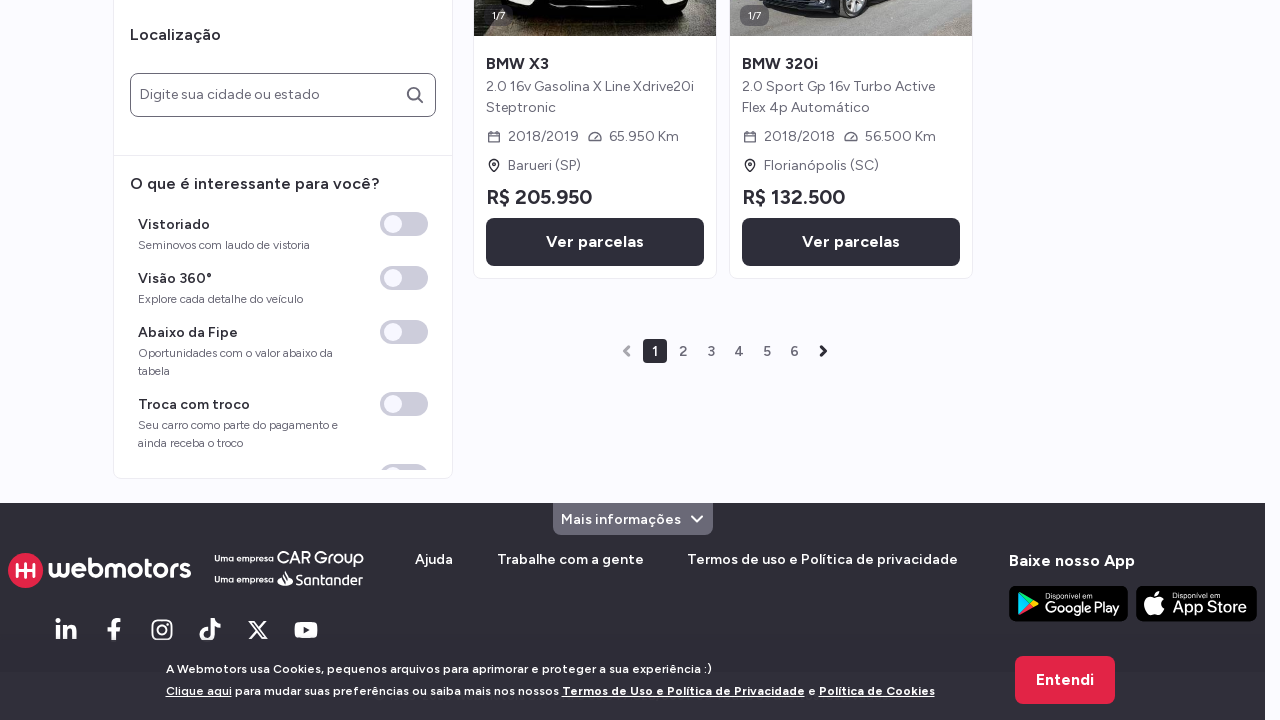

Clicked strong element (iteration 76/100) at (1133, 560) on strong
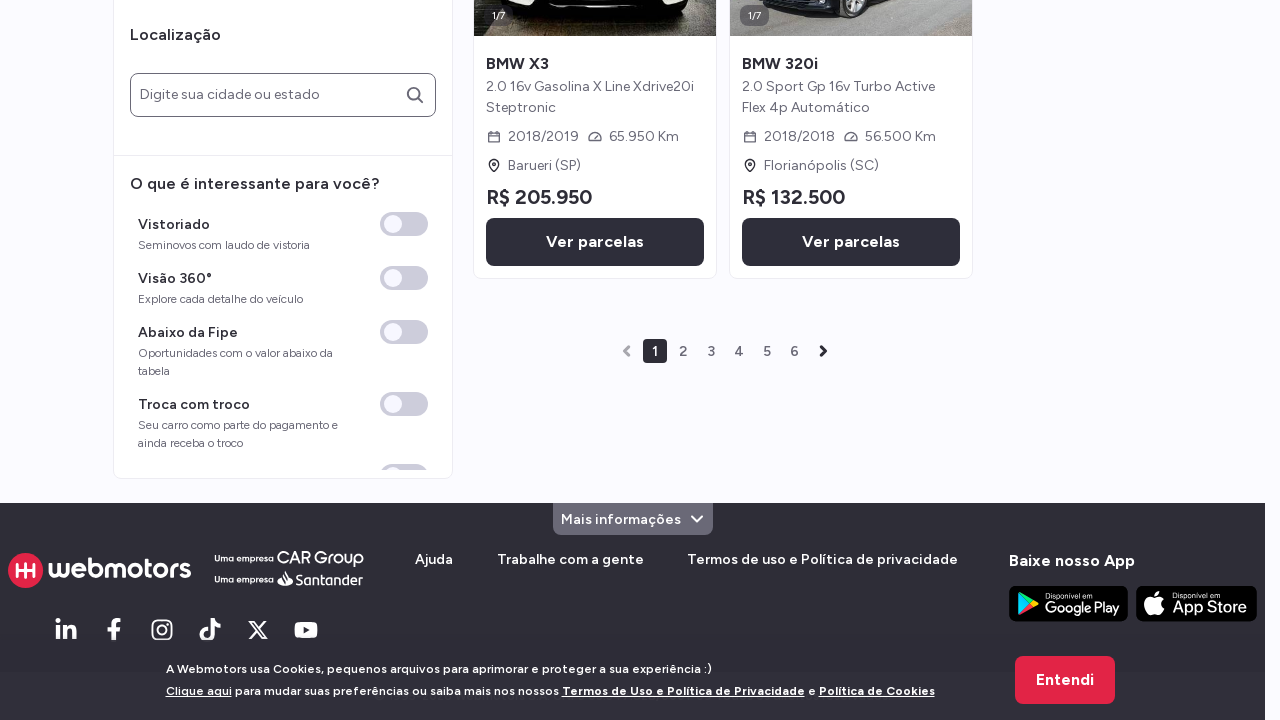

Waited 250ms before next click (iteration 76/100)
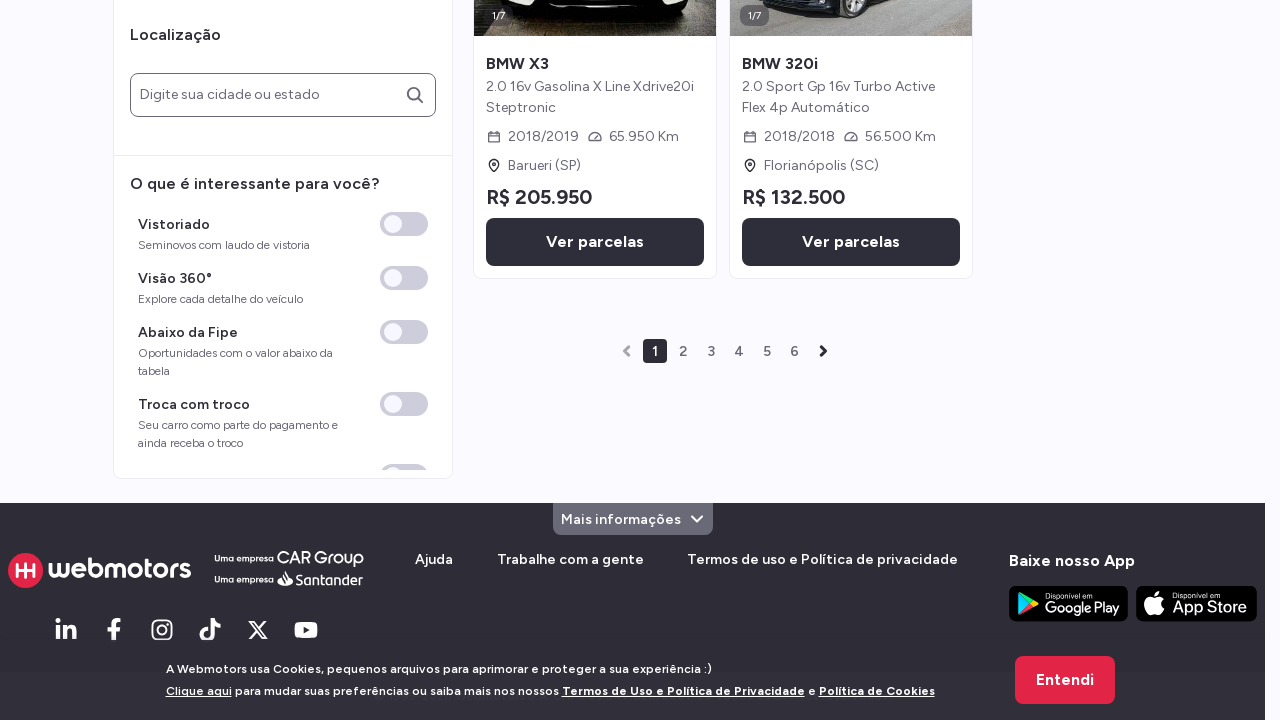

Clicked strong element (iteration 77/100) at (1133, 560) on strong
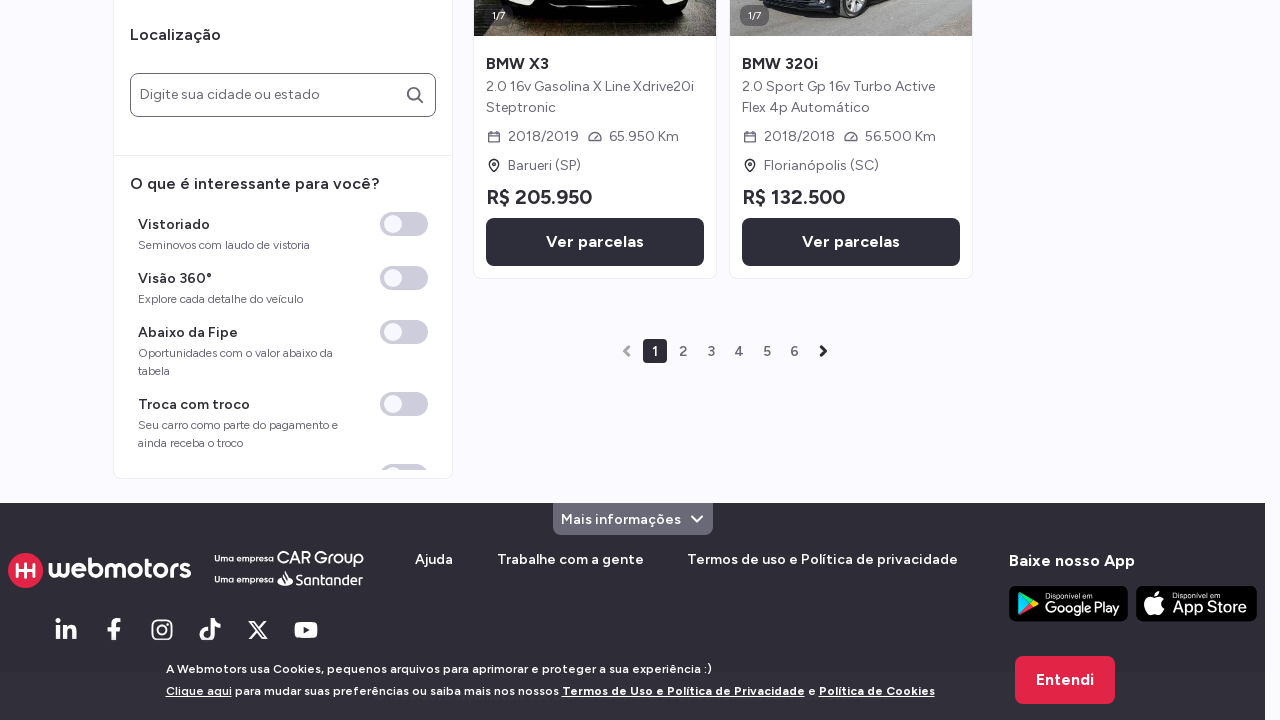

Waited 250ms before next click (iteration 77/100)
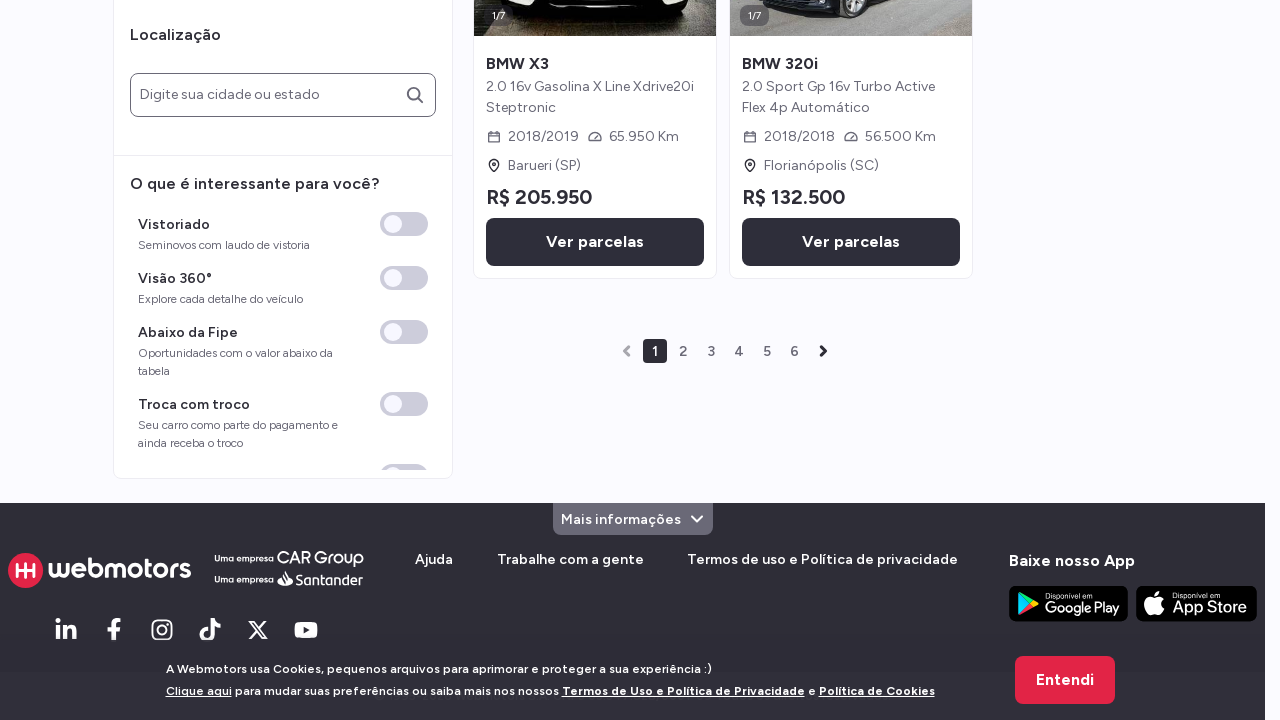

Clicked strong element (iteration 78/100) at (1133, 560) on strong
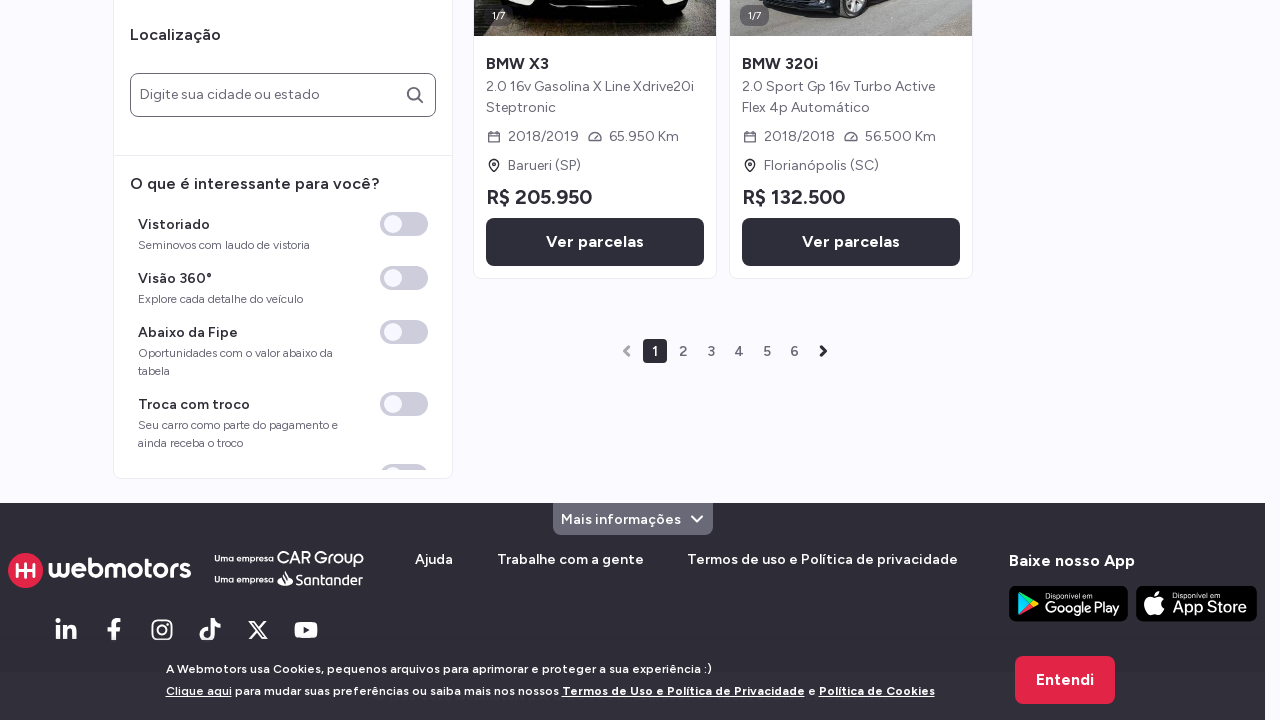

Waited 250ms before next click (iteration 78/100)
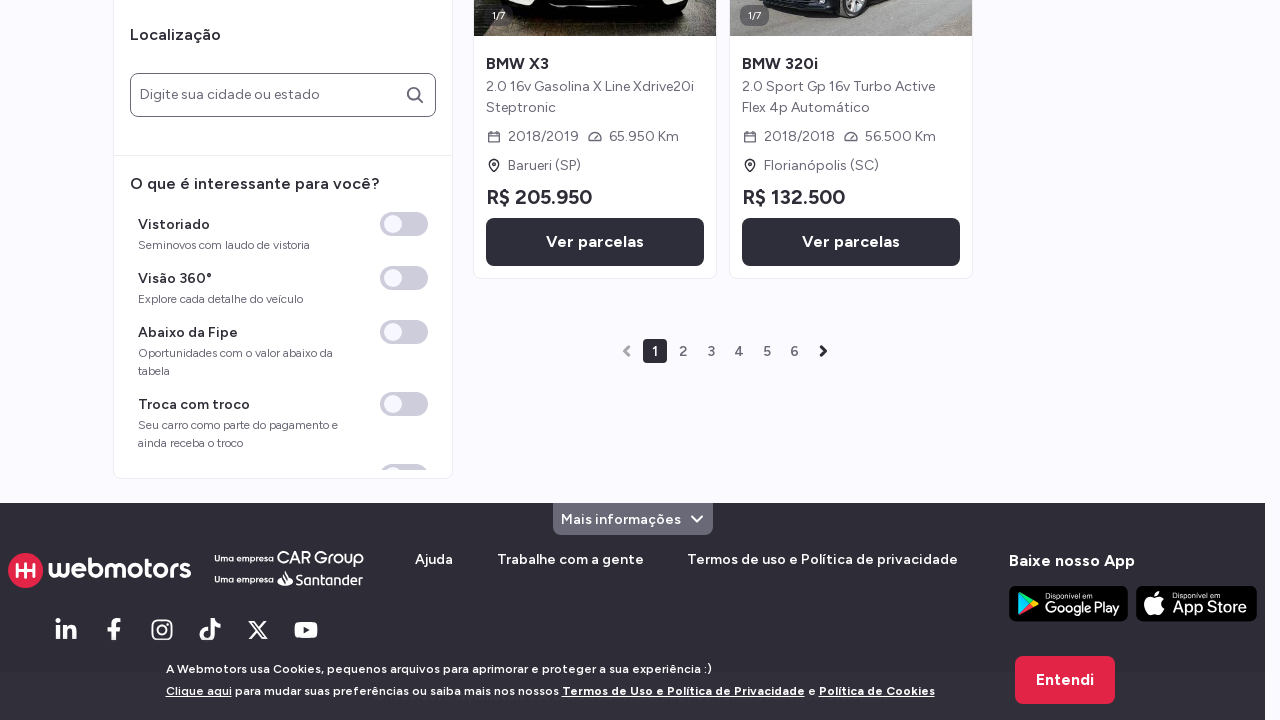

Clicked strong element (iteration 79/100) at (1133, 560) on strong
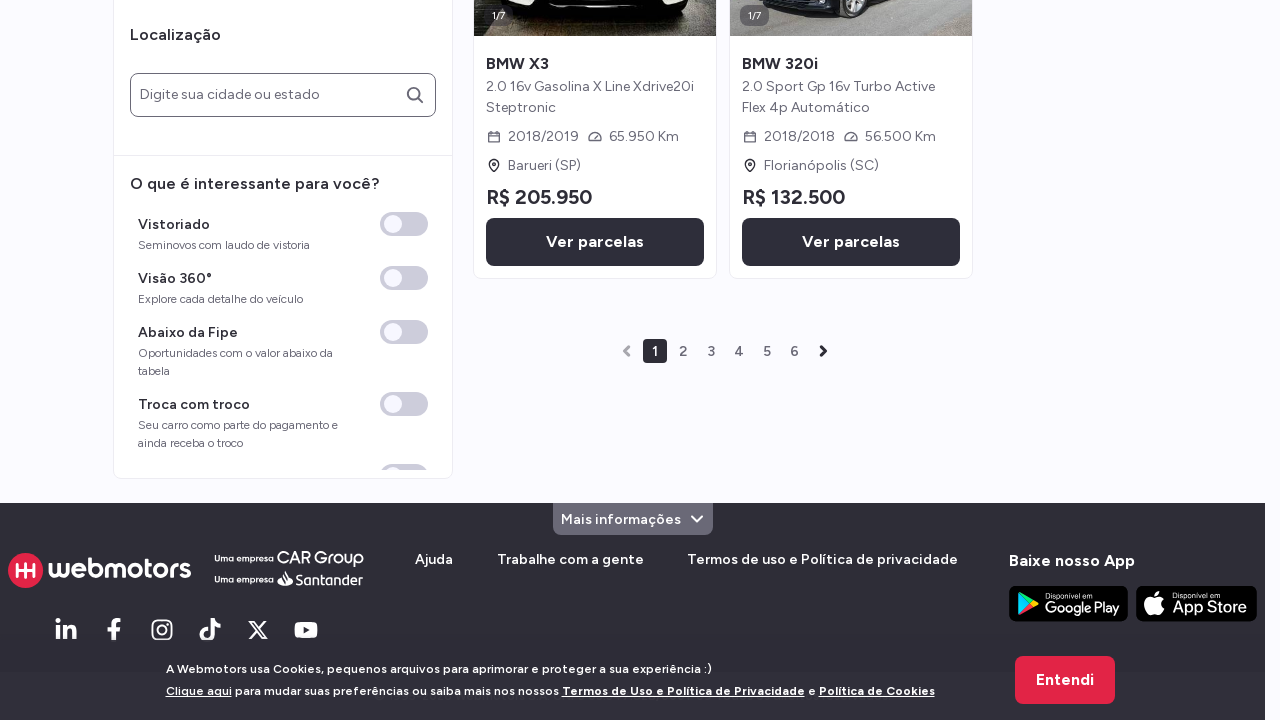

Waited 250ms before next click (iteration 79/100)
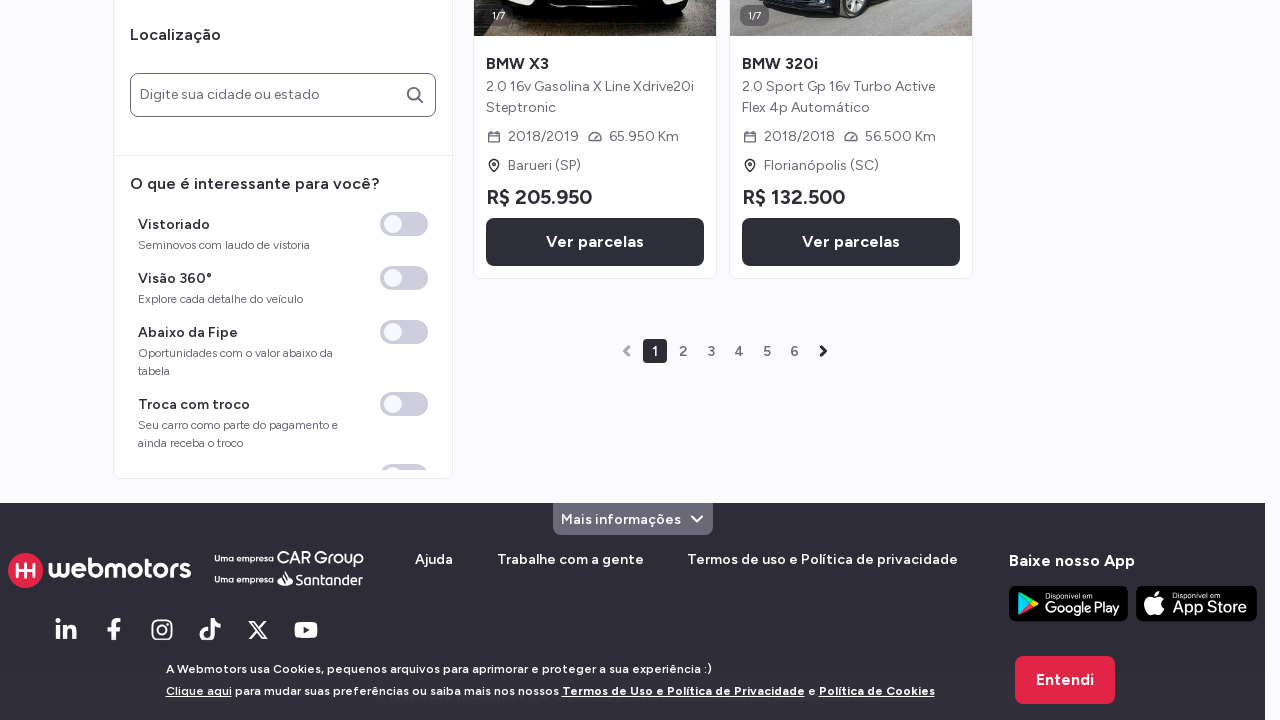

Clicked strong element (iteration 80/100) at (1133, 560) on strong
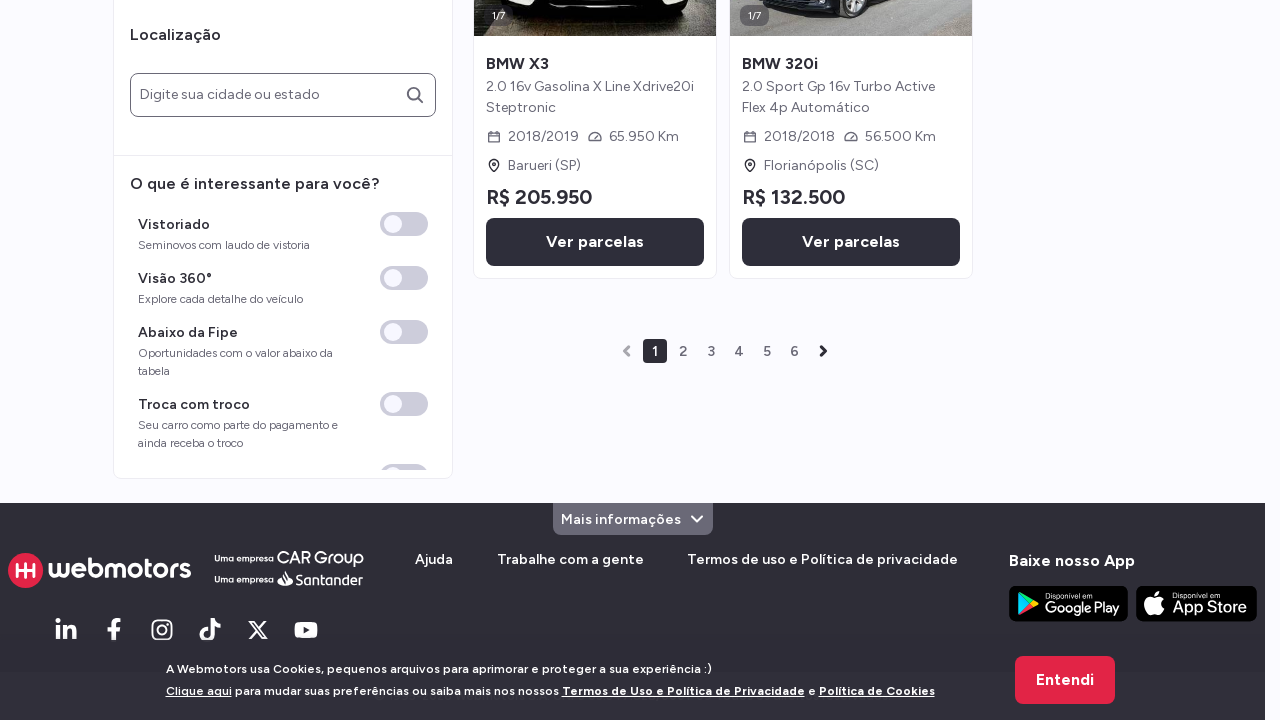

Waited 250ms before next click (iteration 80/100)
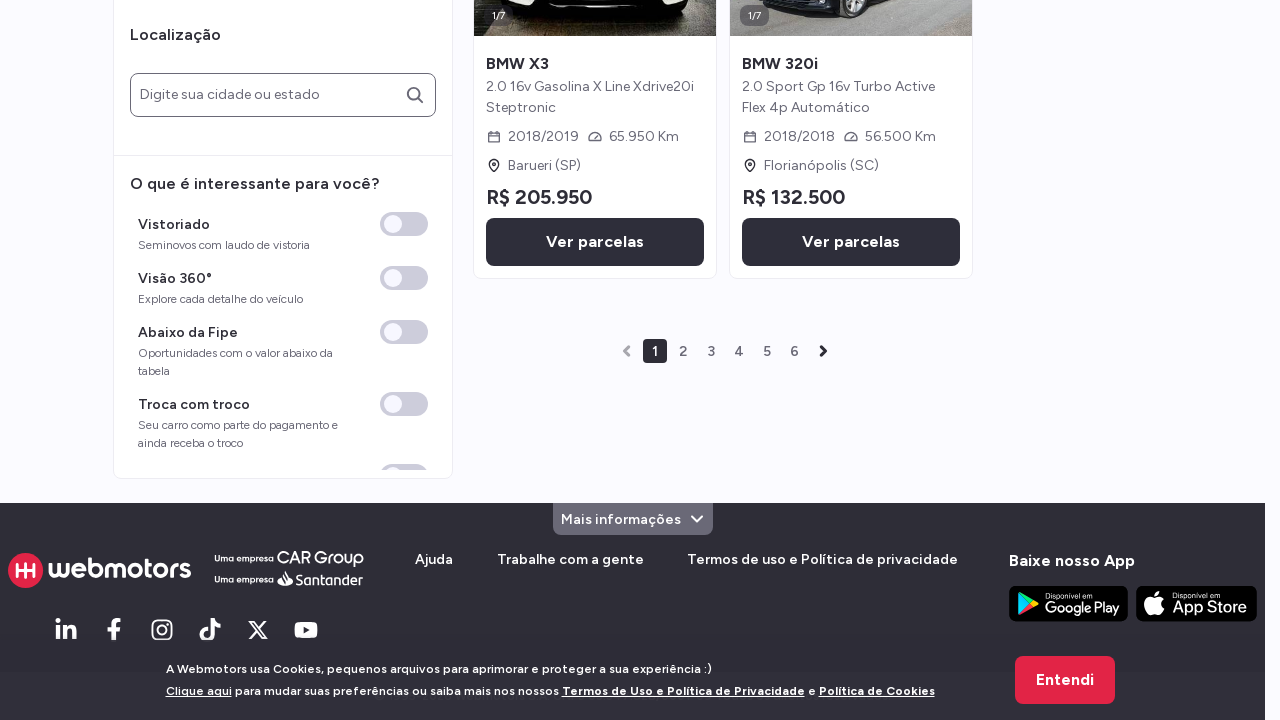

Clicked strong element (iteration 81/100) at (1133, 560) on strong
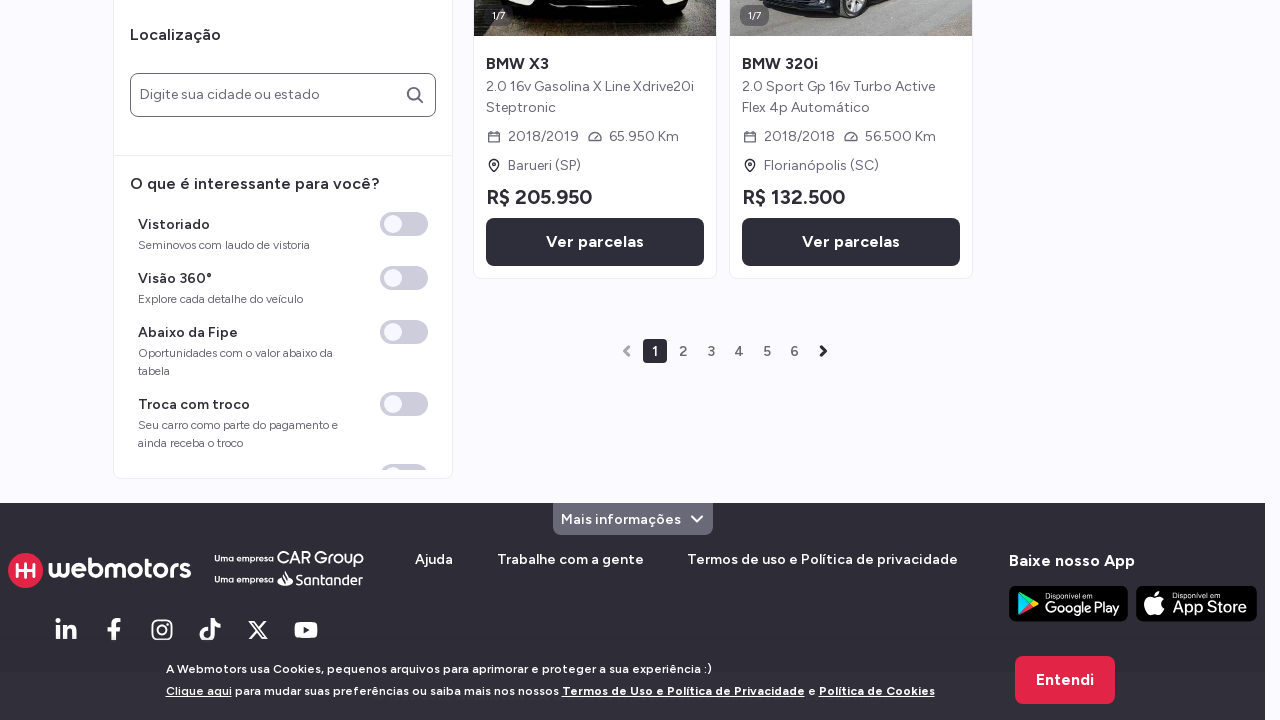

Waited 250ms before next click (iteration 81/100)
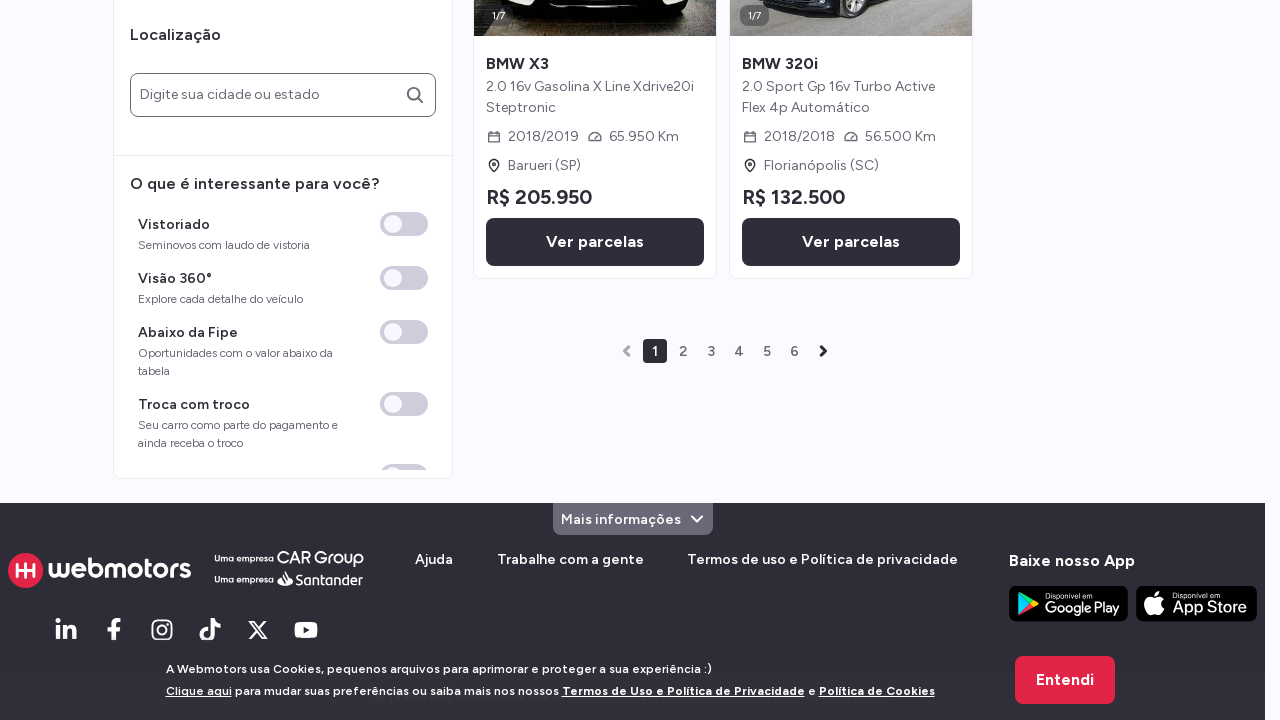

Clicked strong element (iteration 82/100) at (1133, 560) on strong
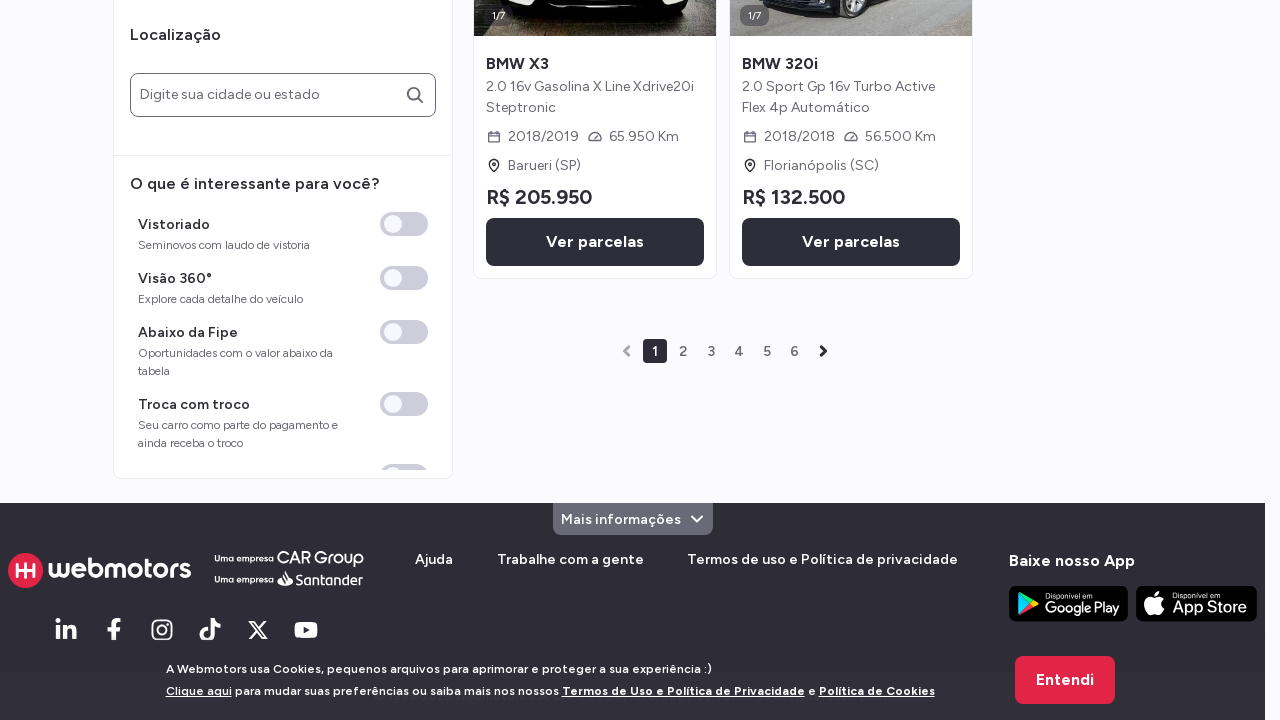

Waited 250ms before next click (iteration 82/100)
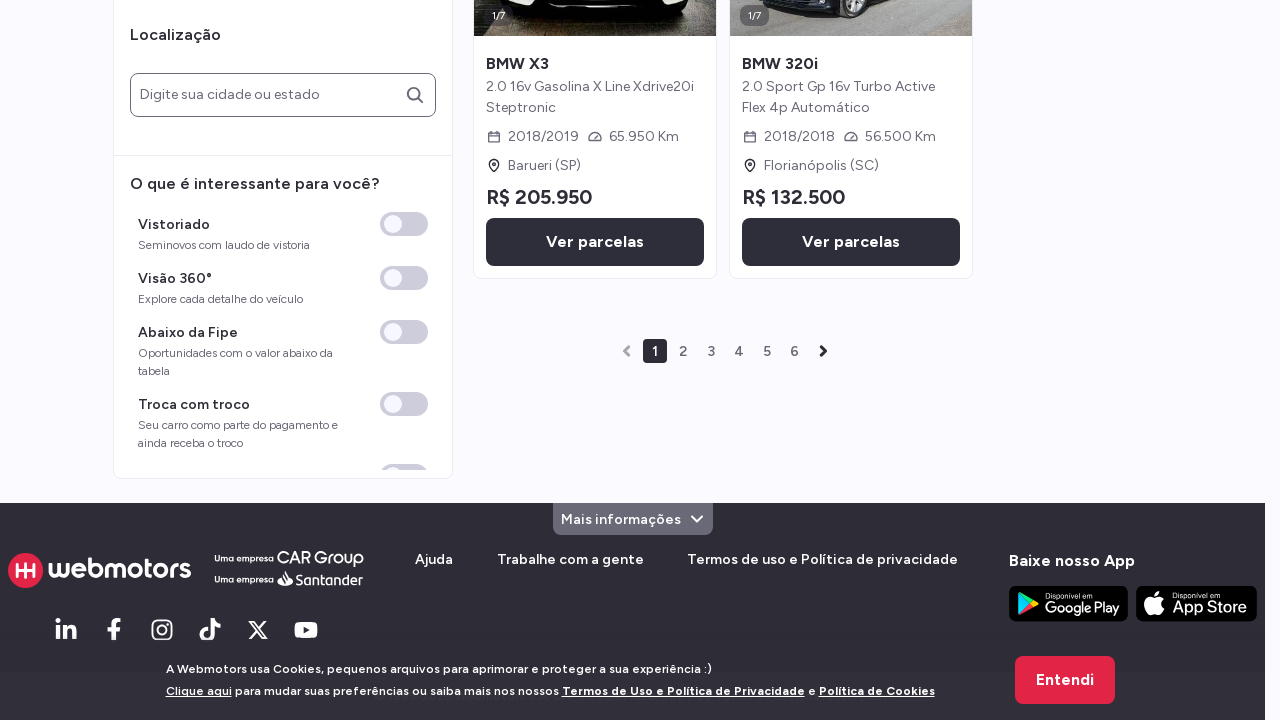

Clicked strong element (iteration 83/100) at (1133, 560) on strong
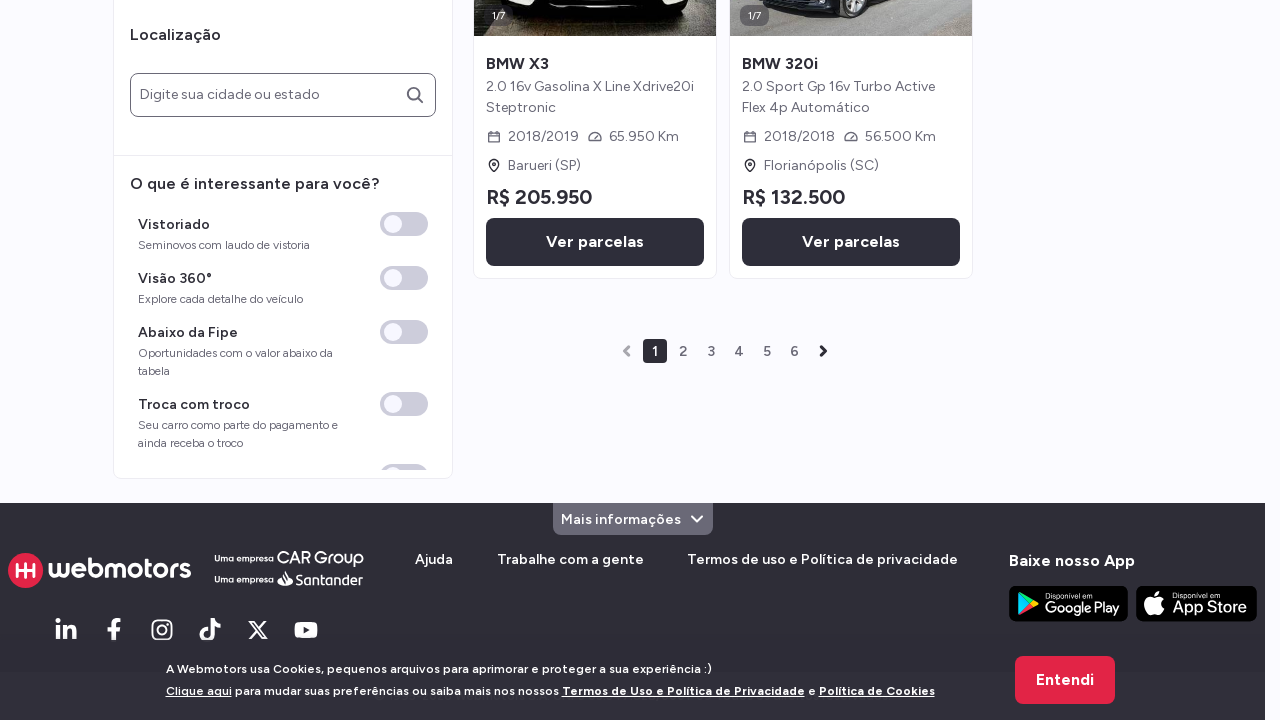

Waited 250ms before next click (iteration 83/100)
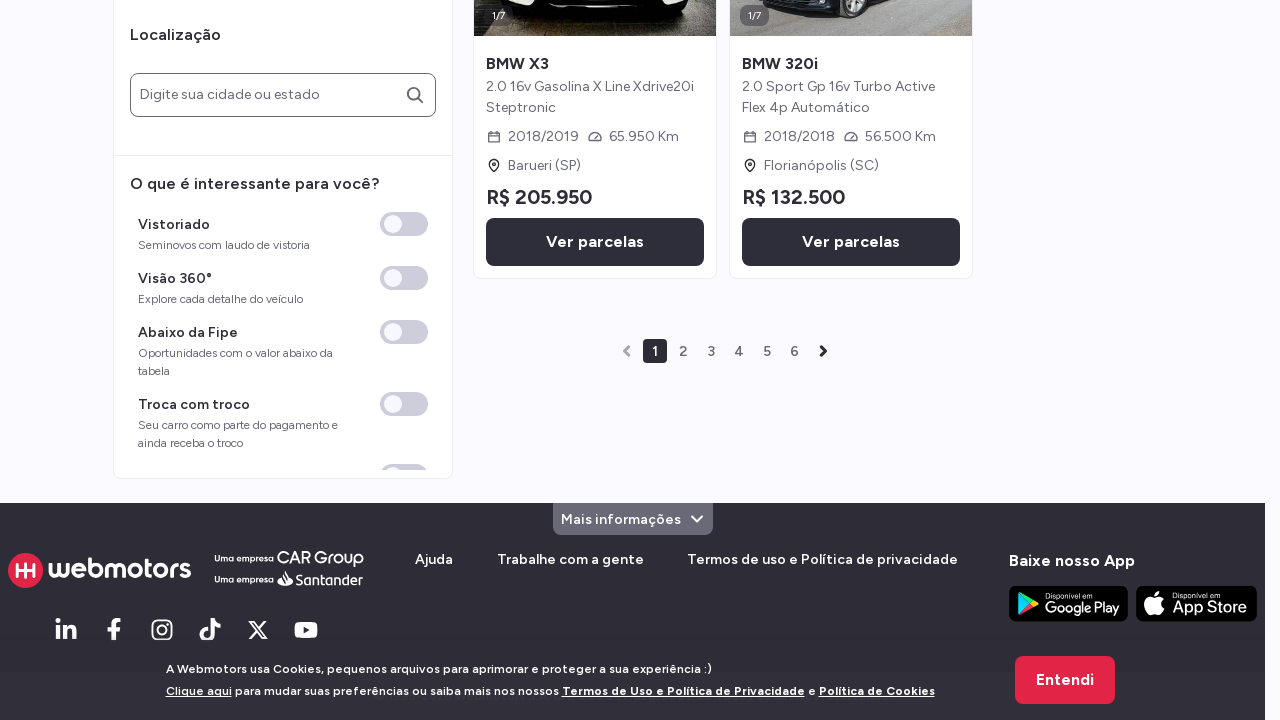

Clicked strong element (iteration 84/100) at (1133, 560) on strong
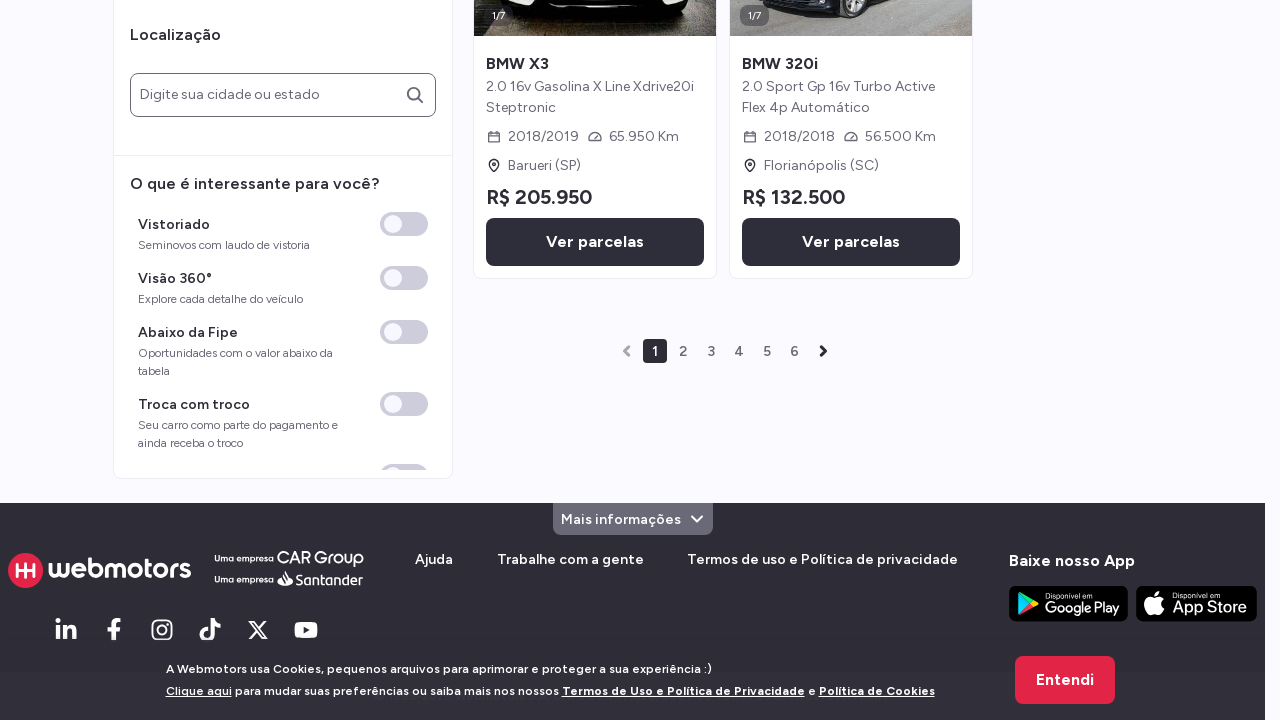

Waited 250ms before next click (iteration 84/100)
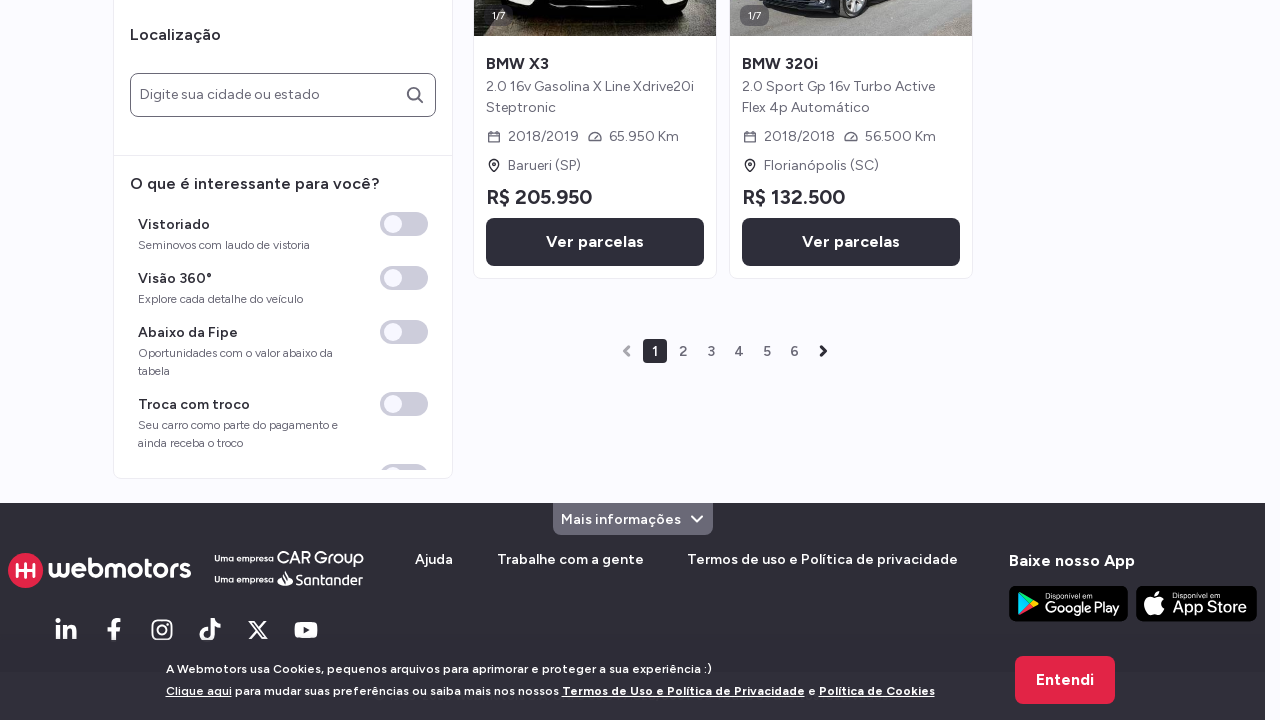

Clicked strong element (iteration 85/100) at (1133, 560) on strong
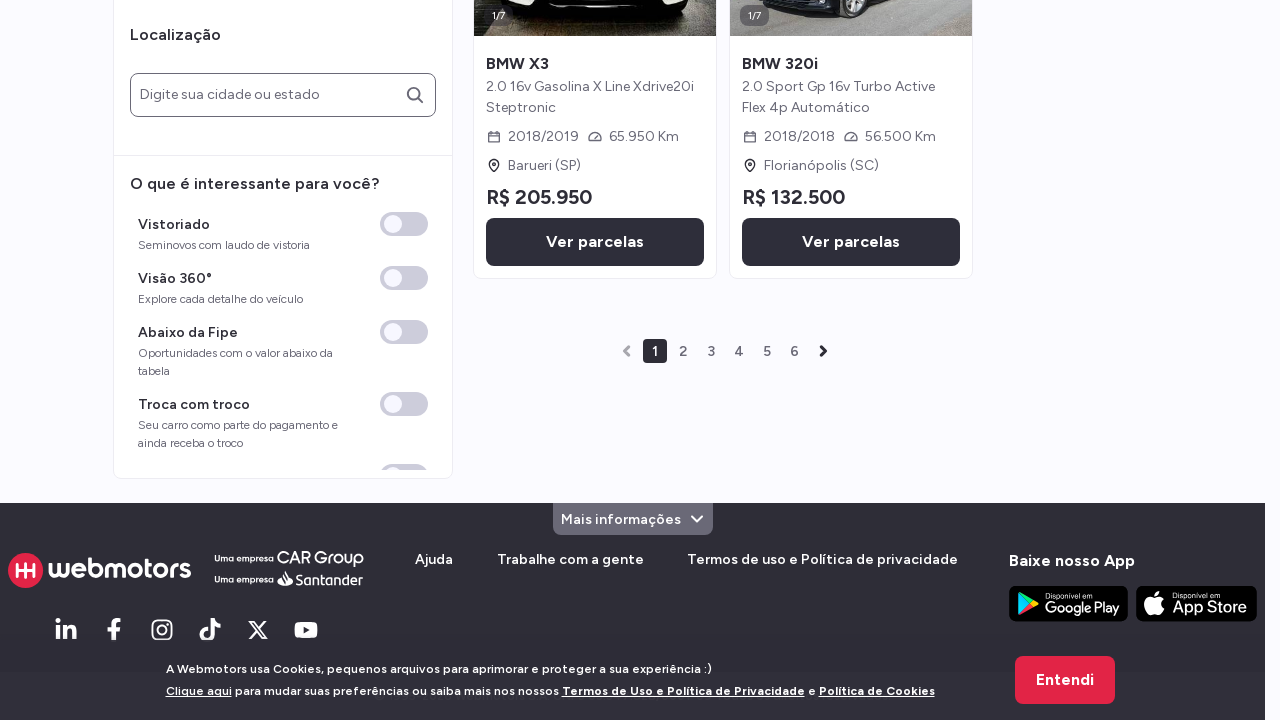

Waited 250ms before next click (iteration 85/100)
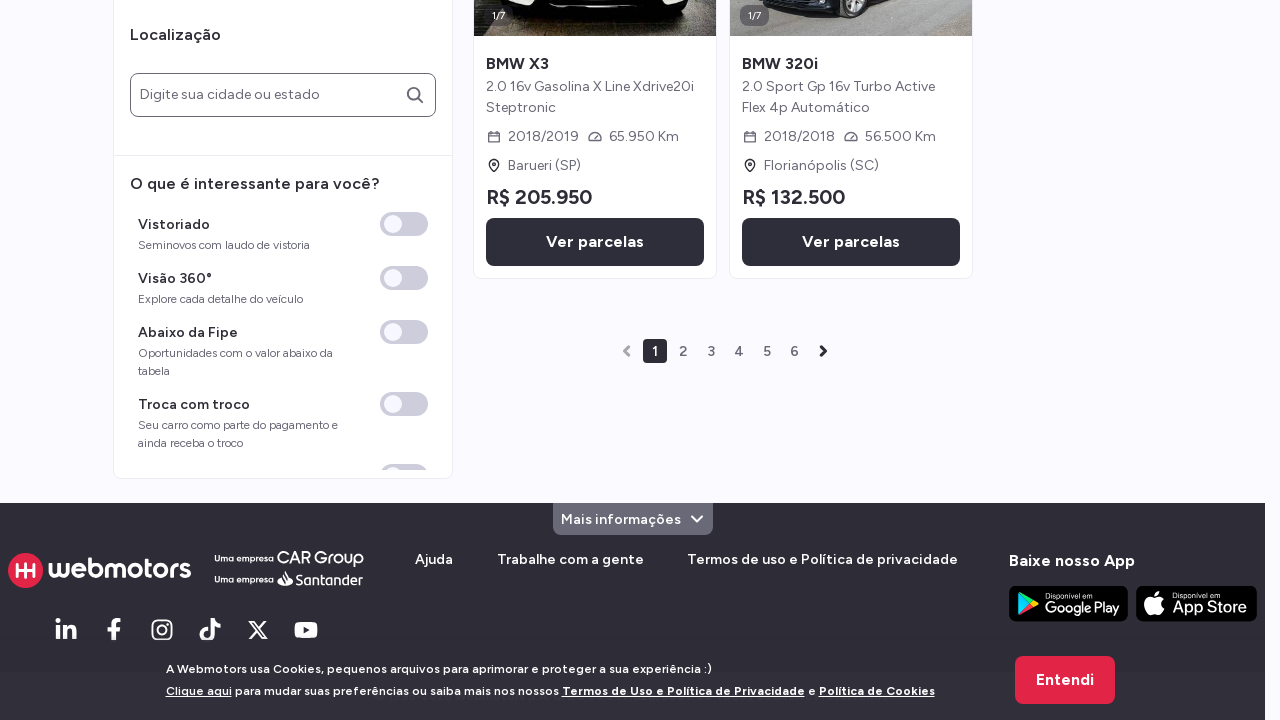

Clicked strong element (iteration 86/100) at (1133, 560) on strong
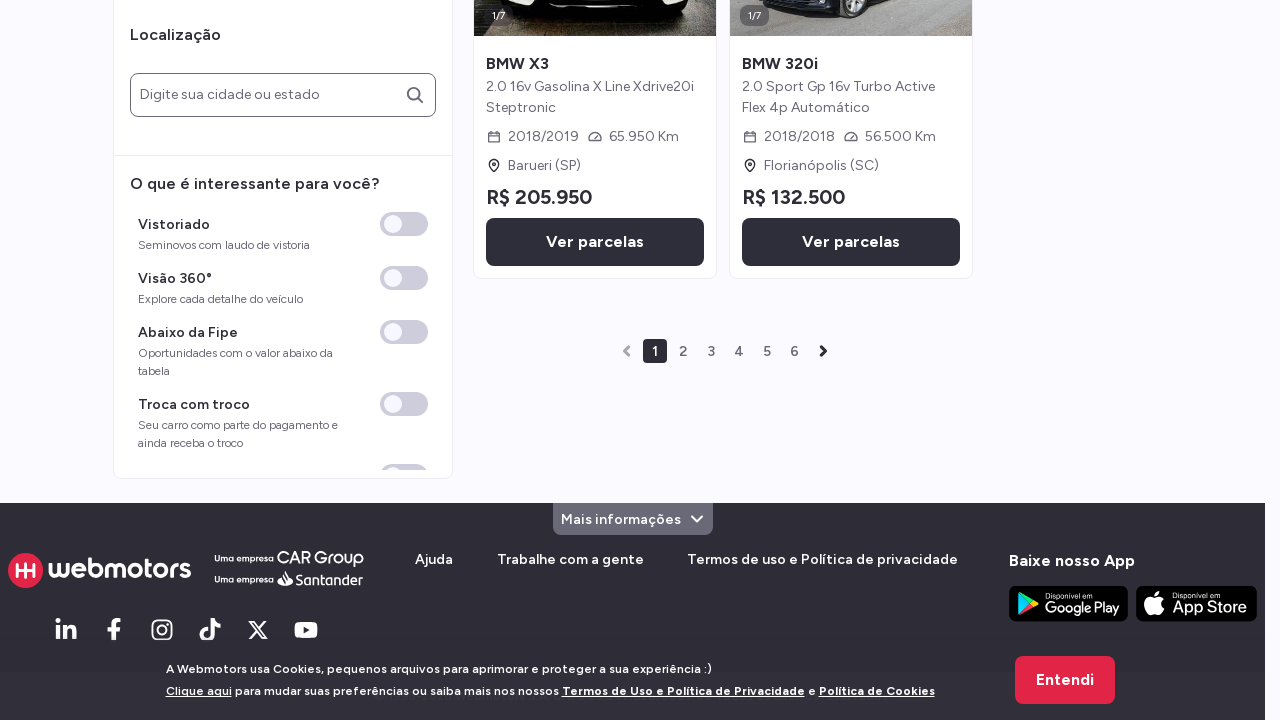

Waited 250ms before next click (iteration 86/100)
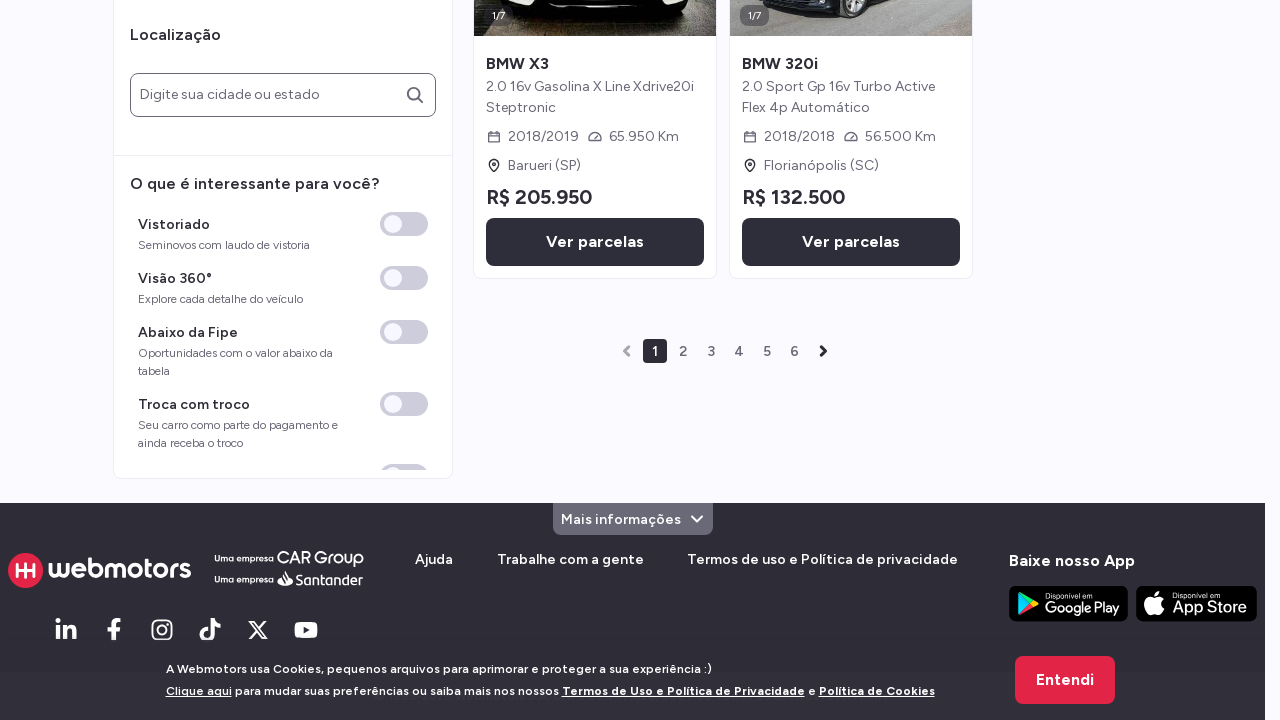

Clicked strong element (iteration 87/100) at (1133, 560) on strong
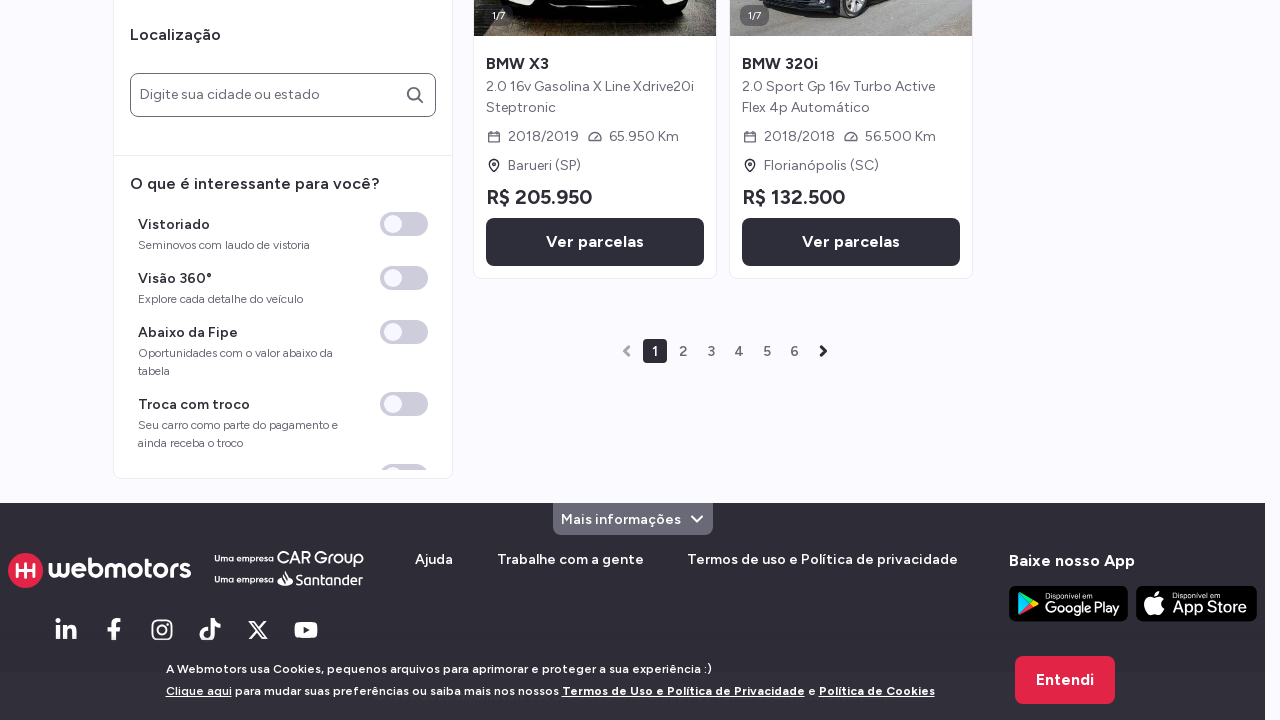

Waited 250ms before next click (iteration 87/100)
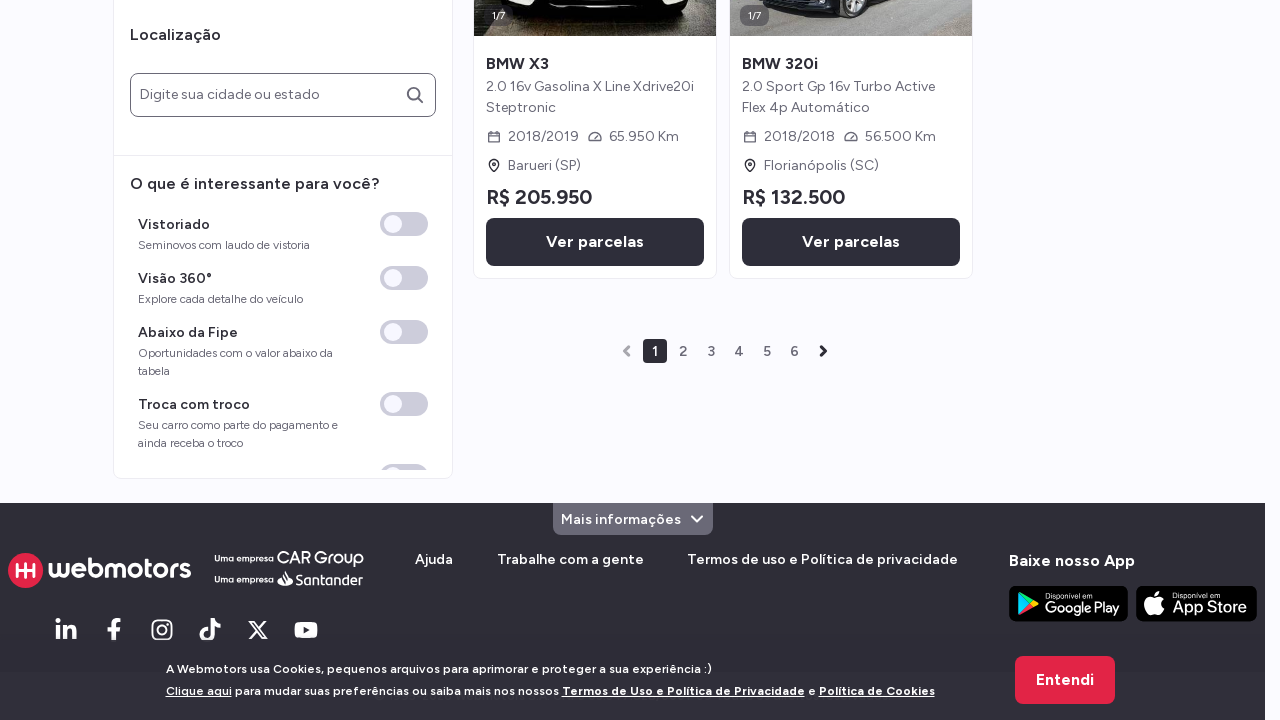

Clicked strong element (iteration 88/100) at (1133, 560) on strong
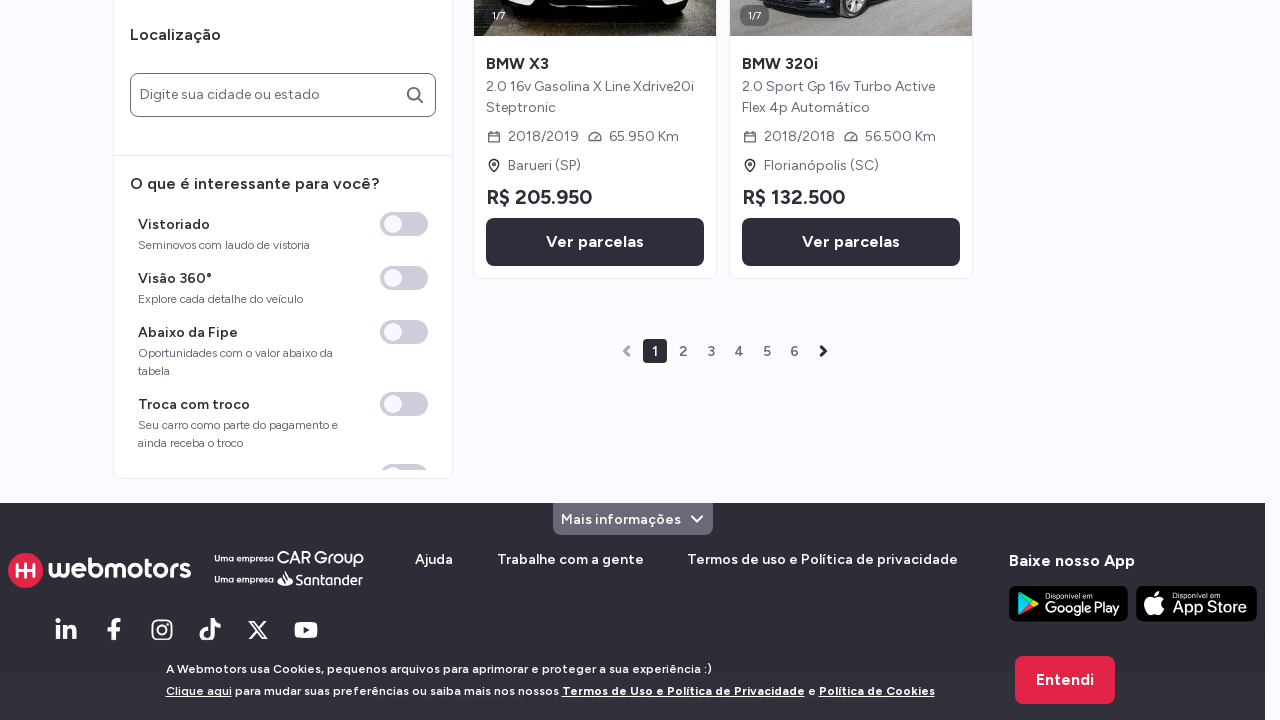

Waited 250ms before next click (iteration 88/100)
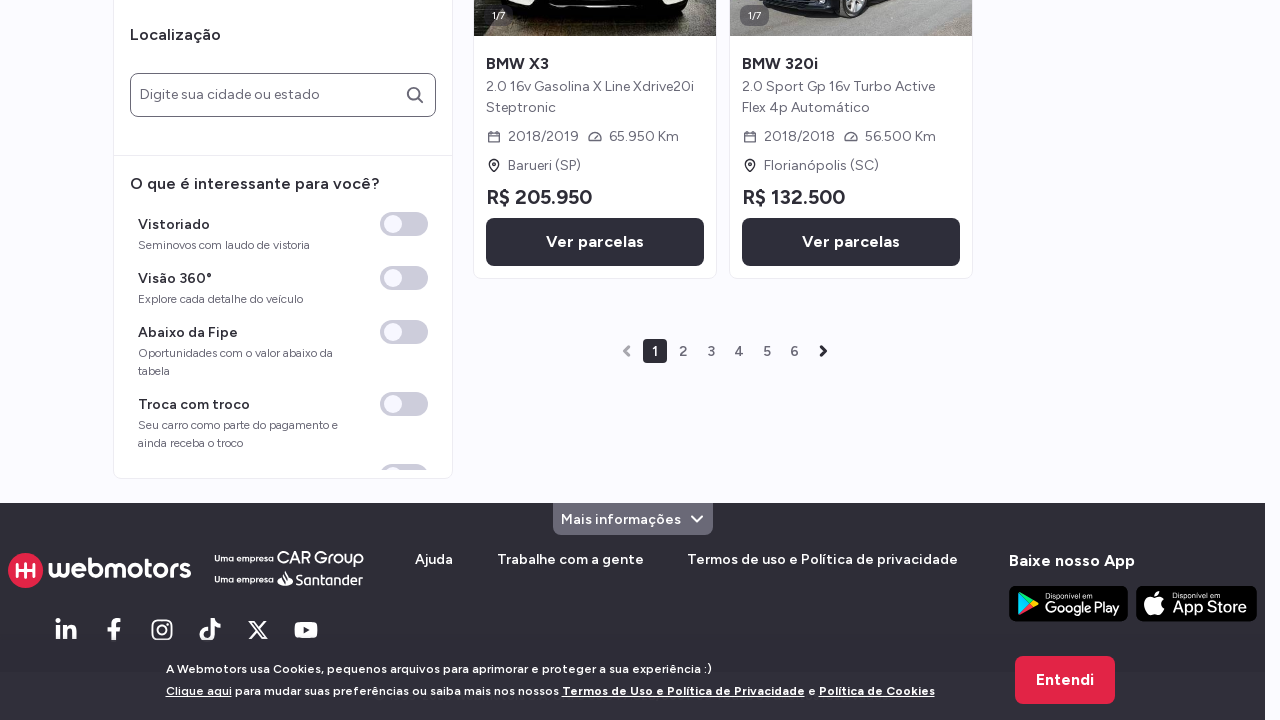

Clicked strong element (iteration 89/100) at (1133, 560) on strong
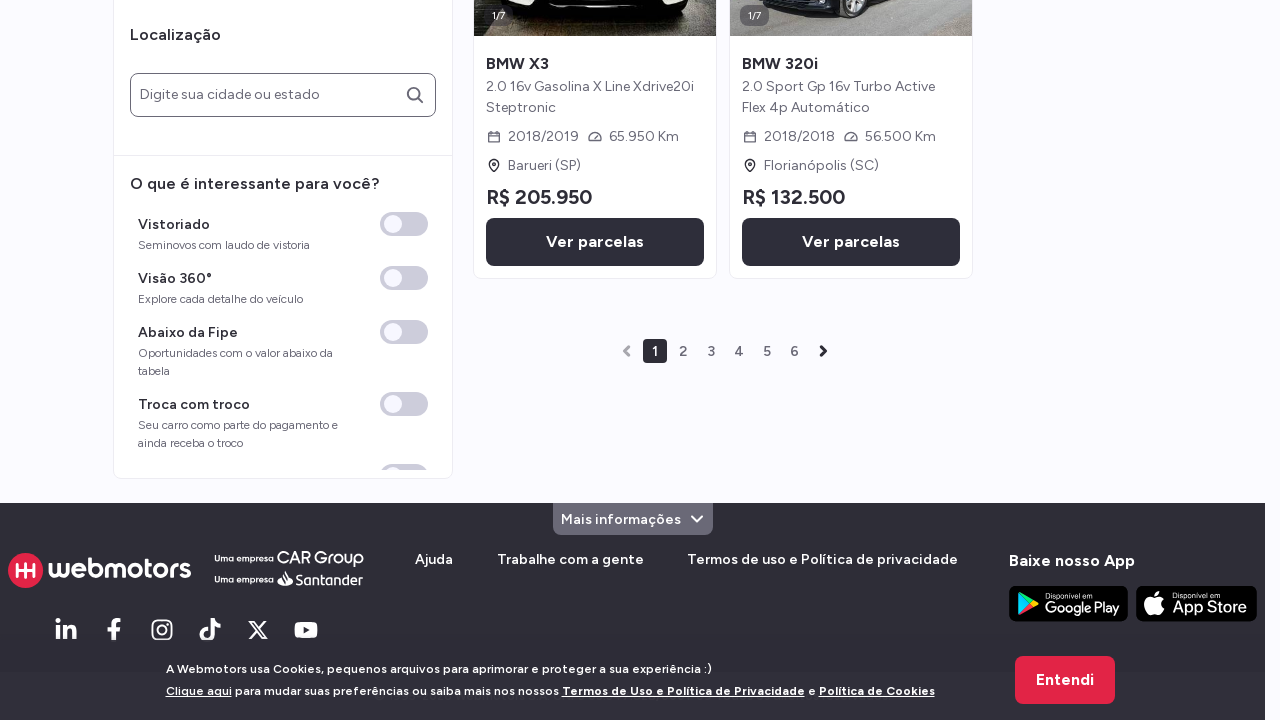

Waited 250ms before next click (iteration 89/100)
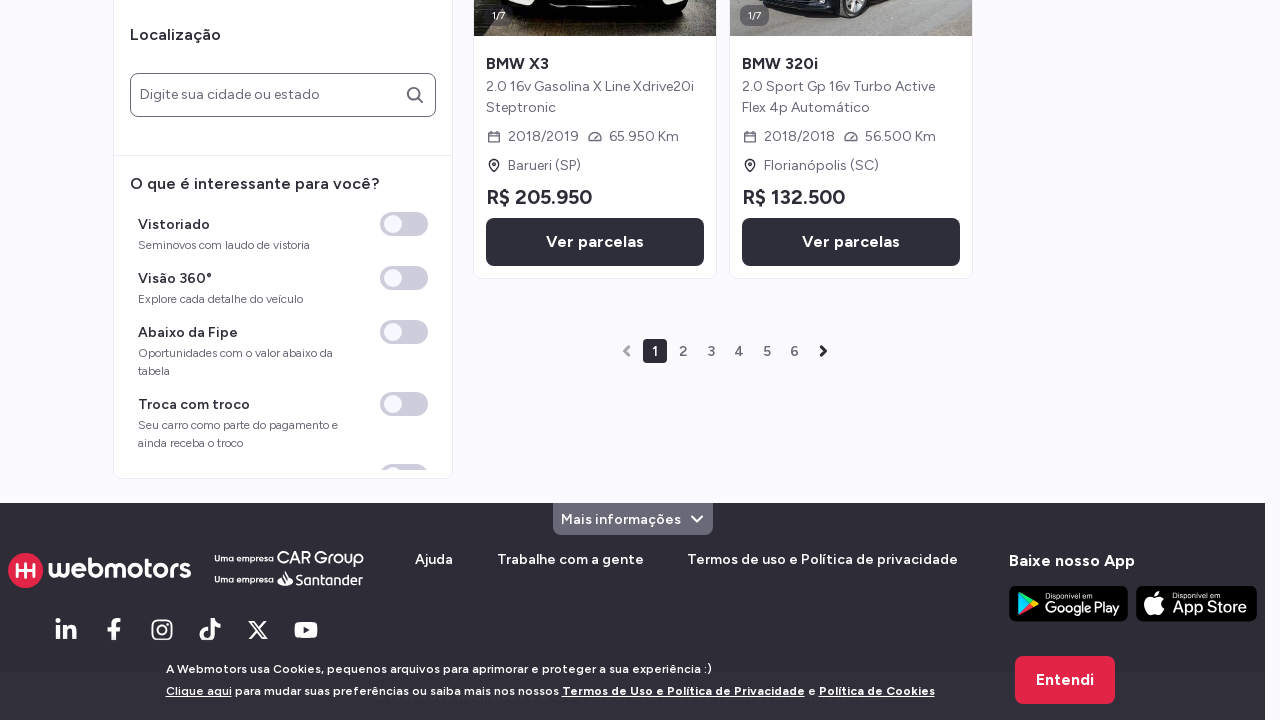

Clicked strong element (iteration 90/100) at (1133, 560) on strong
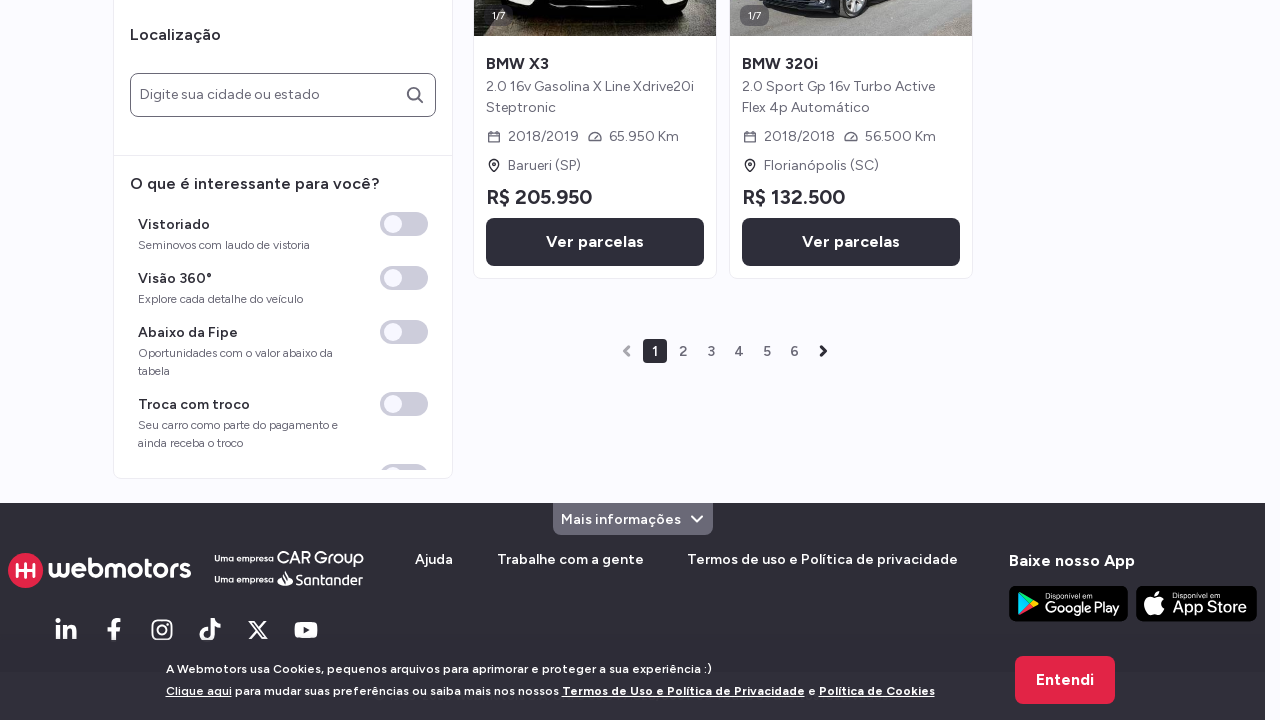

Waited 250ms before next click (iteration 90/100)
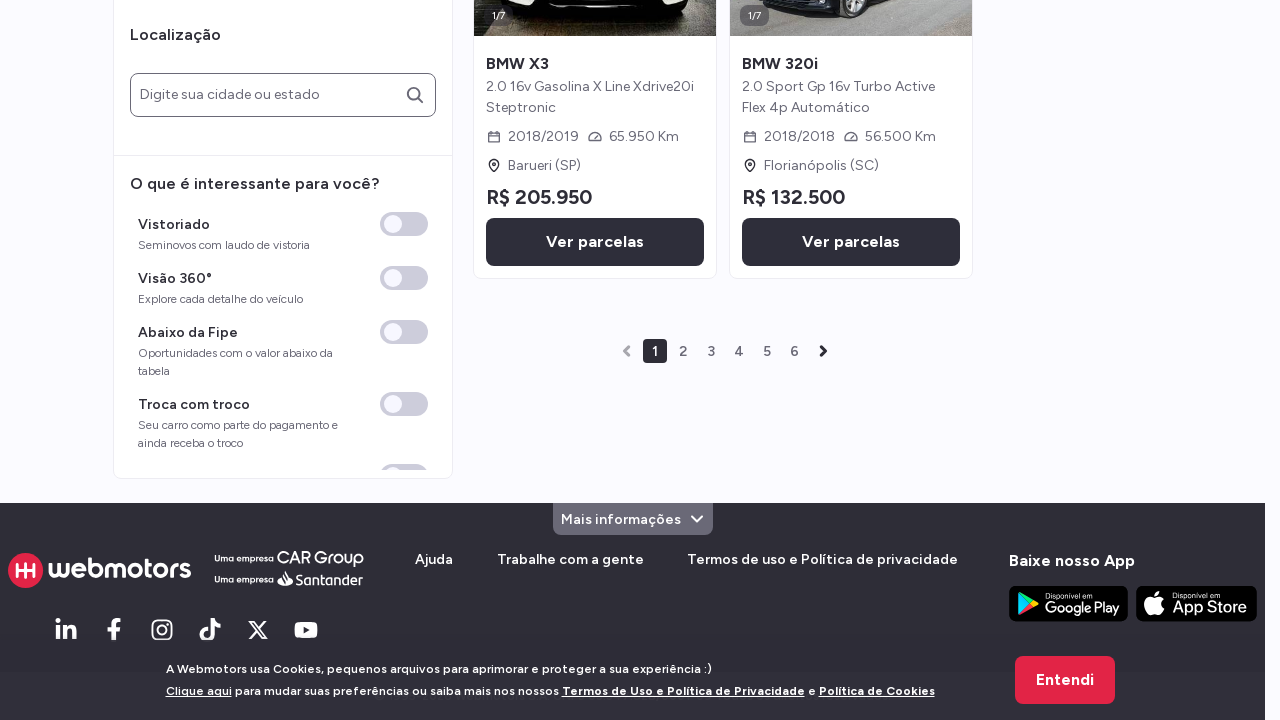

Clicked strong element (iteration 91/100) at (1133, 560) on strong
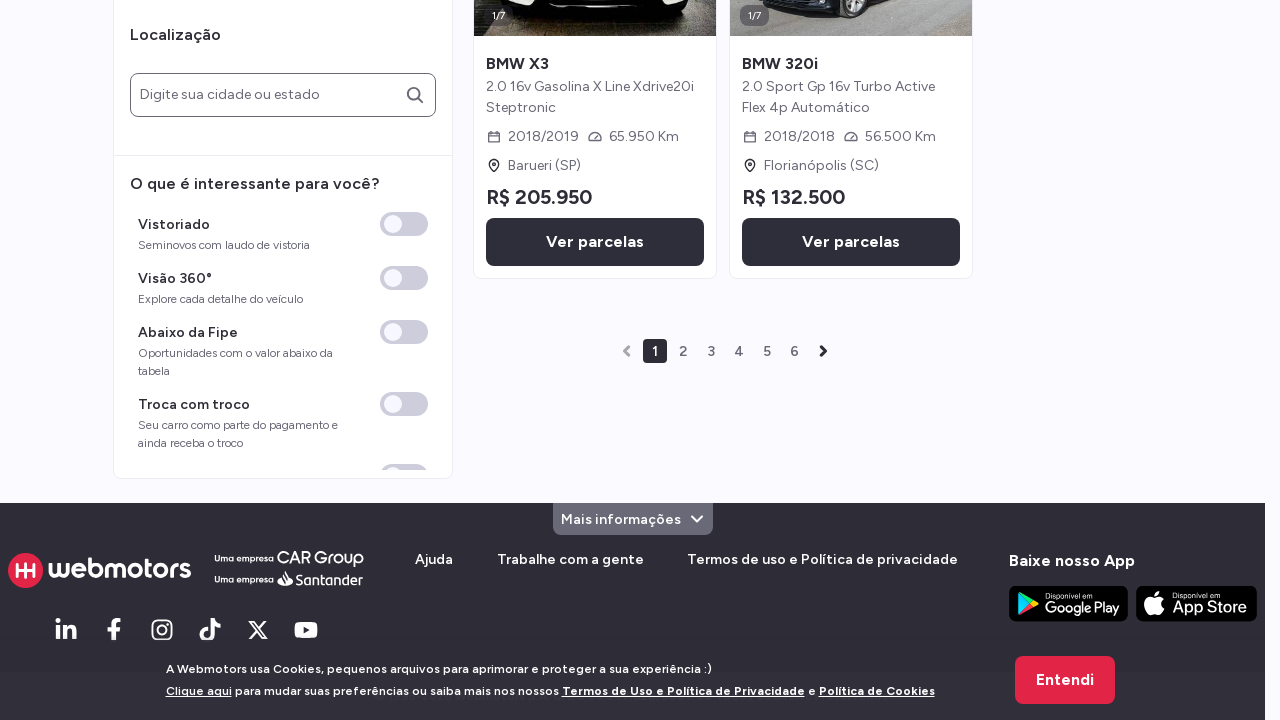

Waited 250ms before next click (iteration 91/100)
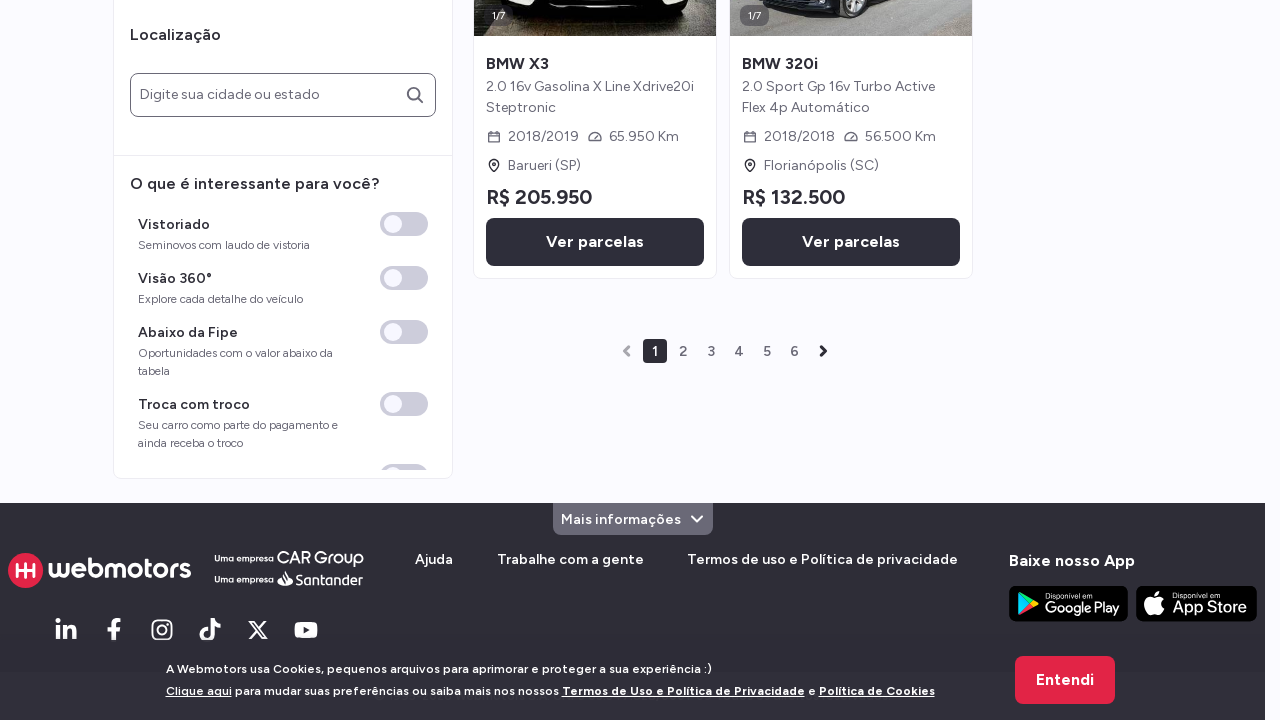

Clicked strong element (iteration 92/100) at (1133, 560) on strong
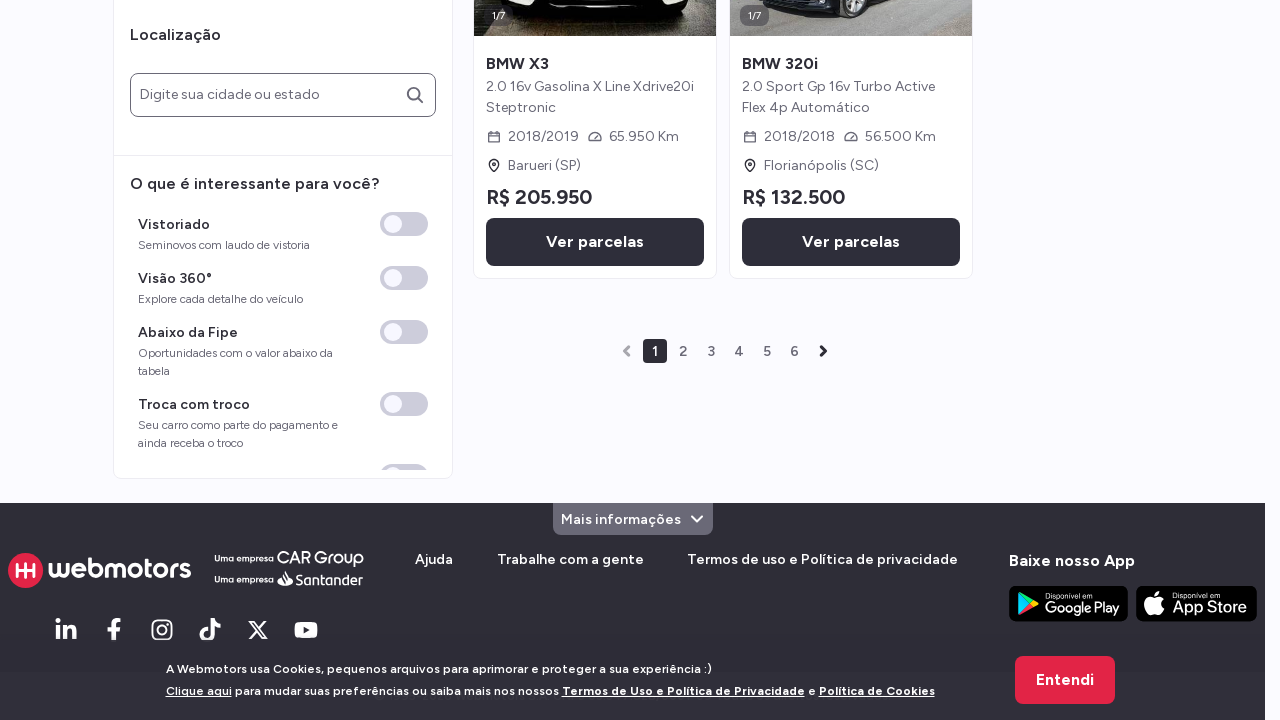

Waited 250ms before next click (iteration 92/100)
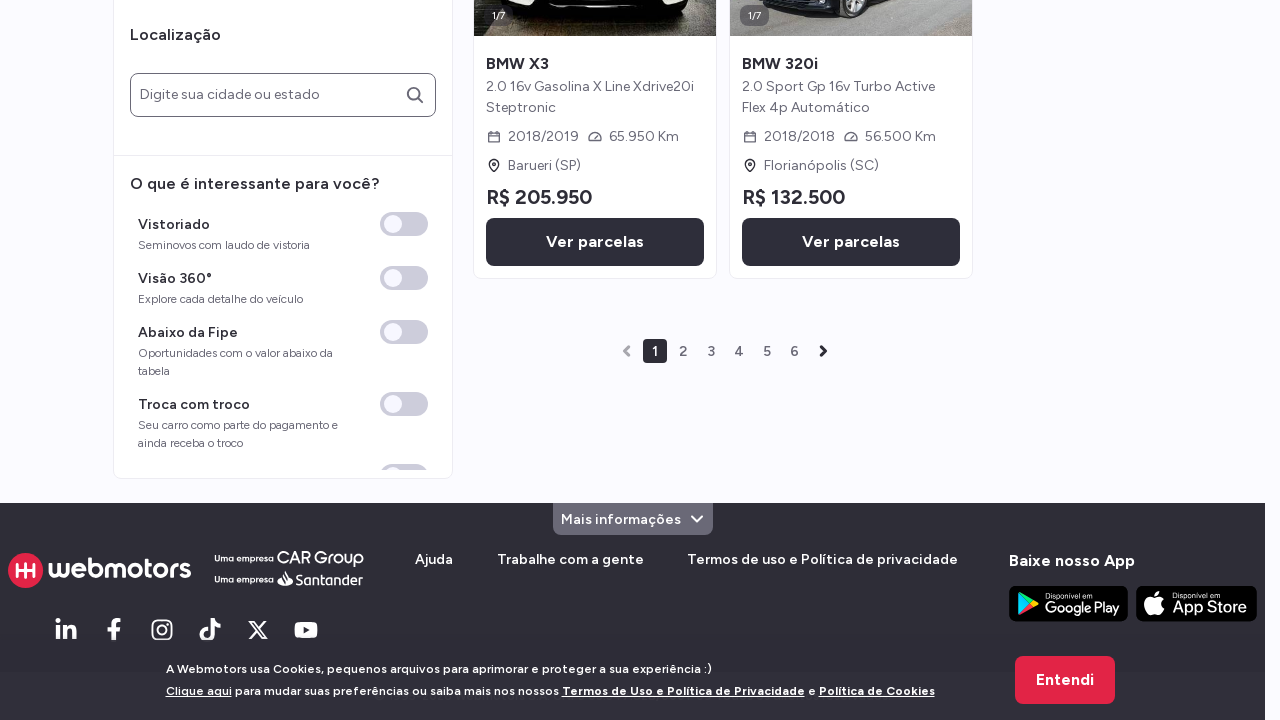

Clicked strong element (iteration 93/100) at (1133, 560) on strong
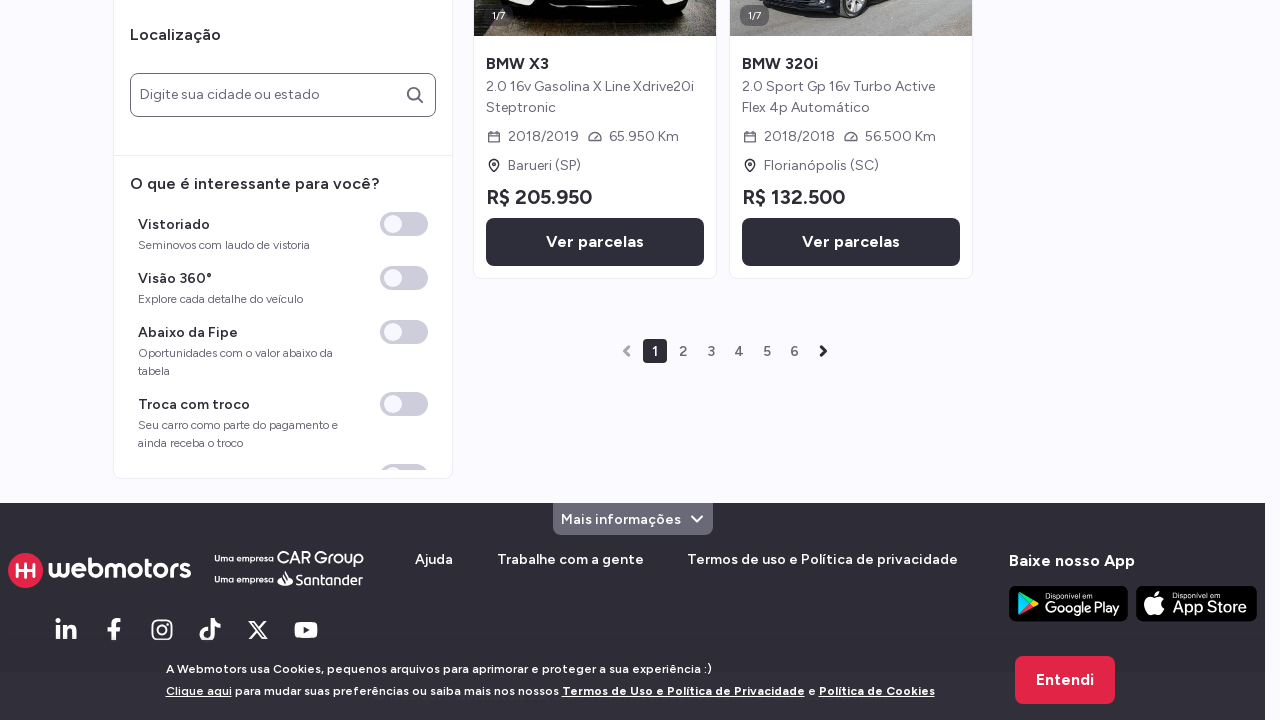

Waited 250ms before next click (iteration 93/100)
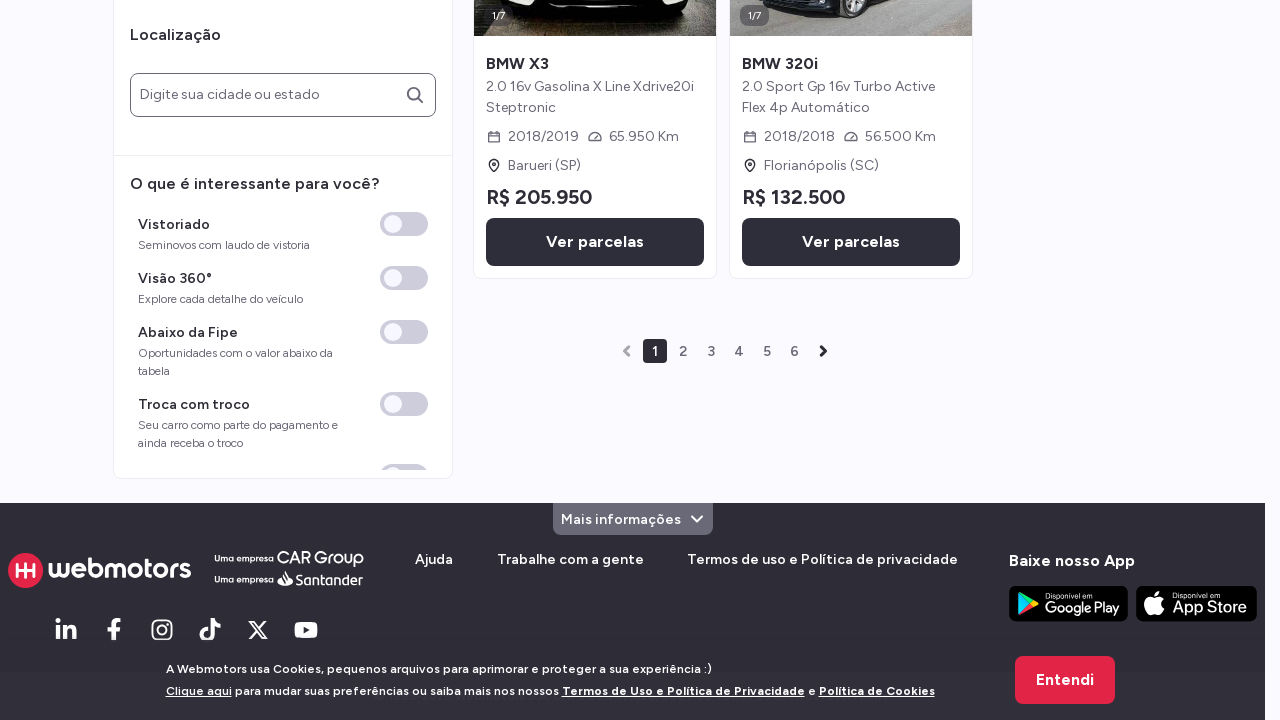

Clicked strong element (iteration 94/100) at (1133, 560) on strong
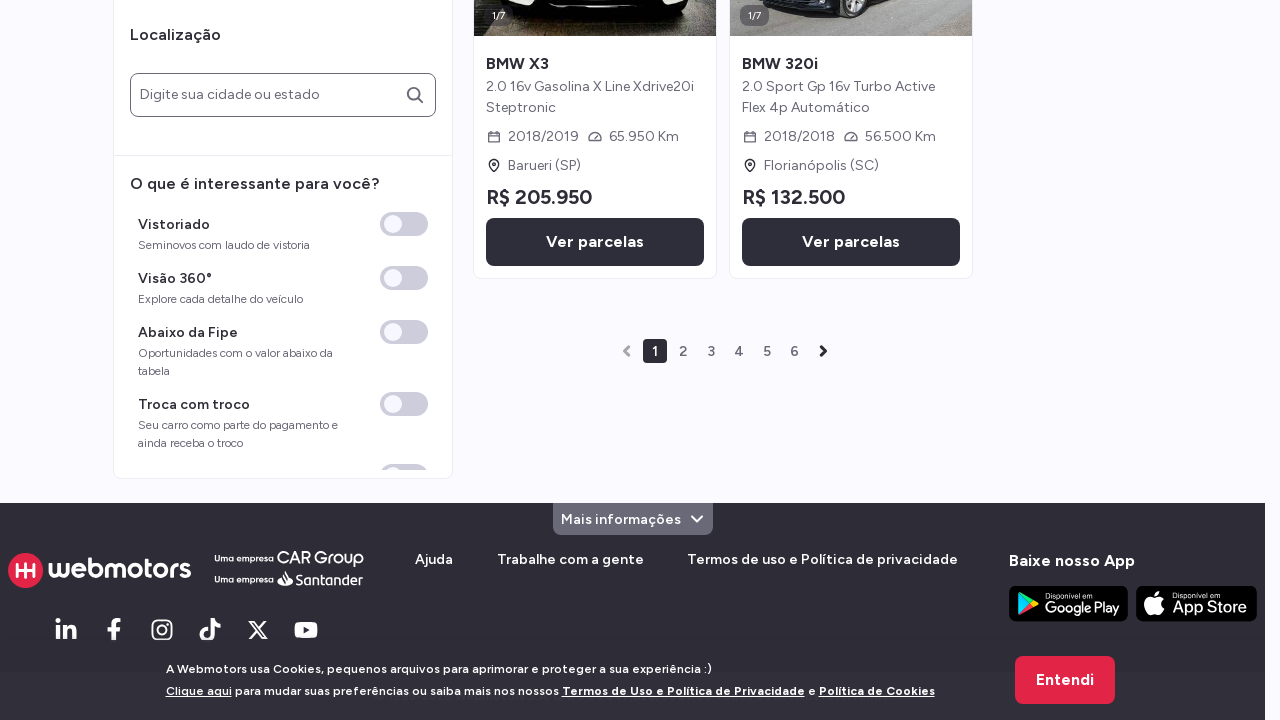

Waited 250ms before next click (iteration 94/100)
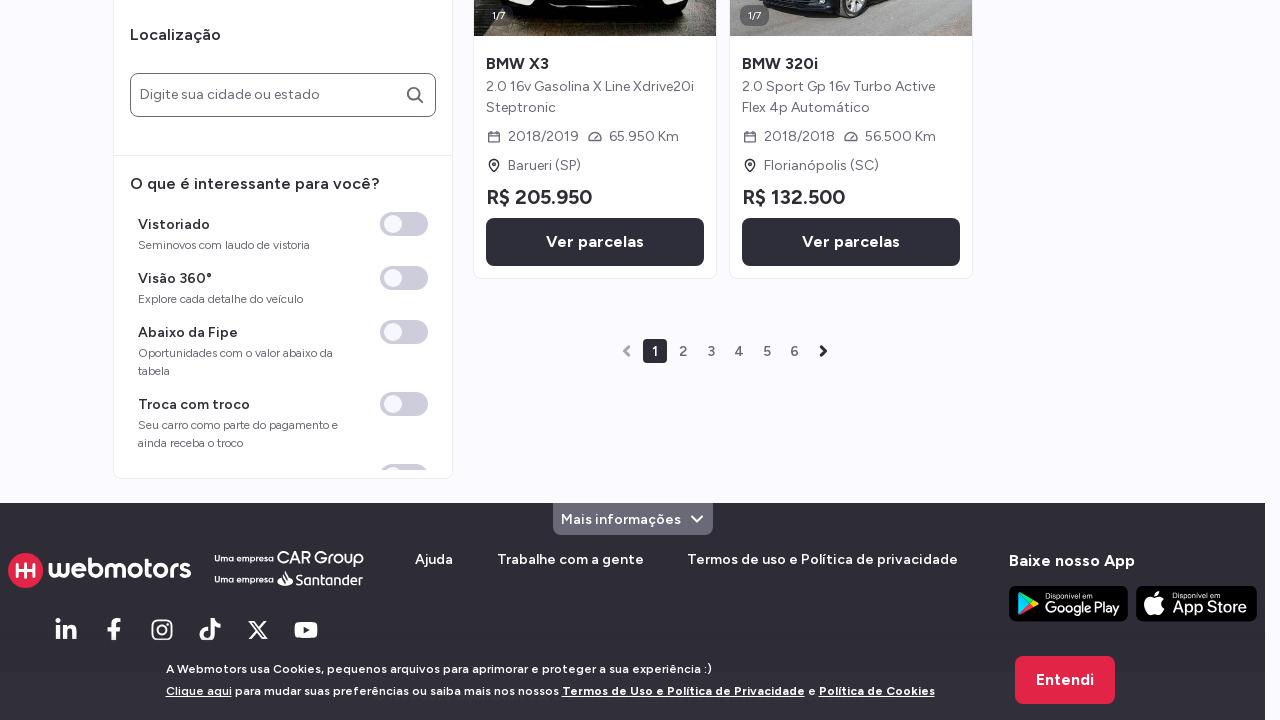

Clicked strong element (iteration 95/100) at (1133, 560) on strong
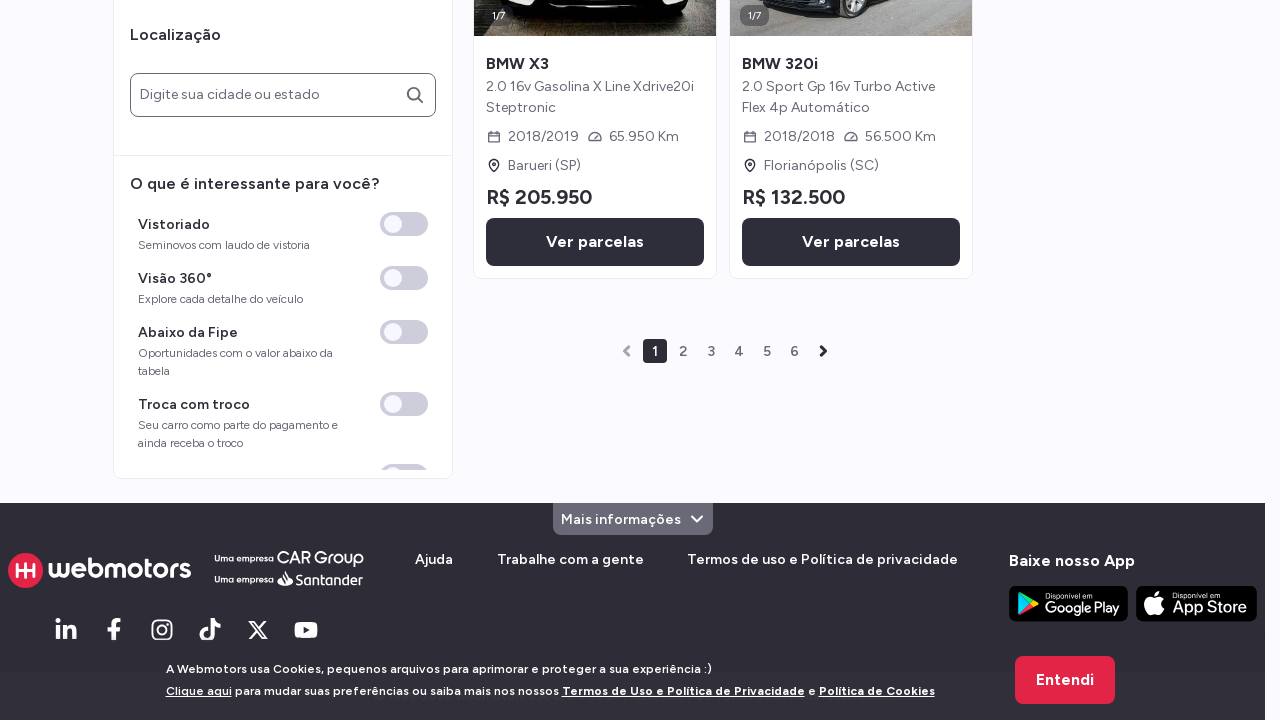

Waited 250ms before next click (iteration 95/100)
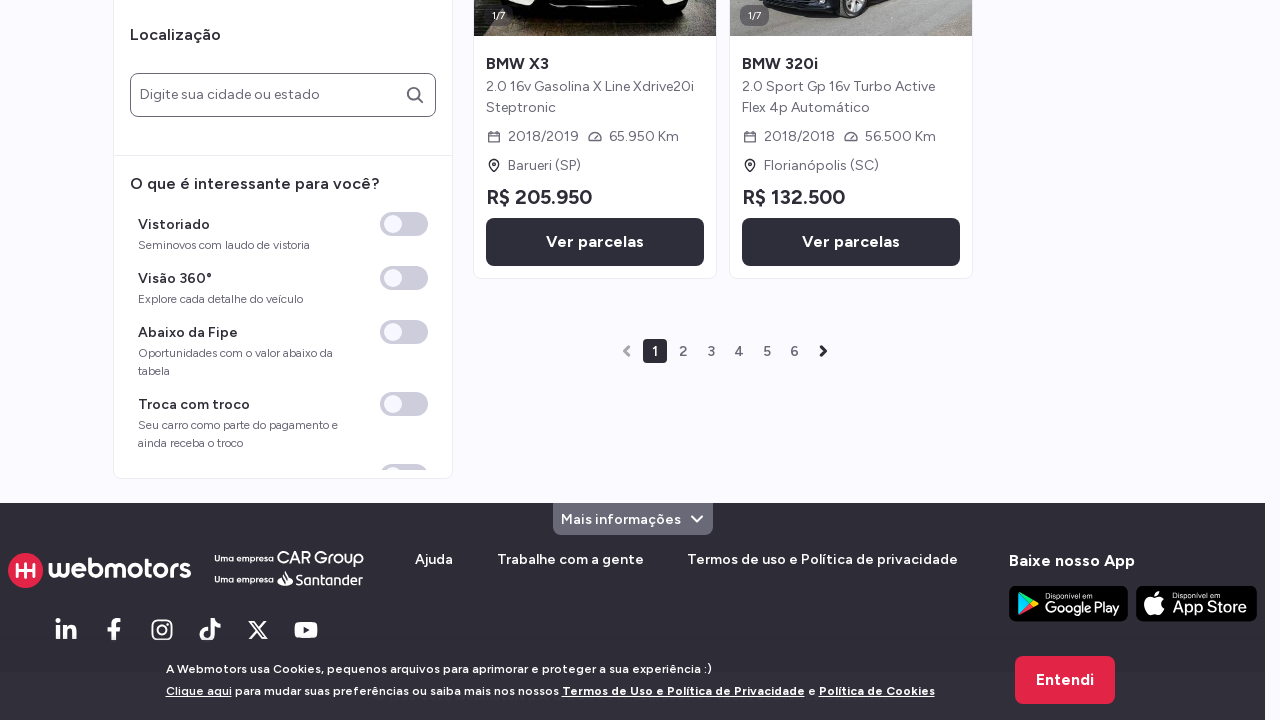

Clicked strong element (iteration 96/100) at (1133, 560) on strong
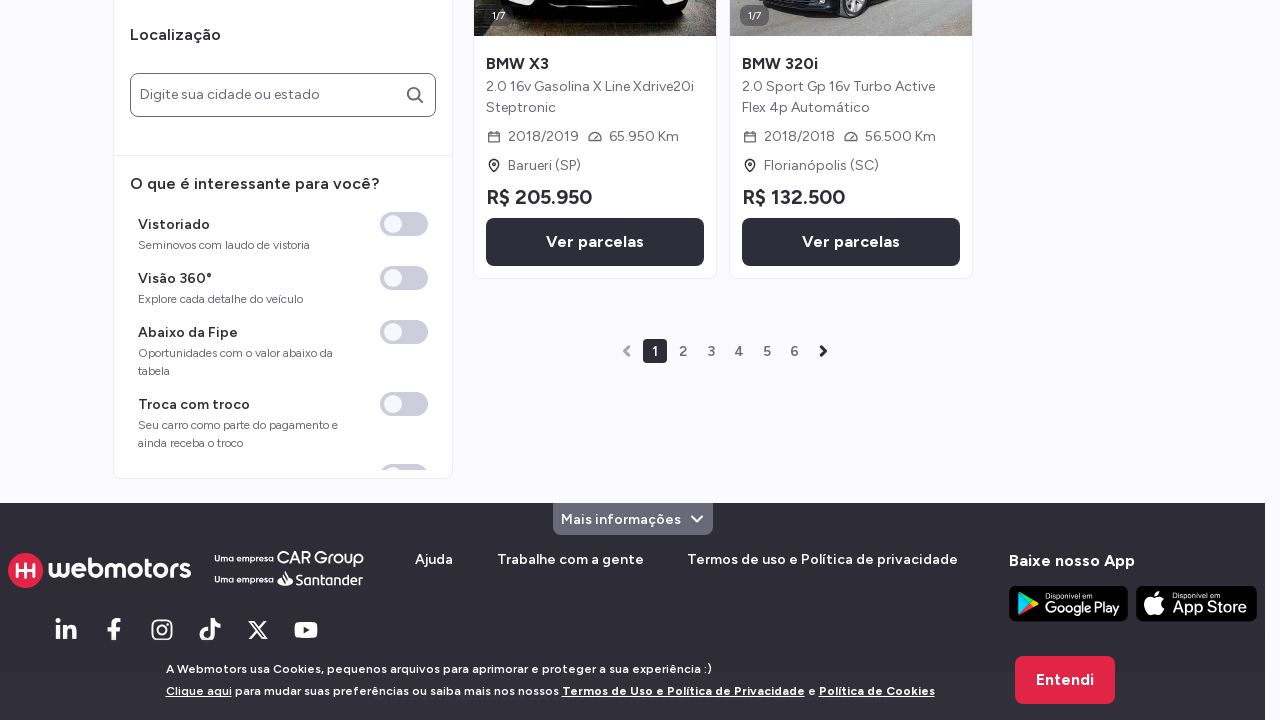

Waited 250ms before next click (iteration 96/100)
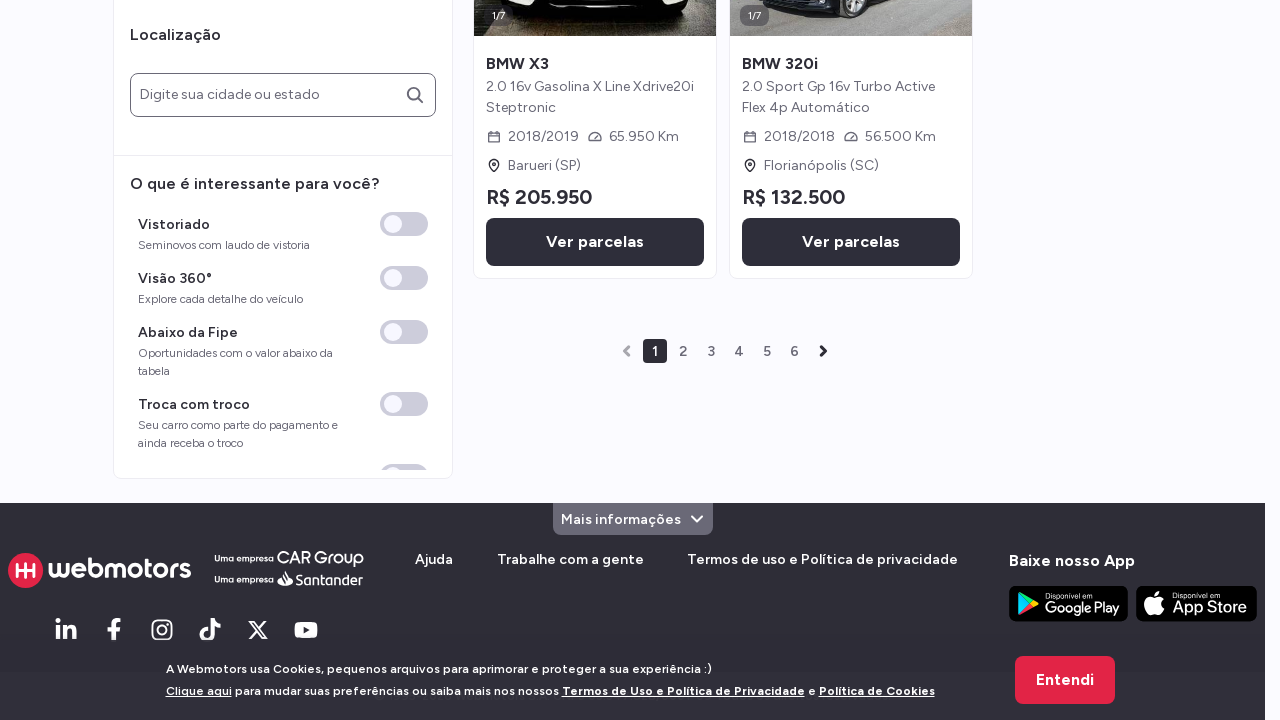

Clicked strong element (iteration 97/100) at (1133, 560) on strong
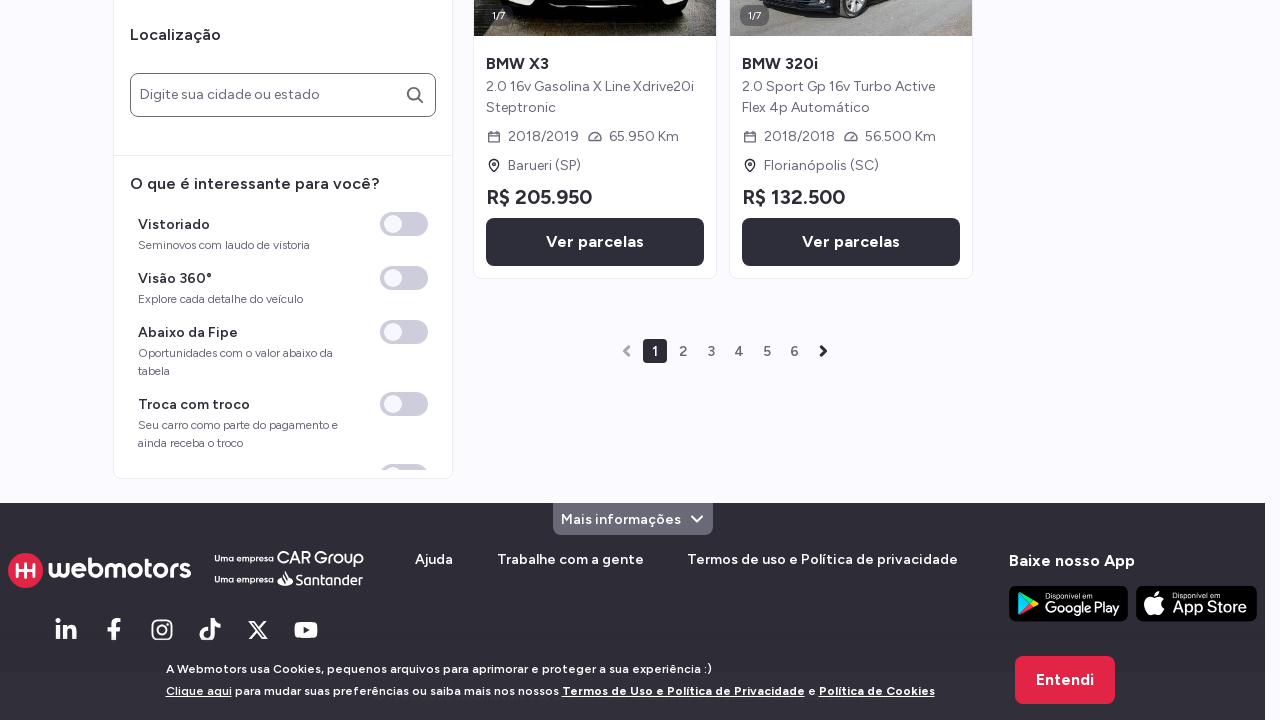

Waited 250ms before next click (iteration 97/100)
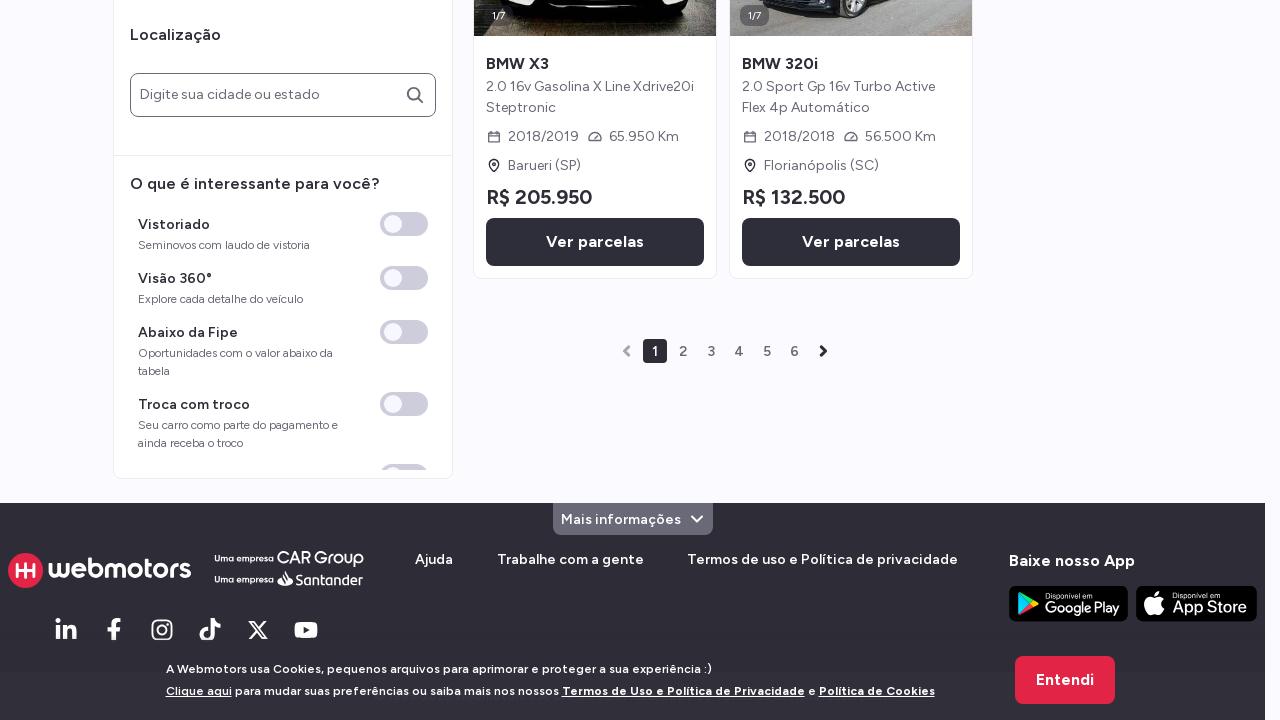

Clicked strong element (iteration 98/100) at (1133, 560) on strong
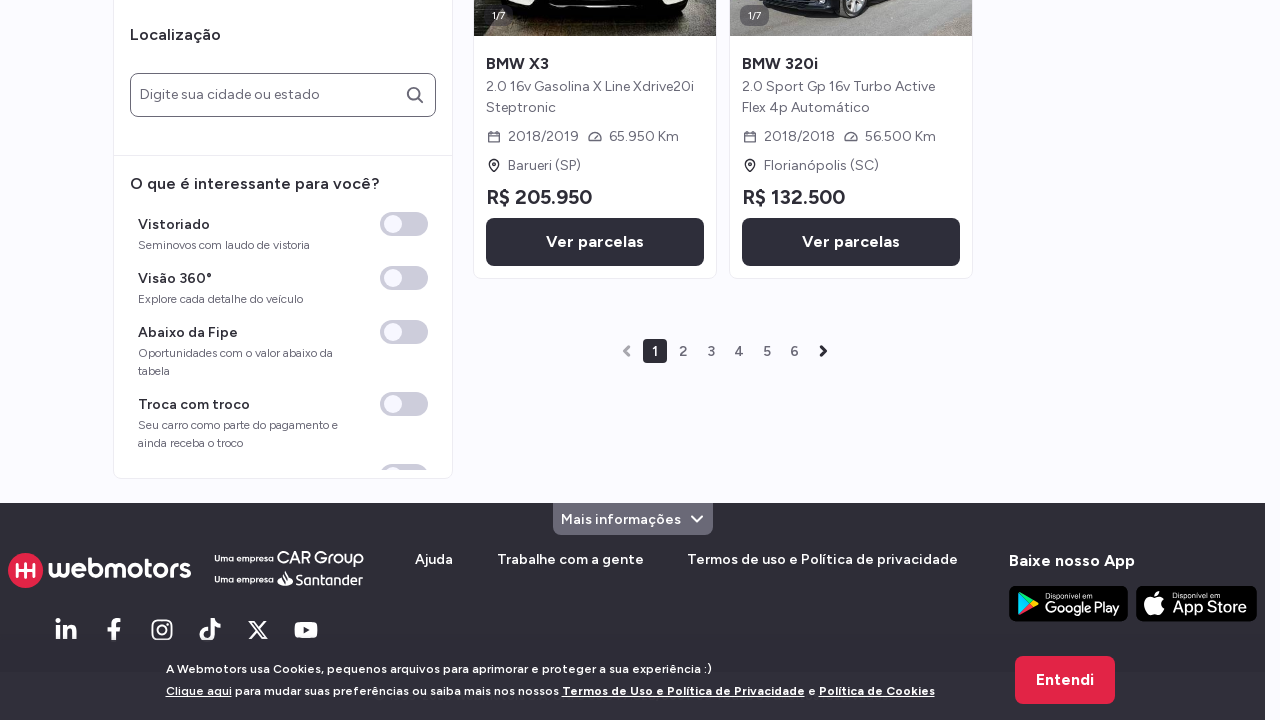

Waited 250ms before next click (iteration 98/100)
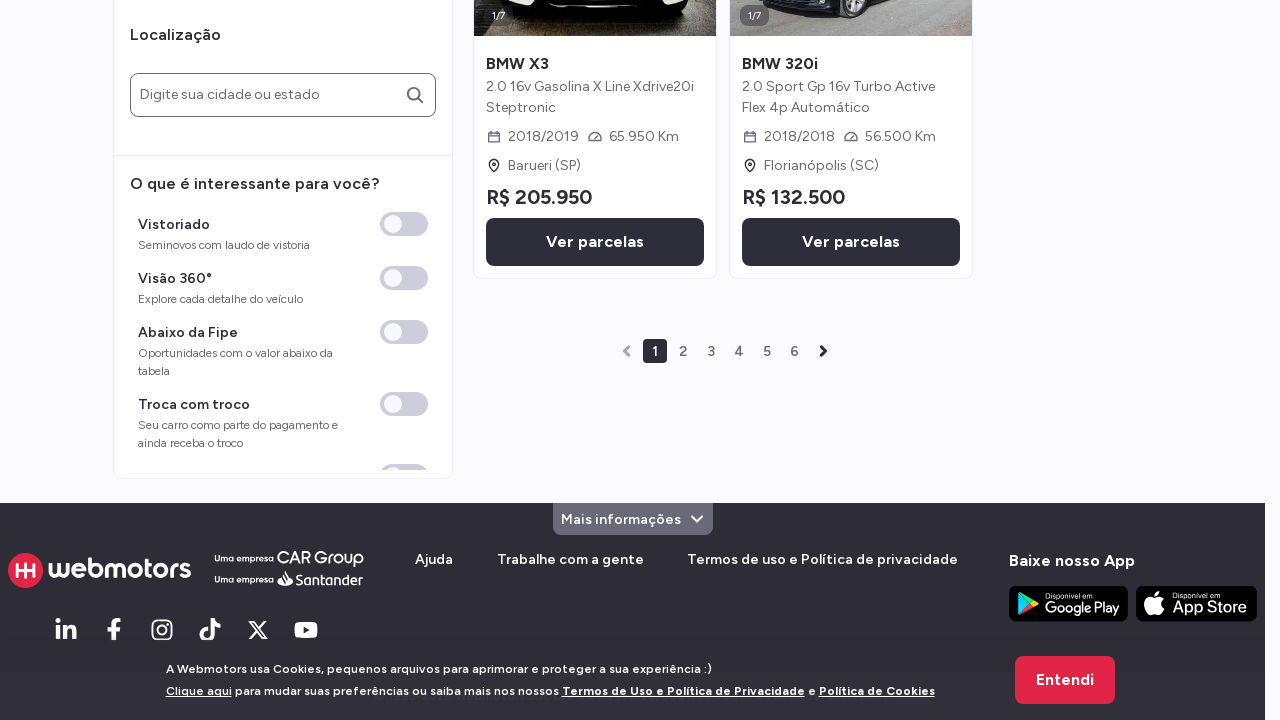

Clicked strong element (iteration 99/100) at (1133, 560) on strong
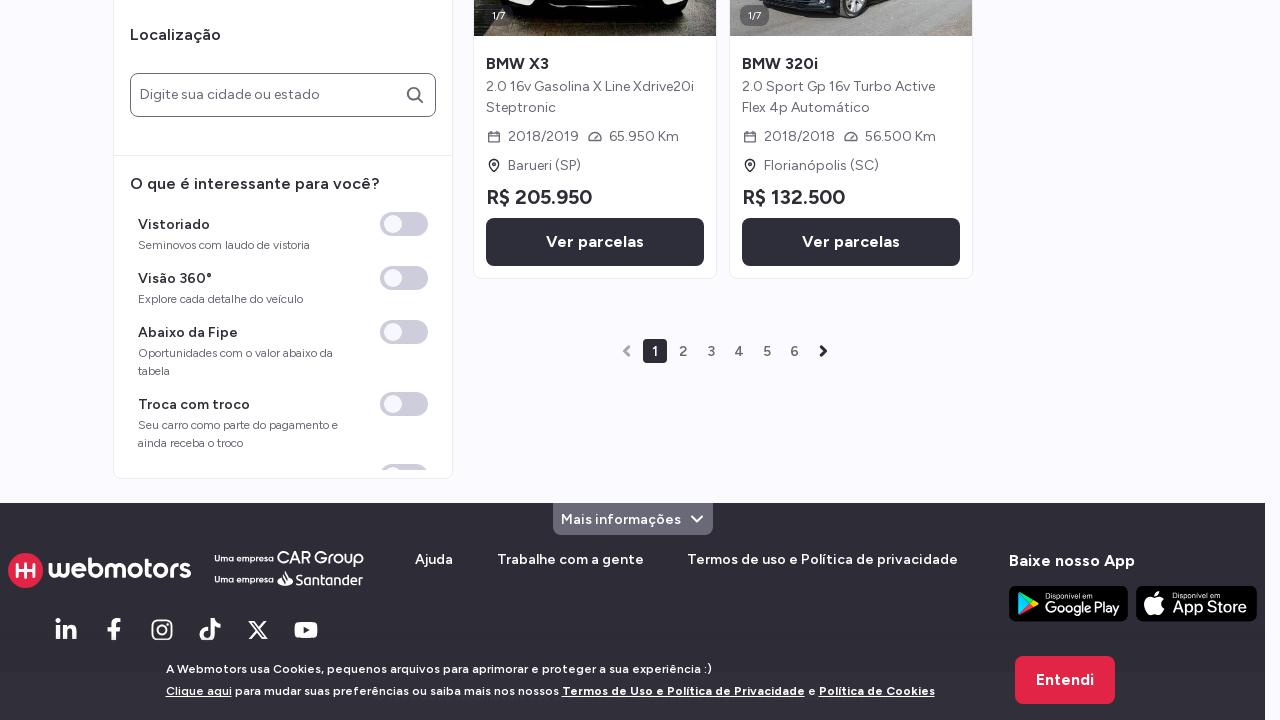

Waited 250ms before next click (iteration 99/100)
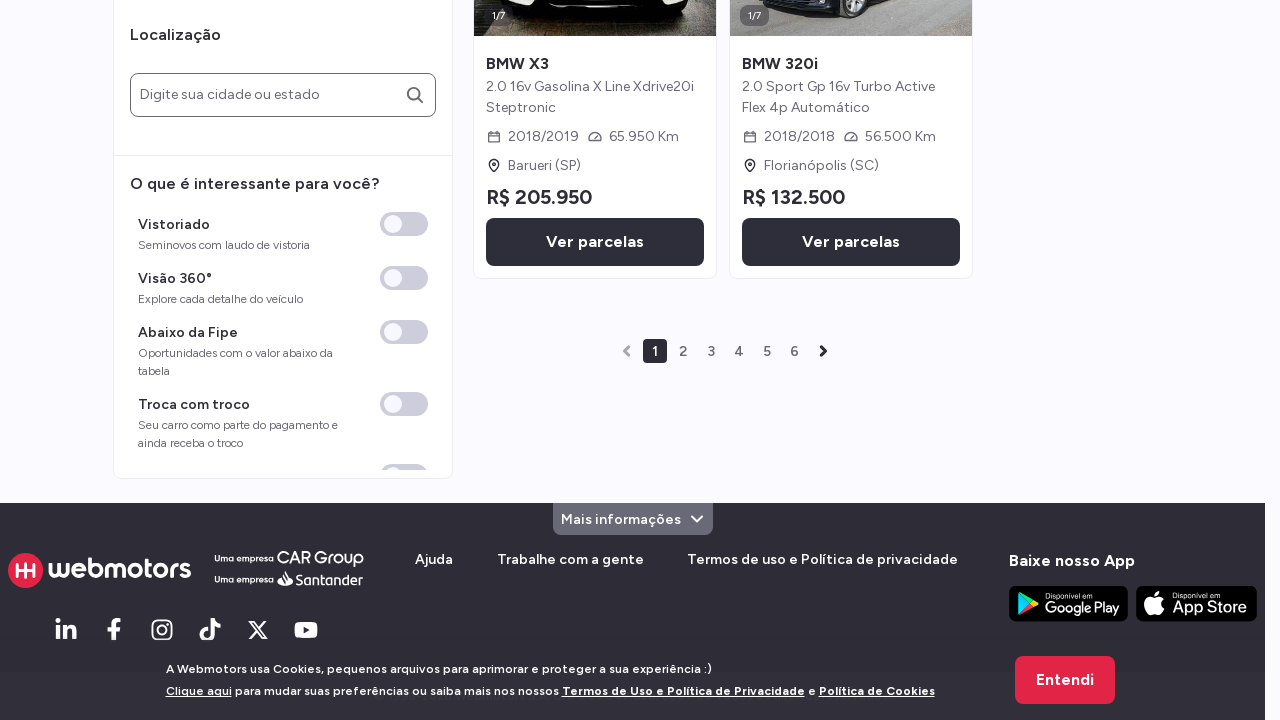

Clicked strong element (iteration 100/100) at (1133, 560) on strong
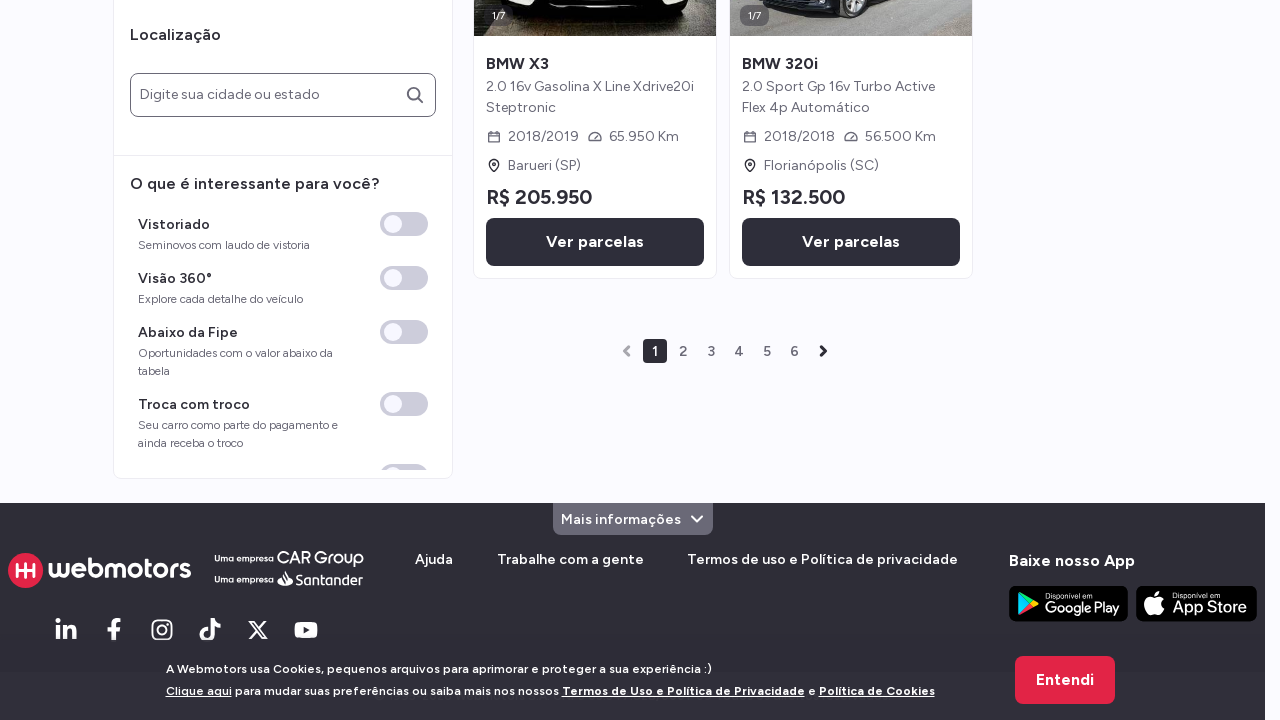

Waited 250ms before next click (iteration 100/100)
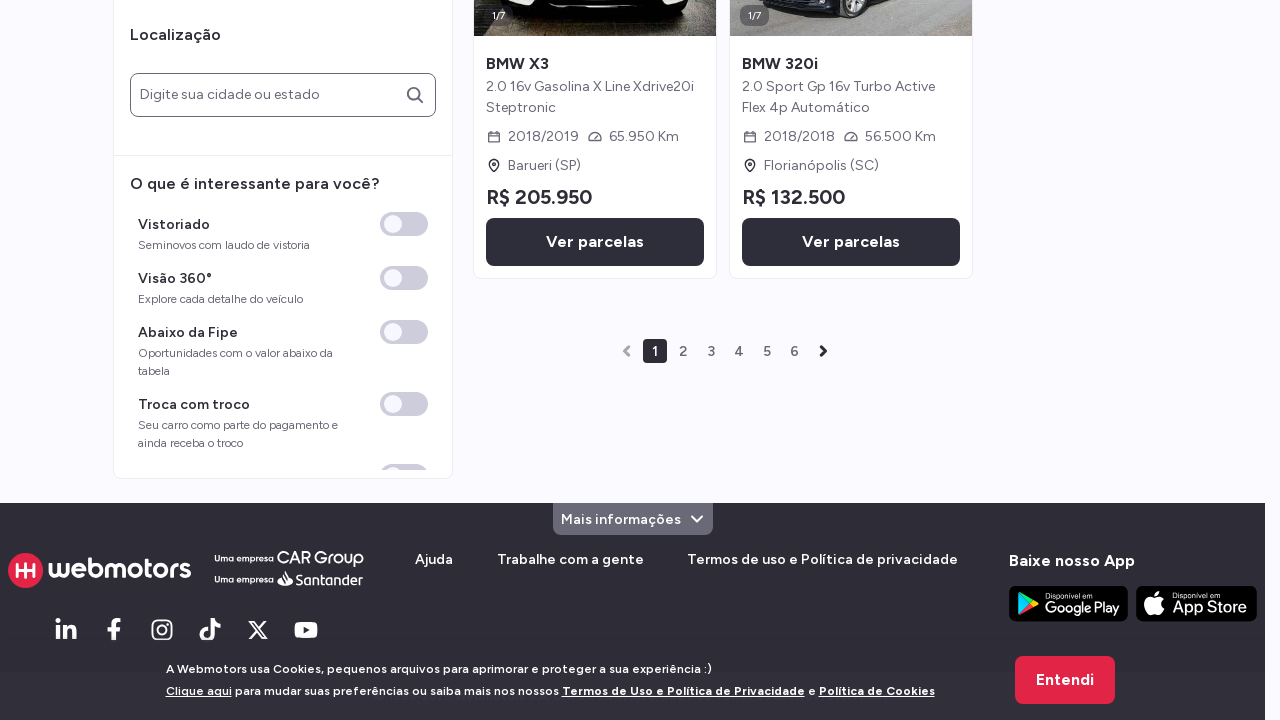

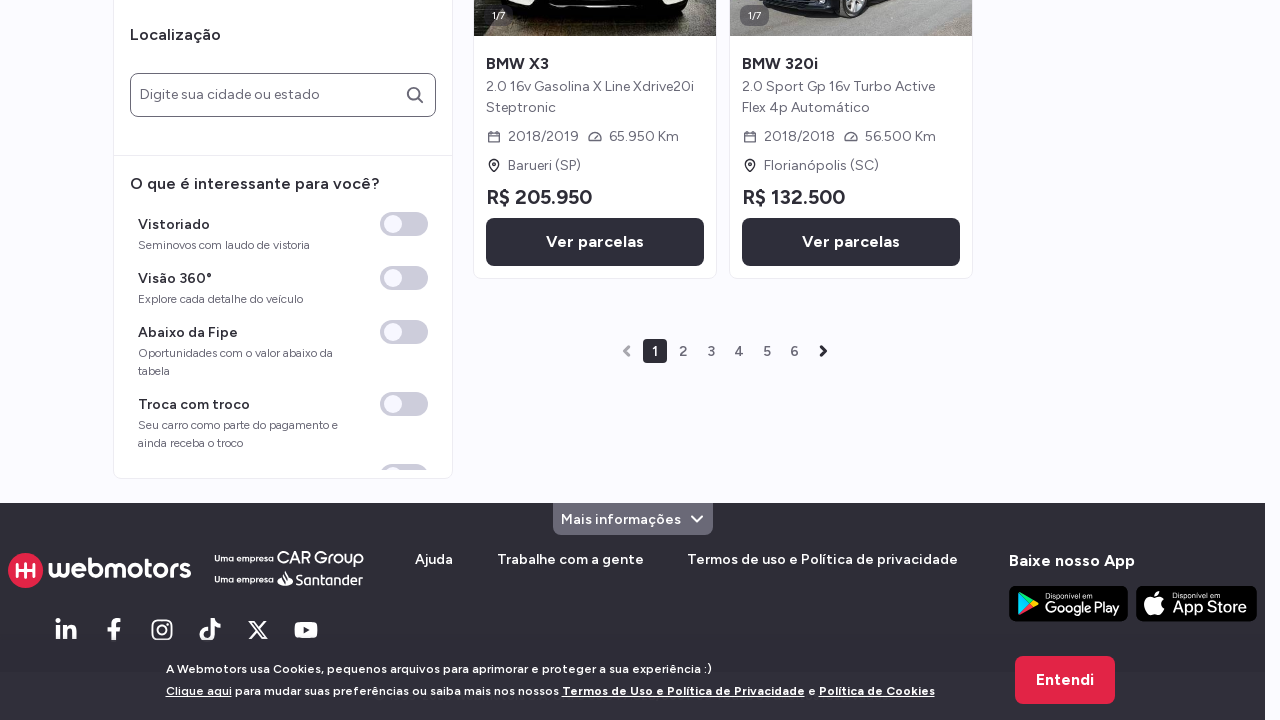